Automates a Japanese typing test by navigating to the test page, starting the test, and programmatically typing the displayed text character by character.

Starting URL: https://www.e-typing.ne.jp/roma/check/

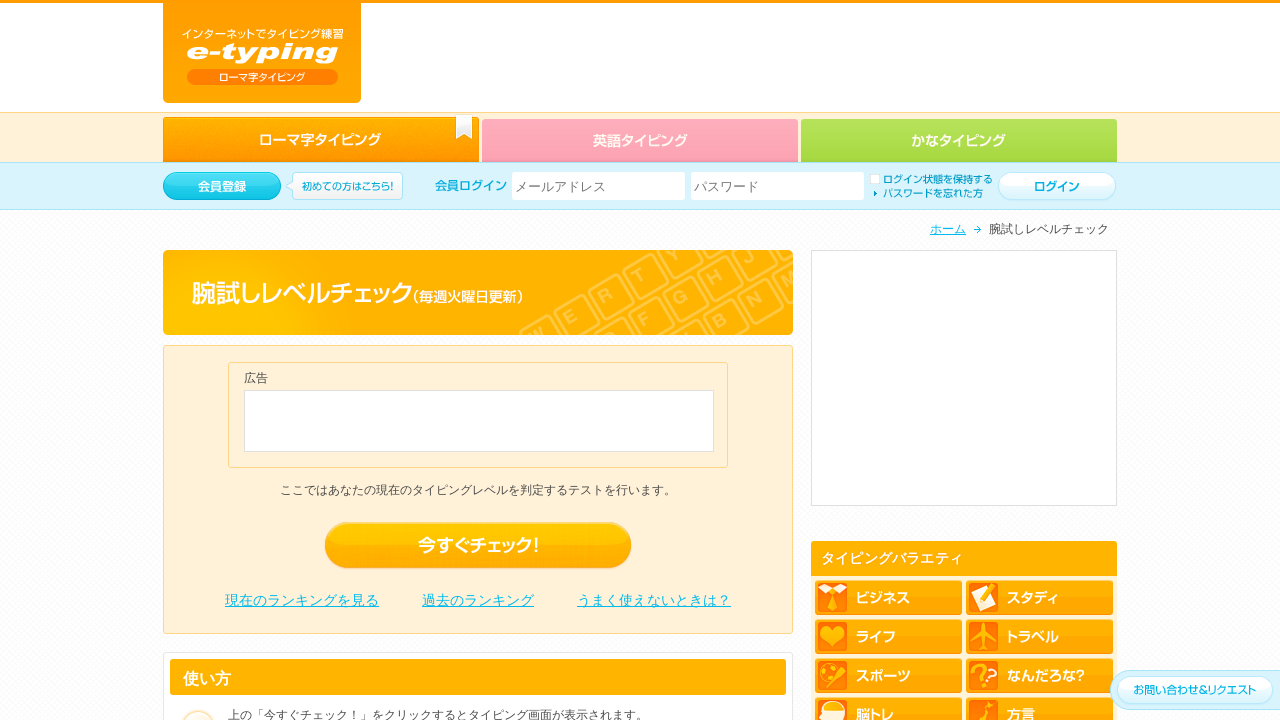

Pressed Enter on level check button to start on #level_check_btn
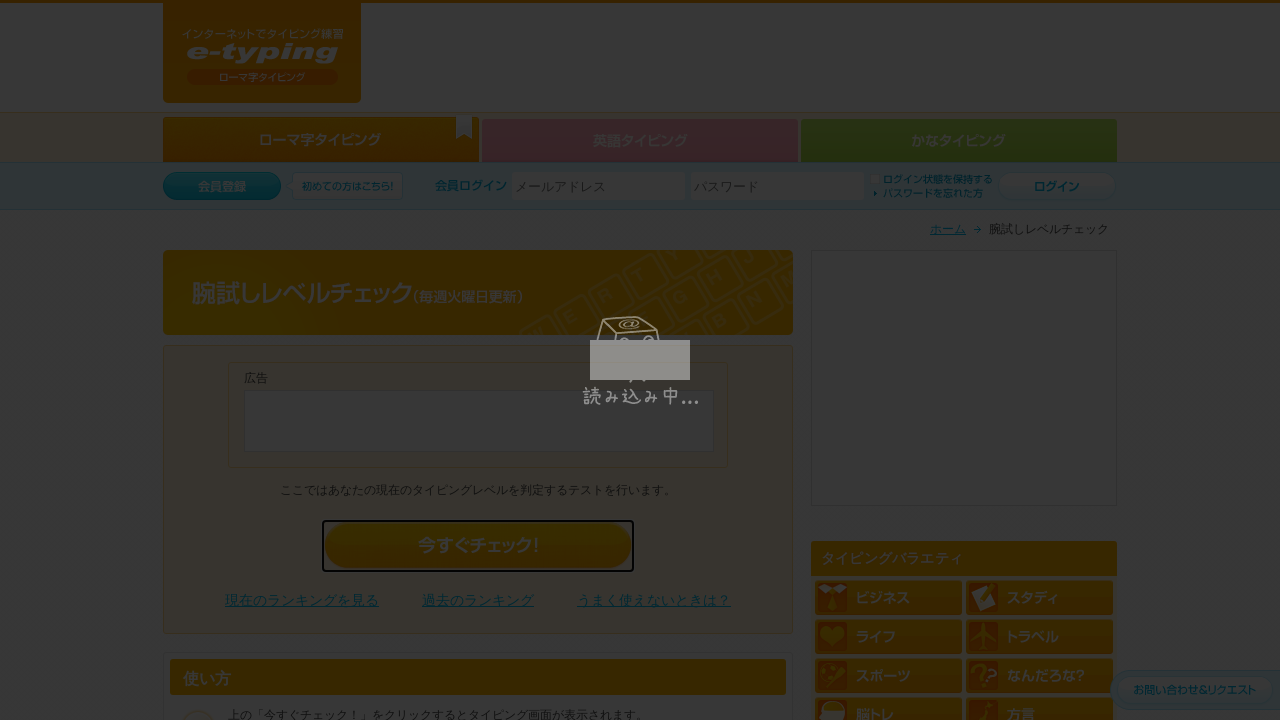

Waited 5 seconds for page to load
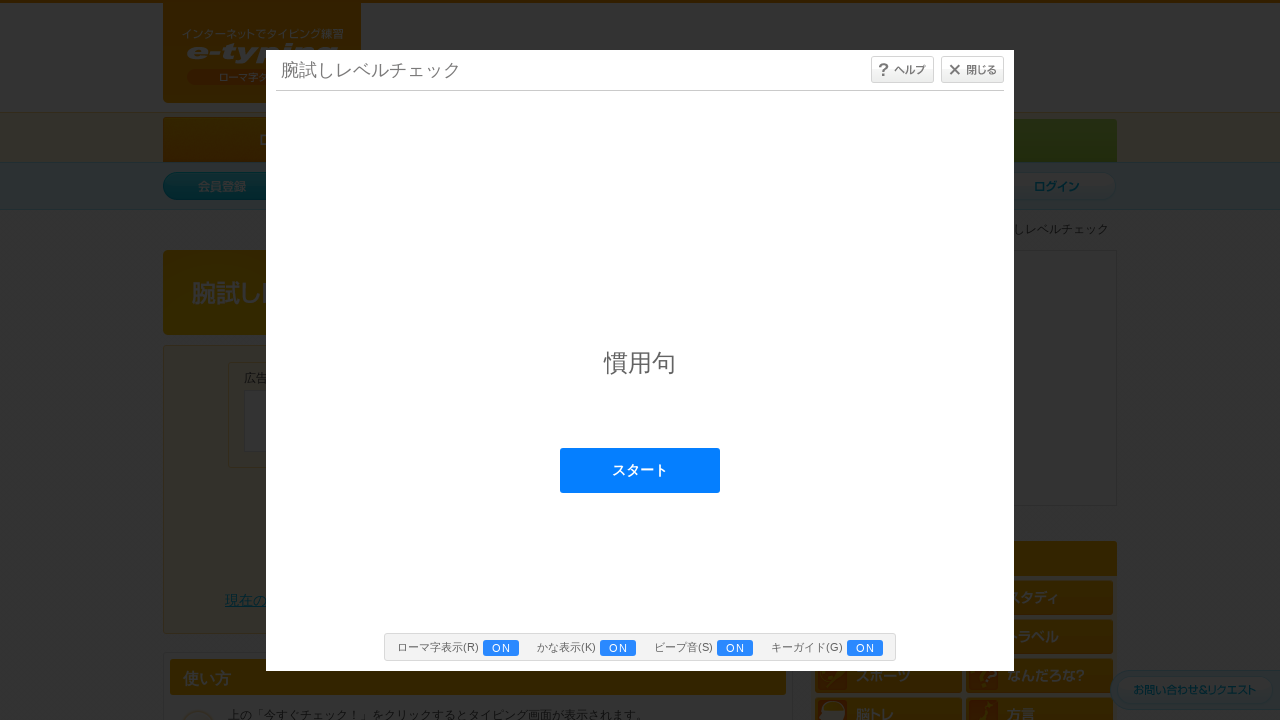

Located typing content iframe
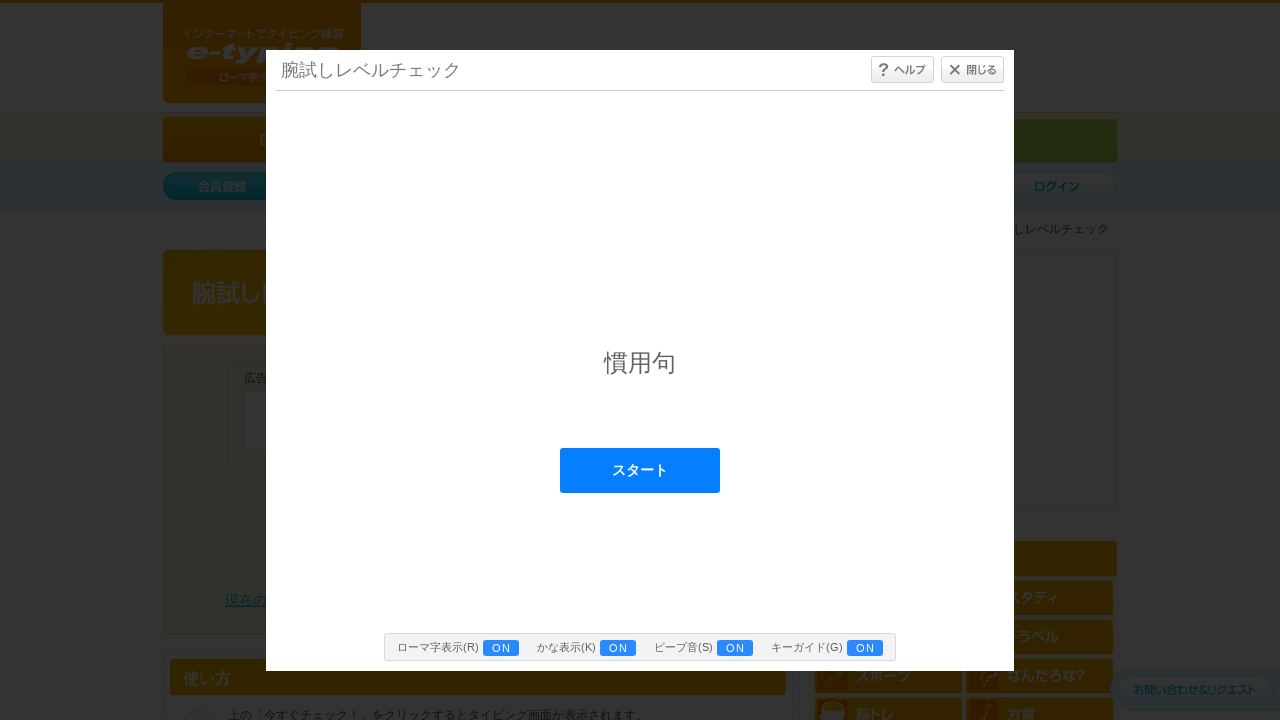

Clicked start button in typing content iframe at (640, 470) on #typing_content >> internal:control=enter-frame >> #start_btn
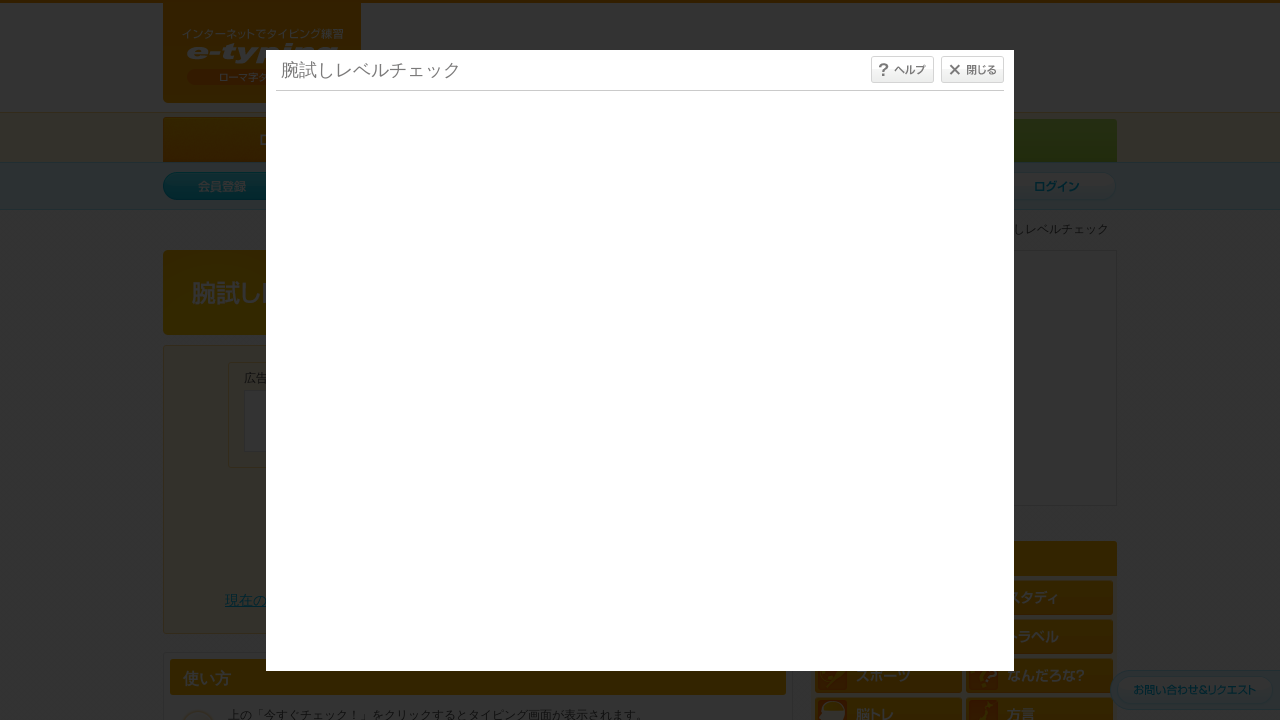

Waited 3 seconds after clicking start button
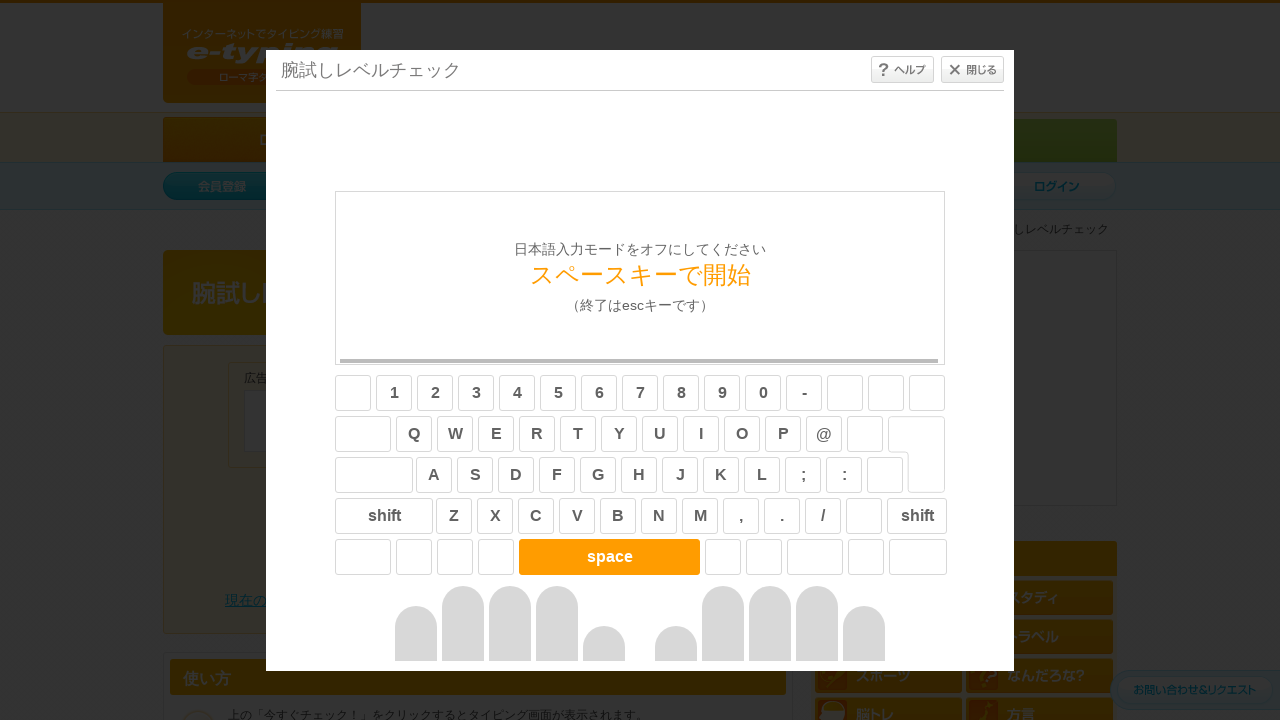

Pressed space to begin typing test on #typing_content >> internal:control=enter-frame >> body
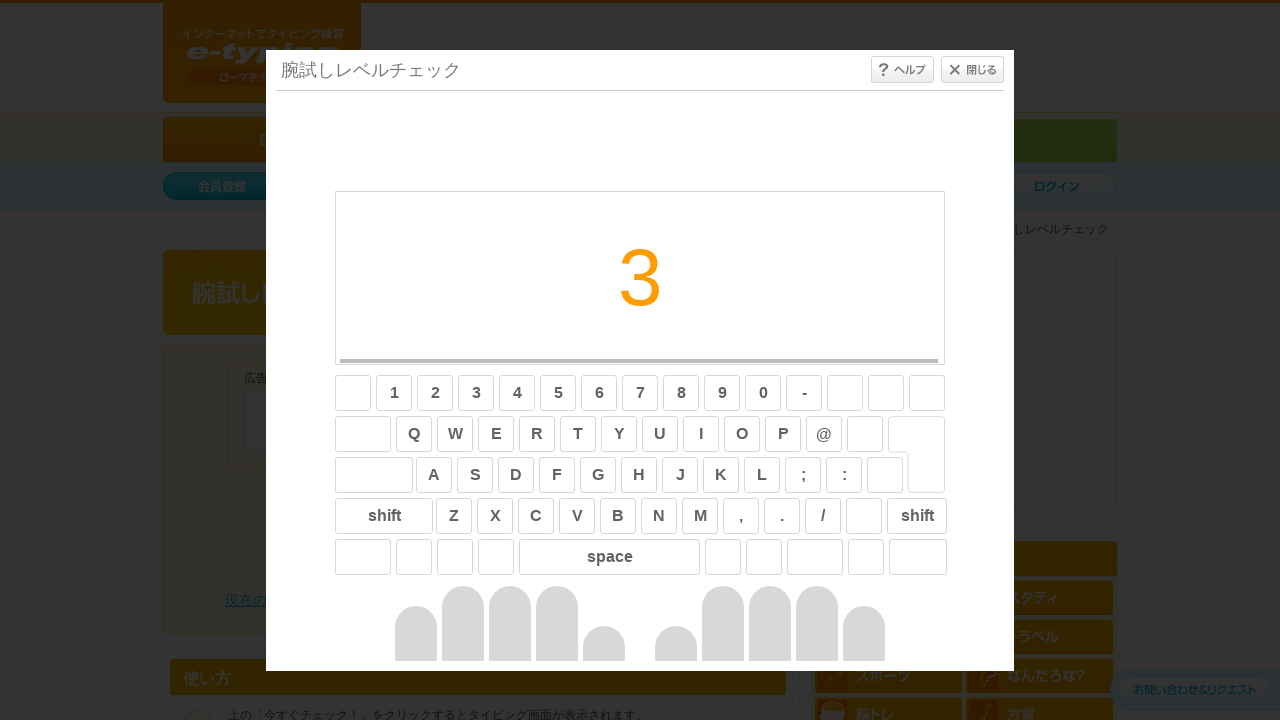

Waited 3 seconds after pressing space
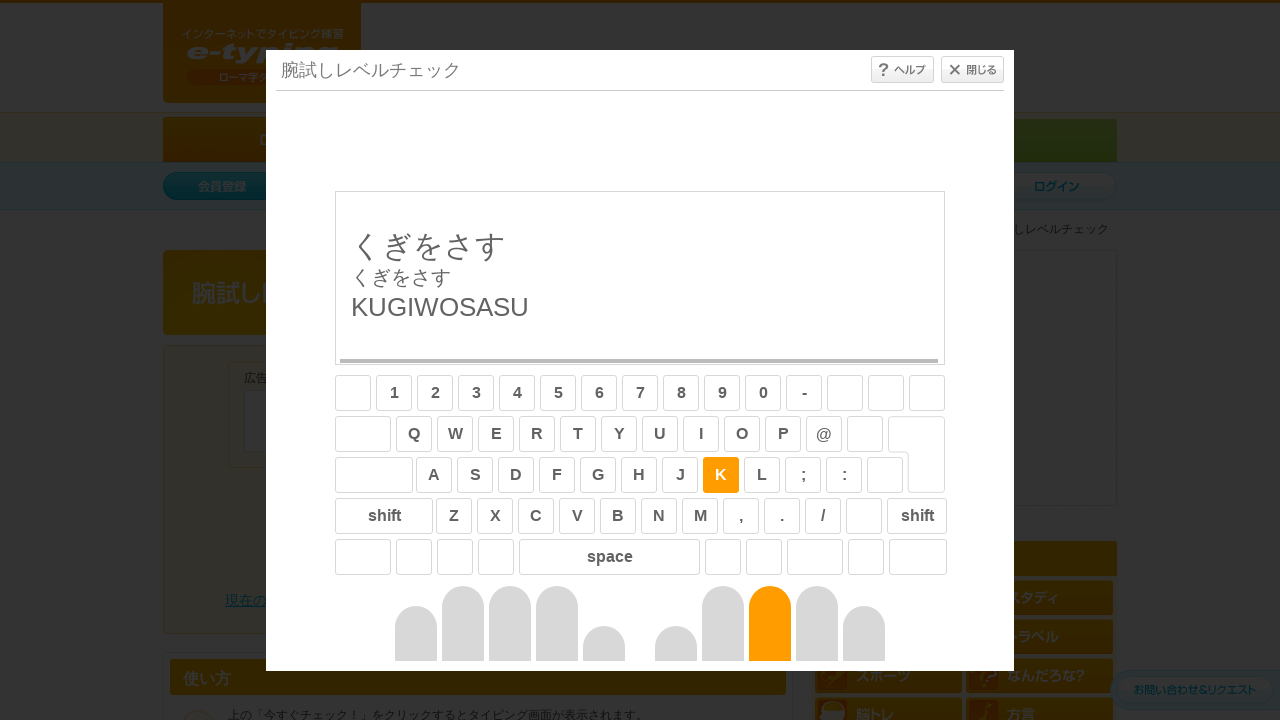

Retrieved sentence text to type: 'kugiwosasu'
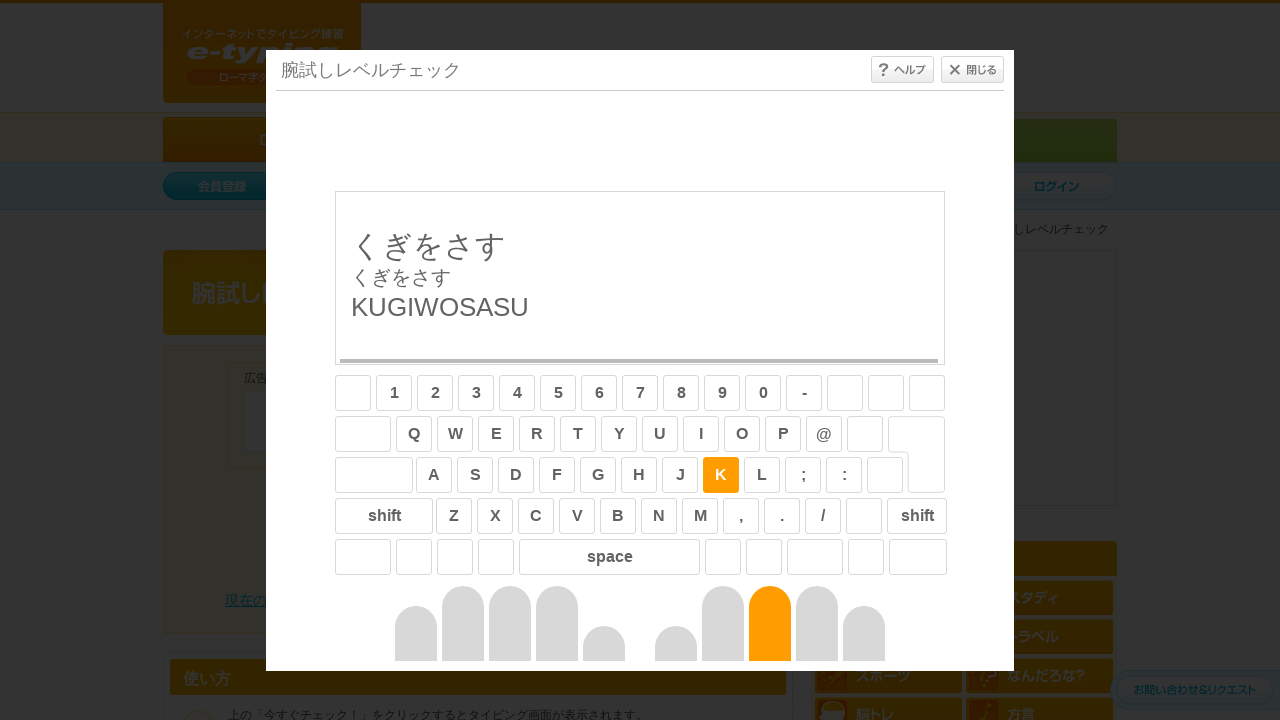

Typed character: 'k' on #typing_content >> internal:control=enter-frame >> body
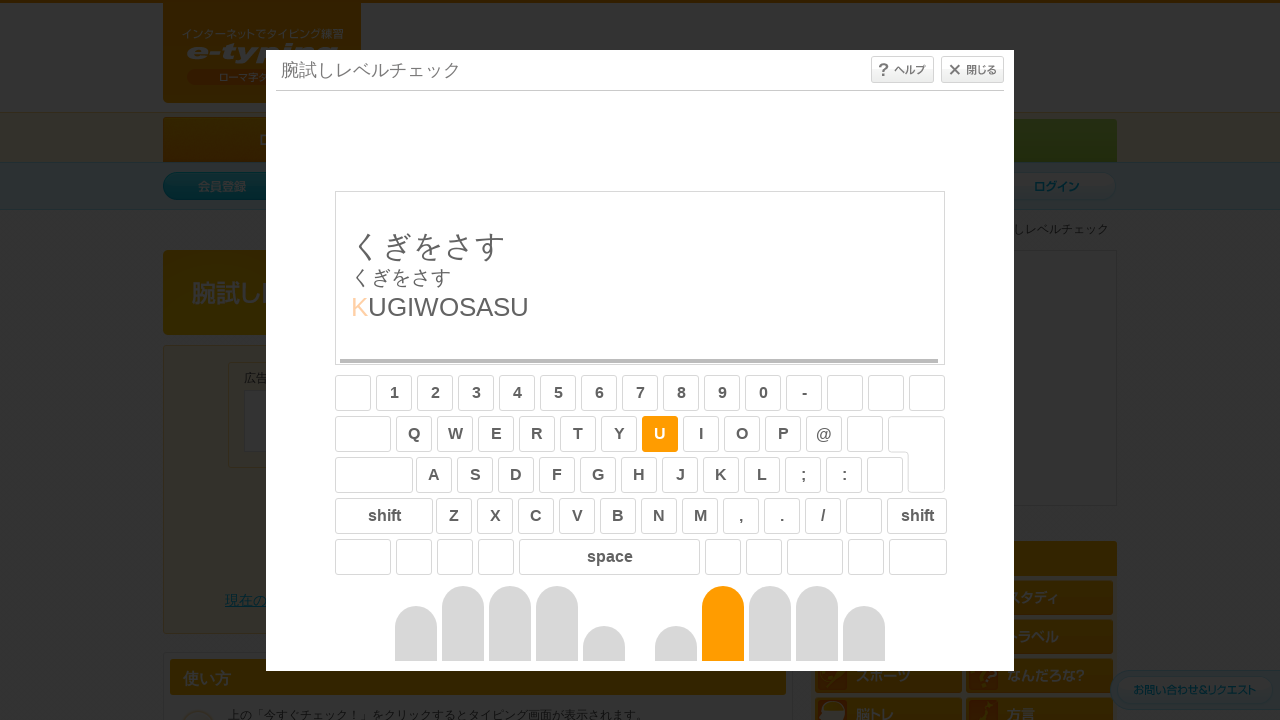

Typed character: 'u' on #typing_content >> internal:control=enter-frame >> body
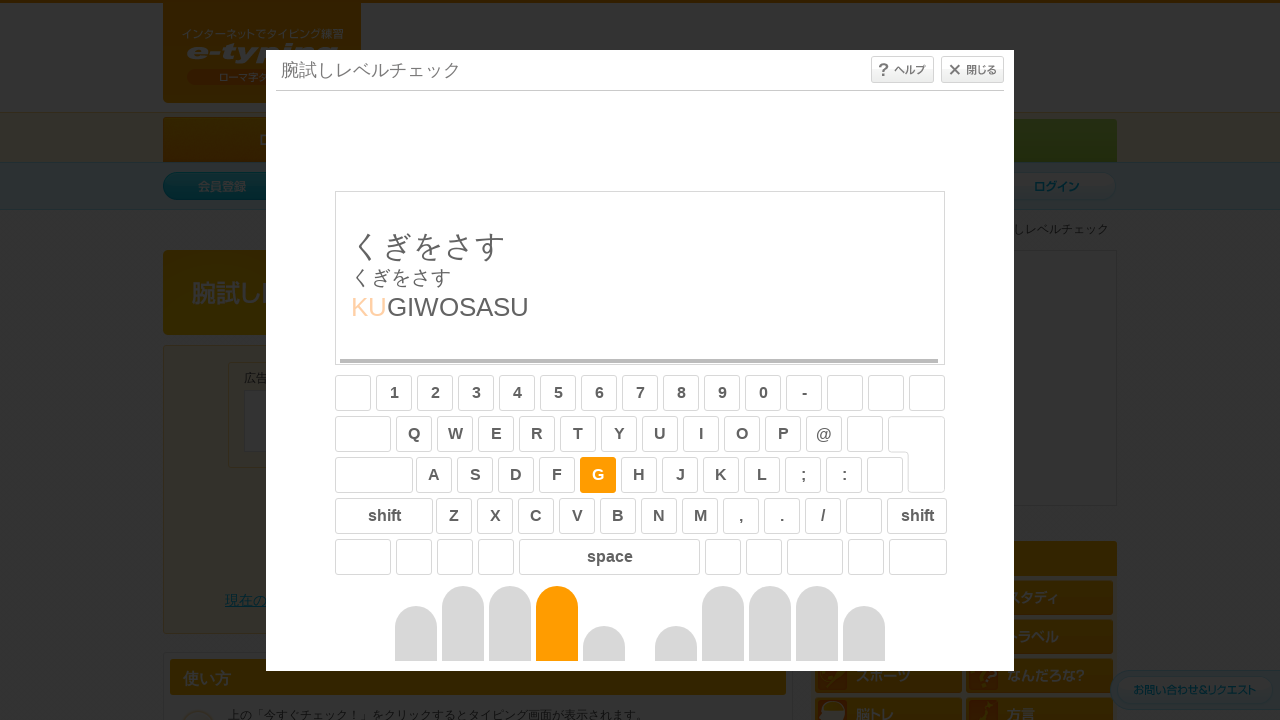

Typed character: 'g' on #typing_content >> internal:control=enter-frame >> body
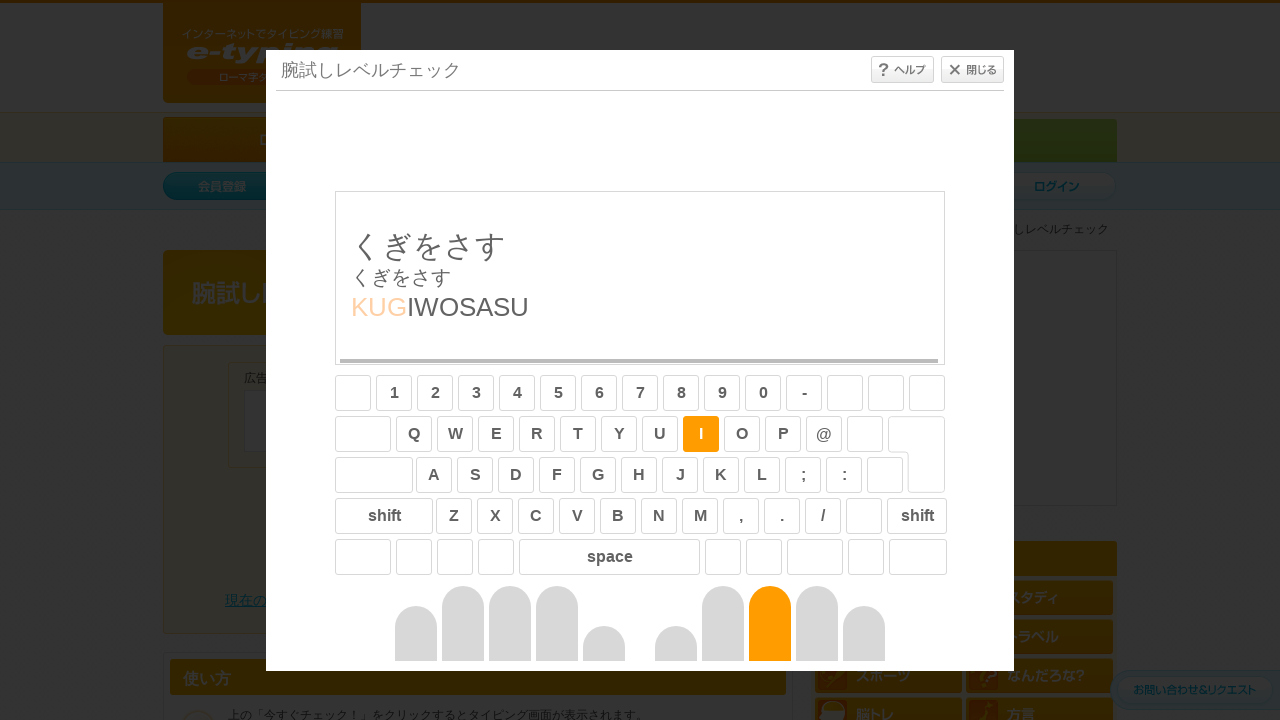

Typed character: 'i' on #typing_content >> internal:control=enter-frame >> body
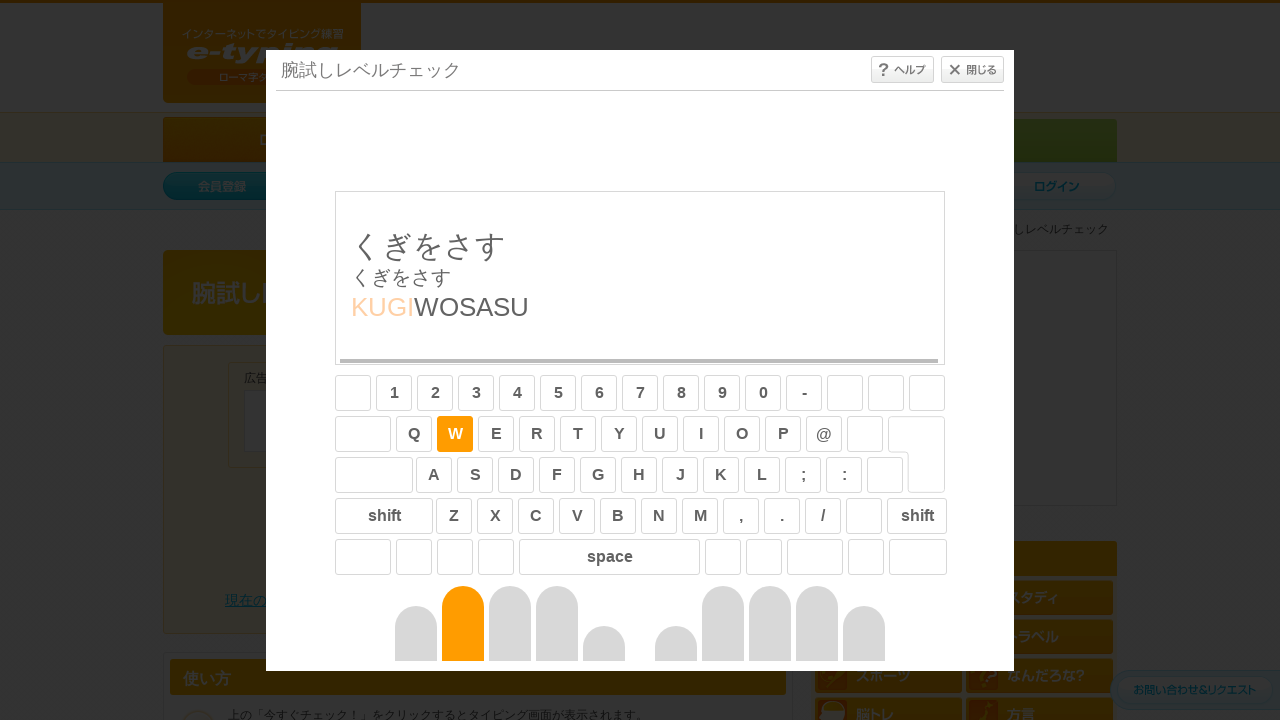

Typed character: 'w' on #typing_content >> internal:control=enter-frame >> body
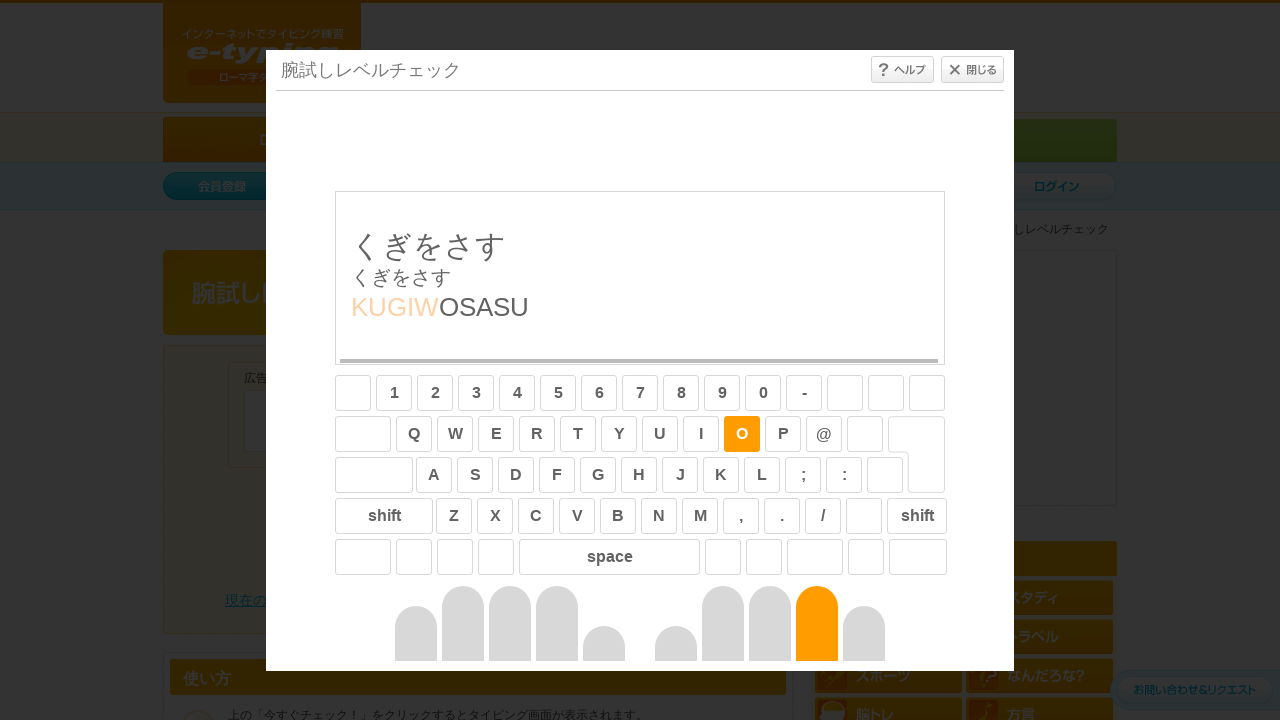

Typed character: 'o' on #typing_content >> internal:control=enter-frame >> body
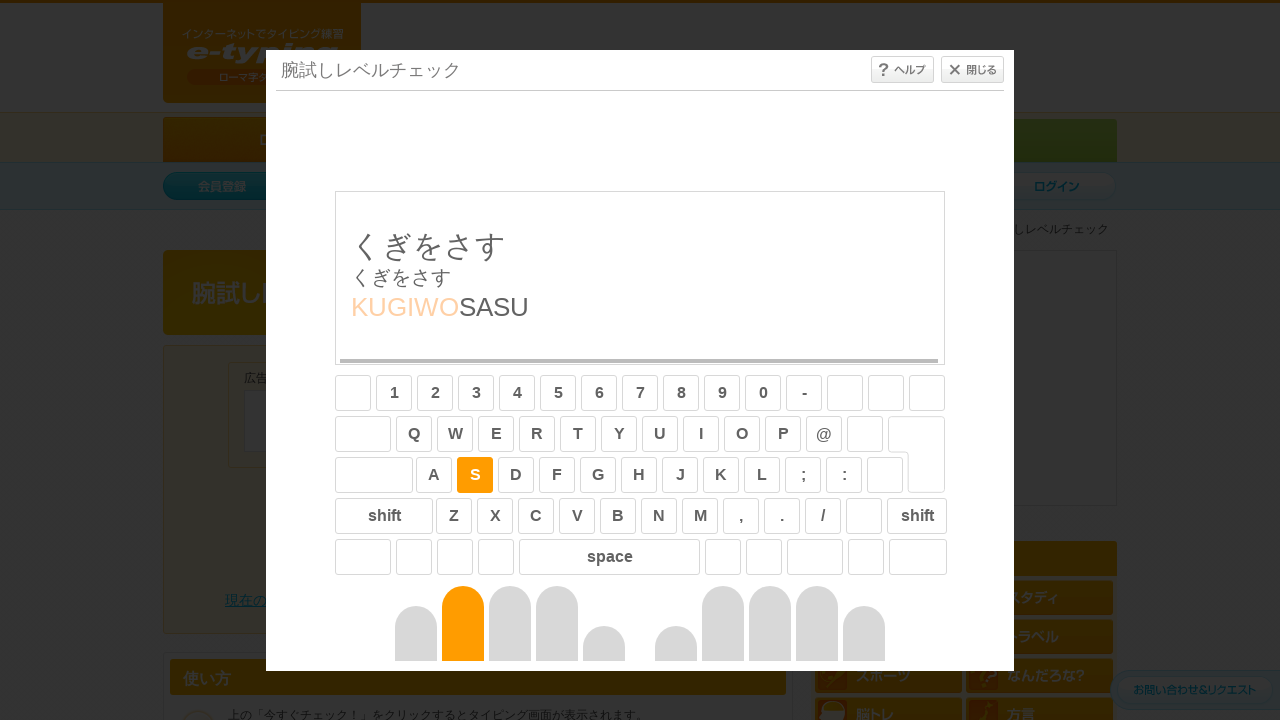

Typed character: 's' on #typing_content >> internal:control=enter-frame >> body
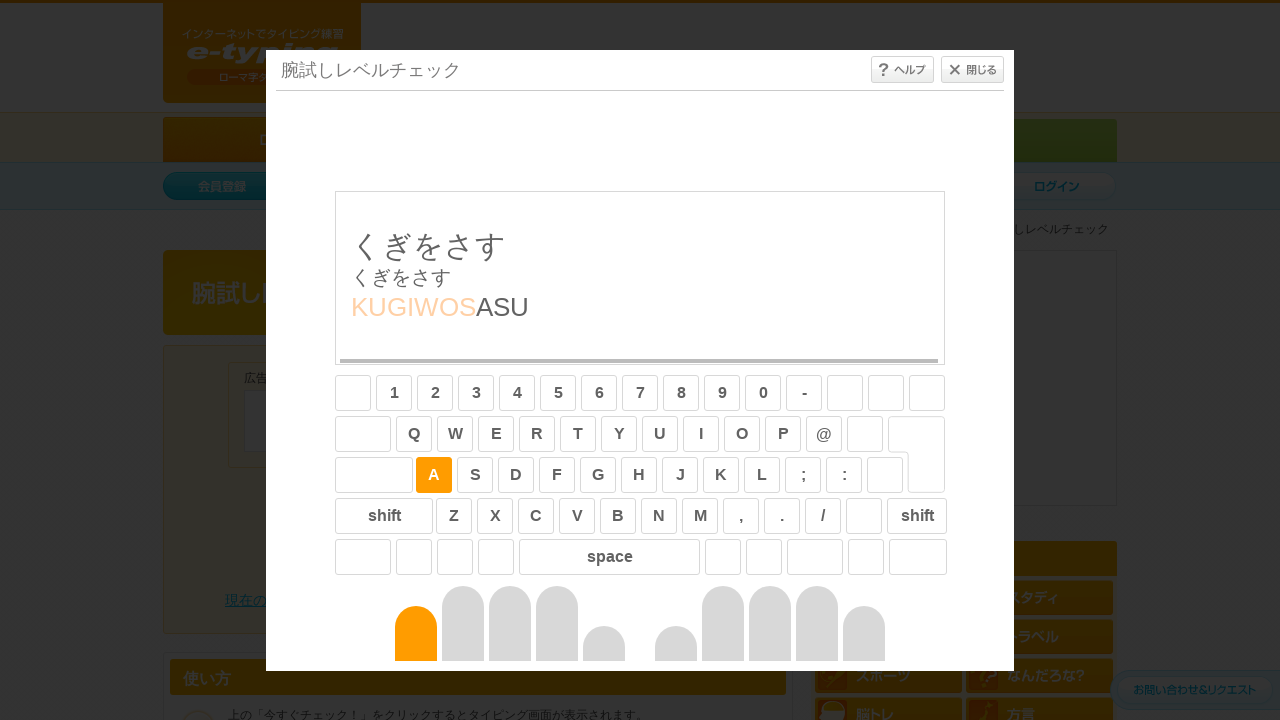

Typed character: 'a' on #typing_content >> internal:control=enter-frame >> body
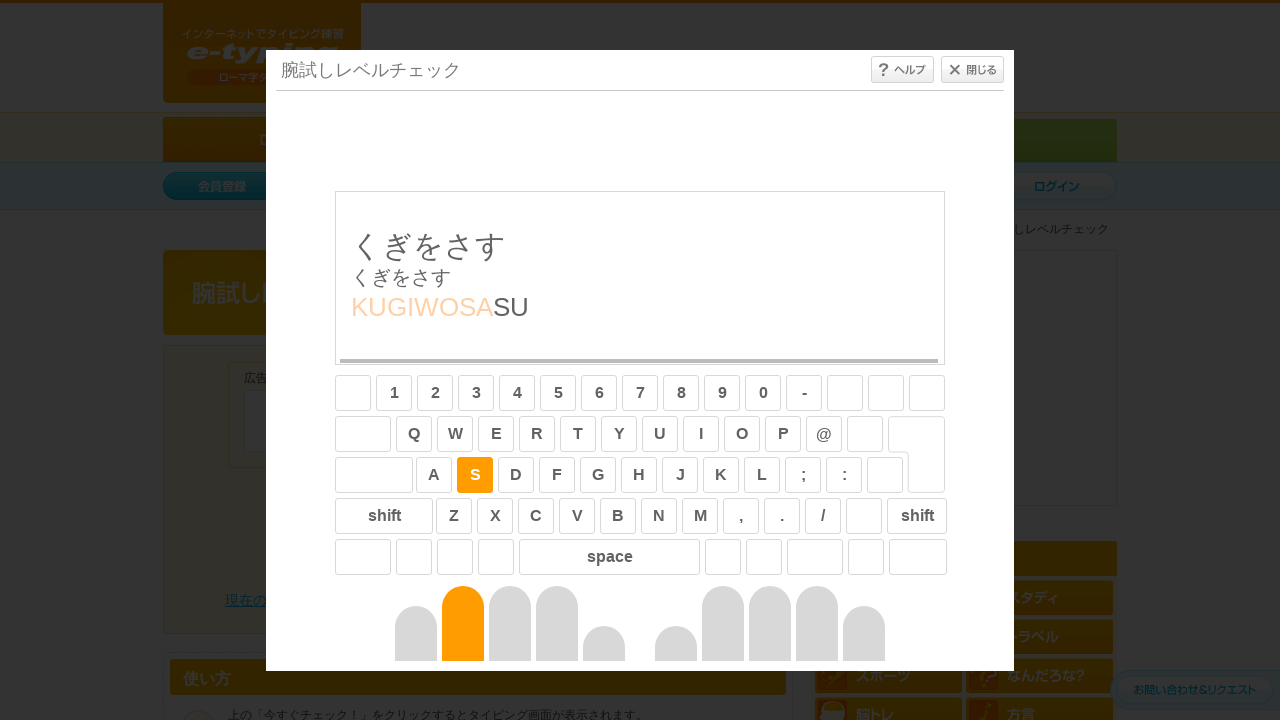

Typed character: 's' on #typing_content >> internal:control=enter-frame >> body
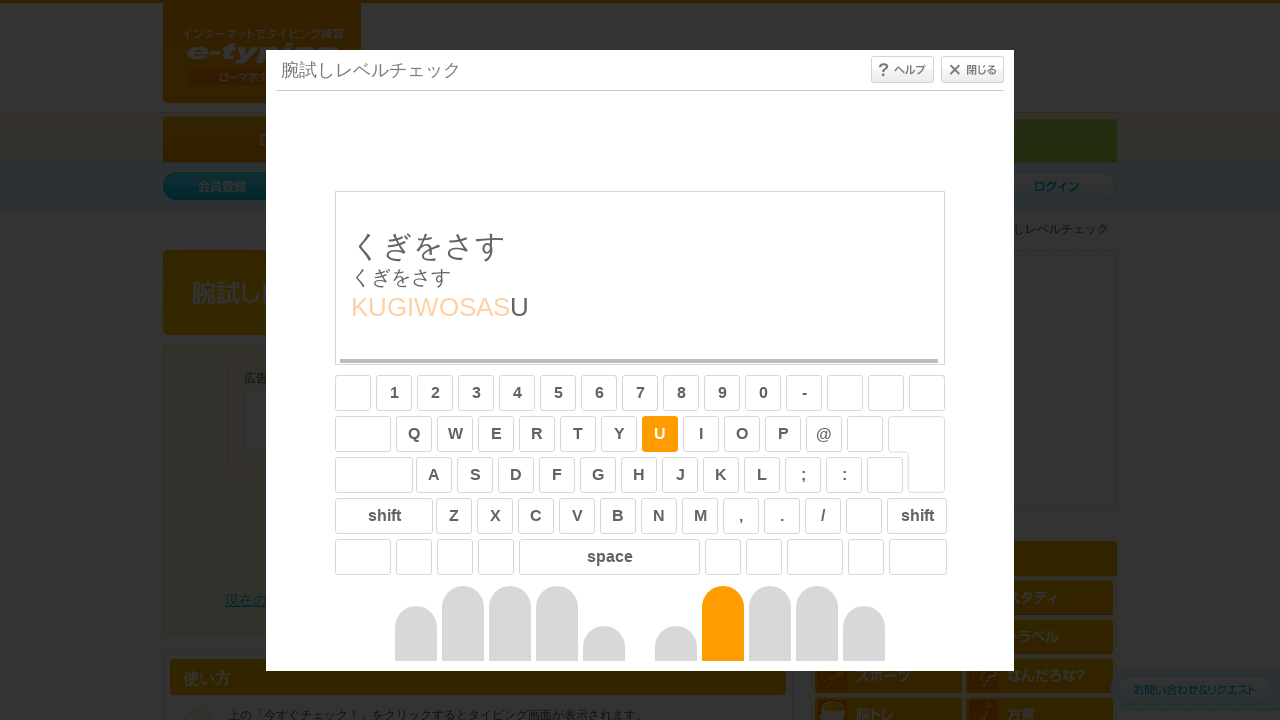

Typed character: 'u' on #typing_content >> internal:control=enter-frame >> body
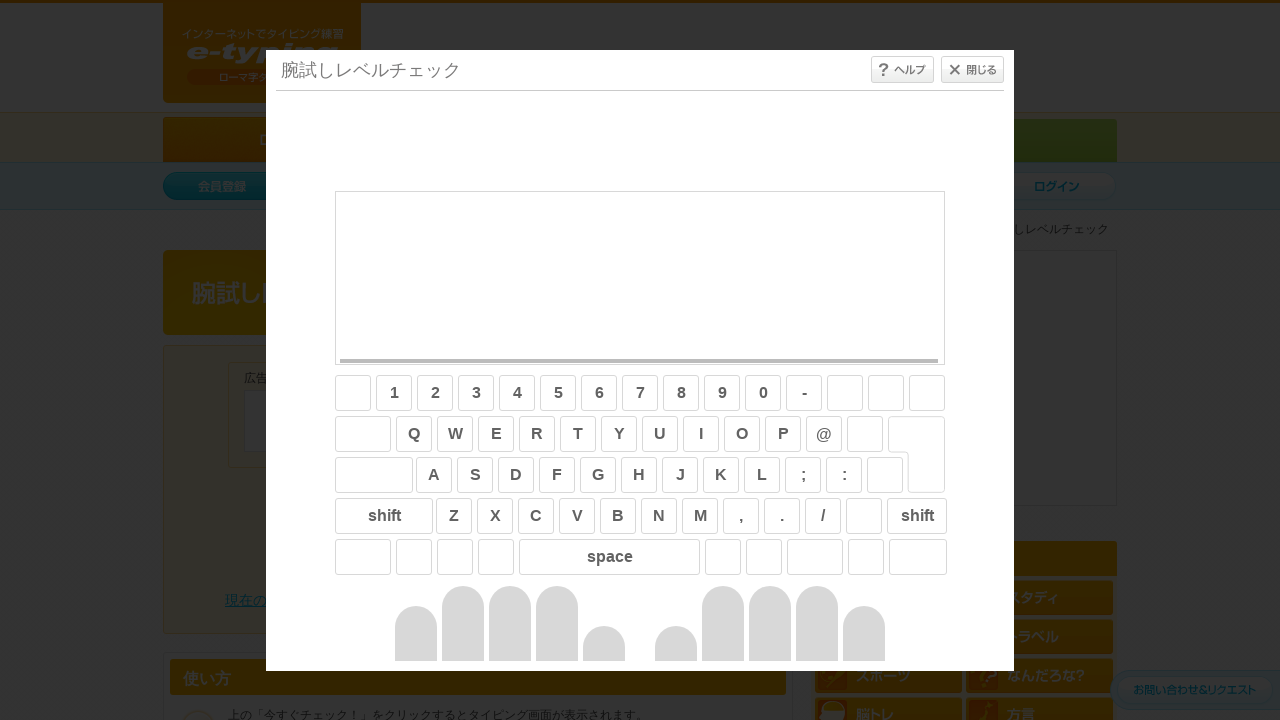

Waited 1 second after completing sentence typing
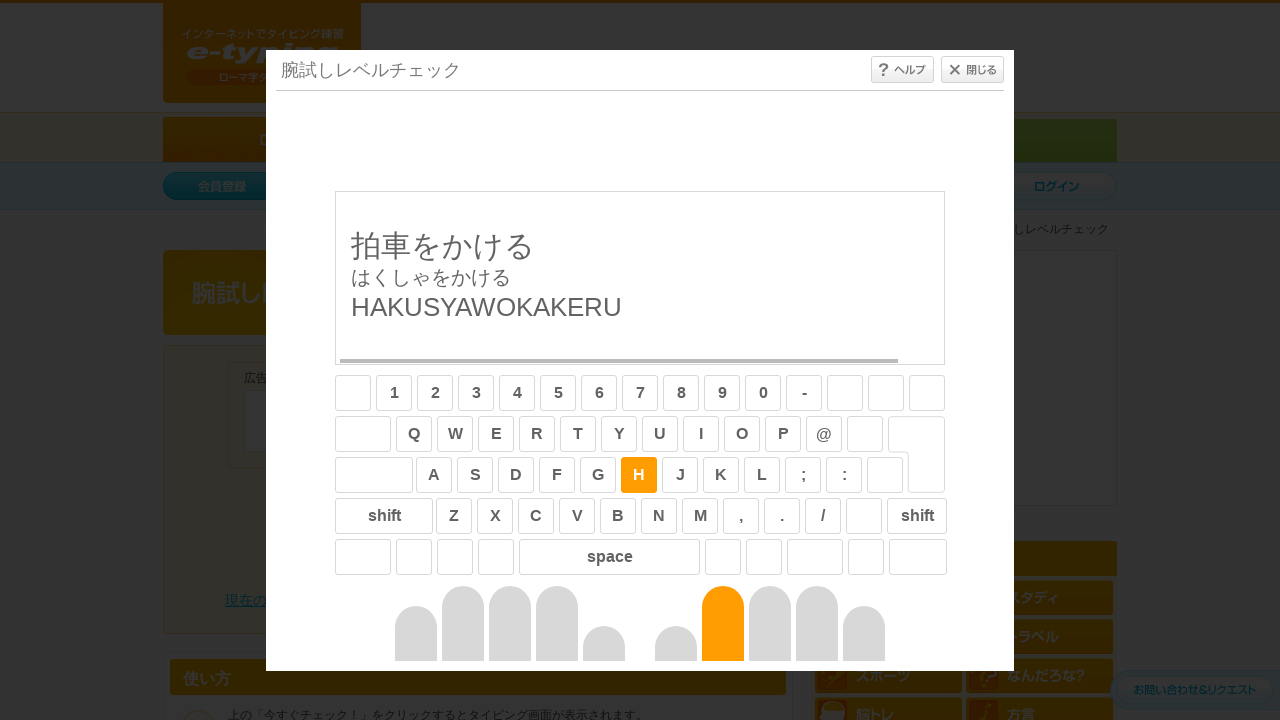

Retrieved sentence text to type: 'hakusyawokakeru'
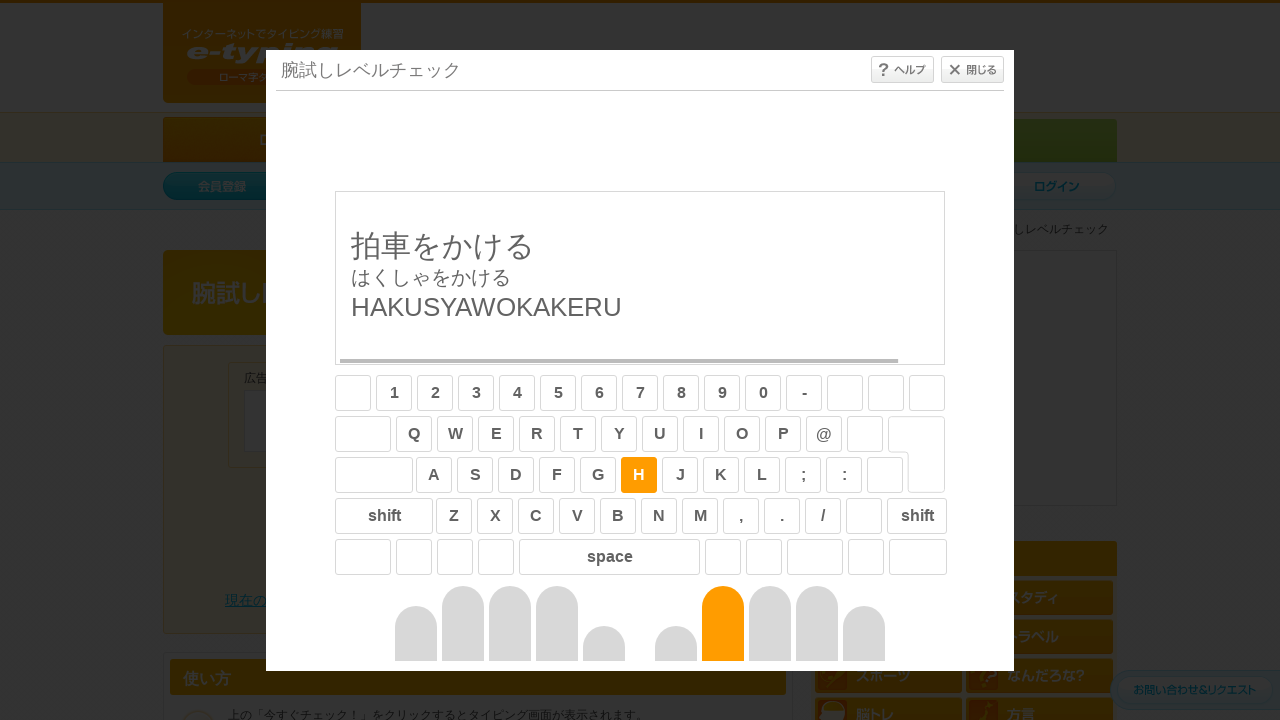

Typed character: 'h' on #typing_content >> internal:control=enter-frame >> body
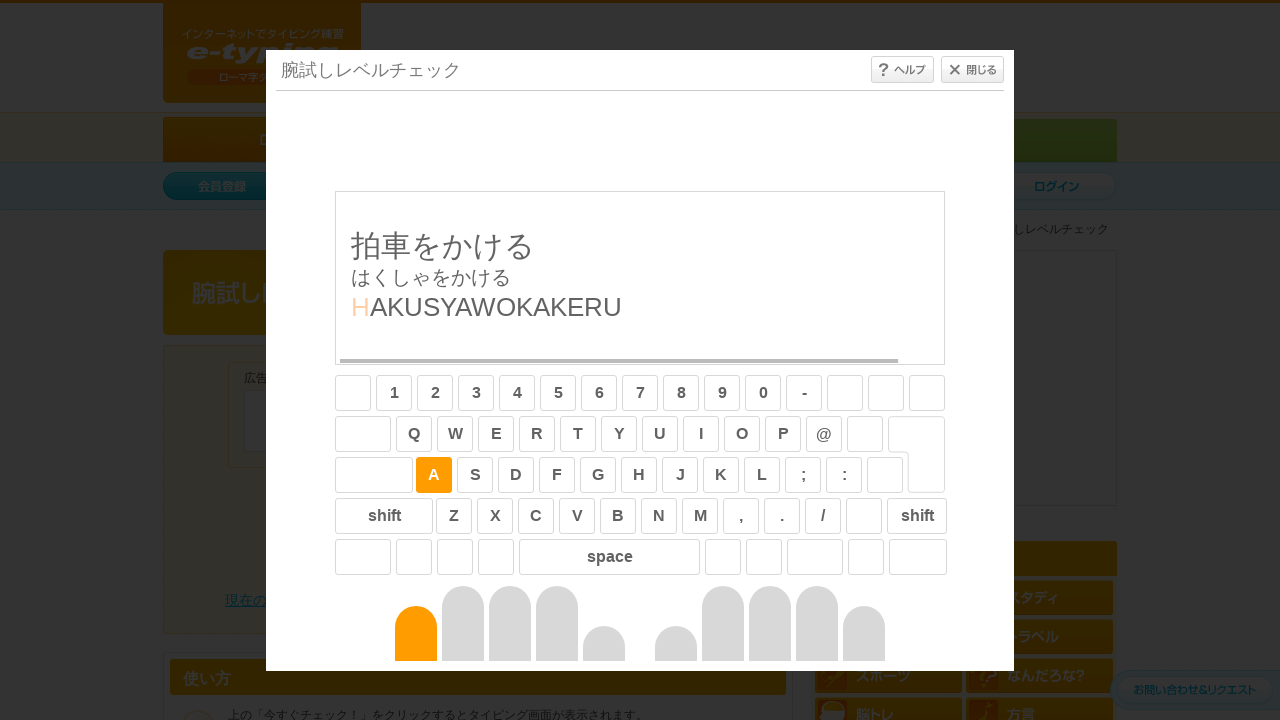

Typed character: 'a' on #typing_content >> internal:control=enter-frame >> body
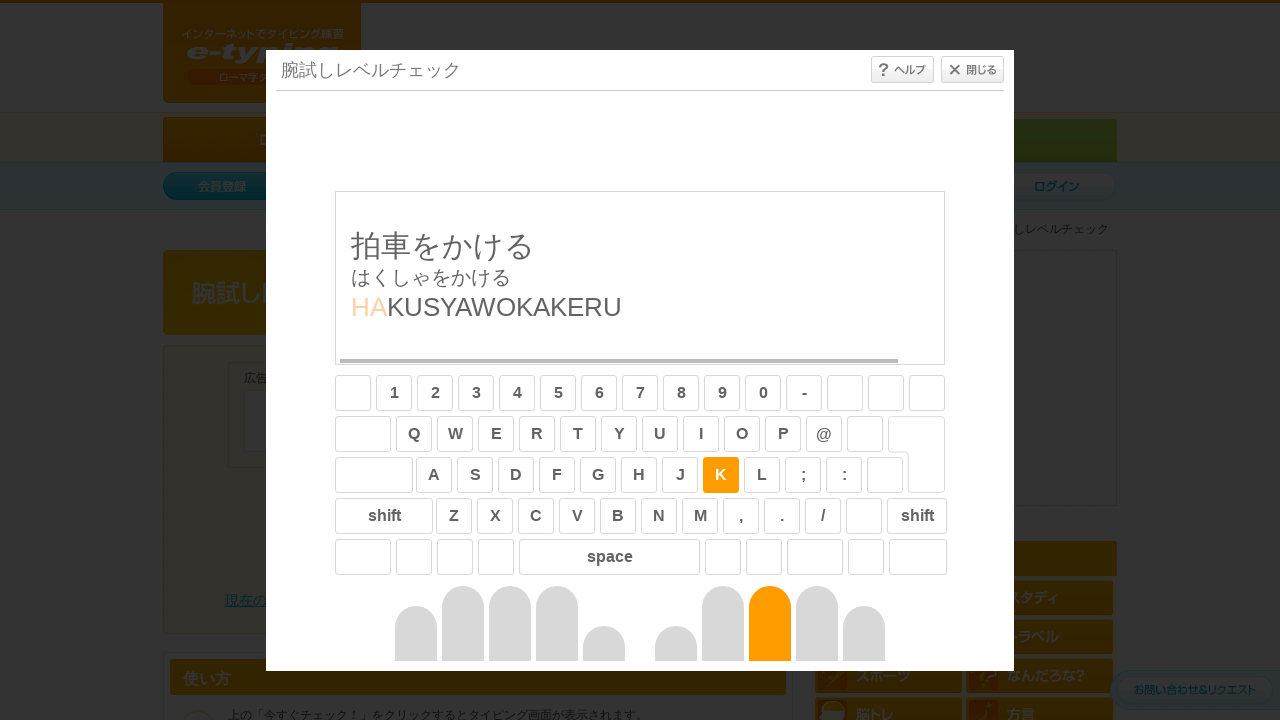

Typed character: 'k' on #typing_content >> internal:control=enter-frame >> body
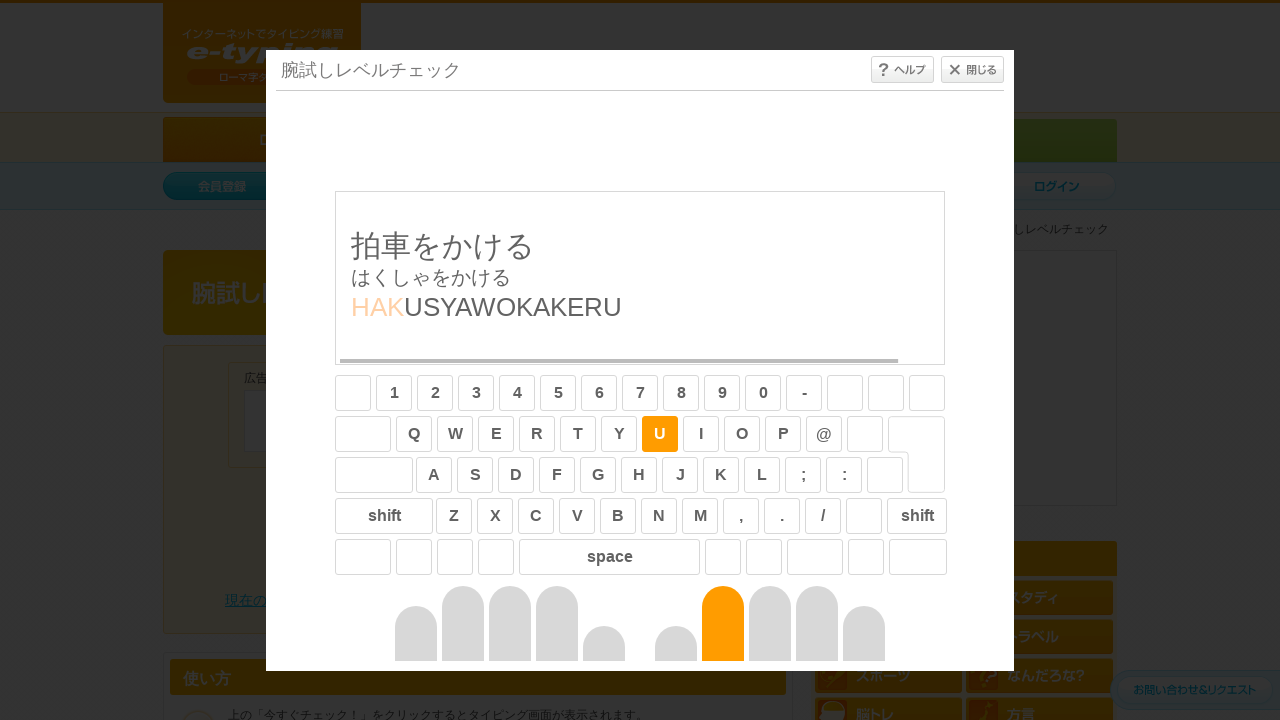

Typed character: 'u' on #typing_content >> internal:control=enter-frame >> body
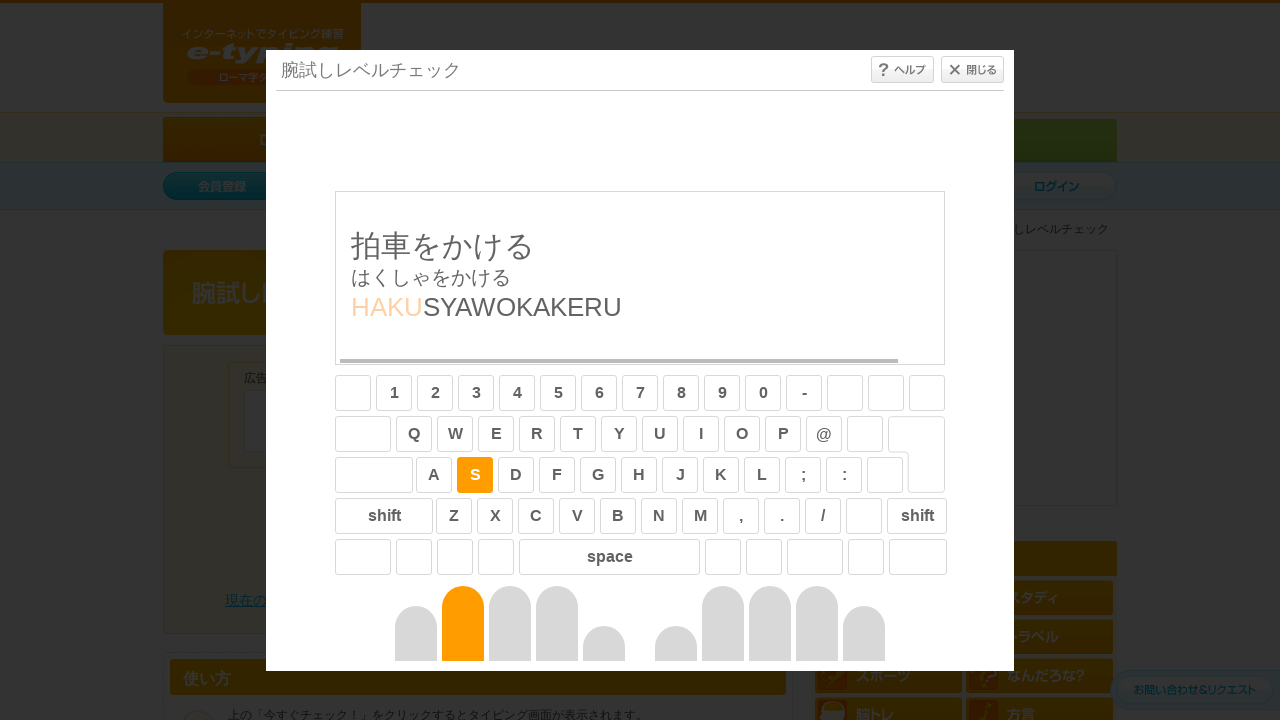

Typed character: 's' on #typing_content >> internal:control=enter-frame >> body
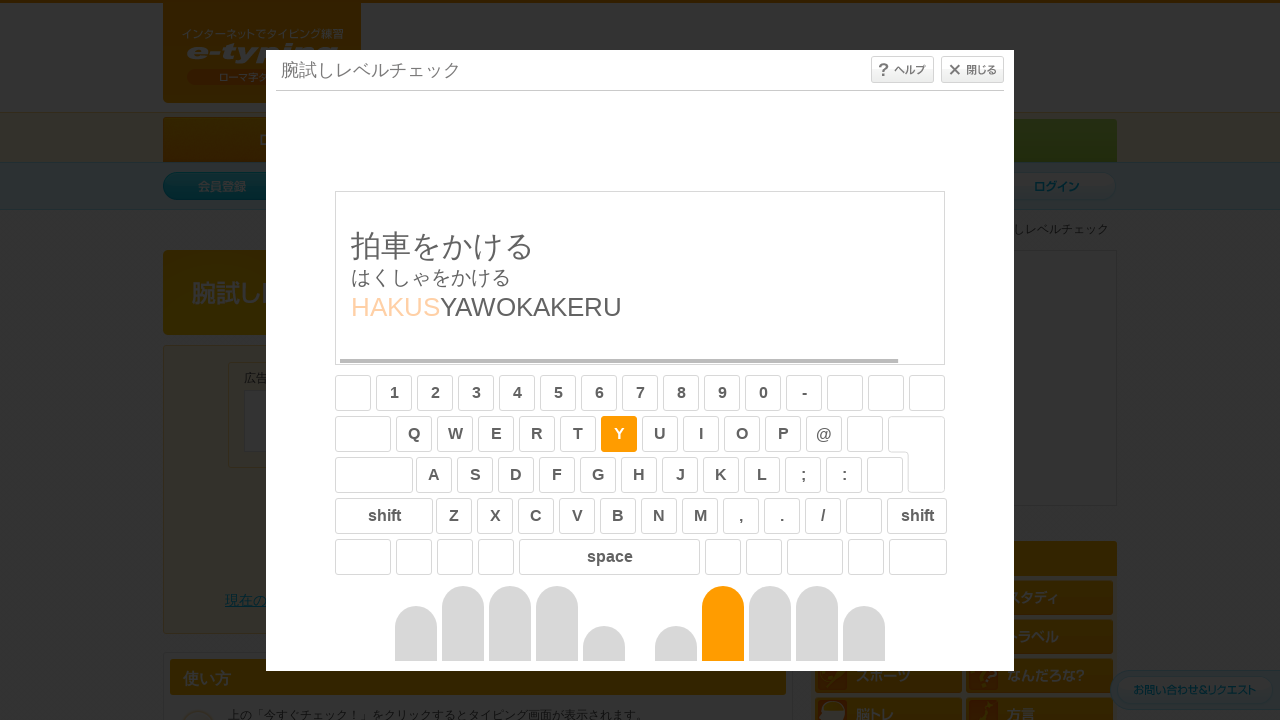

Typed character: 'y' on #typing_content >> internal:control=enter-frame >> body
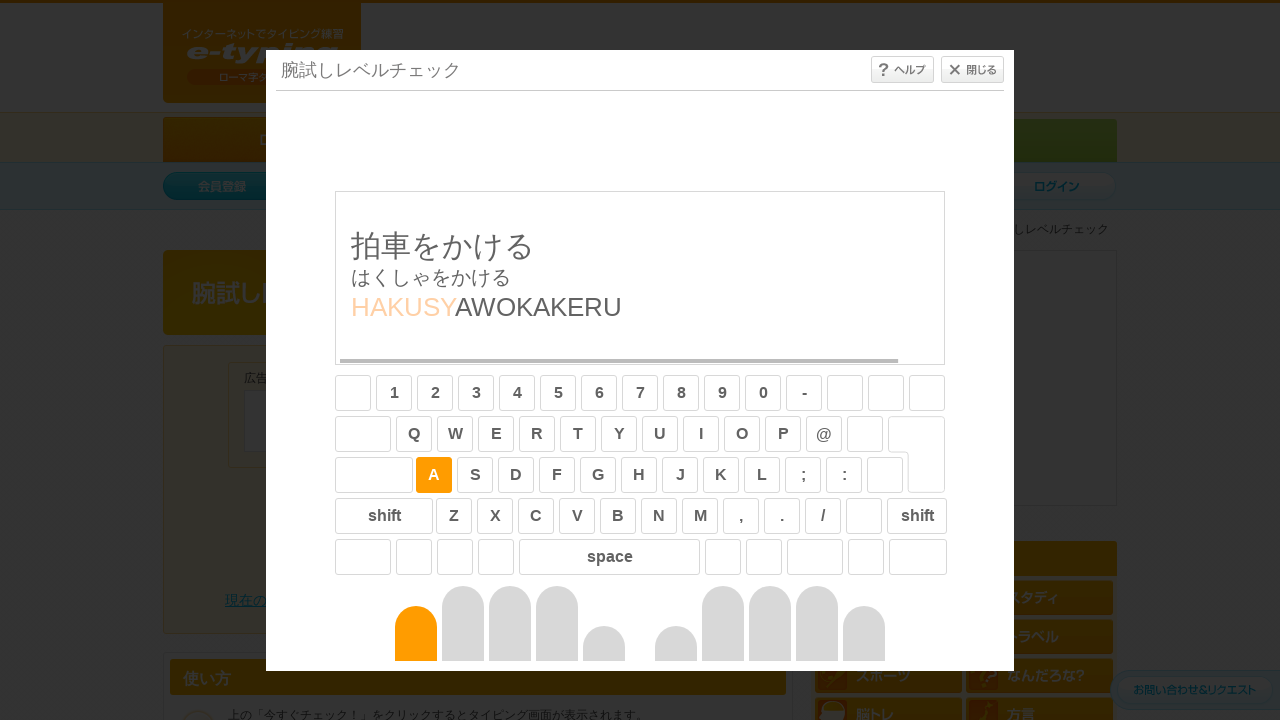

Typed character: 'a' on #typing_content >> internal:control=enter-frame >> body
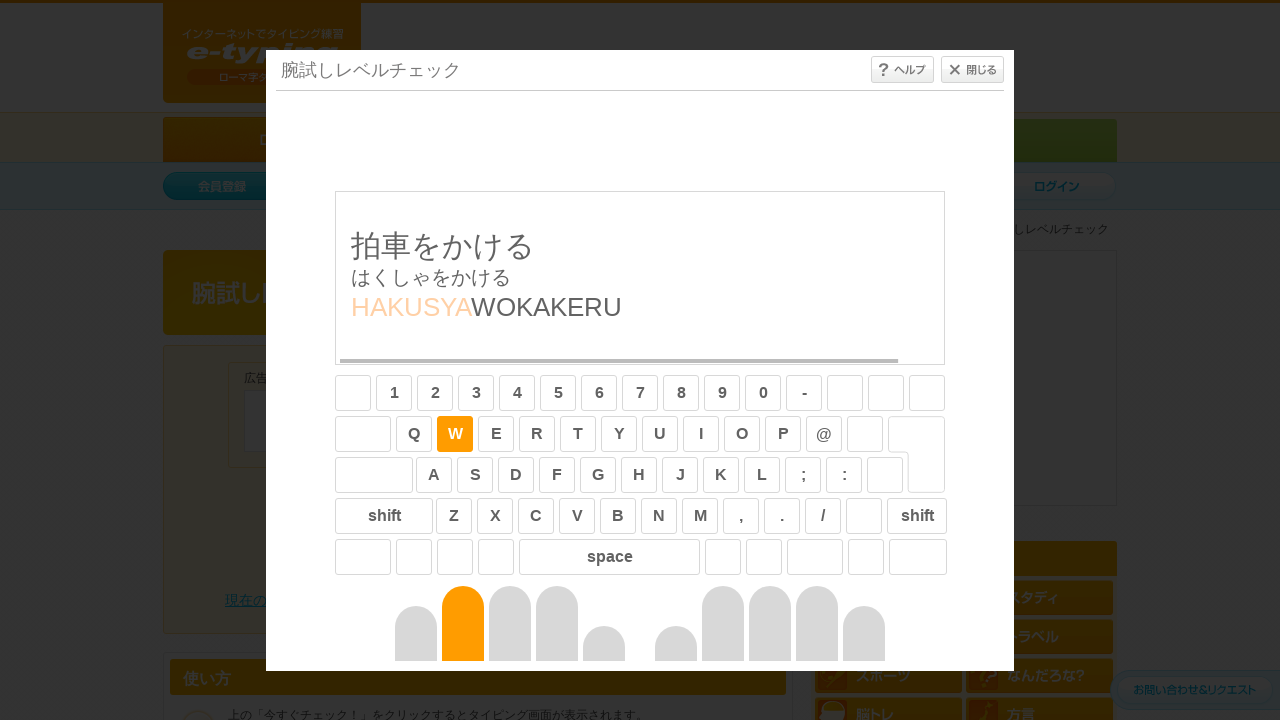

Typed character: 'w' on #typing_content >> internal:control=enter-frame >> body
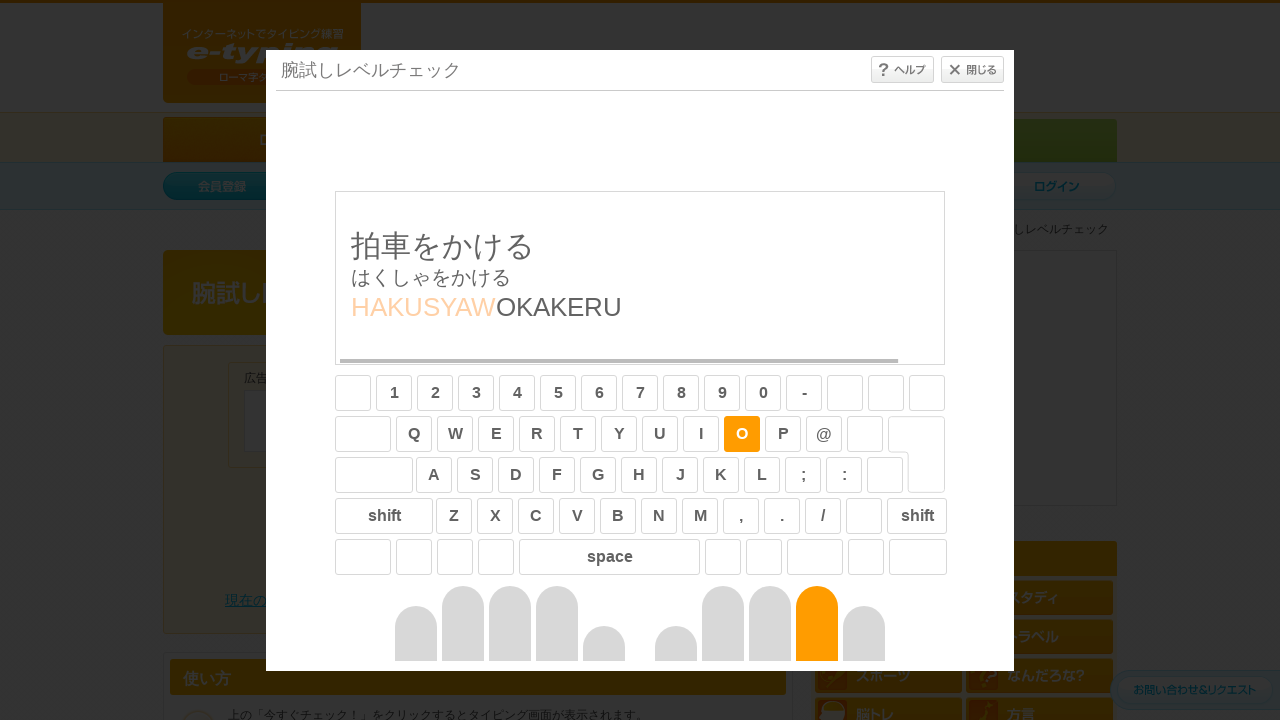

Typed character: 'o' on #typing_content >> internal:control=enter-frame >> body
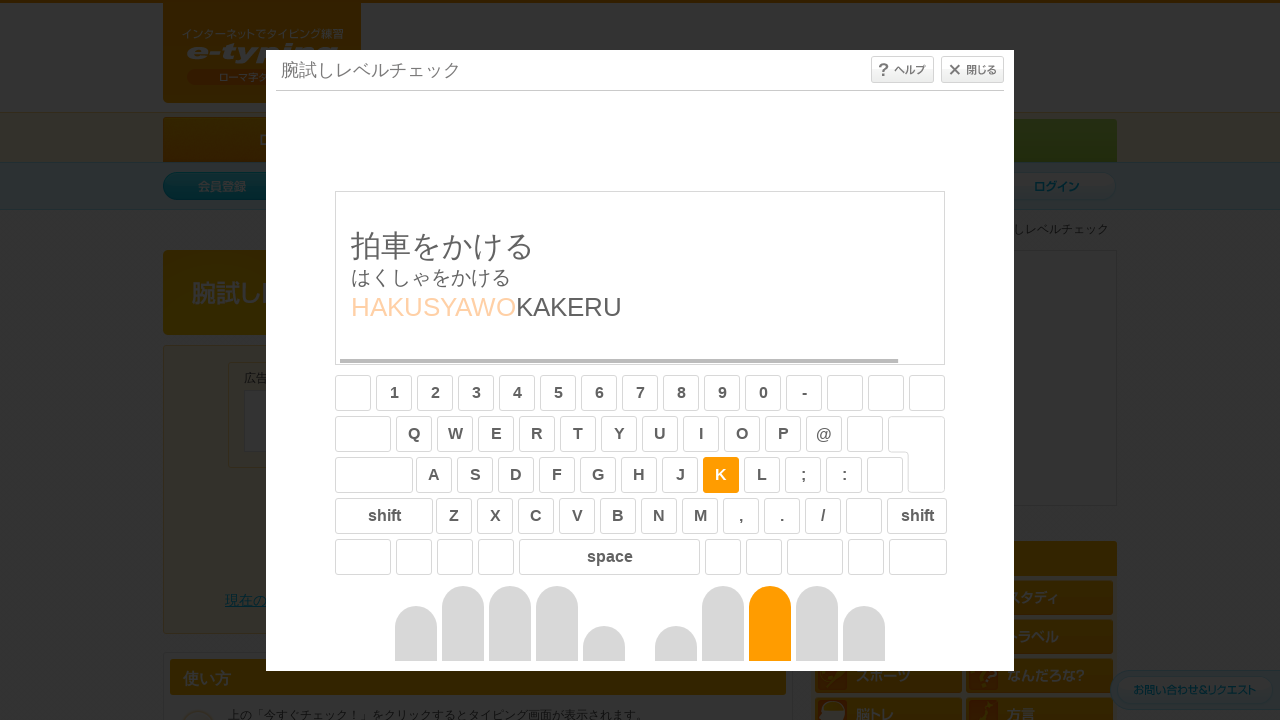

Typed character: 'k' on #typing_content >> internal:control=enter-frame >> body
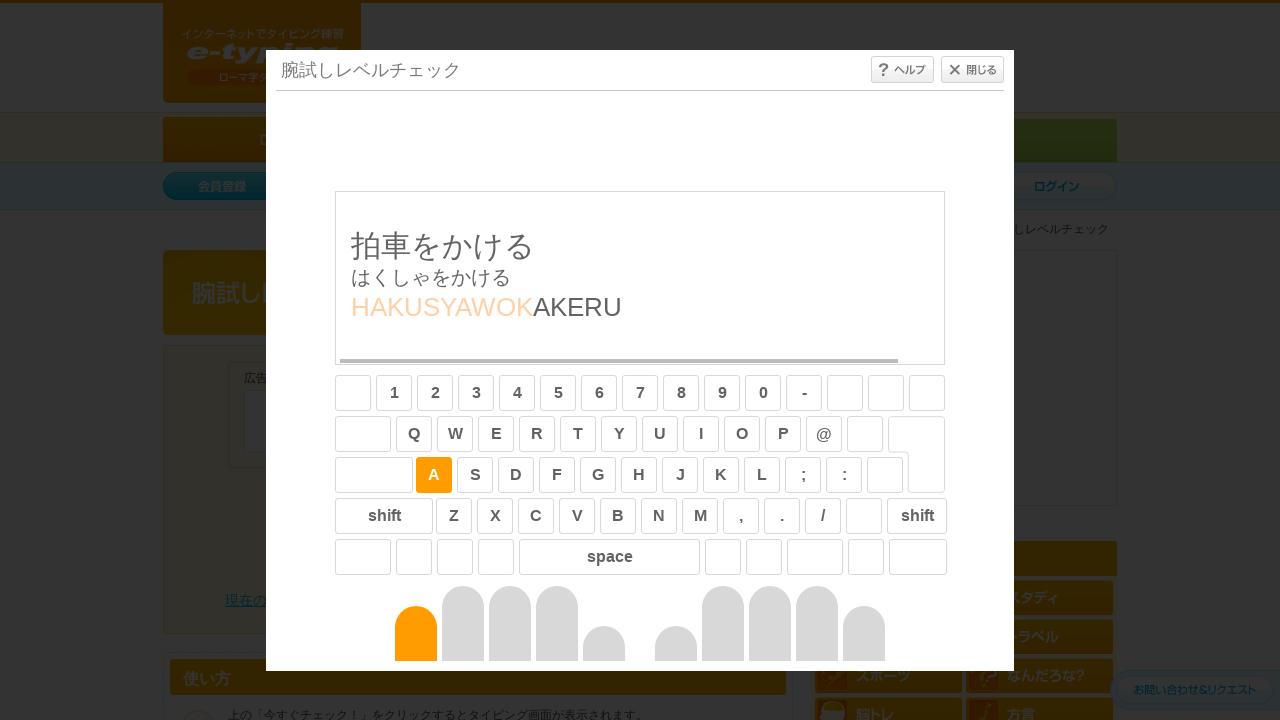

Typed character: 'a' on #typing_content >> internal:control=enter-frame >> body
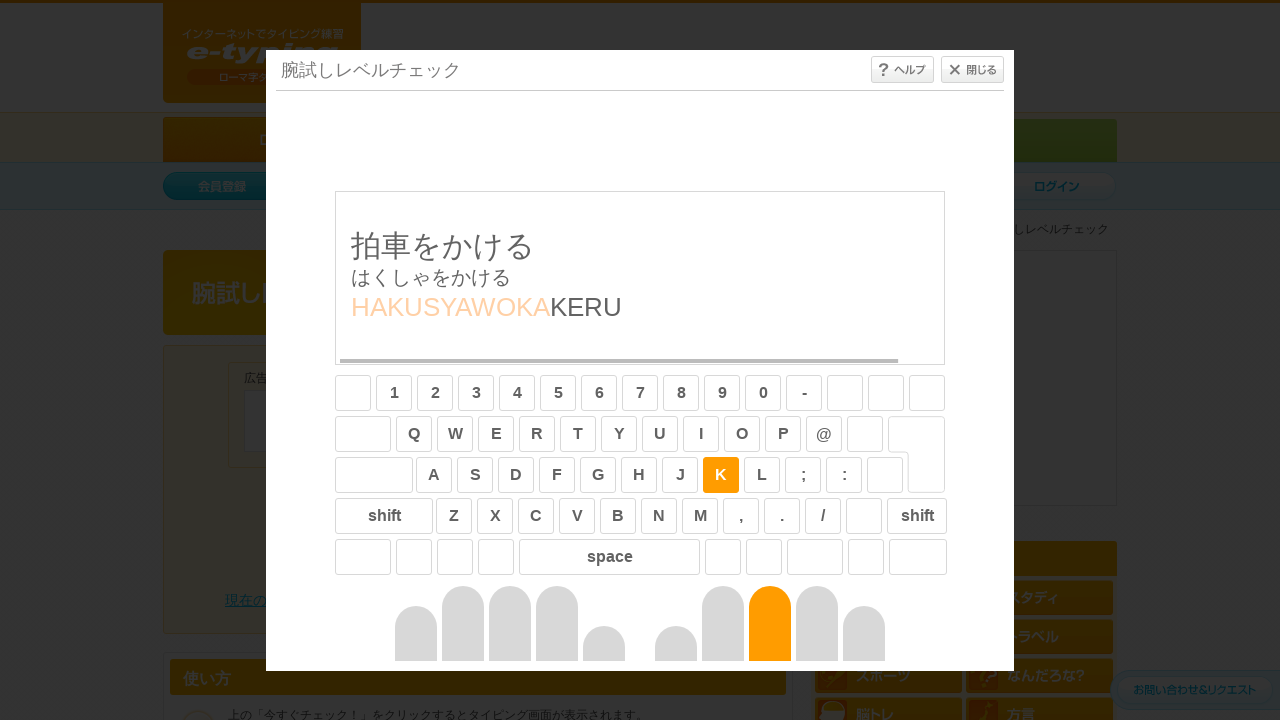

Typed character: 'k' on #typing_content >> internal:control=enter-frame >> body
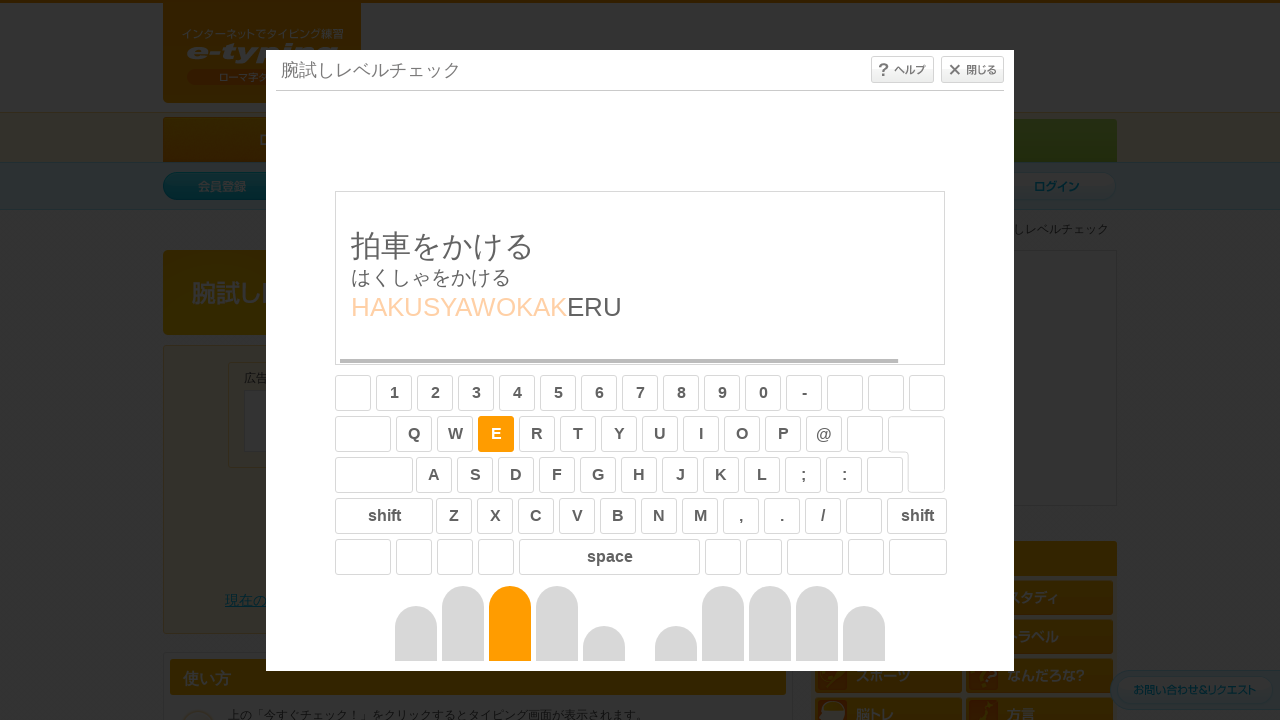

Typed character: 'e' on #typing_content >> internal:control=enter-frame >> body
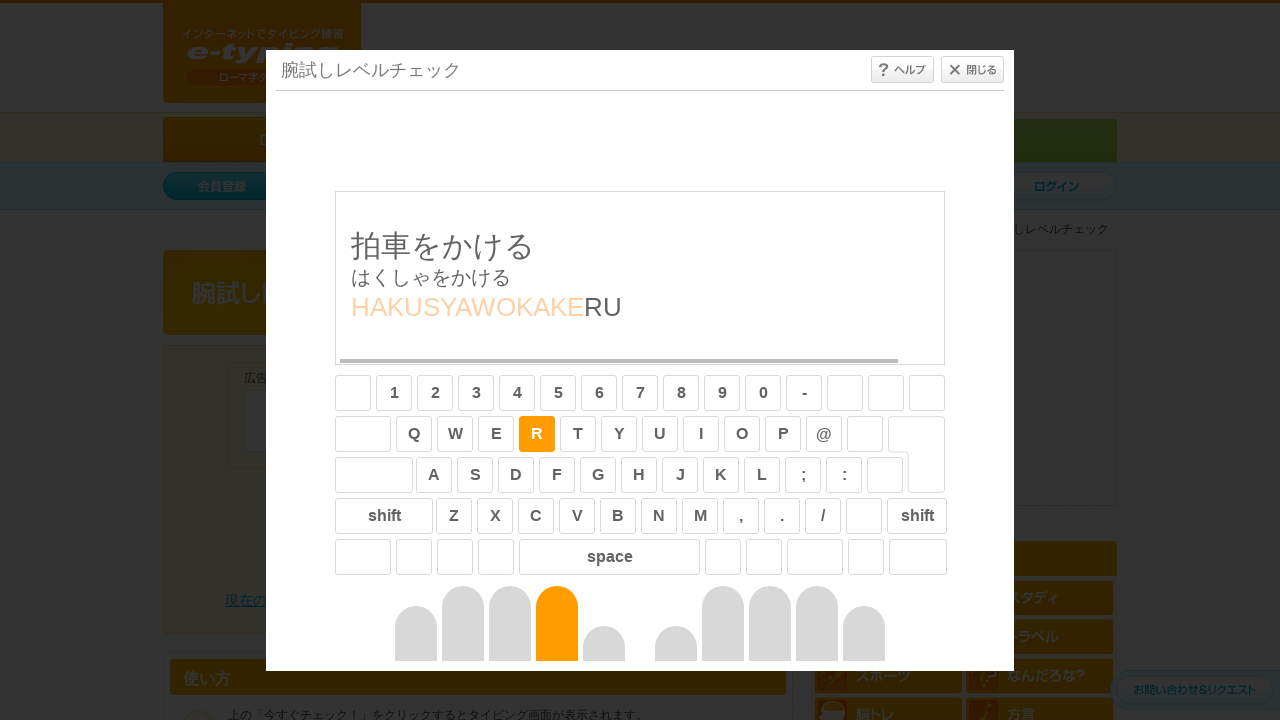

Typed character: 'r' on #typing_content >> internal:control=enter-frame >> body
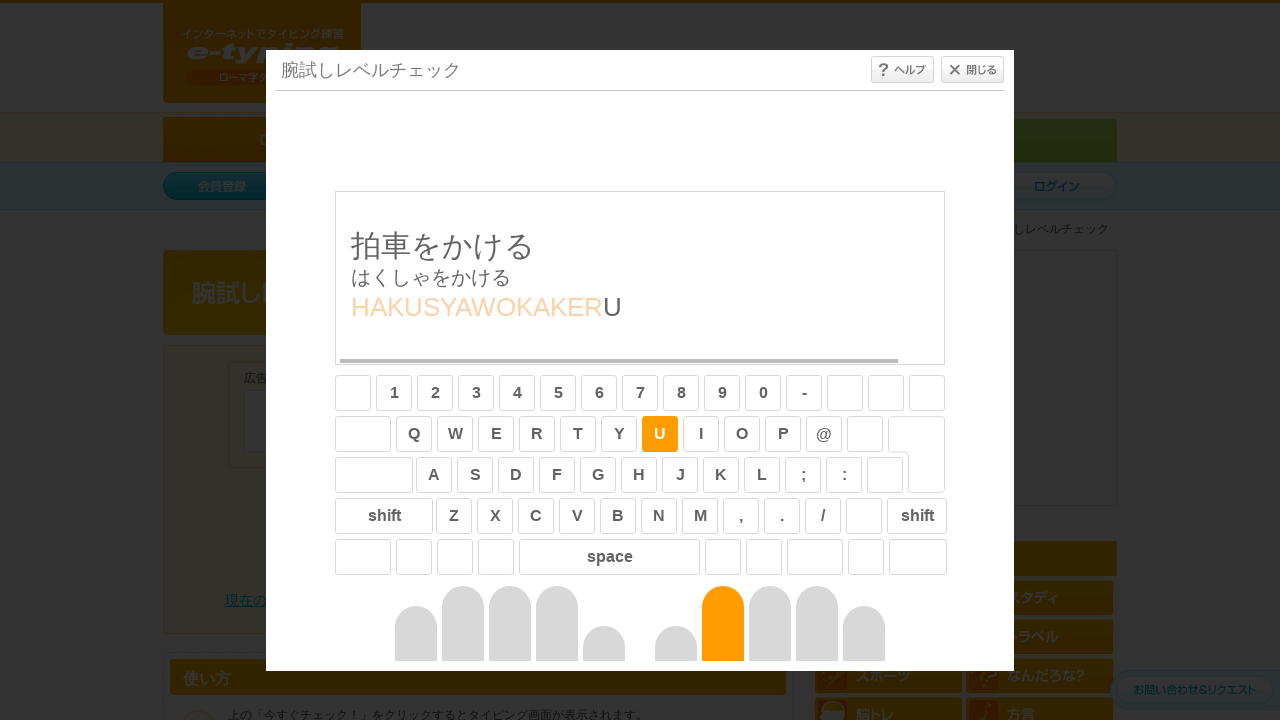

Typed character: 'u' on #typing_content >> internal:control=enter-frame >> body
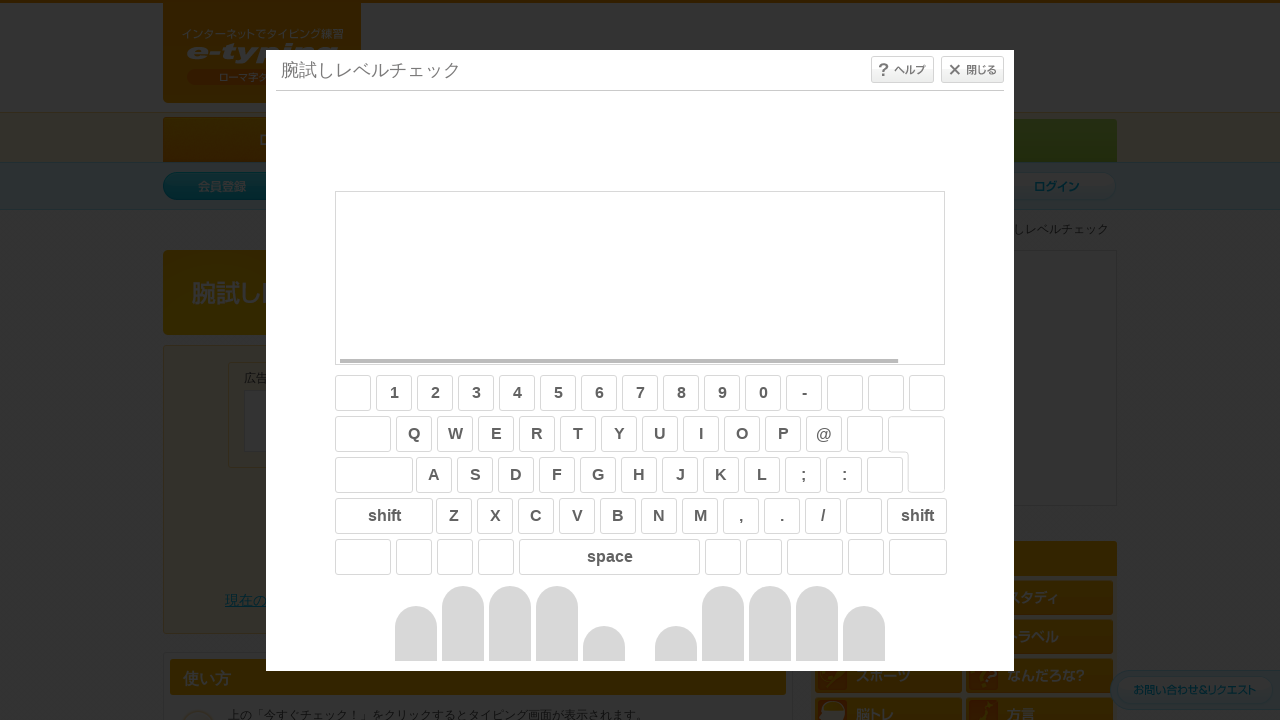

Waited 1 second after completing sentence typing
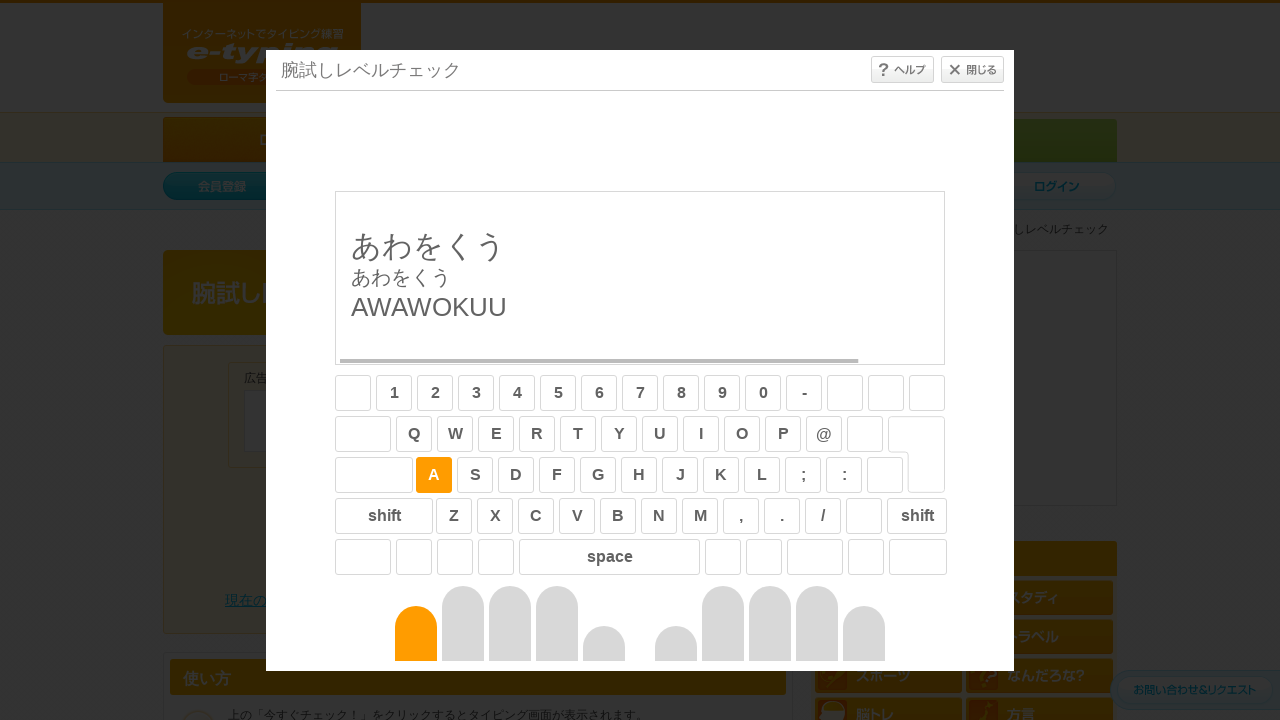

Retrieved sentence text to type: 'awawokuu'
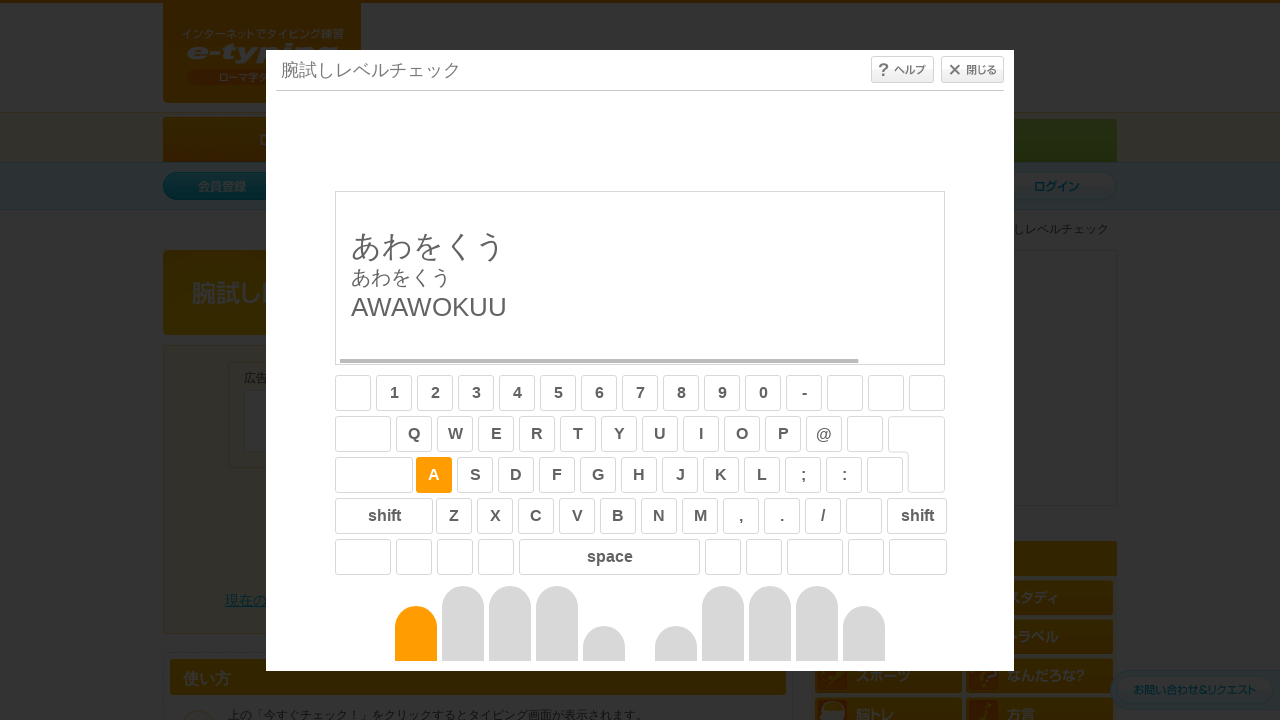

Typed character: 'a' on #typing_content >> internal:control=enter-frame >> body
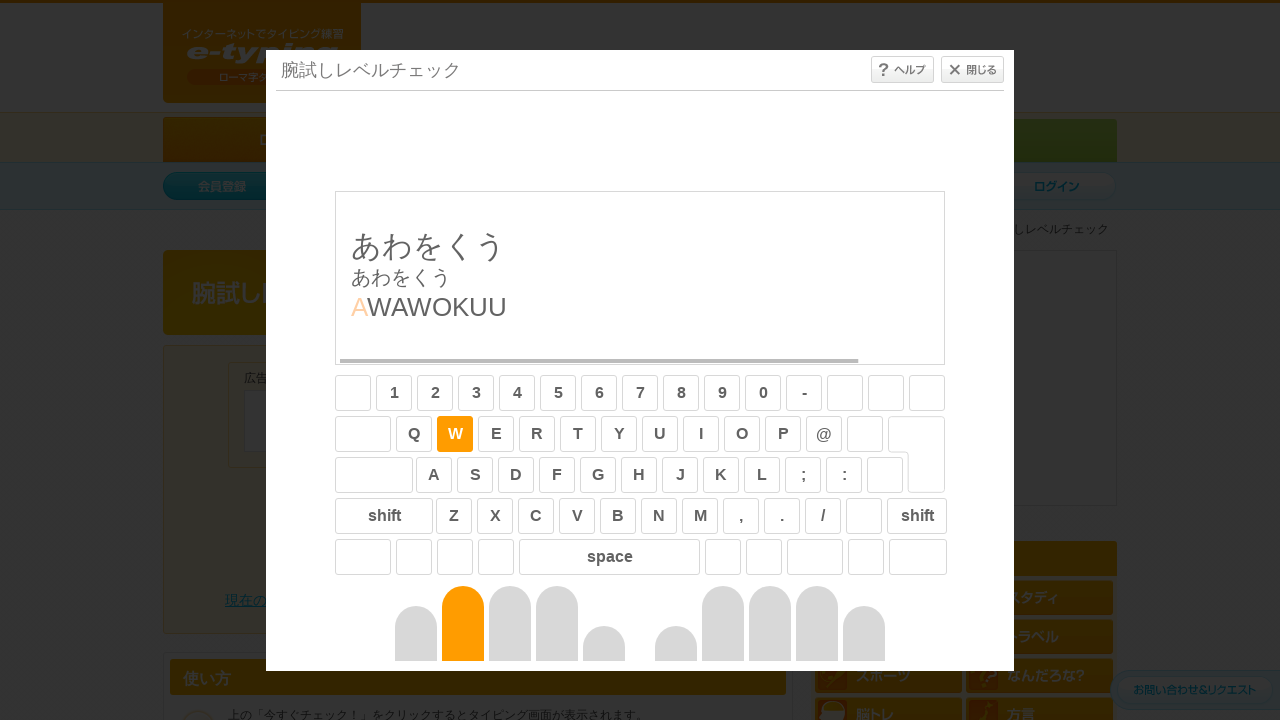

Typed character: 'w' on #typing_content >> internal:control=enter-frame >> body
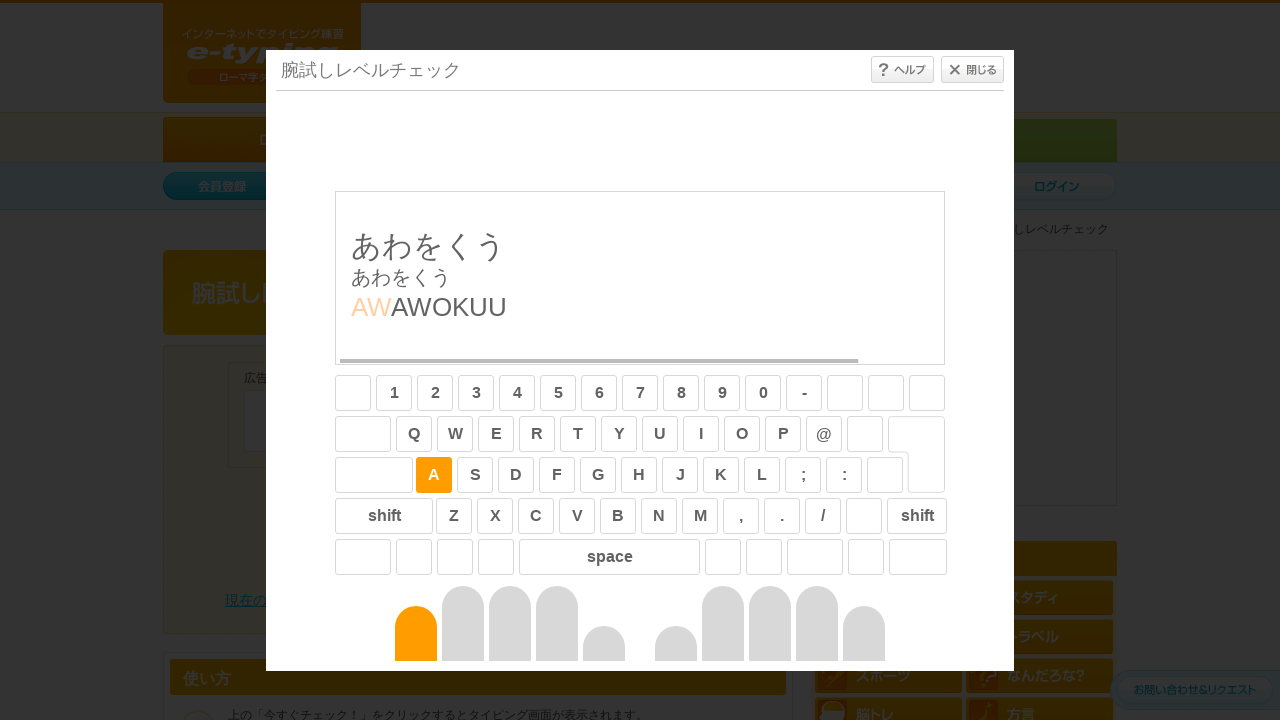

Typed character: 'a' on #typing_content >> internal:control=enter-frame >> body
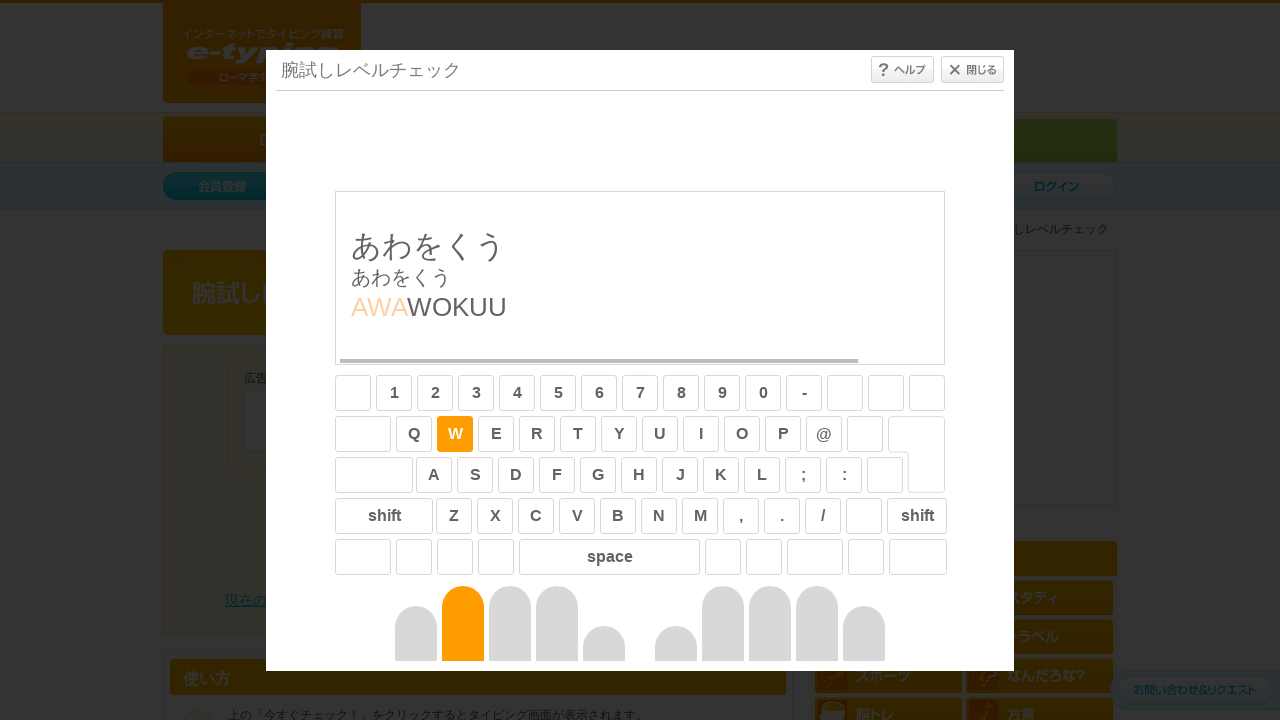

Typed character: 'w' on #typing_content >> internal:control=enter-frame >> body
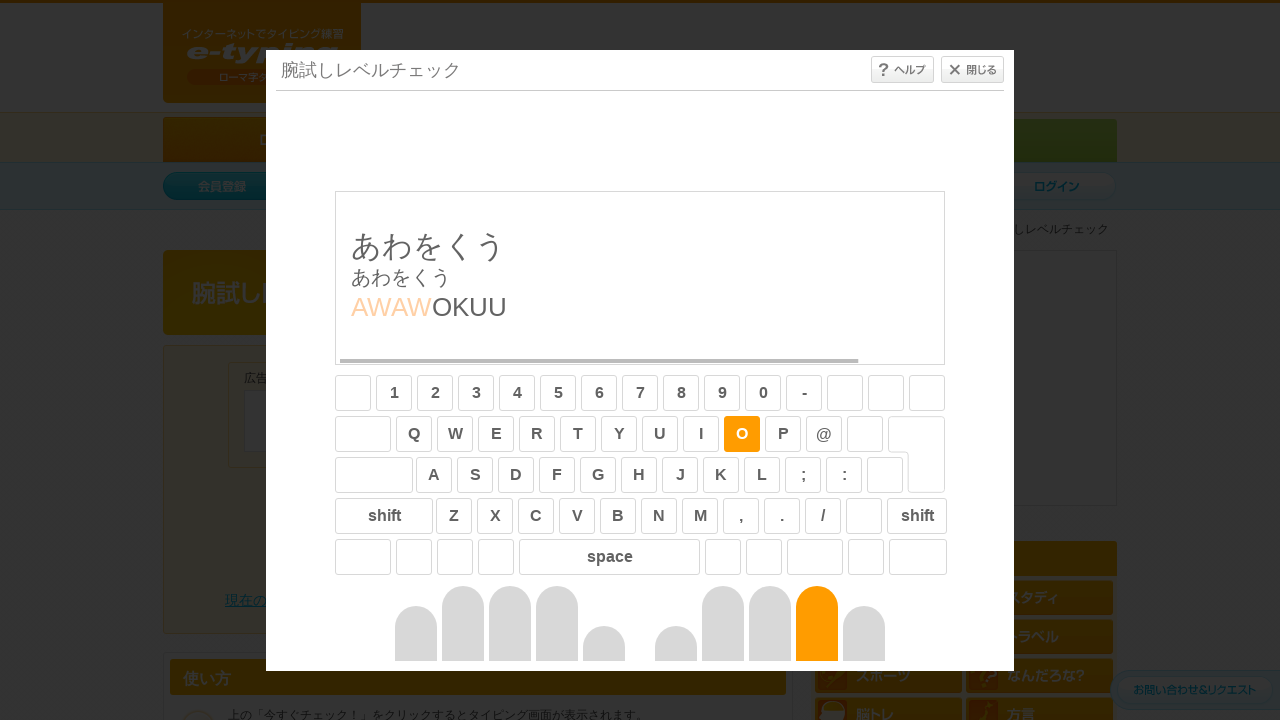

Typed character: 'o' on #typing_content >> internal:control=enter-frame >> body
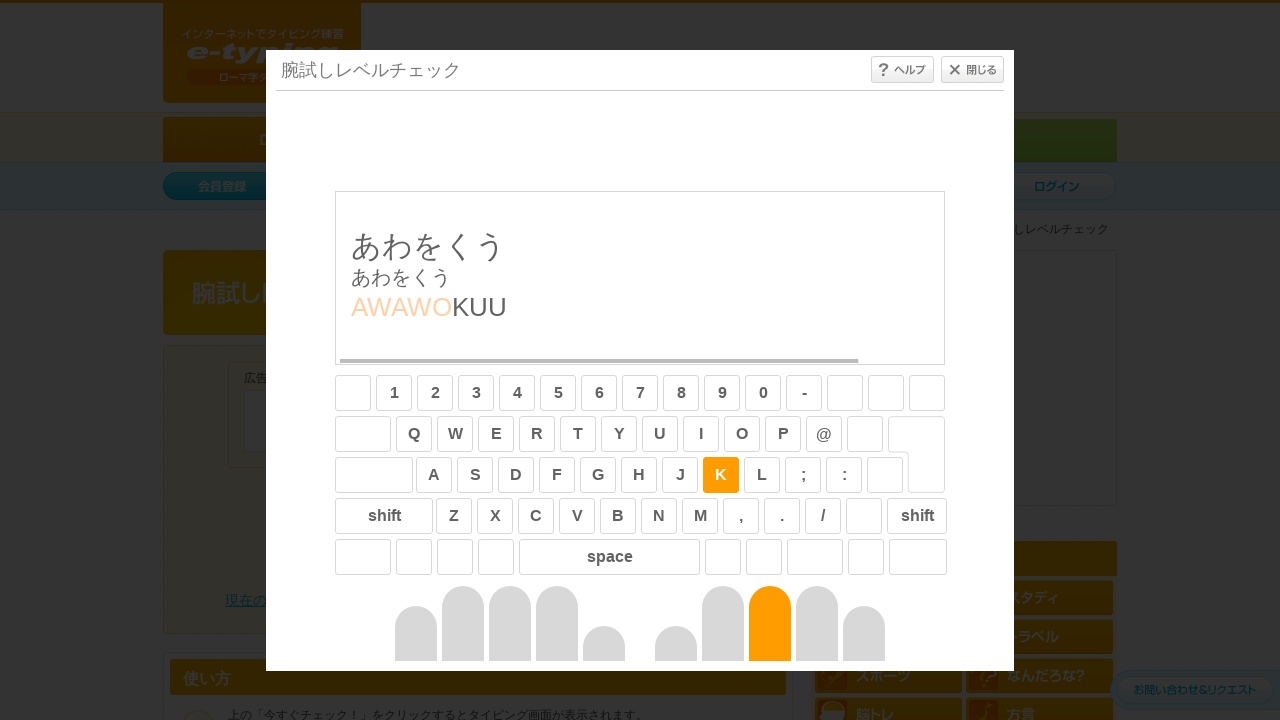

Typed character: 'k' on #typing_content >> internal:control=enter-frame >> body
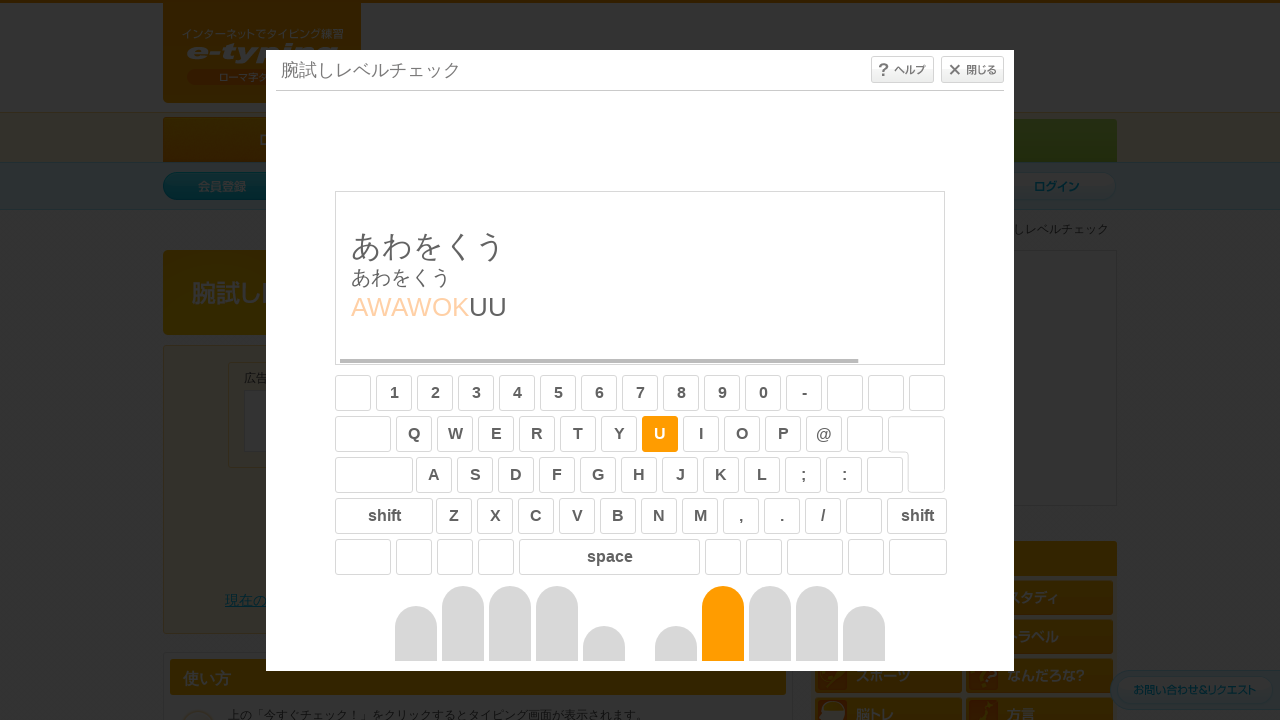

Typed character: 'u' on #typing_content >> internal:control=enter-frame >> body
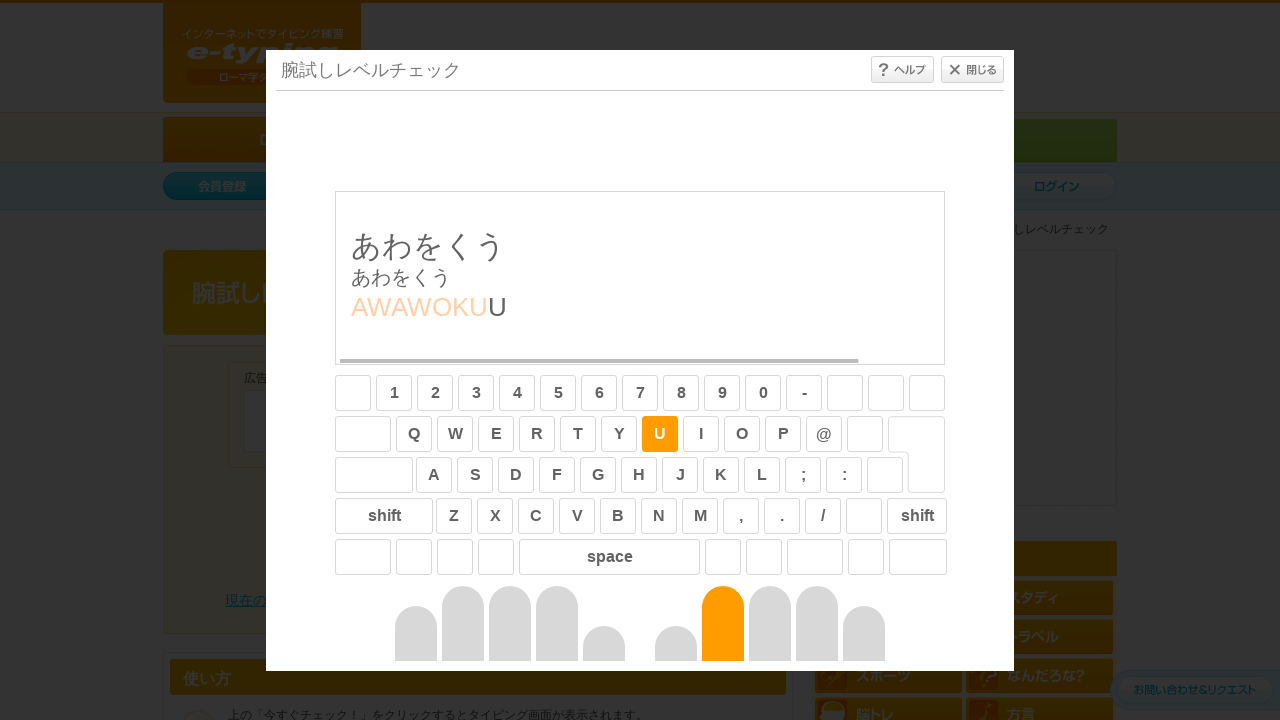

Typed character: 'u' on #typing_content >> internal:control=enter-frame >> body
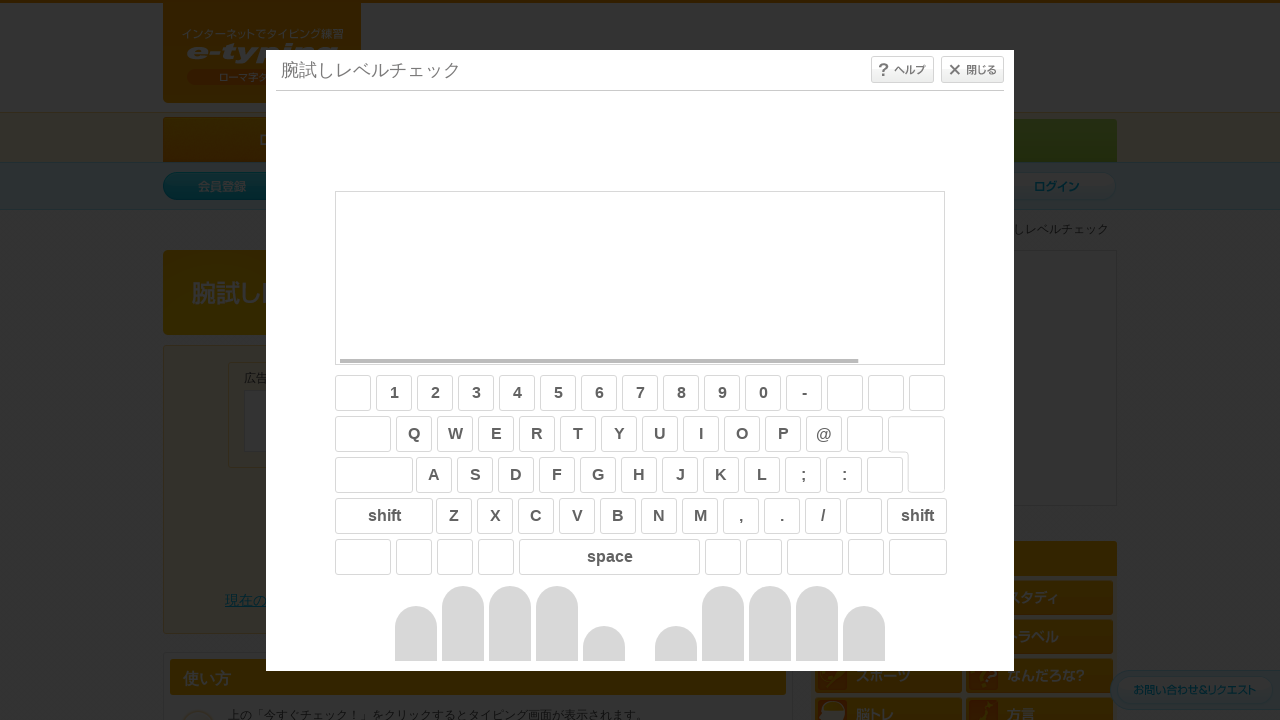

Waited 1 second after completing sentence typing
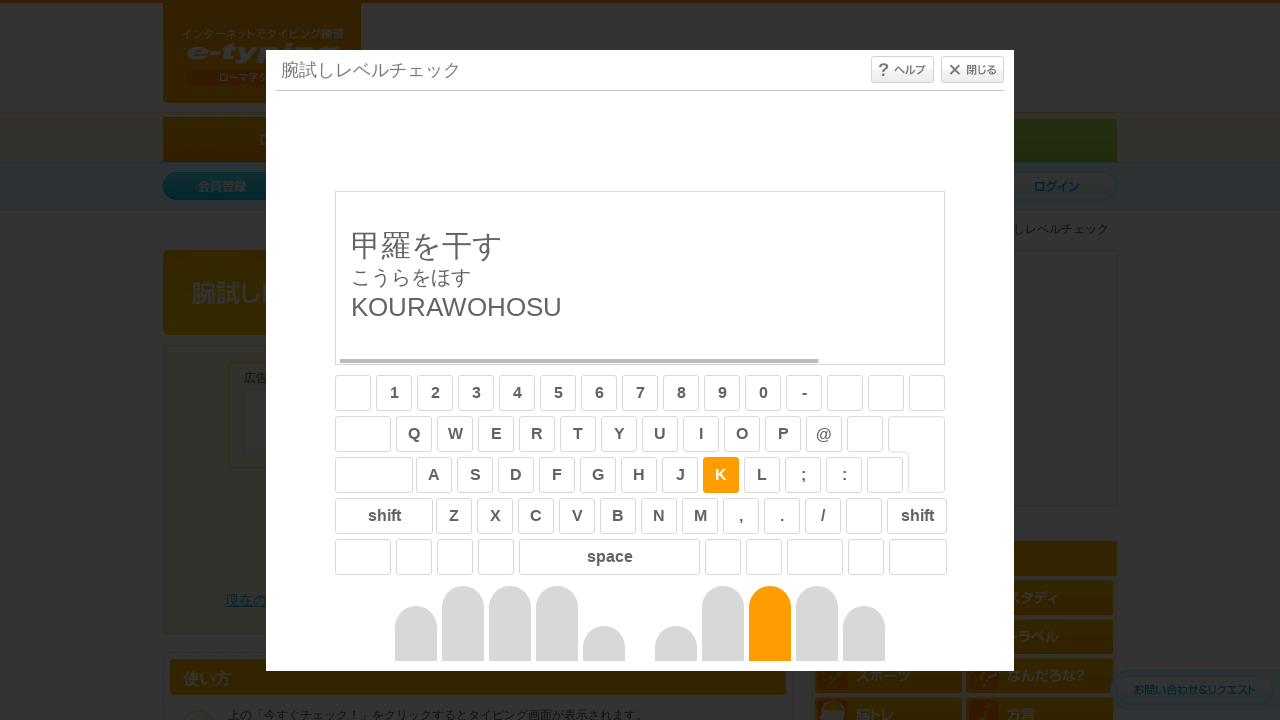

Retrieved sentence text to type: 'kourawohosu'
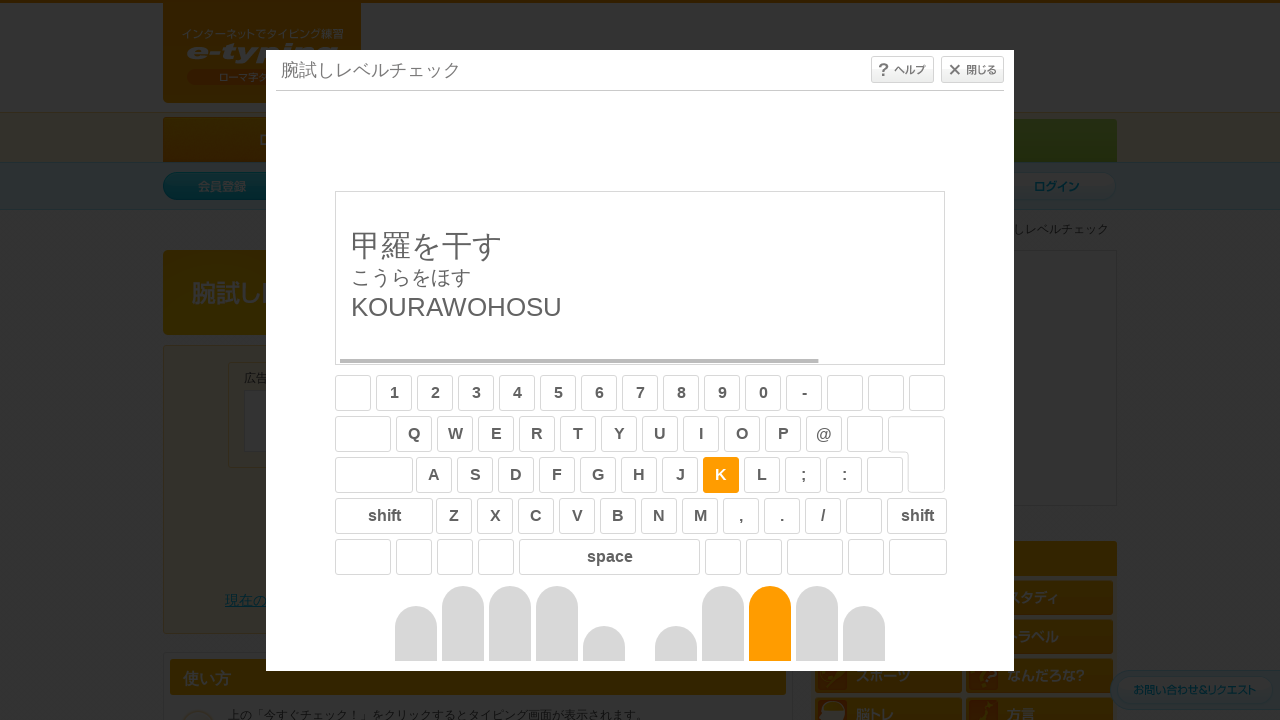

Typed character: 'k' on #typing_content >> internal:control=enter-frame >> body
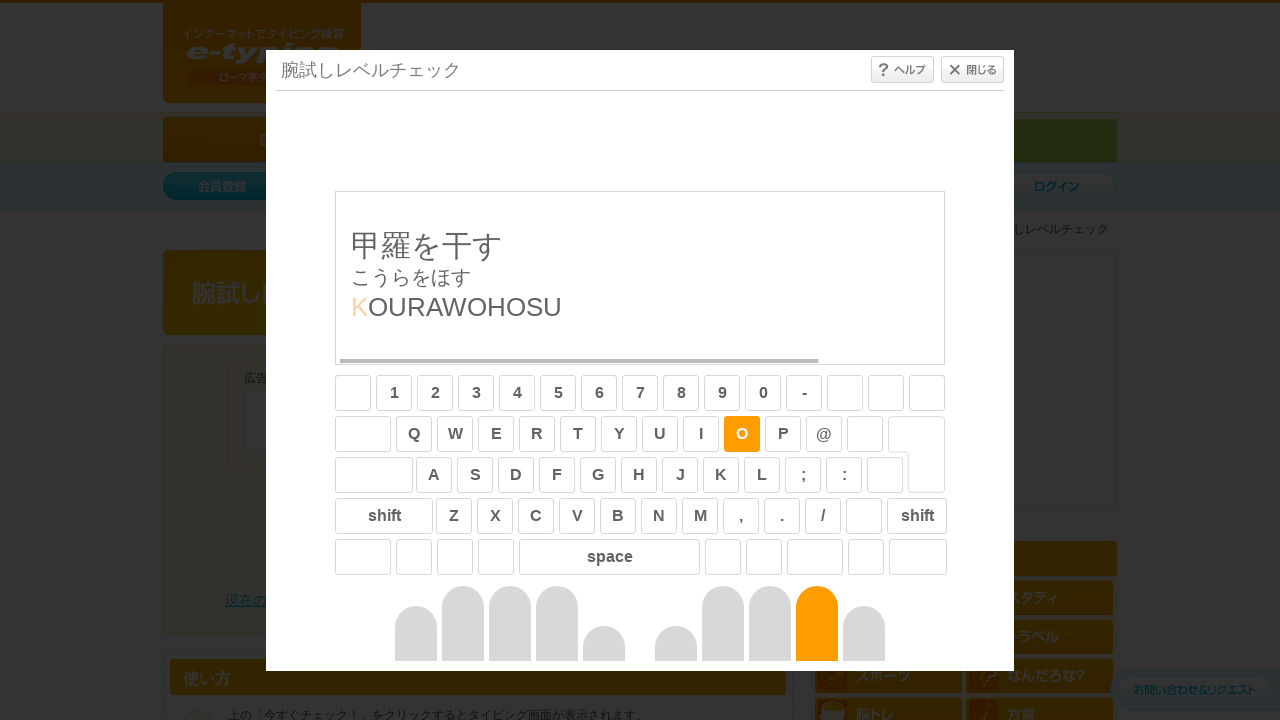

Typed character: 'o' on #typing_content >> internal:control=enter-frame >> body
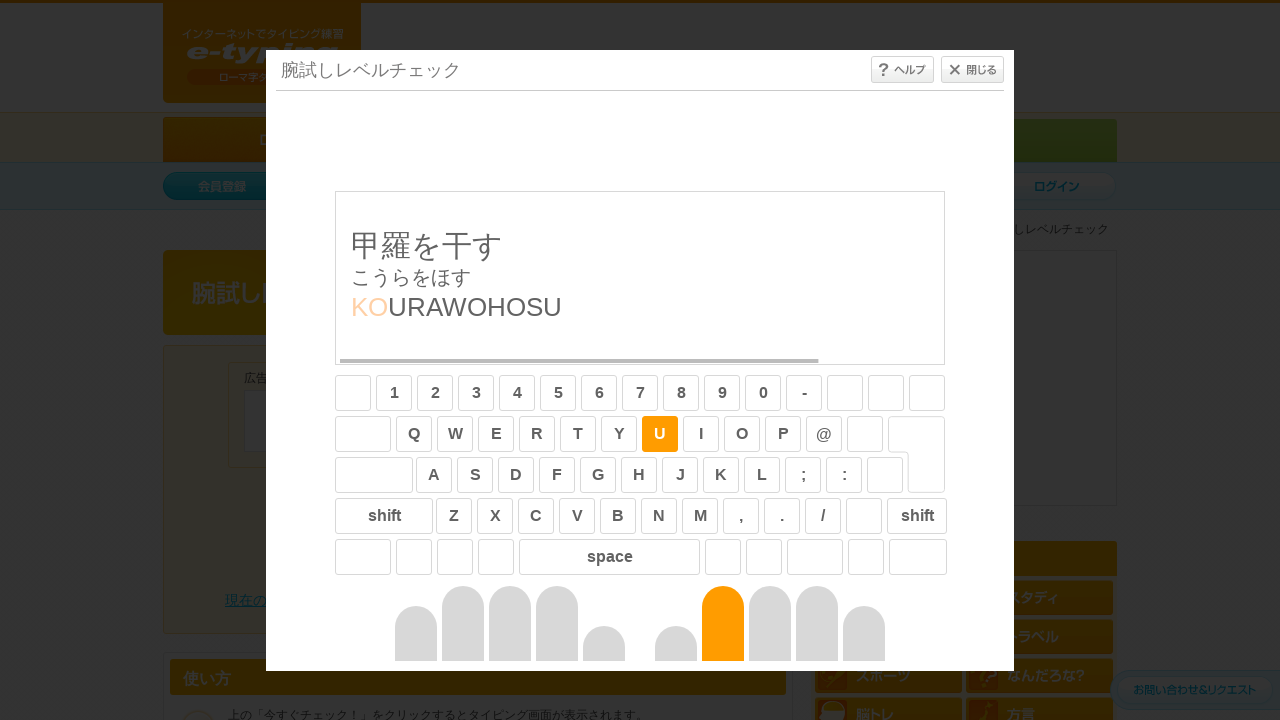

Typed character: 'u' on #typing_content >> internal:control=enter-frame >> body
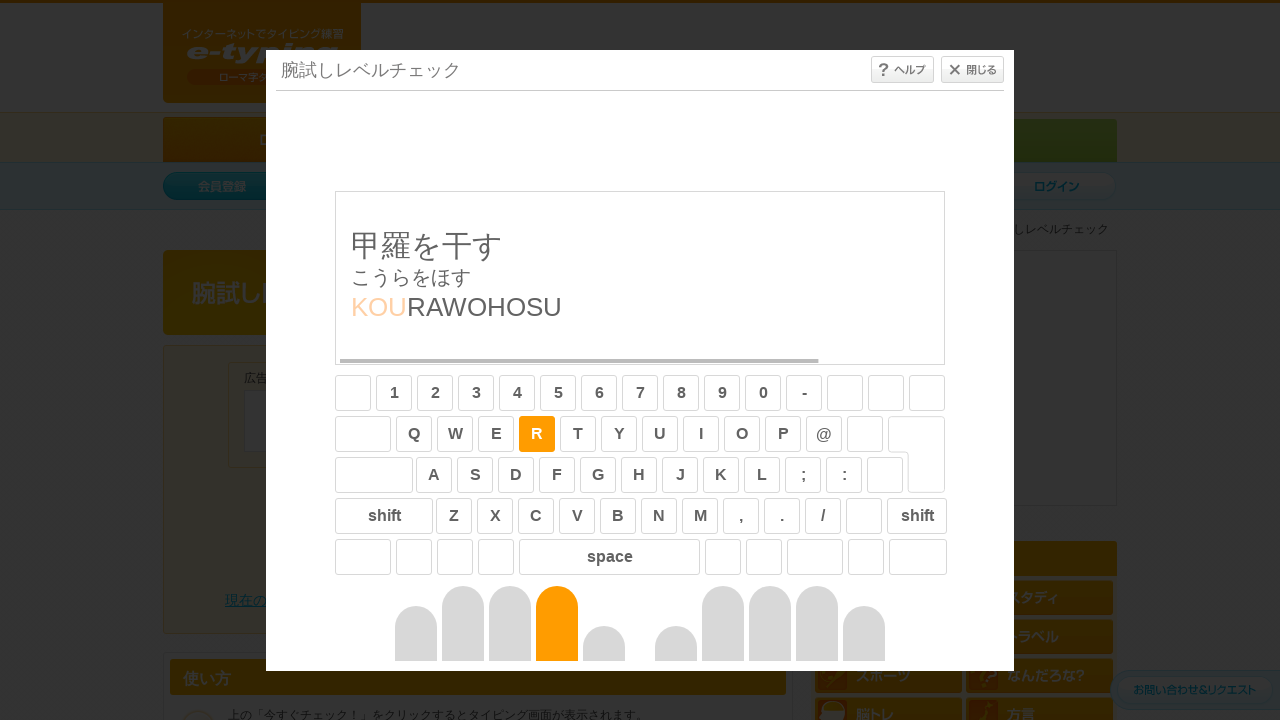

Typed character: 'r' on #typing_content >> internal:control=enter-frame >> body
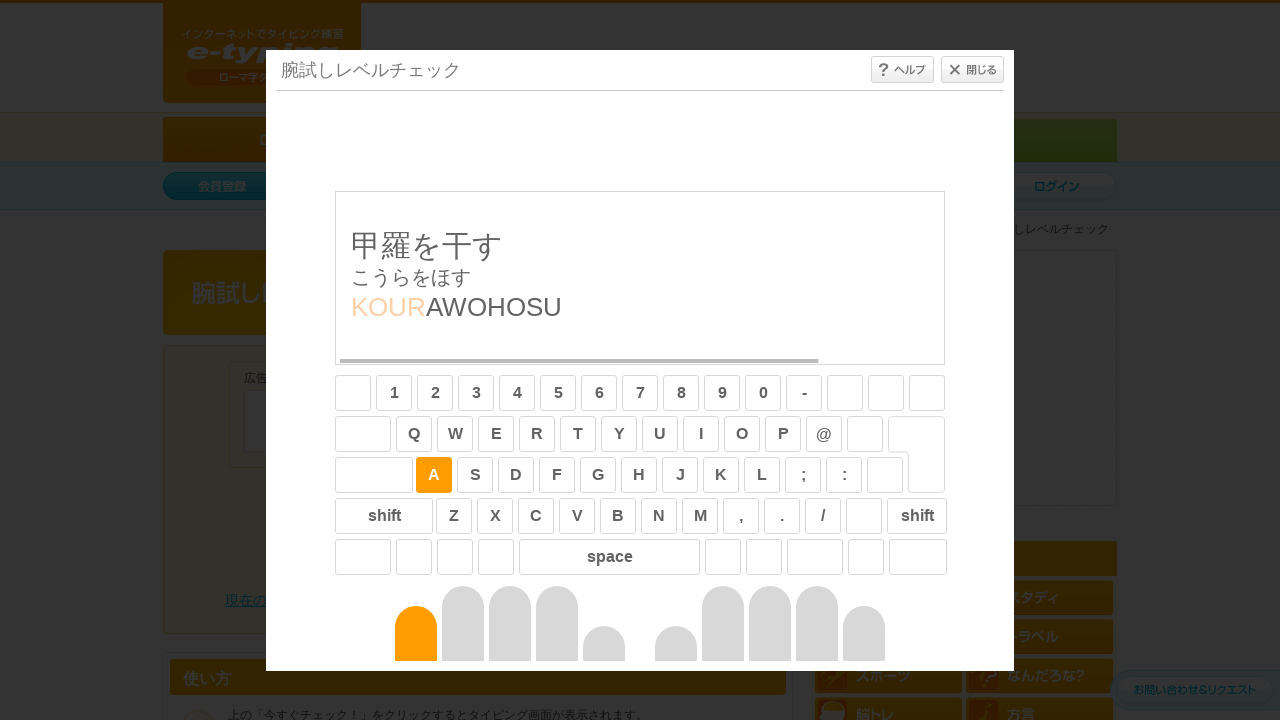

Typed character: 'a' on #typing_content >> internal:control=enter-frame >> body
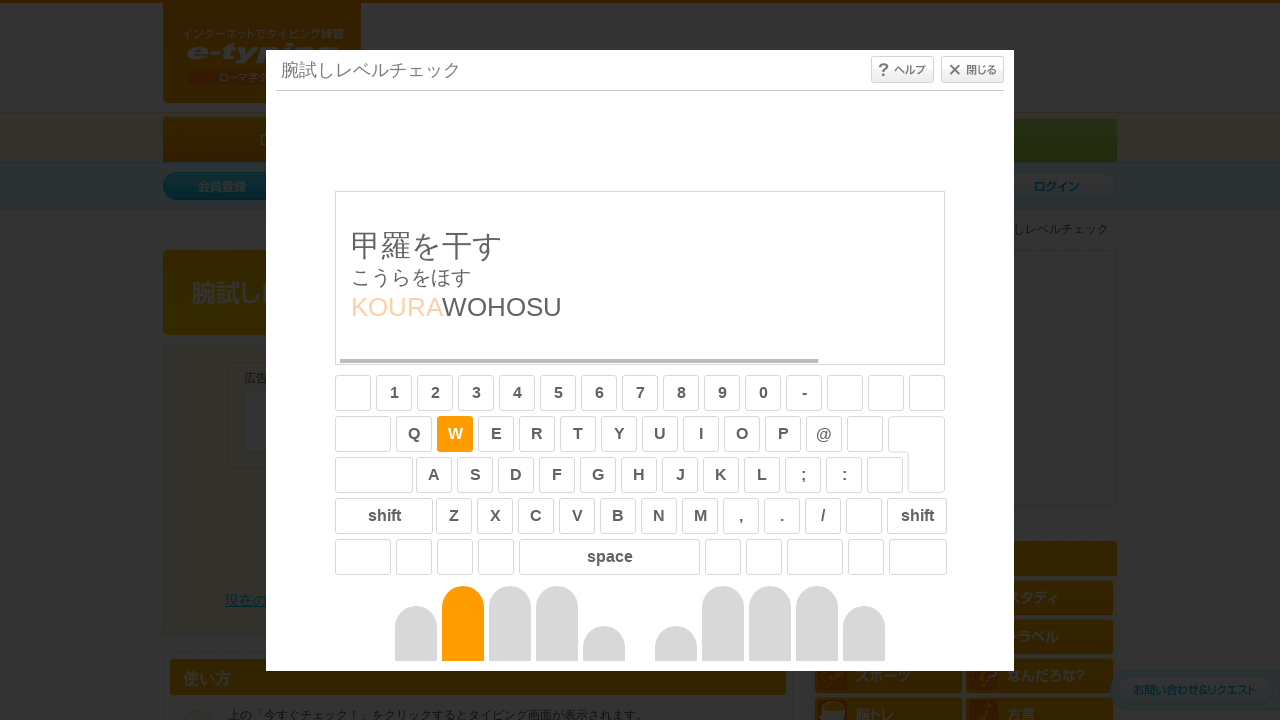

Typed character: 'w' on #typing_content >> internal:control=enter-frame >> body
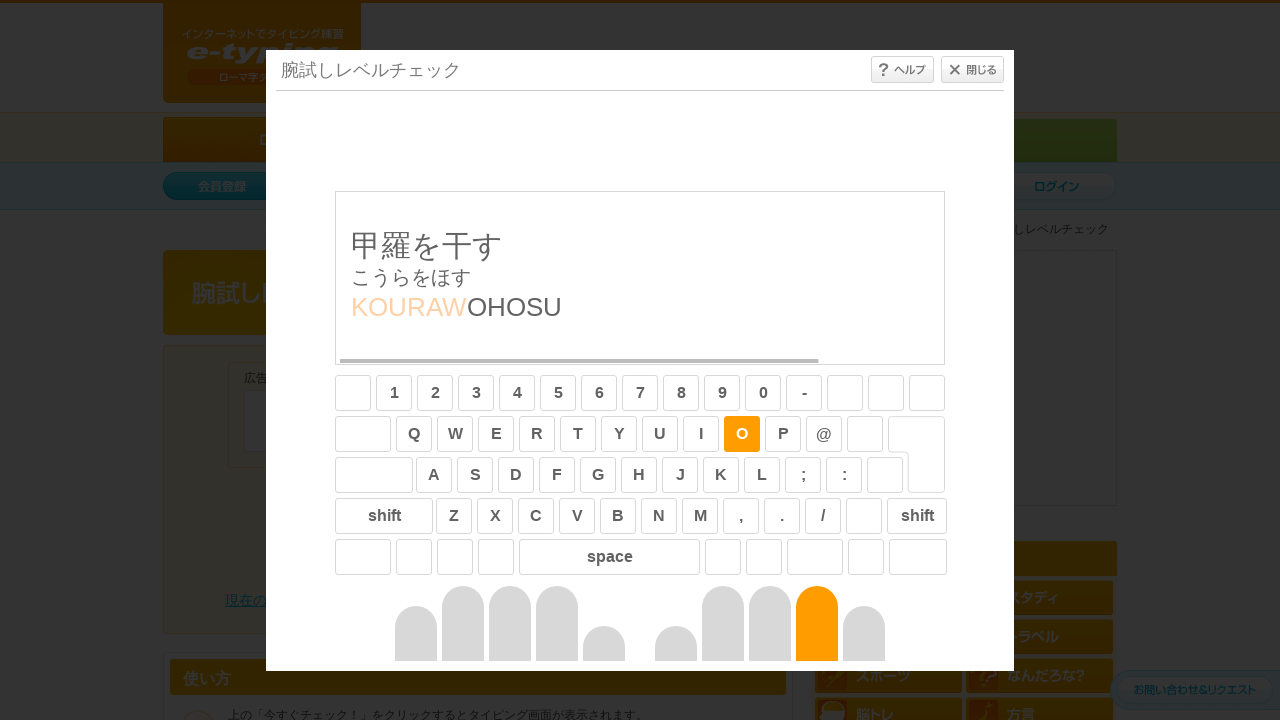

Typed character: 'o' on #typing_content >> internal:control=enter-frame >> body
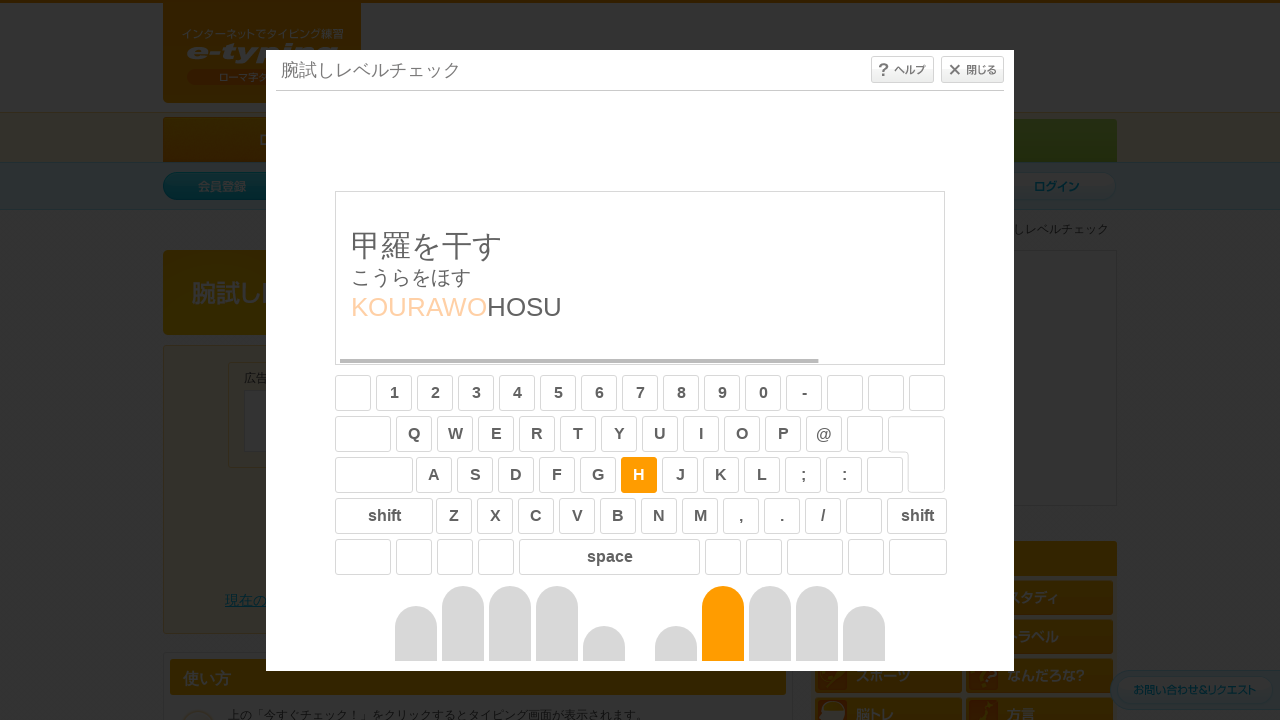

Typed character: 'h' on #typing_content >> internal:control=enter-frame >> body
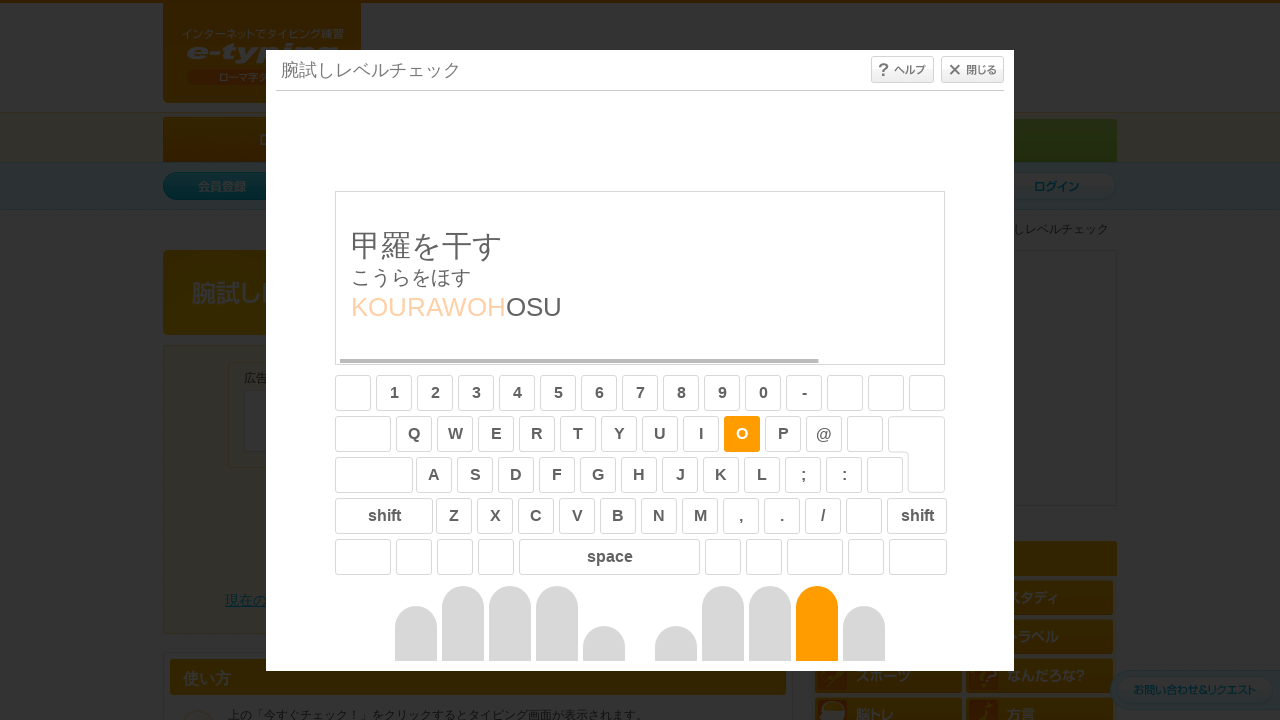

Typed character: 'o' on #typing_content >> internal:control=enter-frame >> body
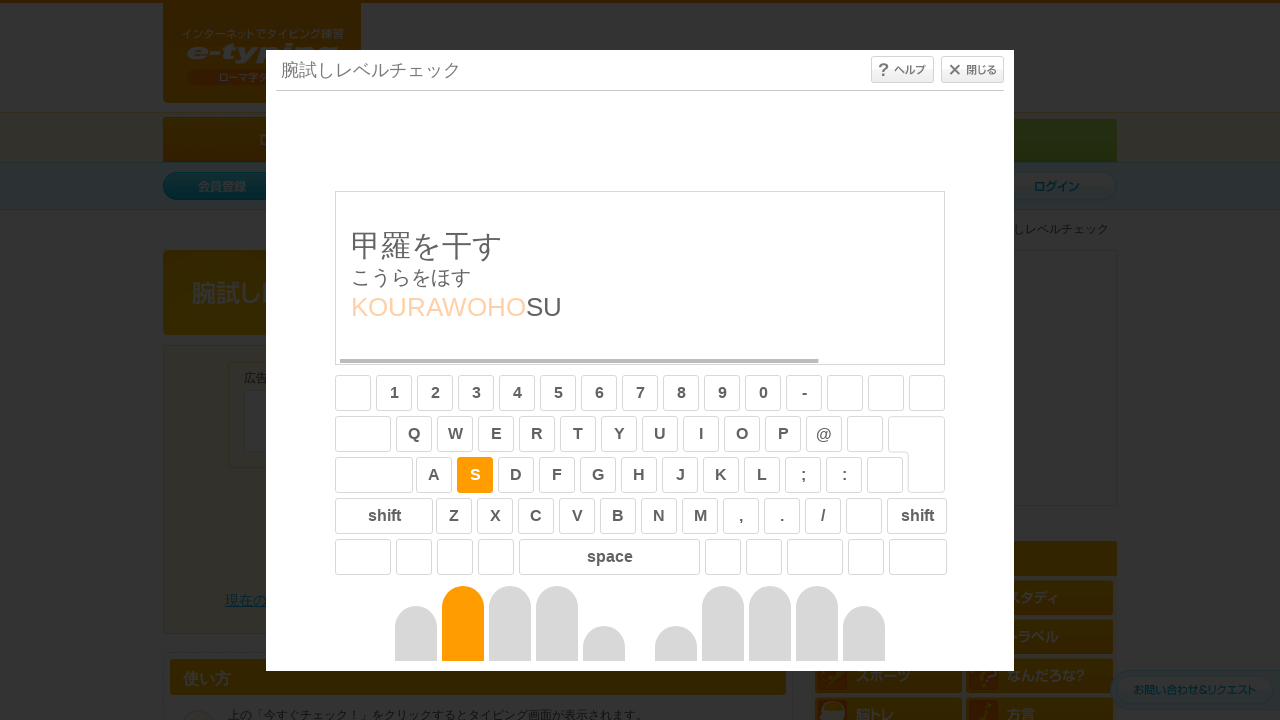

Typed character: 's' on #typing_content >> internal:control=enter-frame >> body
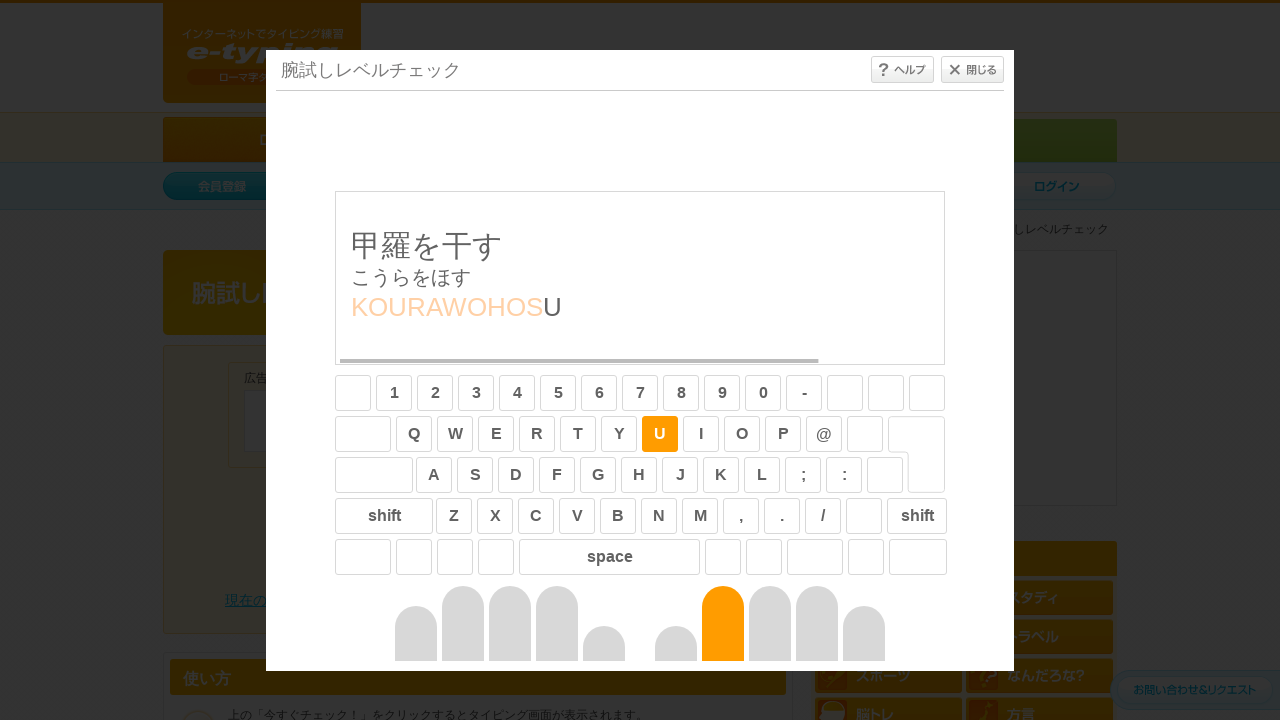

Typed character: 'u' on #typing_content >> internal:control=enter-frame >> body
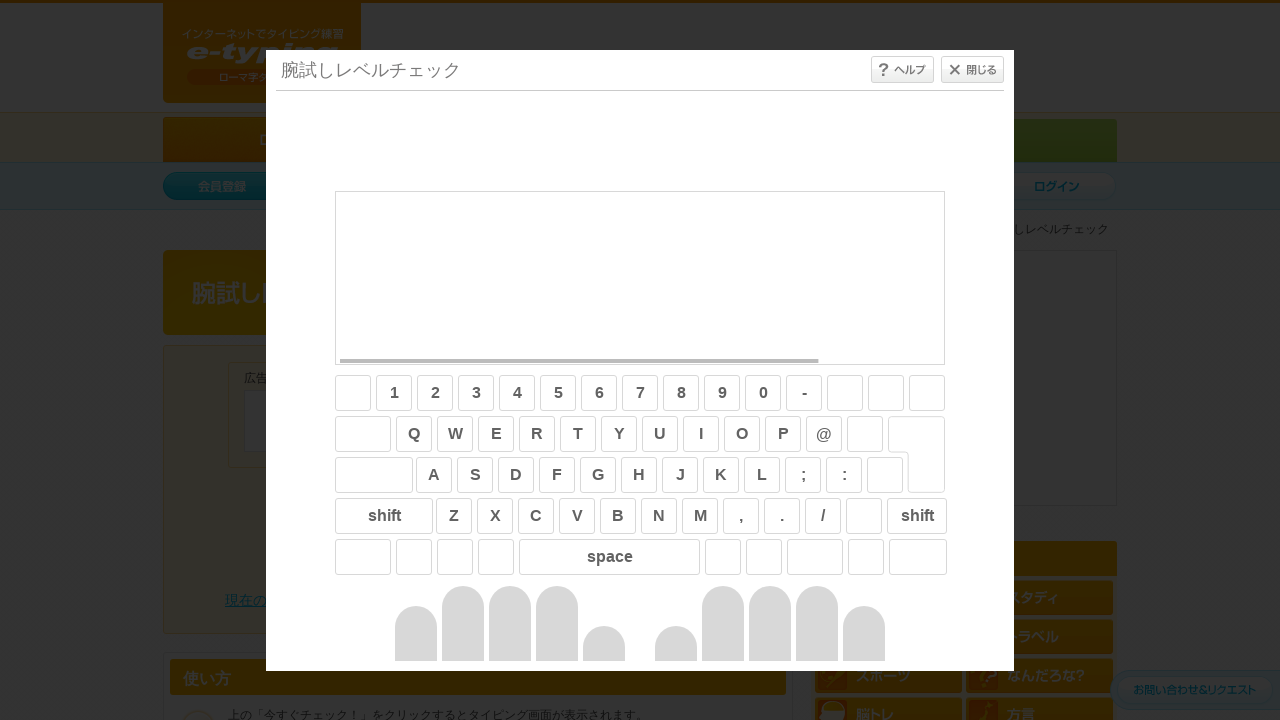

Waited 1 second after completing sentence typing
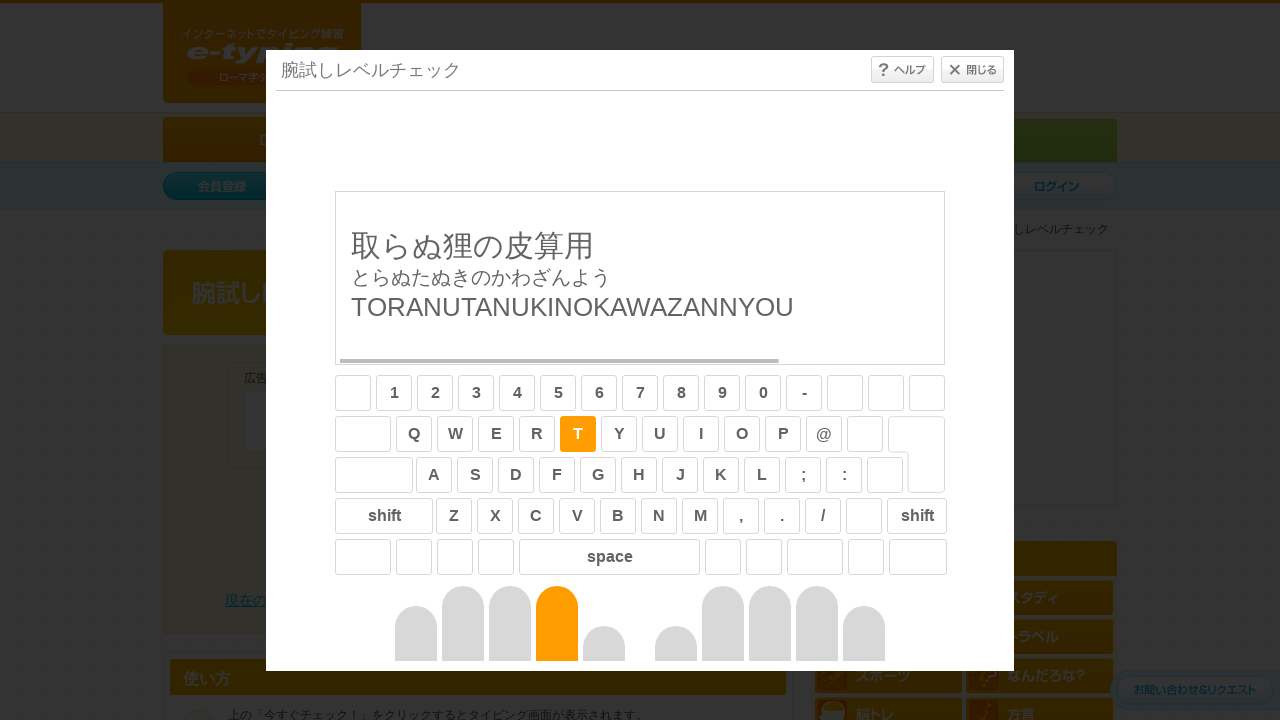

Retrieved sentence text to type: 'toranutanukinokawazannyou'
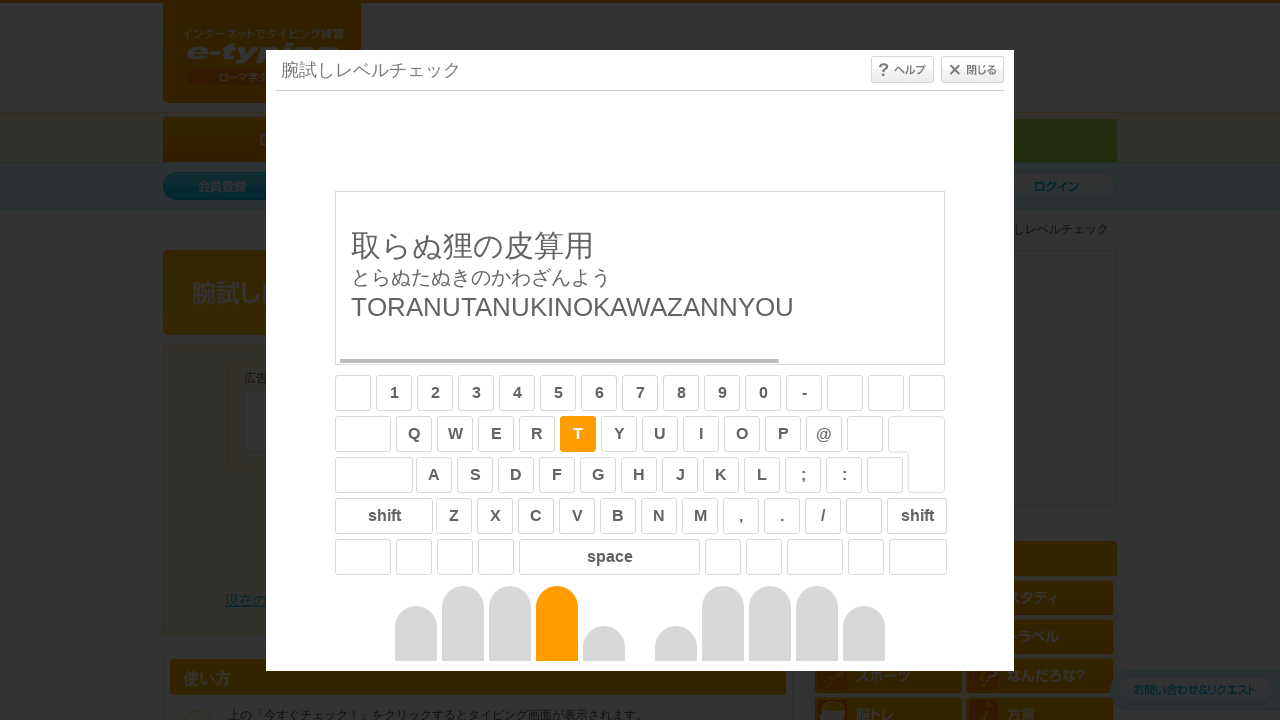

Typed character: 't' on #typing_content >> internal:control=enter-frame >> body
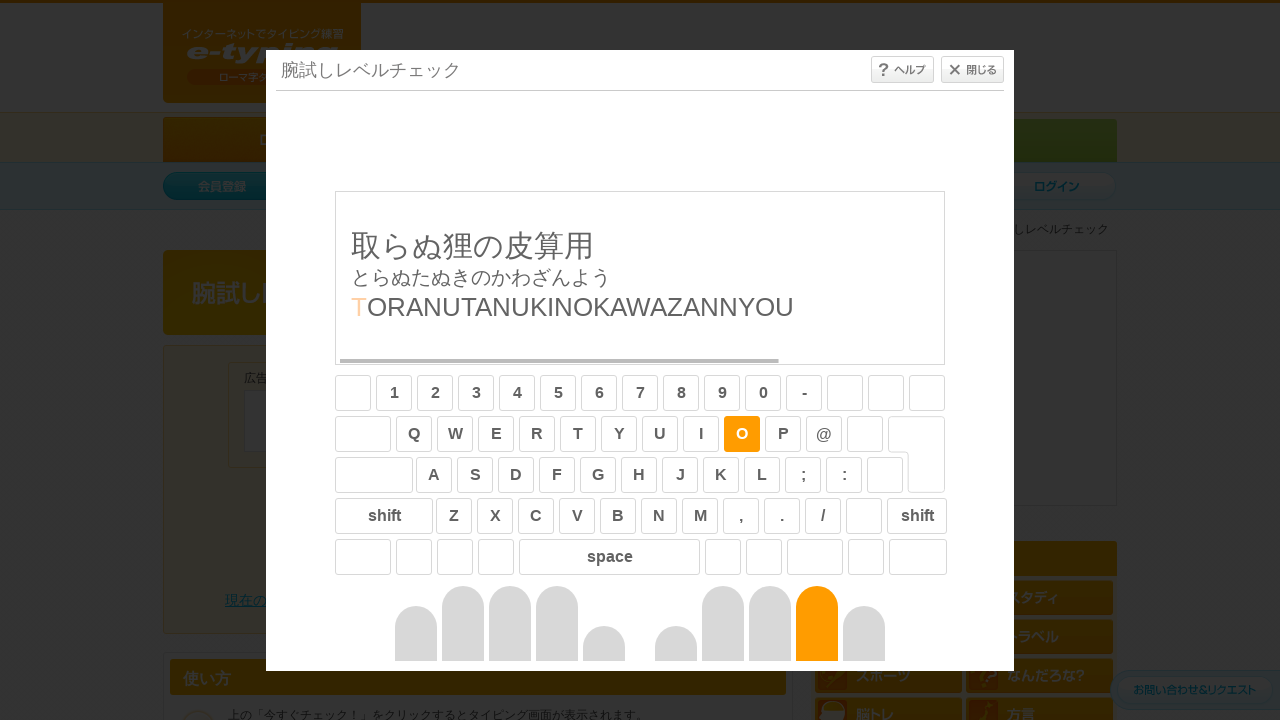

Typed character: 'o' on #typing_content >> internal:control=enter-frame >> body
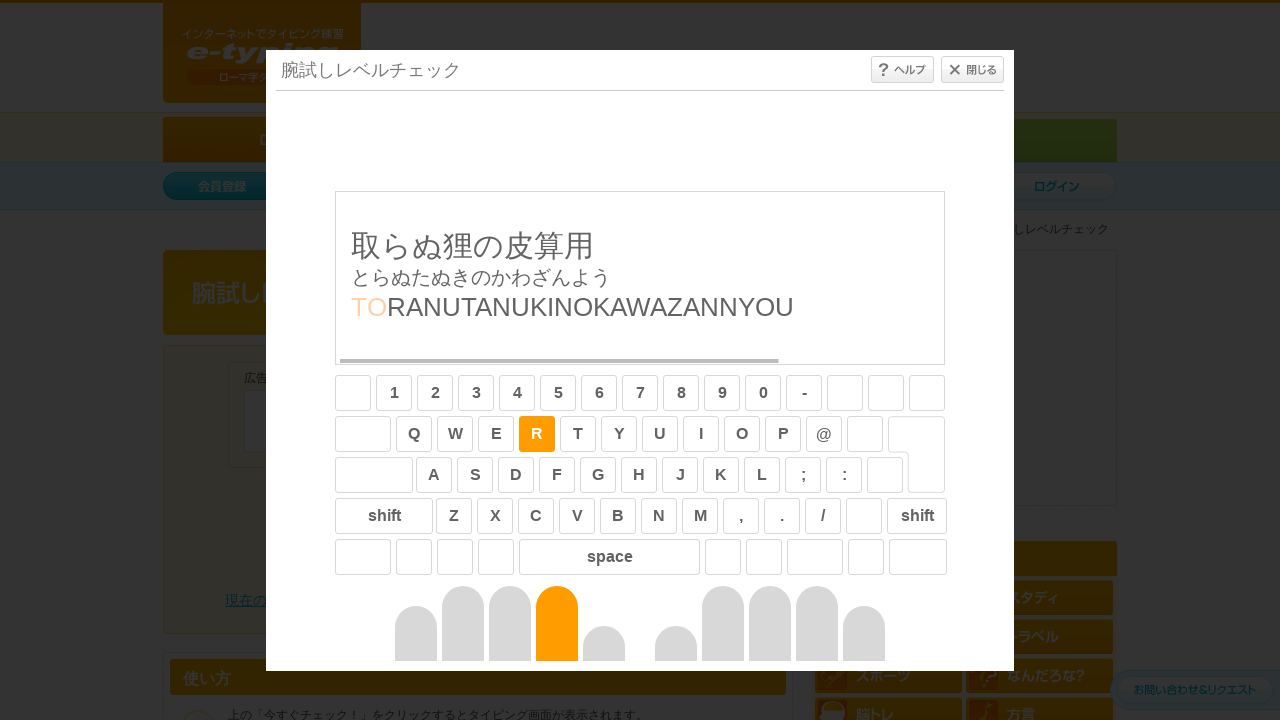

Typed character: 'r' on #typing_content >> internal:control=enter-frame >> body
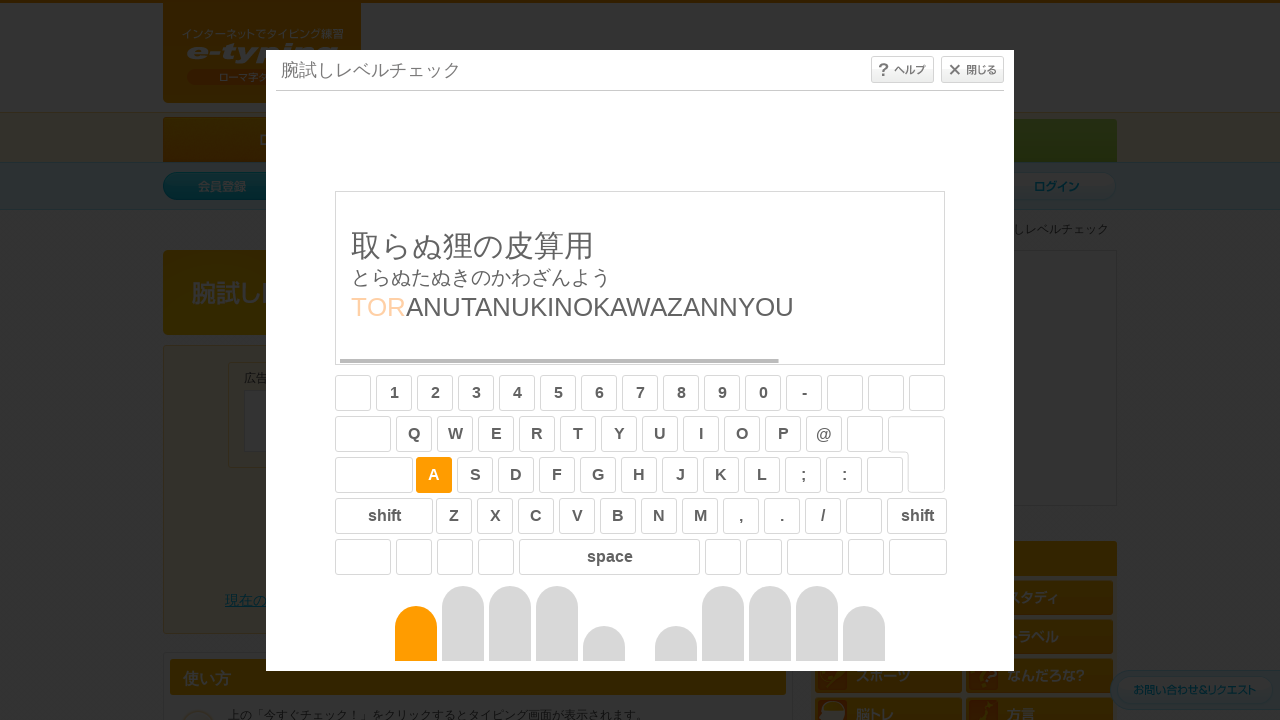

Typed character: 'a' on #typing_content >> internal:control=enter-frame >> body
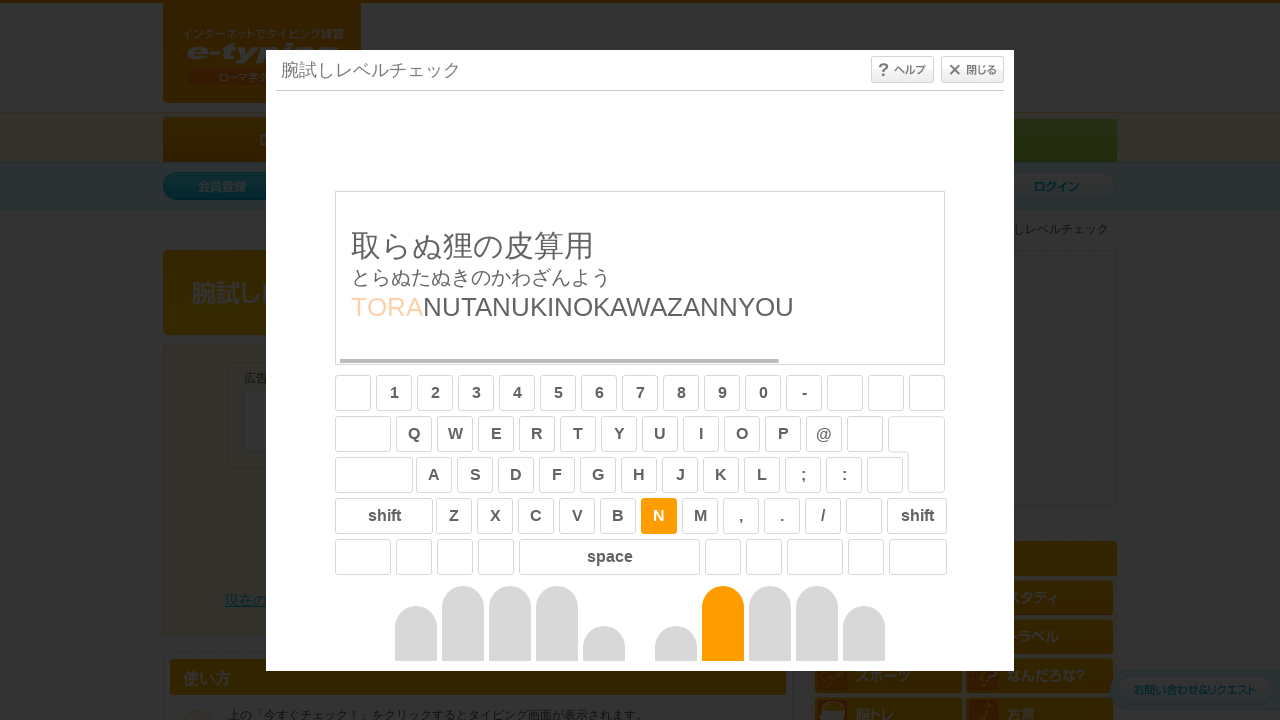

Typed character: 'n' on #typing_content >> internal:control=enter-frame >> body
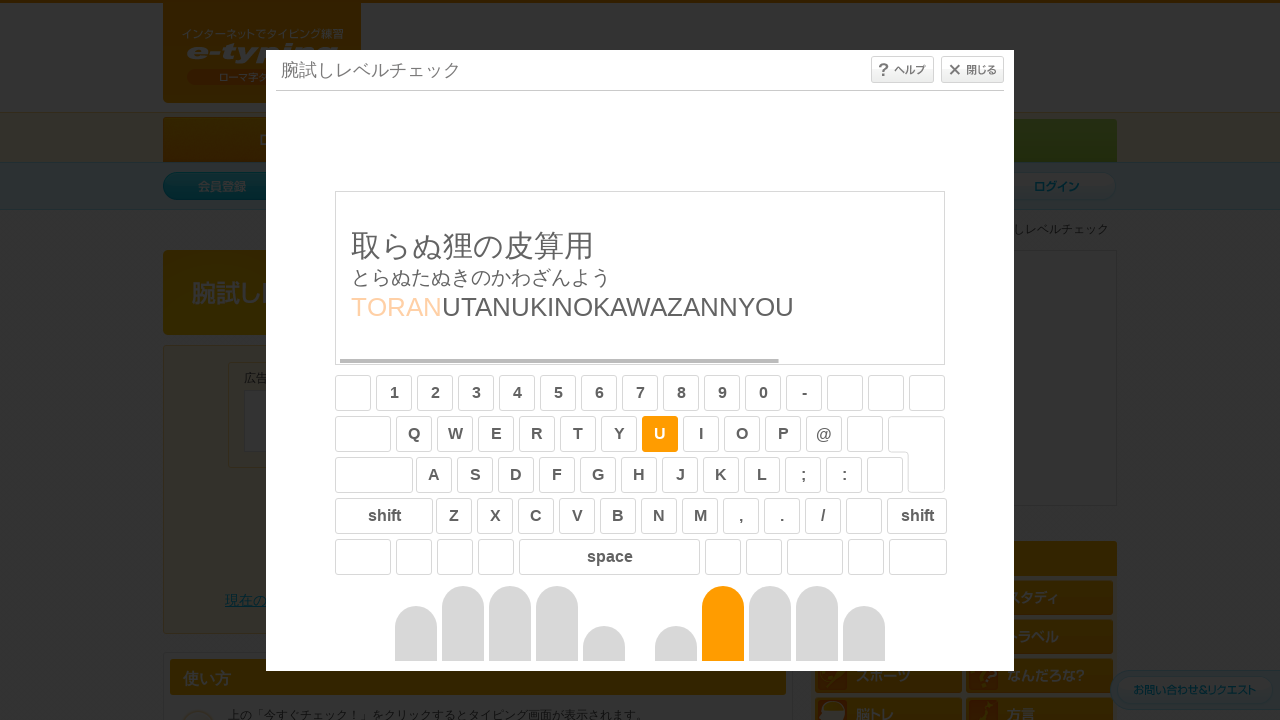

Typed character: 'u' on #typing_content >> internal:control=enter-frame >> body
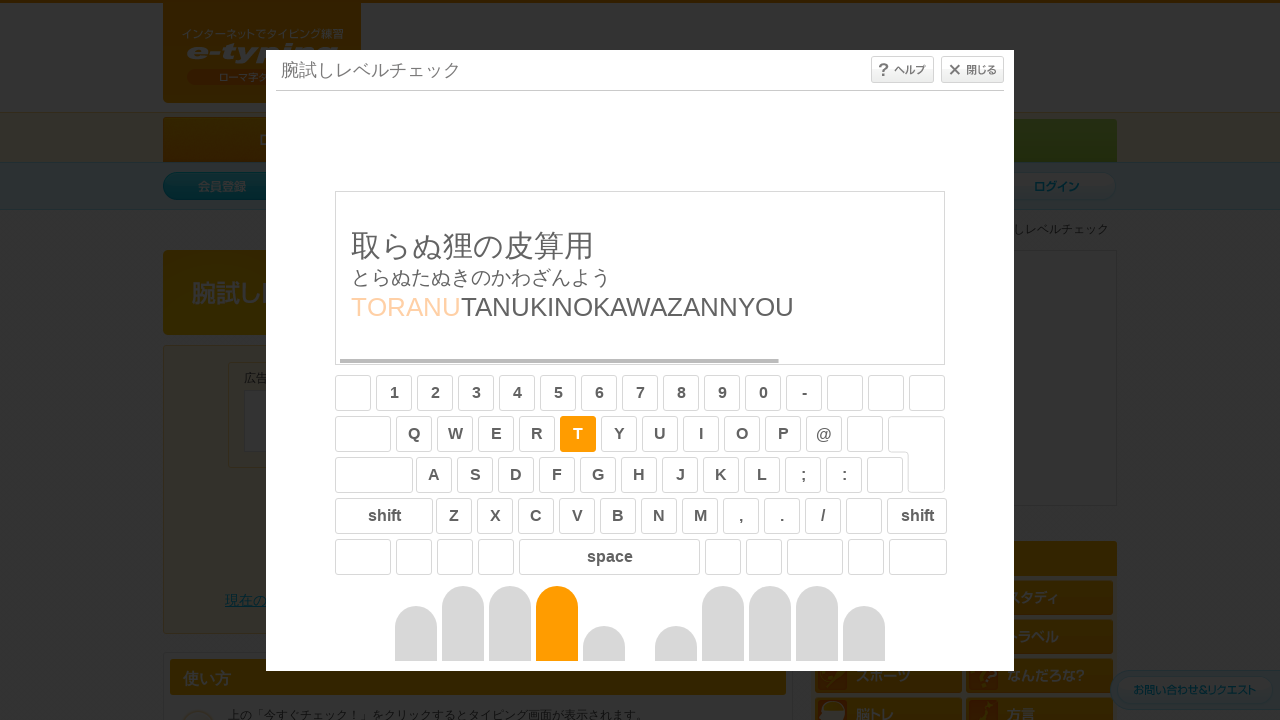

Typed character: 't' on #typing_content >> internal:control=enter-frame >> body
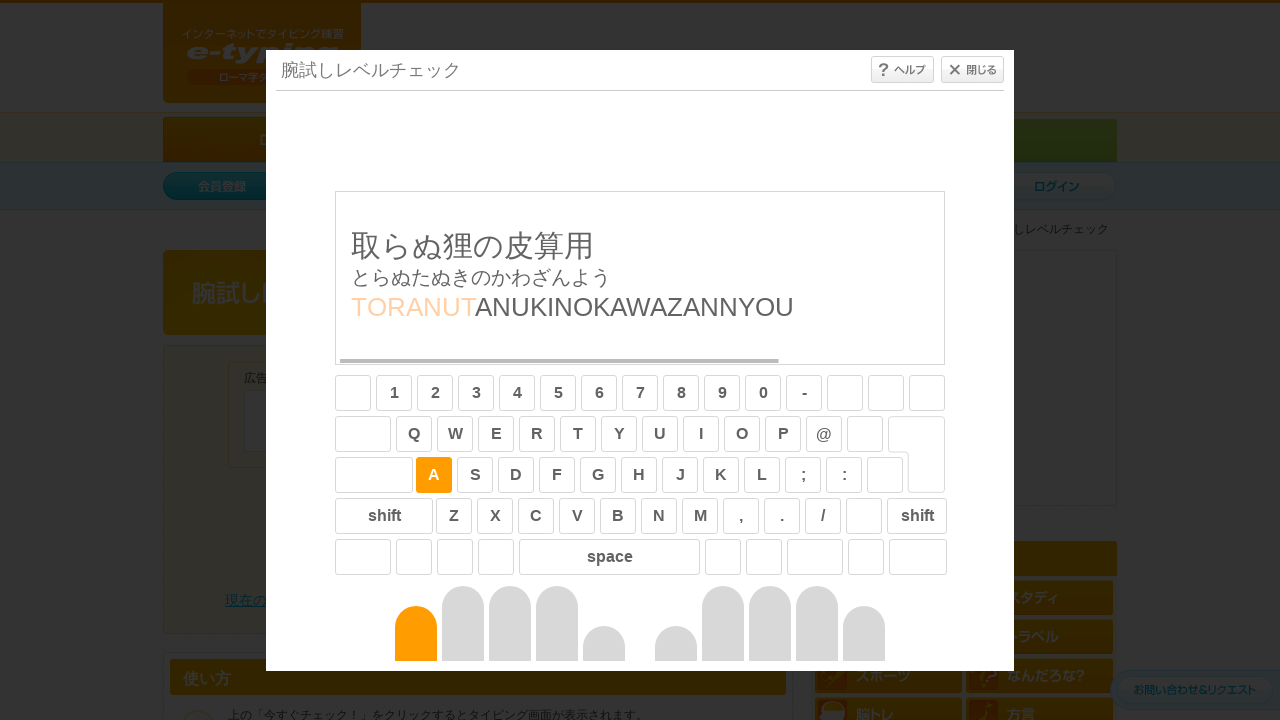

Typed character: 'a' on #typing_content >> internal:control=enter-frame >> body
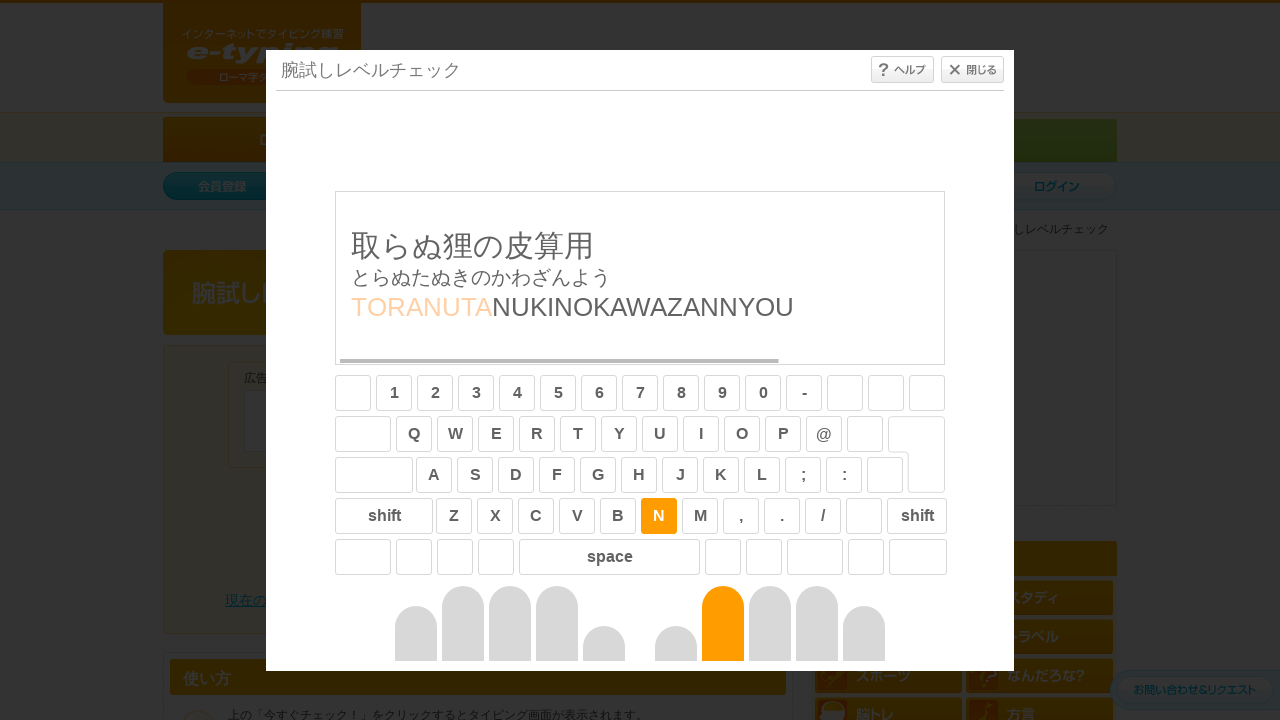

Typed character: 'n' on #typing_content >> internal:control=enter-frame >> body
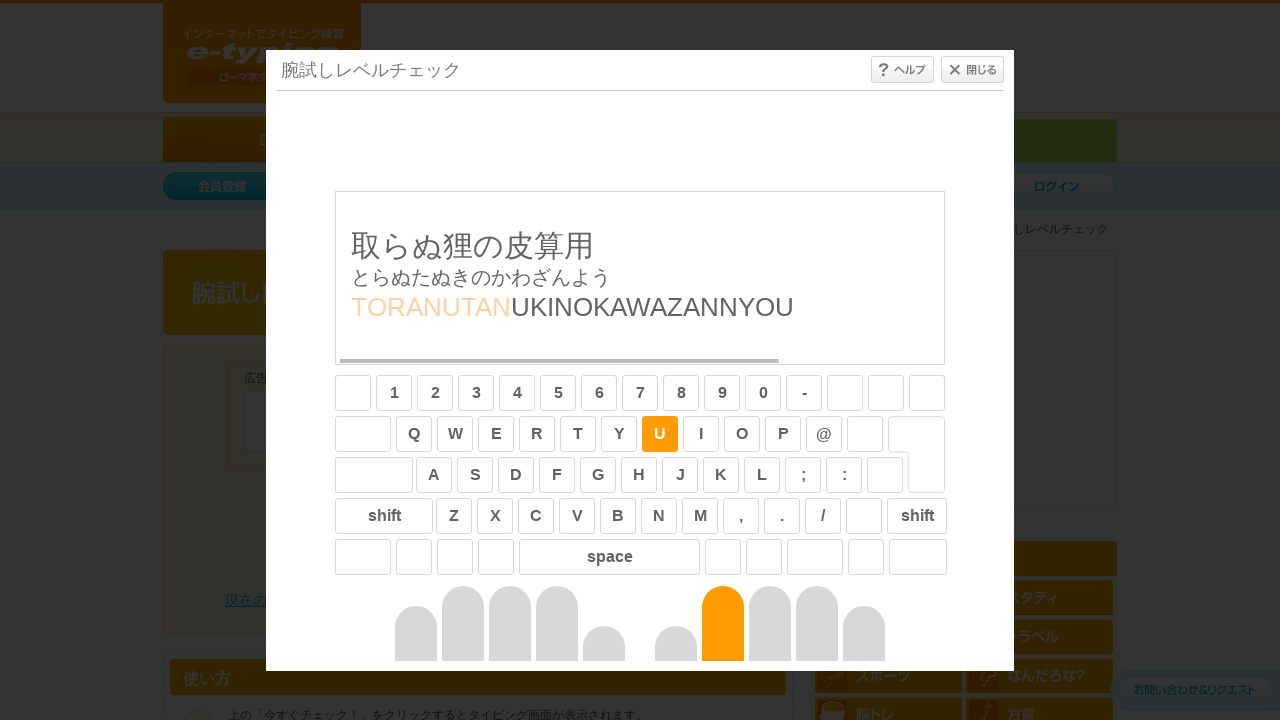

Typed character: 'u' on #typing_content >> internal:control=enter-frame >> body
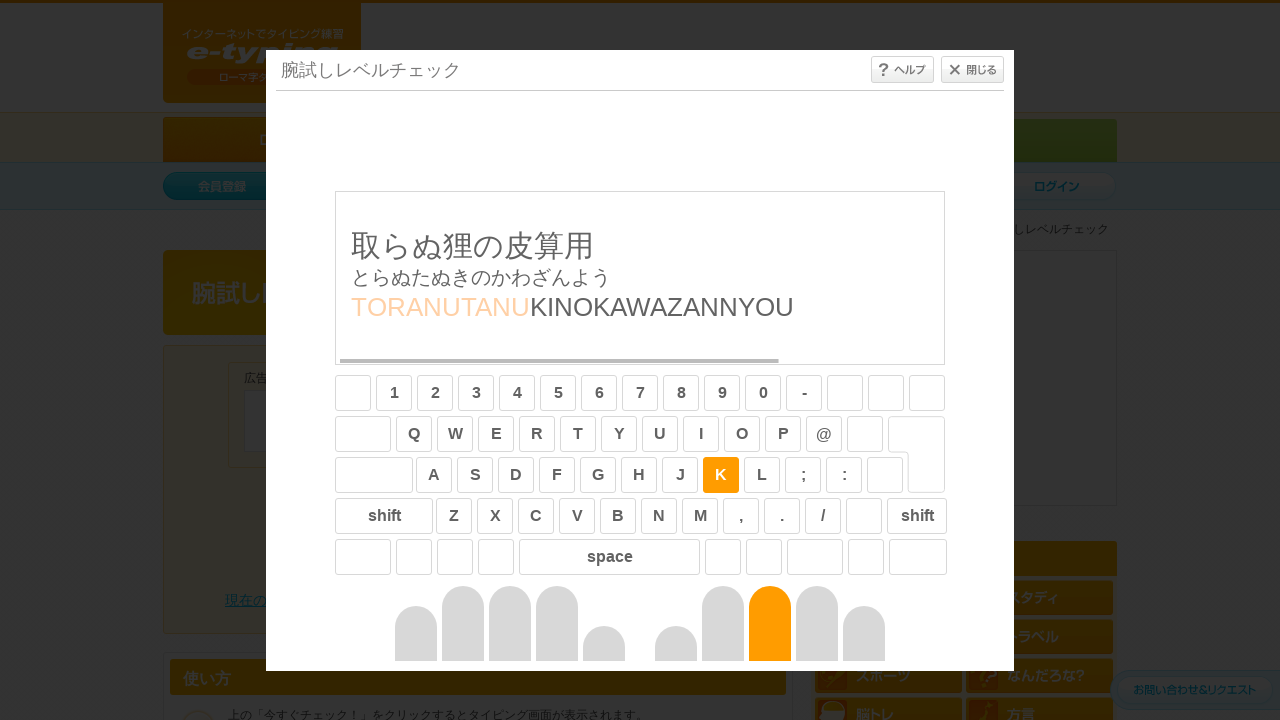

Typed character: 'k' on #typing_content >> internal:control=enter-frame >> body
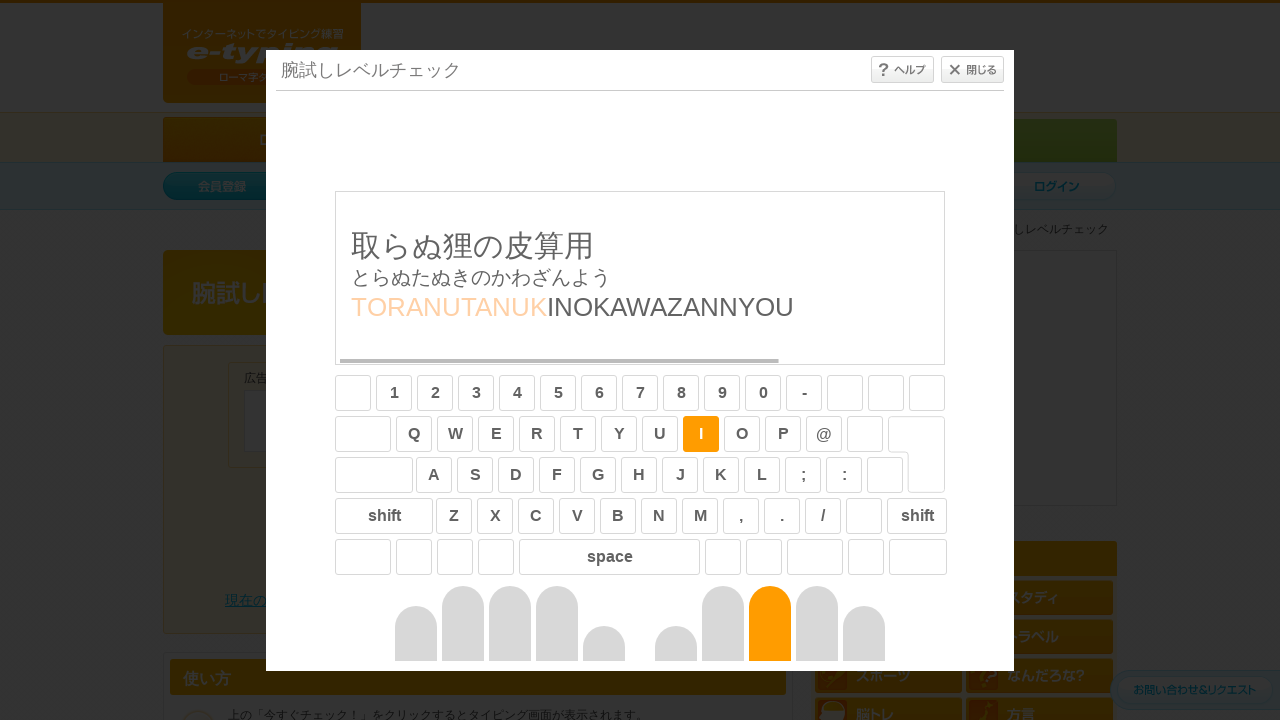

Typed character: 'i' on #typing_content >> internal:control=enter-frame >> body
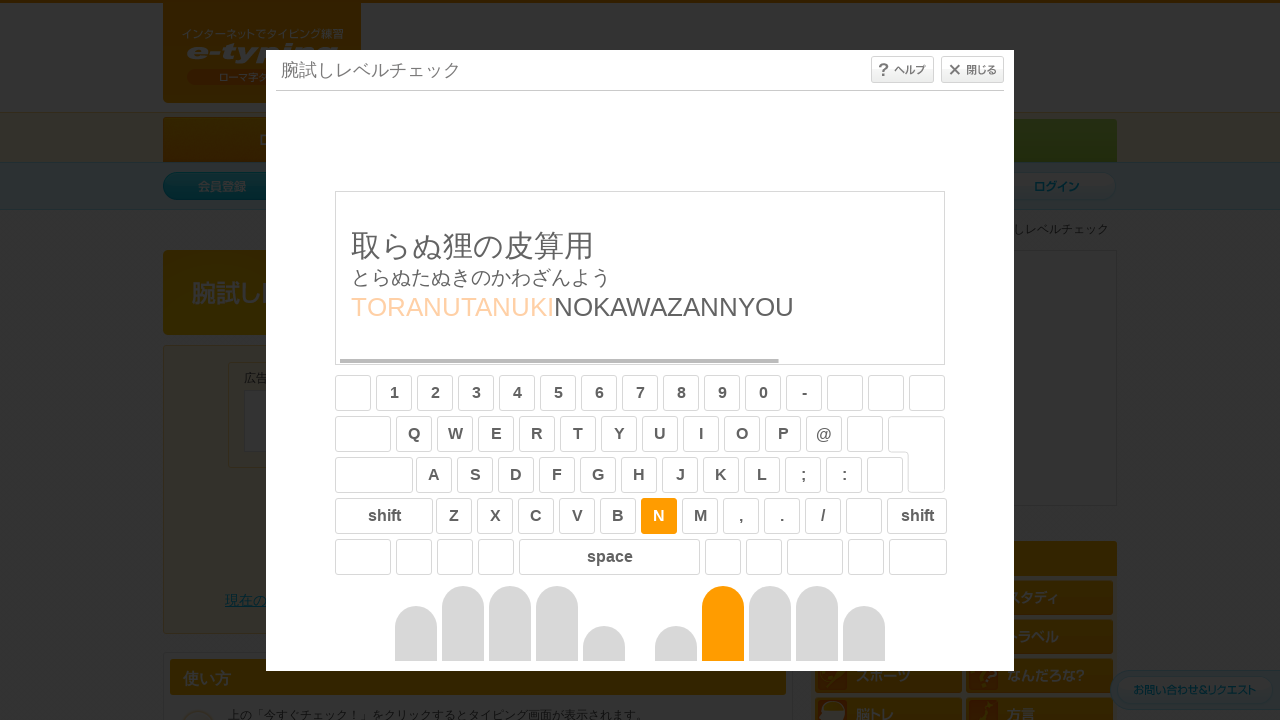

Typed character: 'n' on #typing_content >> internal:control=enter-frame >> body
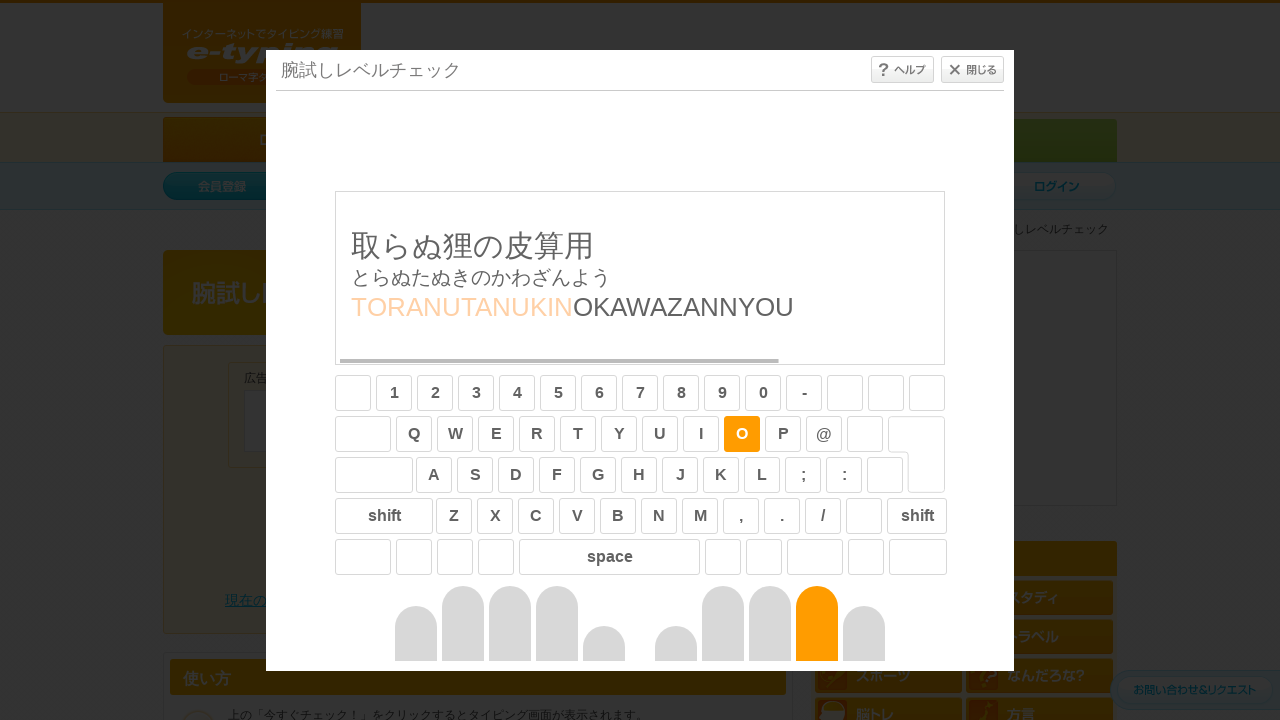

Typed character: 'o' on #typing_content >> internal:control=enter-frame >> body
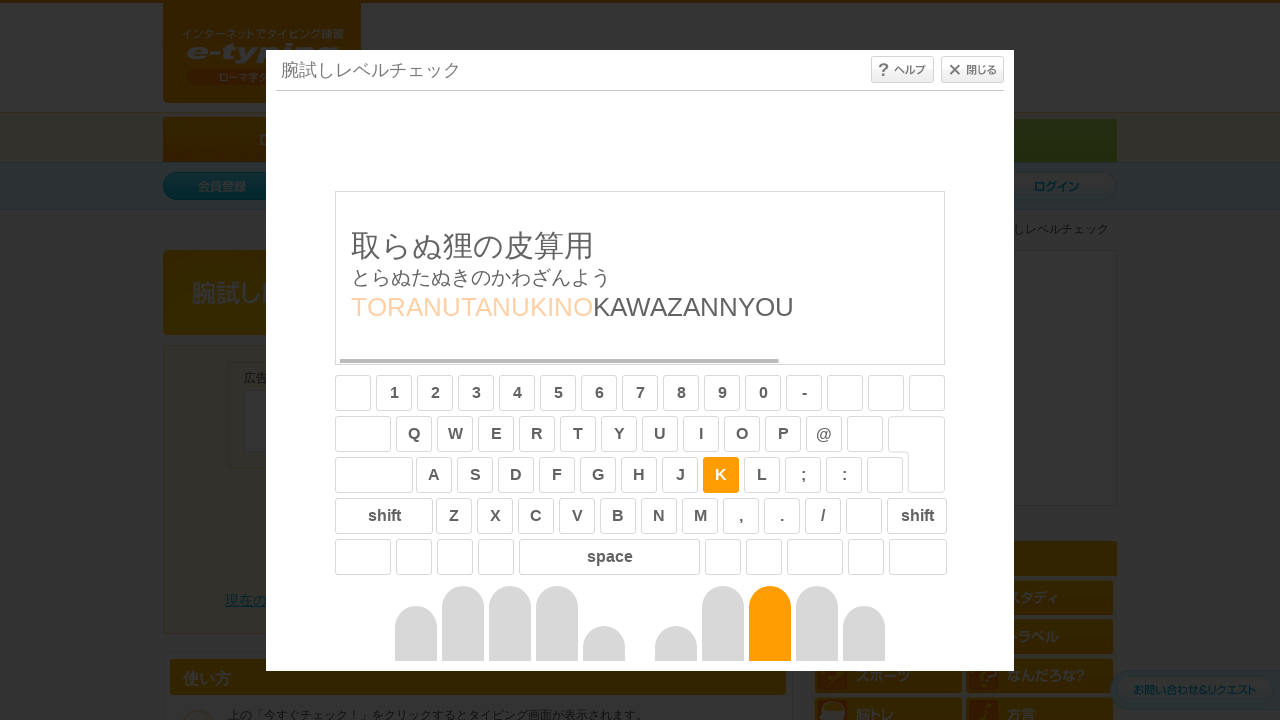

Typed character: 'k' on #typing_content >> internal:control=enter-frame >> body
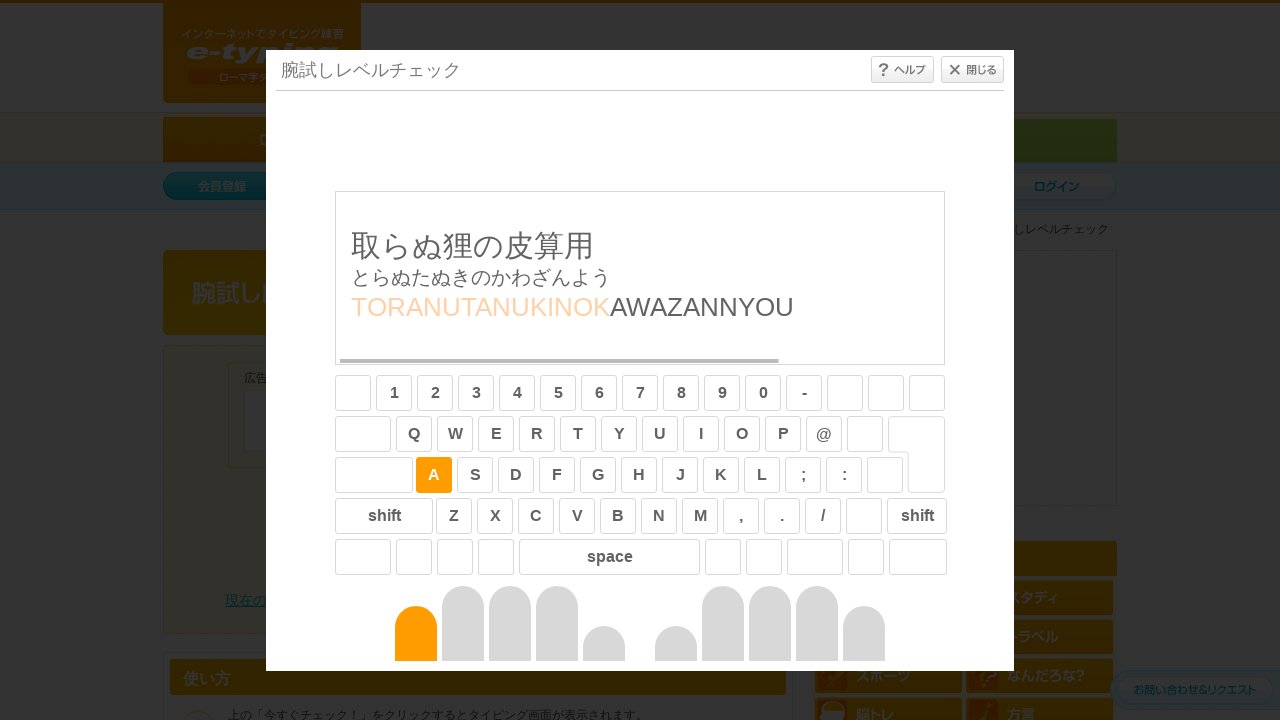

Typed character: 'a' on #typing_content >> internal:control=enter-frame >> body
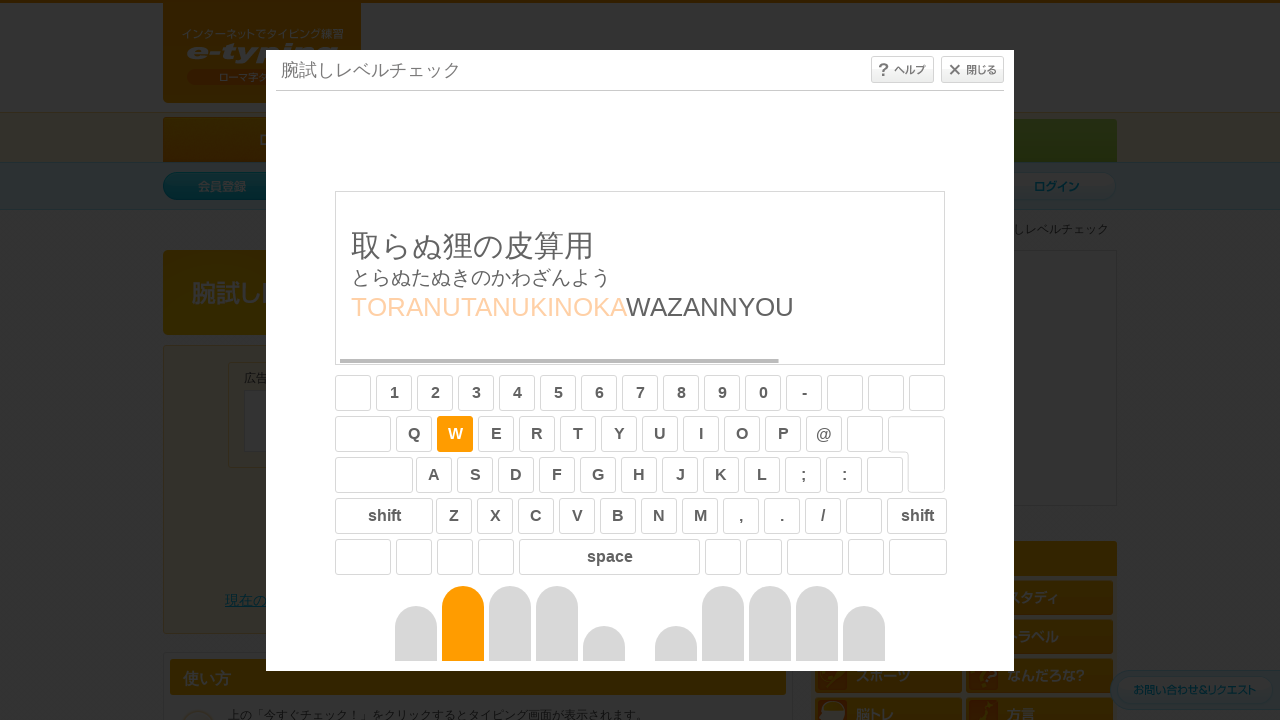

Typed character: 'w' on #typing_content >> internal:control=enter-frame >> body
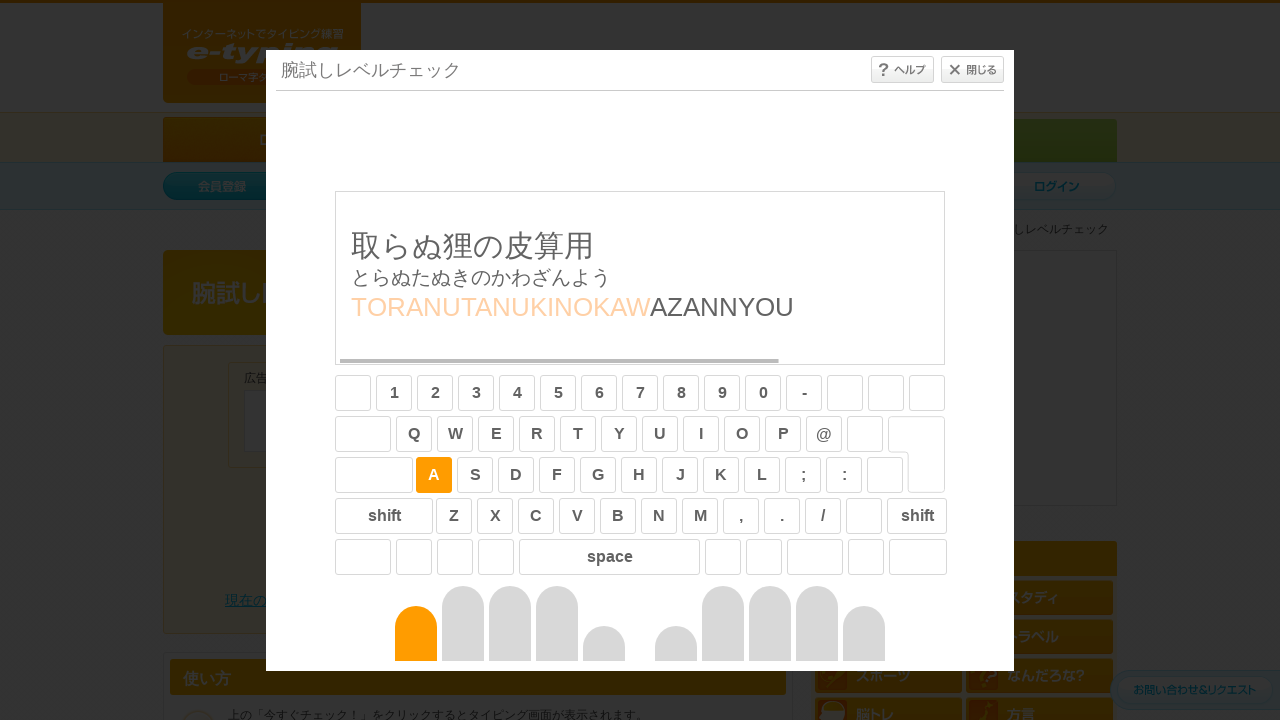

Typed character: 'a' on #typing_content >> internal:control=enter-frame >> body
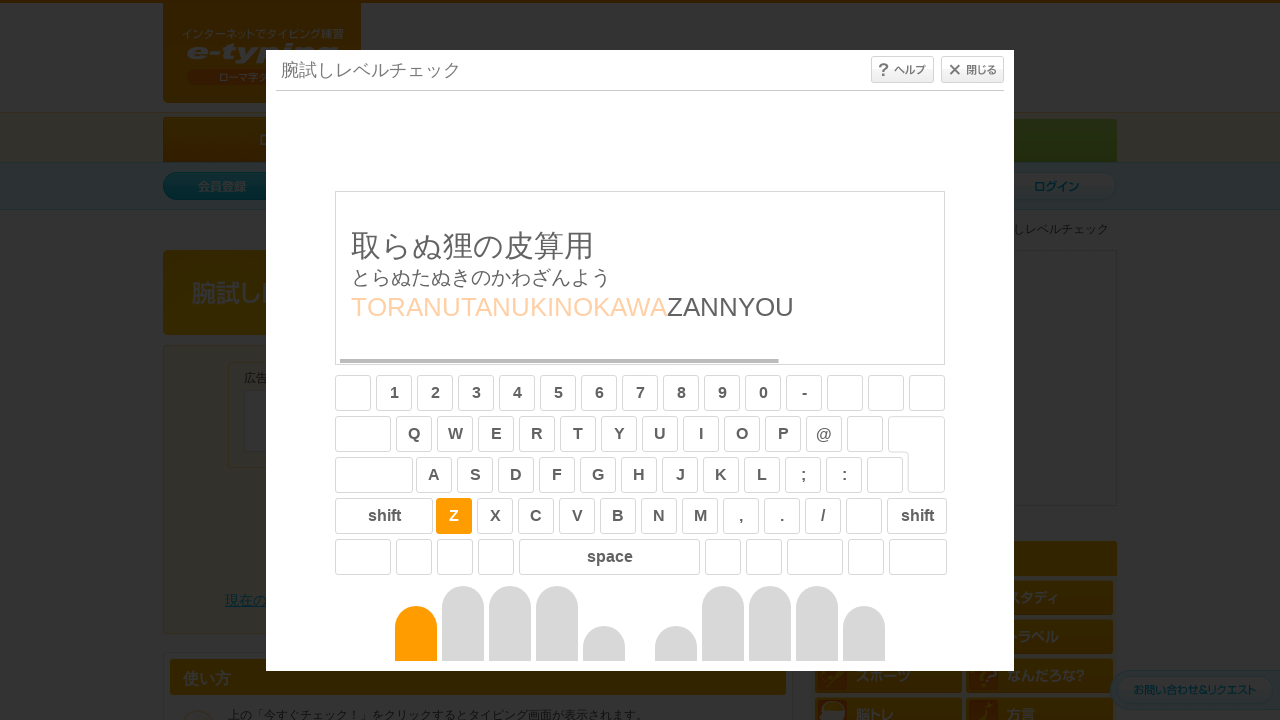

Typed character: 'z' on #typing_content >> internal:control=enter-frame >> body
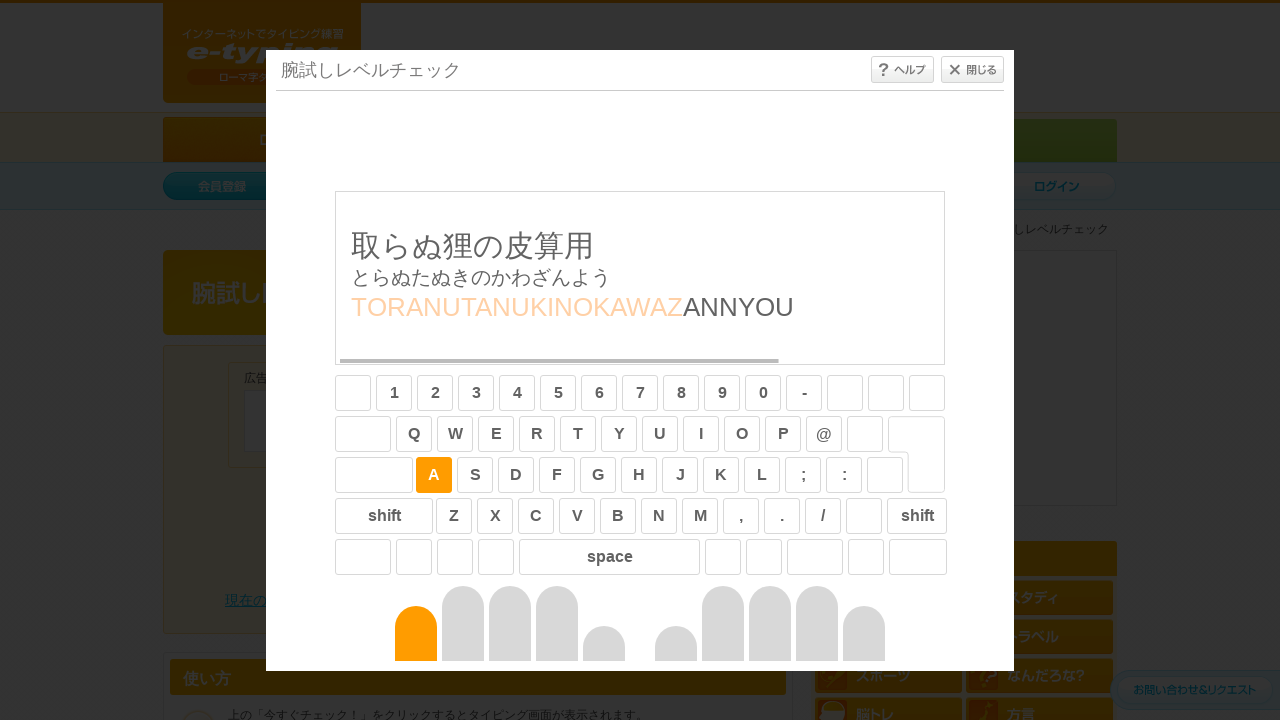

Typed character: 'a' on #typing_content >> internal:control=enter-frame >> body
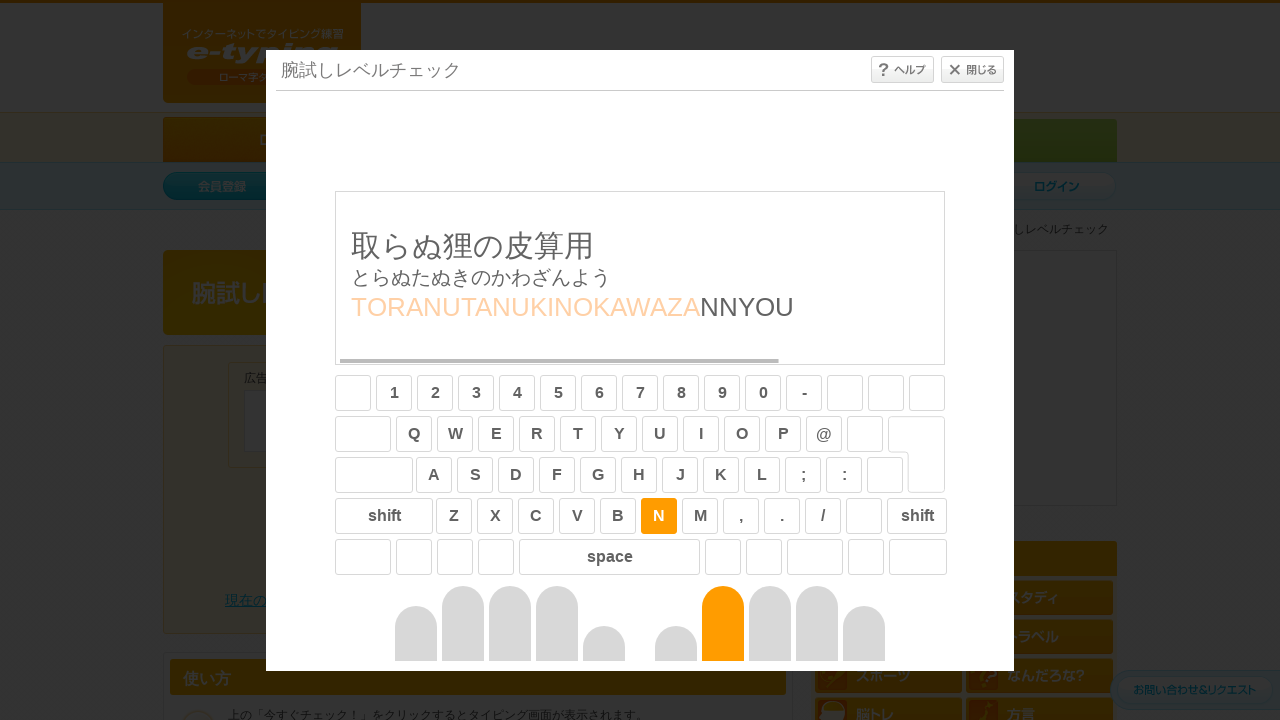

Typed character: 'n' on #typing_content >> internal:control=enter-frame >> body
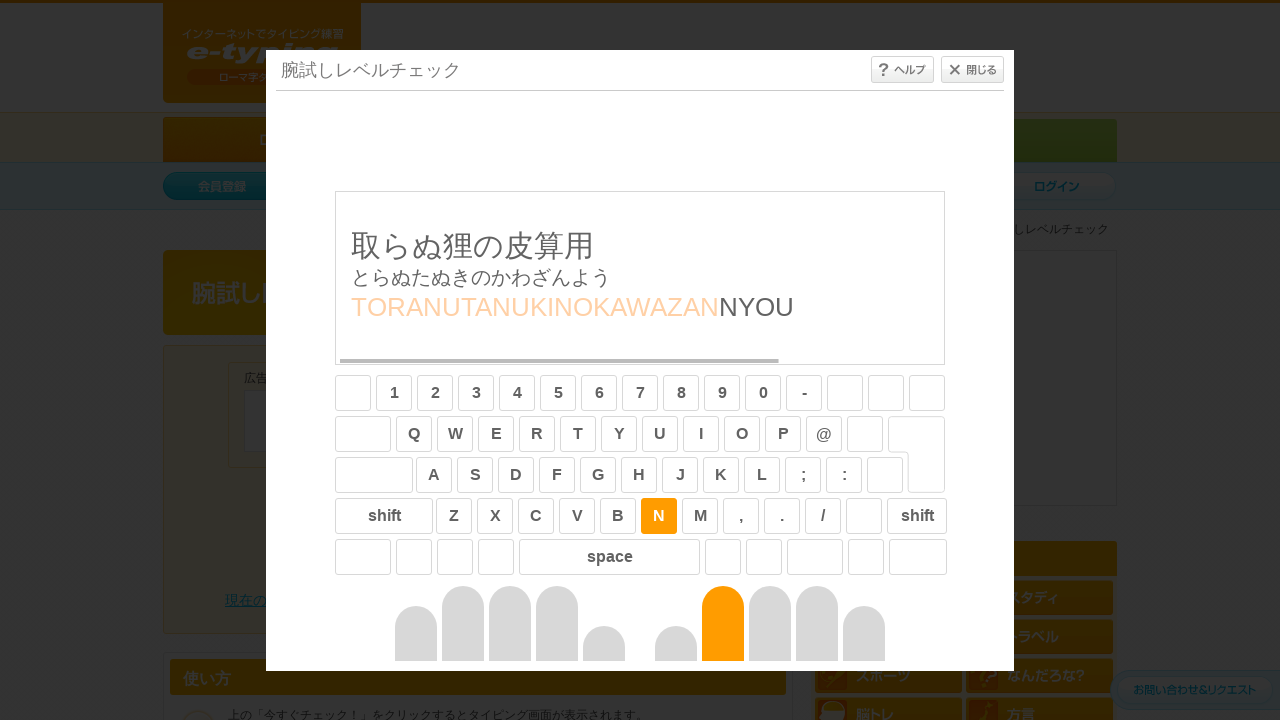

Typed character: 'n' on #typing_content >> internal:control=enter-frame >> body
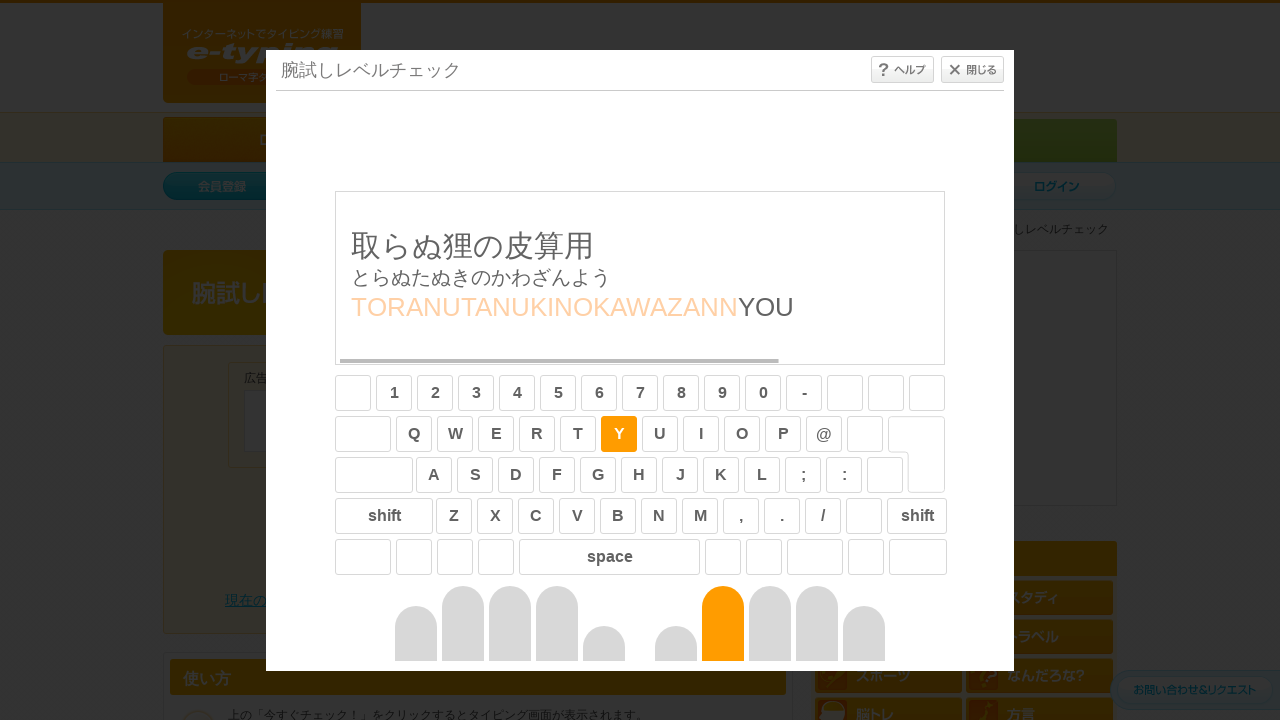

Typed character: 'y' on #typing_content >> internal:control=enter-frame >> body
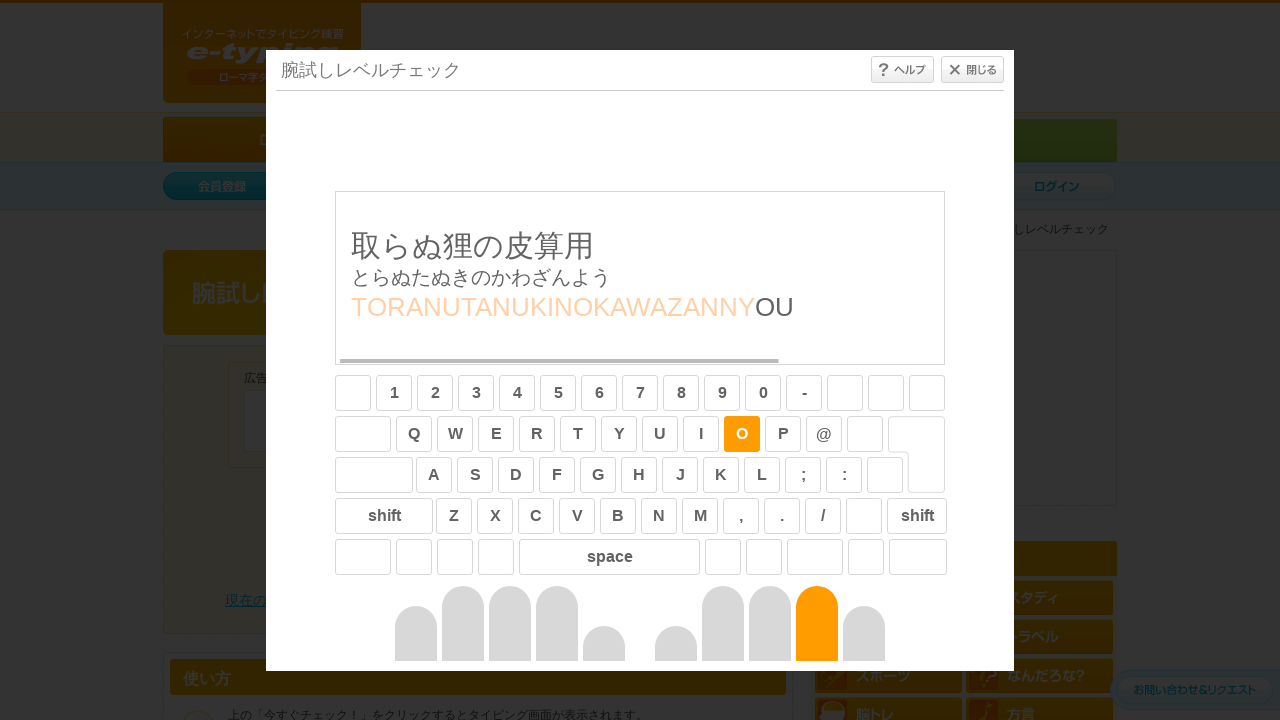

Typed character: 'o' on #typing_content >> internal:control=enter-frame >> body
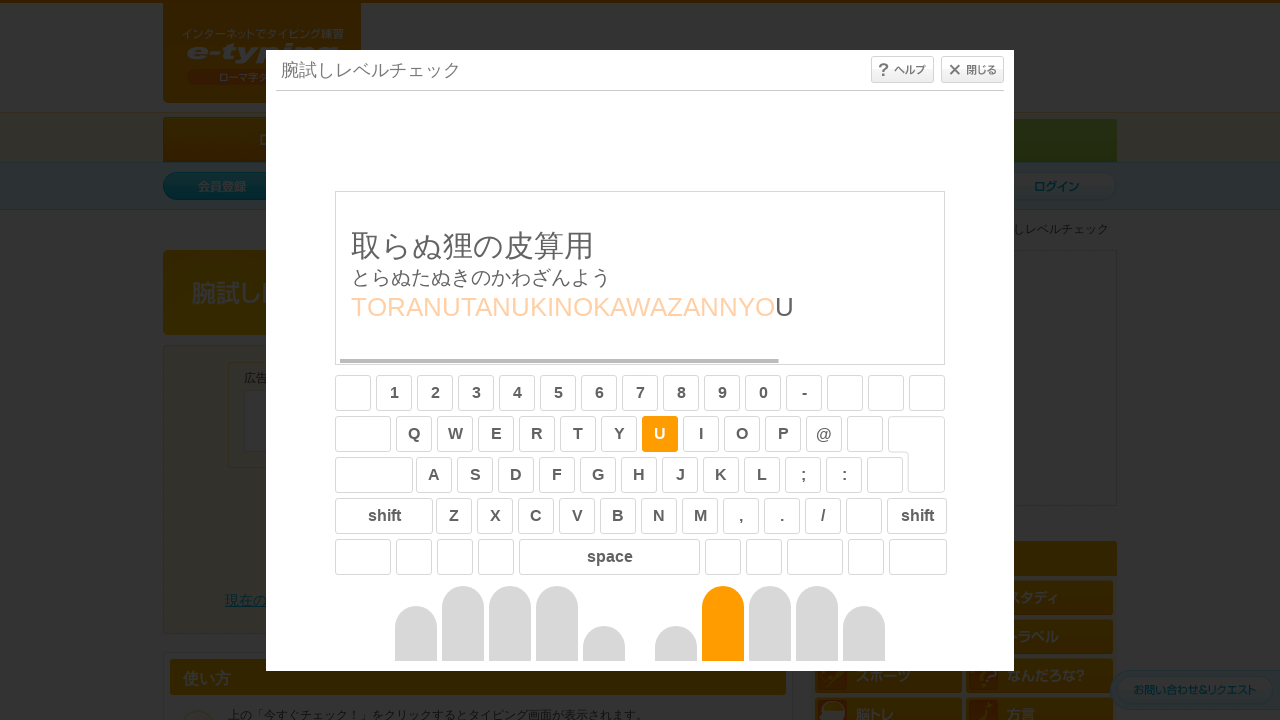

Typed character: 'u' on #typing_content >> internal:control=enter-frame >> body
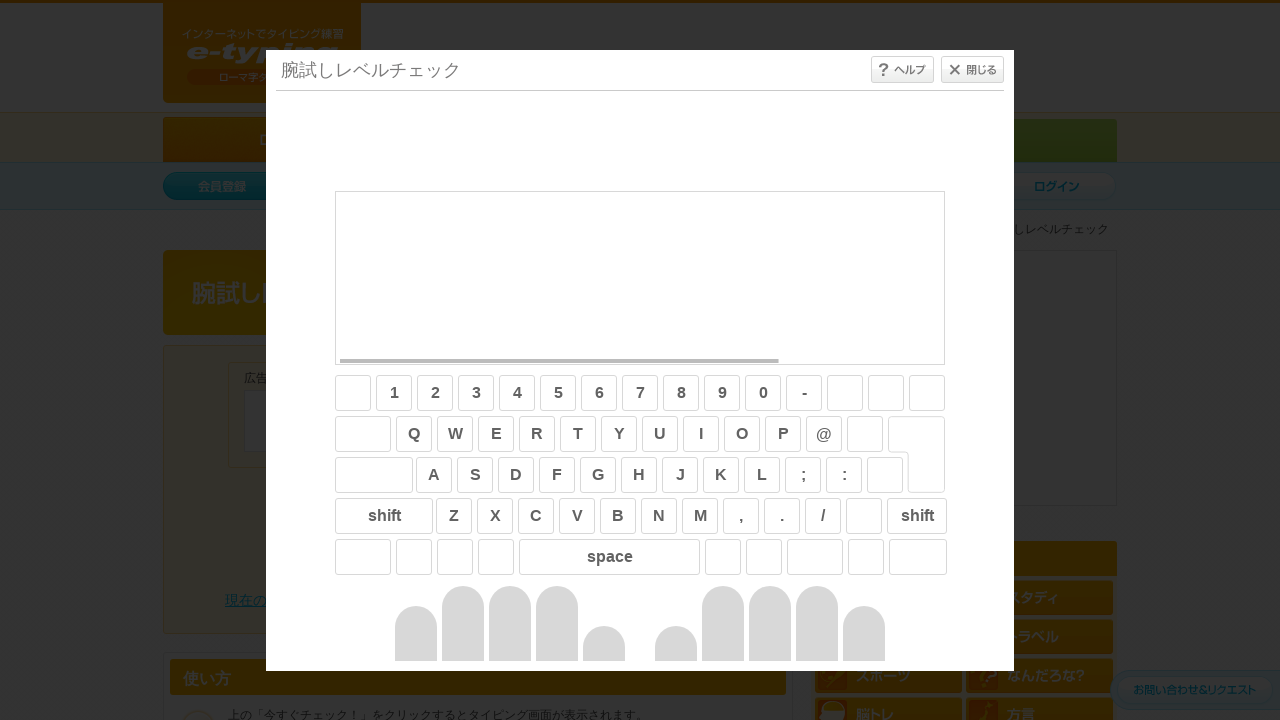

Waited 1 second after completing sentence typing
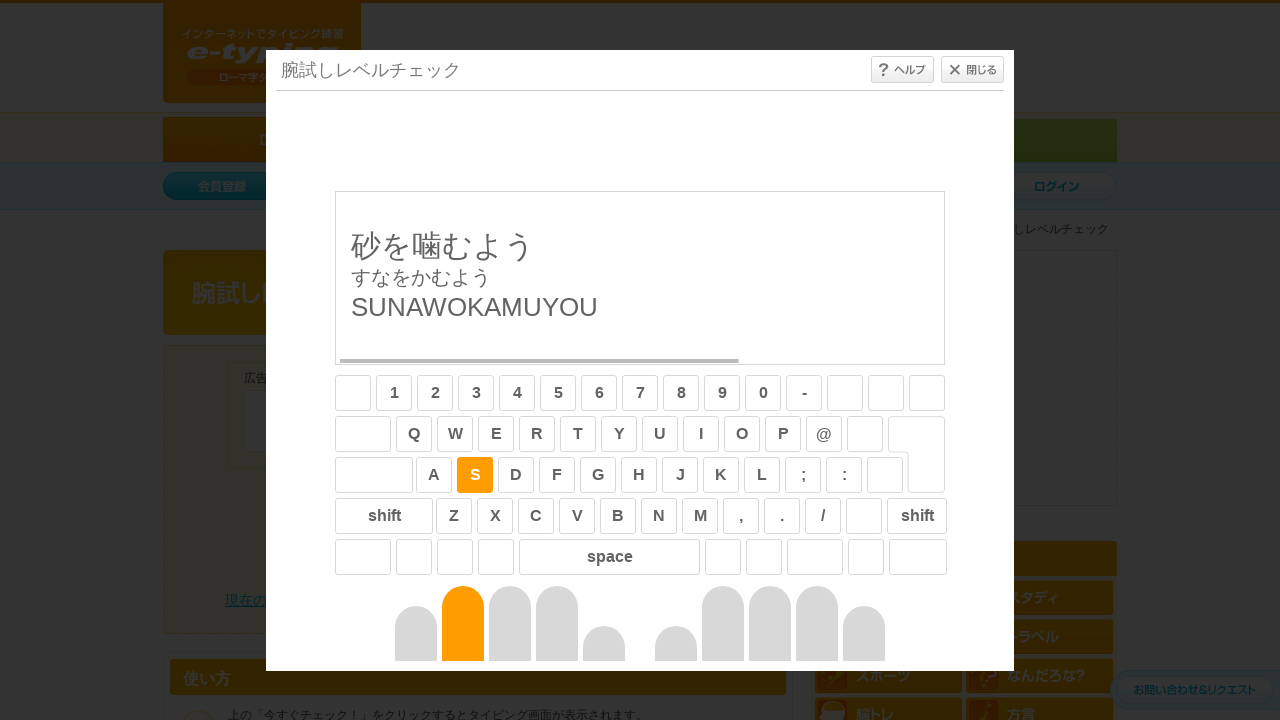

Retrieved sentence text to type: 'sunawokamuyou'
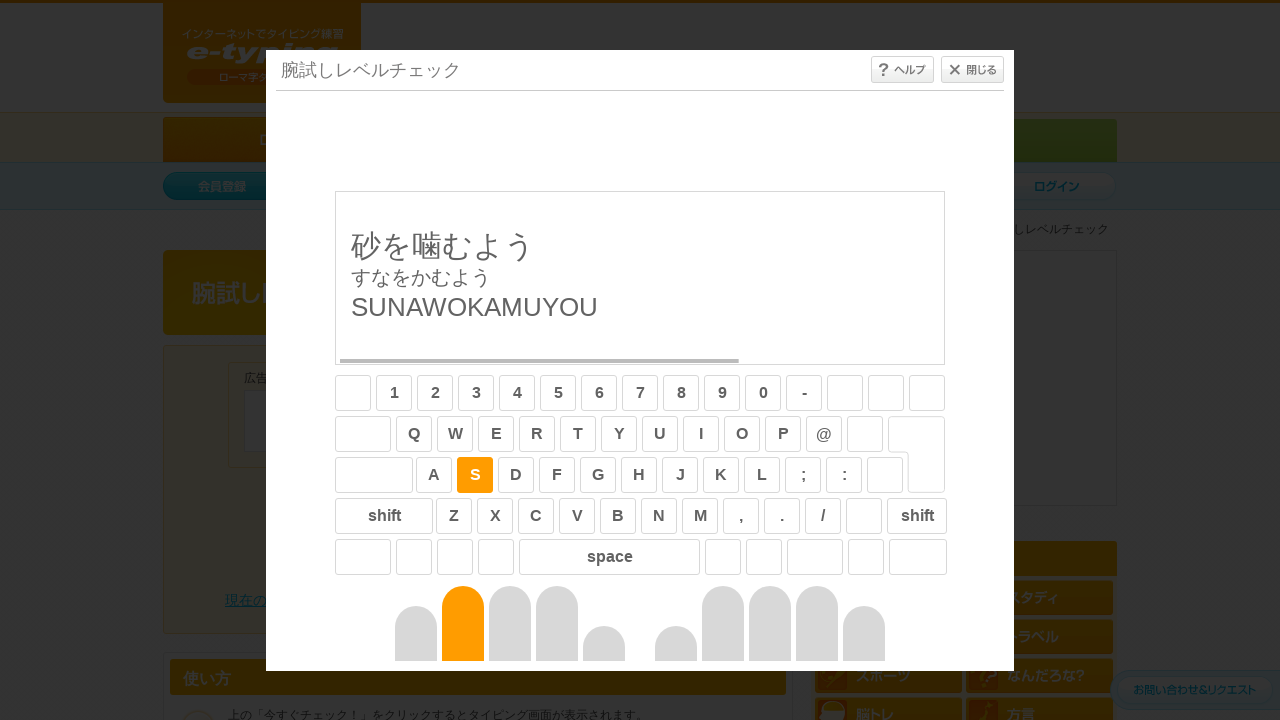

Typed character: 's' on #typing_content >> internal:control=enter-frame >> body
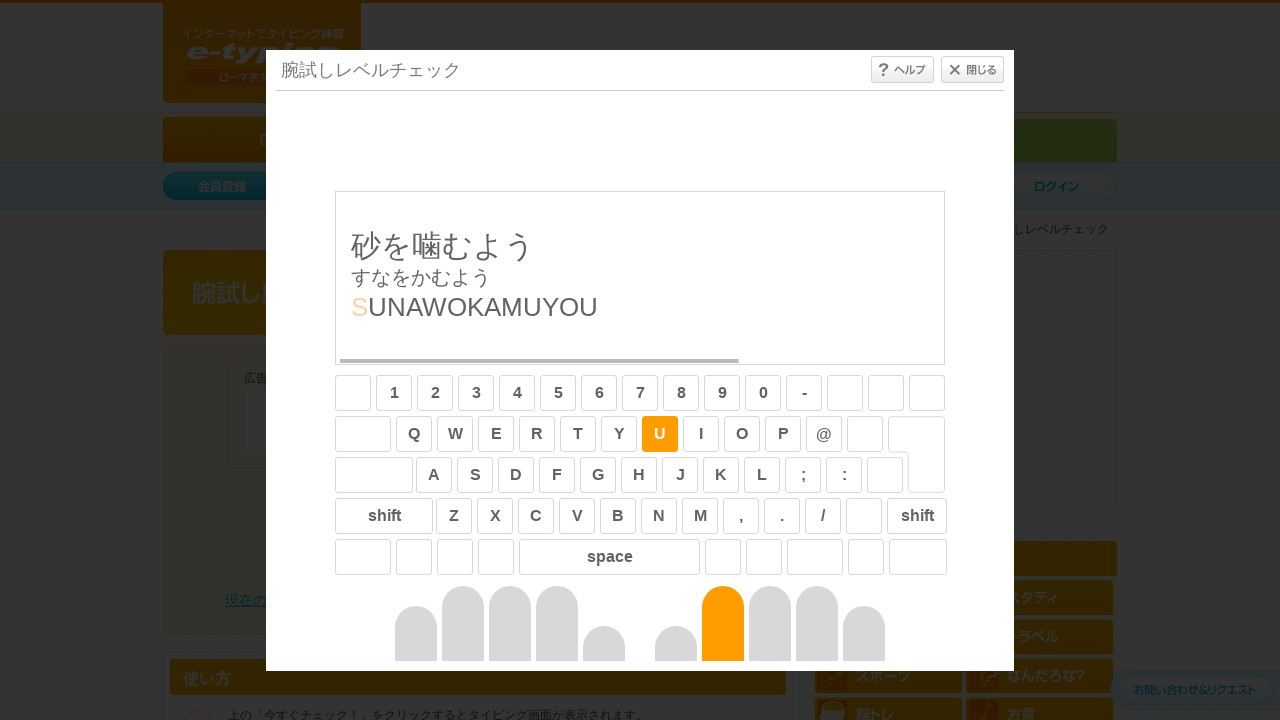

Typed character: 'u' on #typing_content >> internal:control=enter-frame >> body
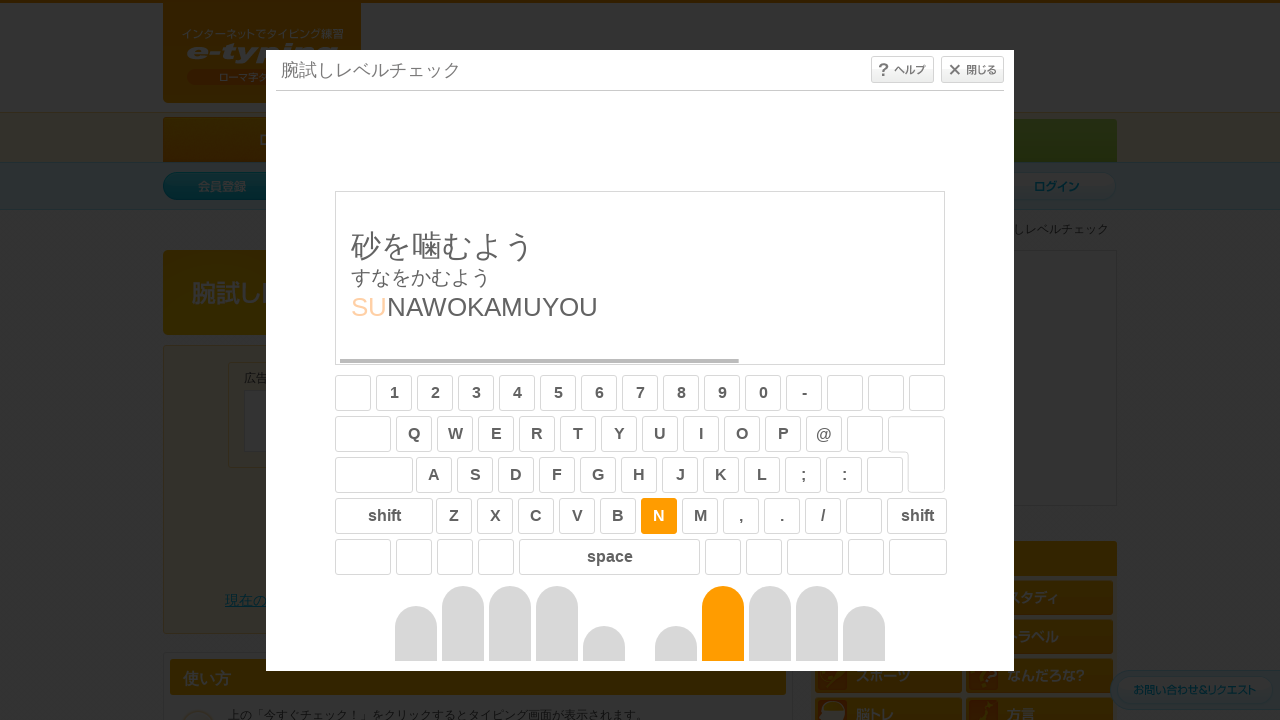

Typed character: 'n' on #typing_content >> internal:control=enter-frame >> body
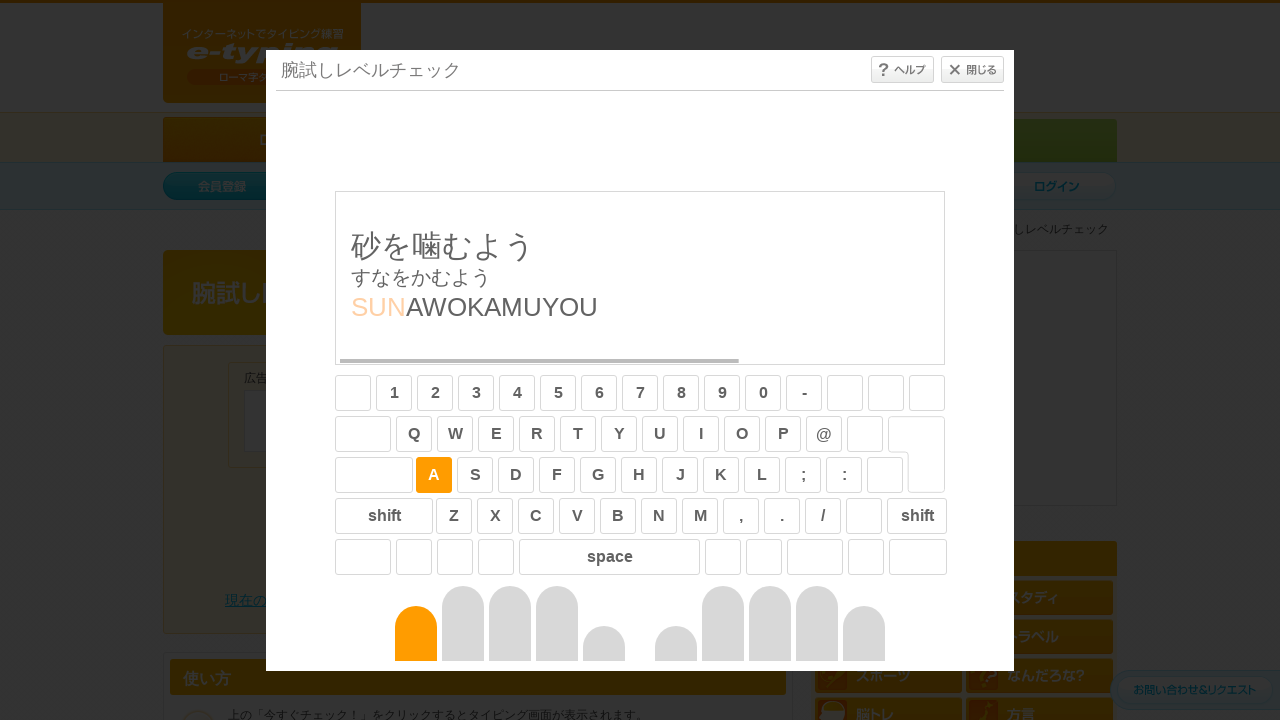

Typed character: 'a' on #typing_content >> internal:control=enter-frame >> body
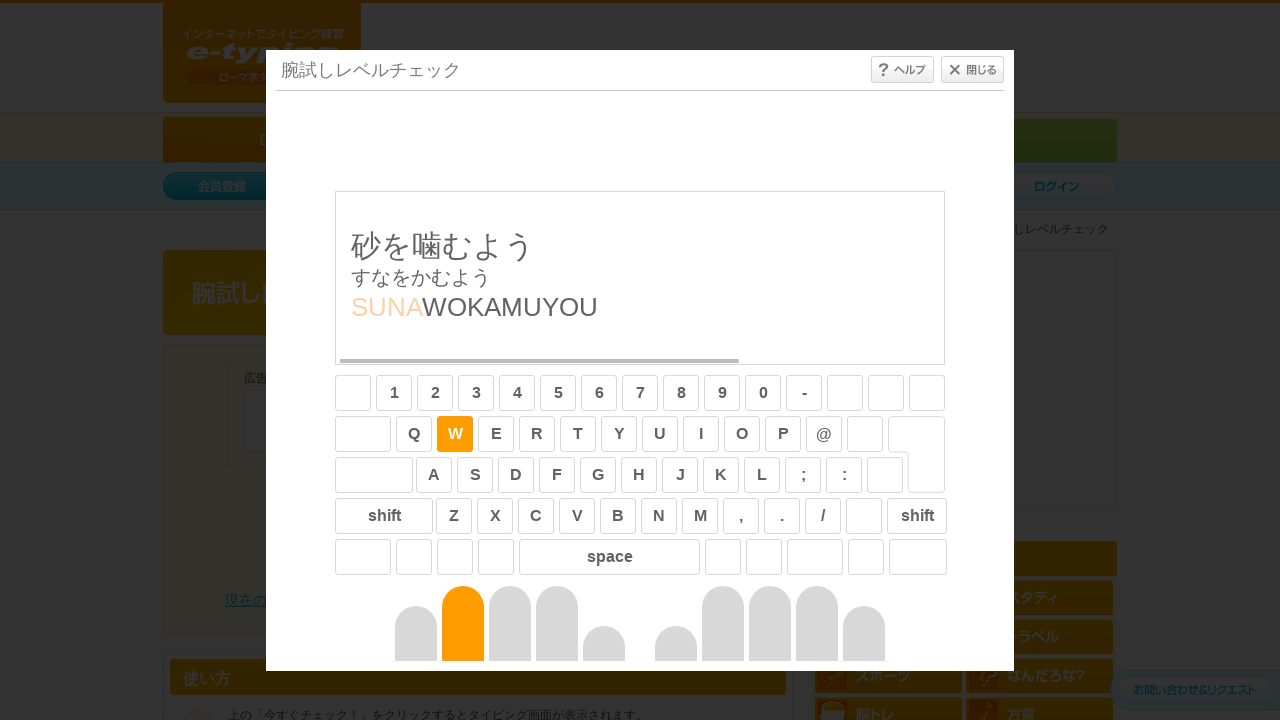

Typed character: 'w' on #typing_content >> internal:control=enter-frame >> body
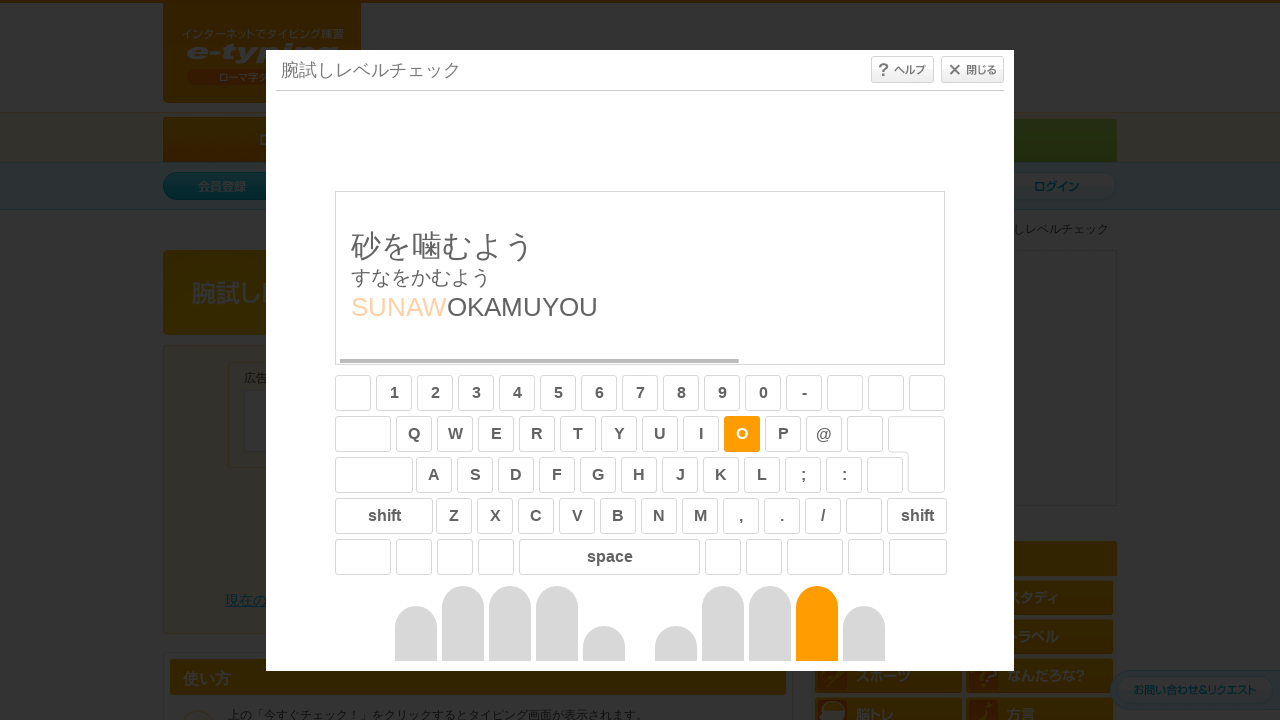

Typed character: 'o' on #typing_content >> internal:control=enter-frame >> body
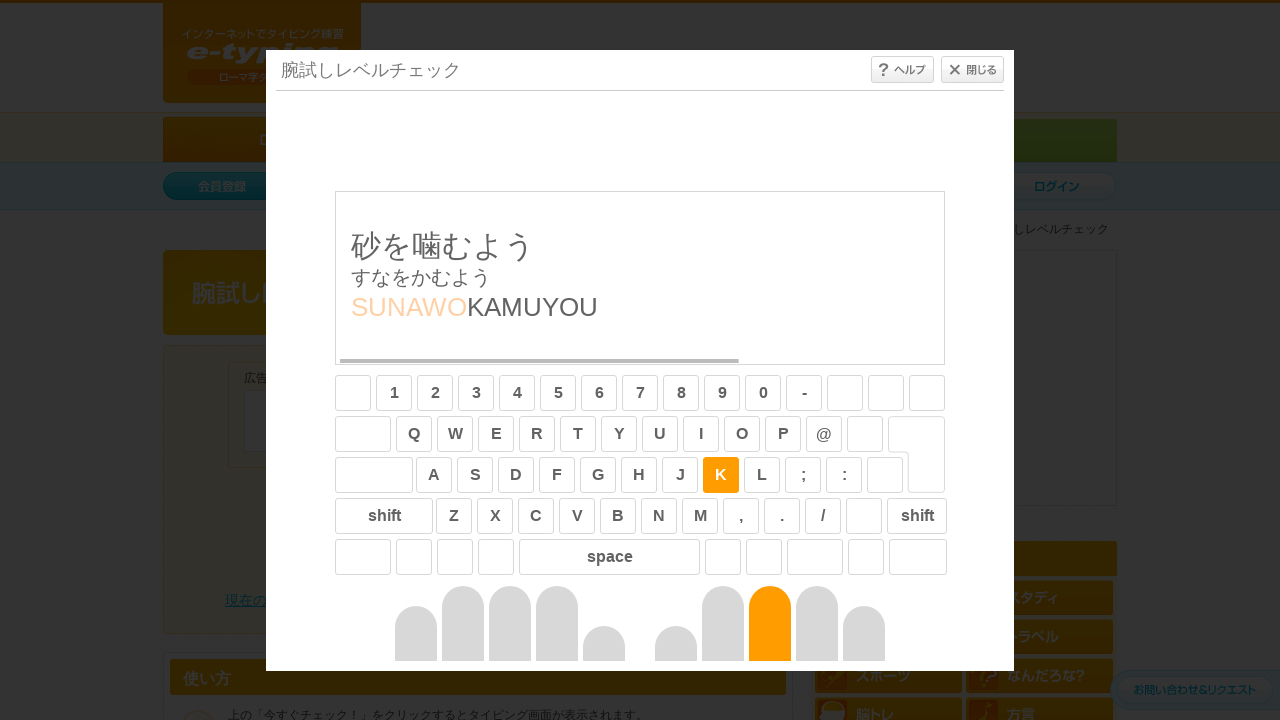

Typed character: 'k' on #typing_content >> internal:control=enter-frame >> body
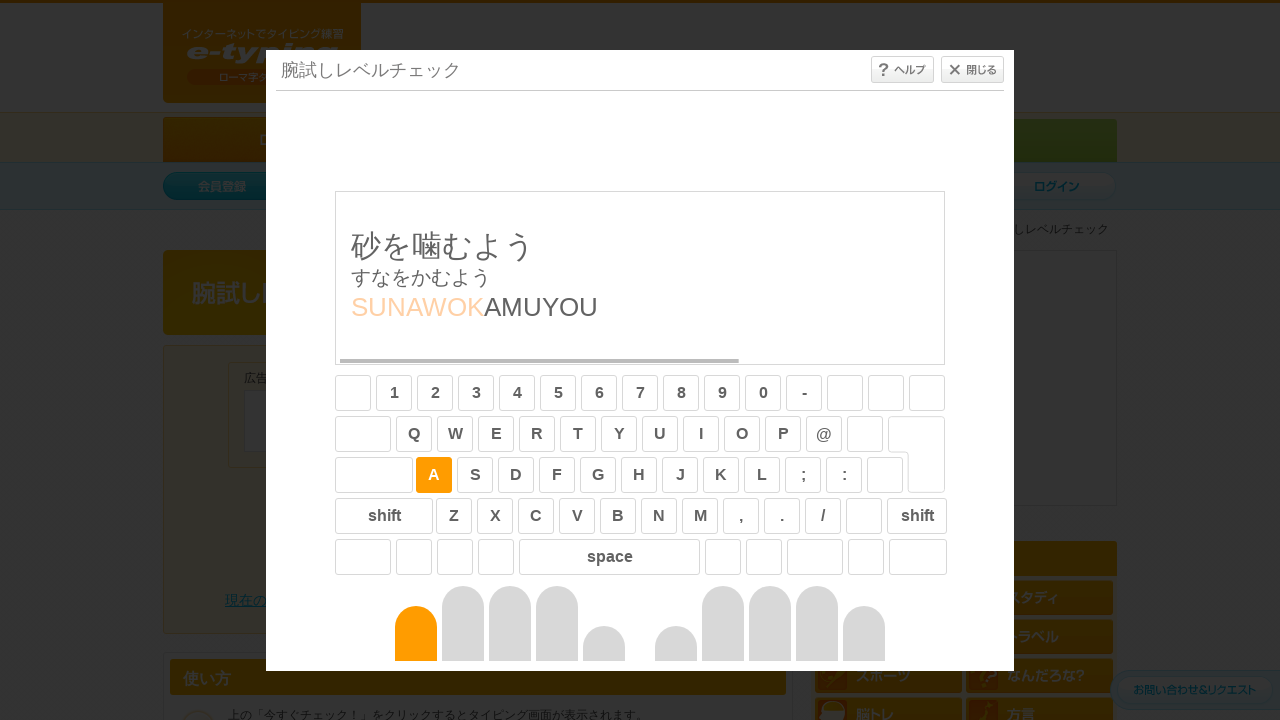

Typed character: 'a' on #typing_content >> internal:control=enter-frame >> body
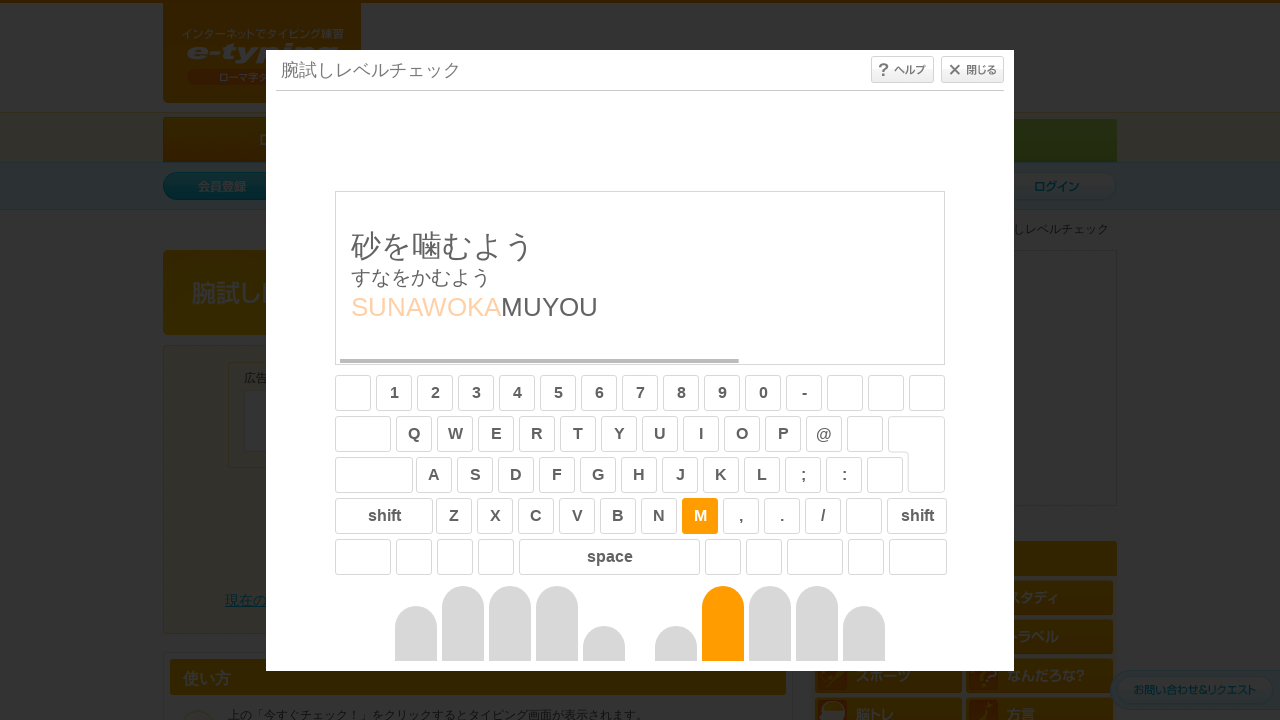

Typed character: 'm' on #typing_content >> internal:control=enter-frame >> body
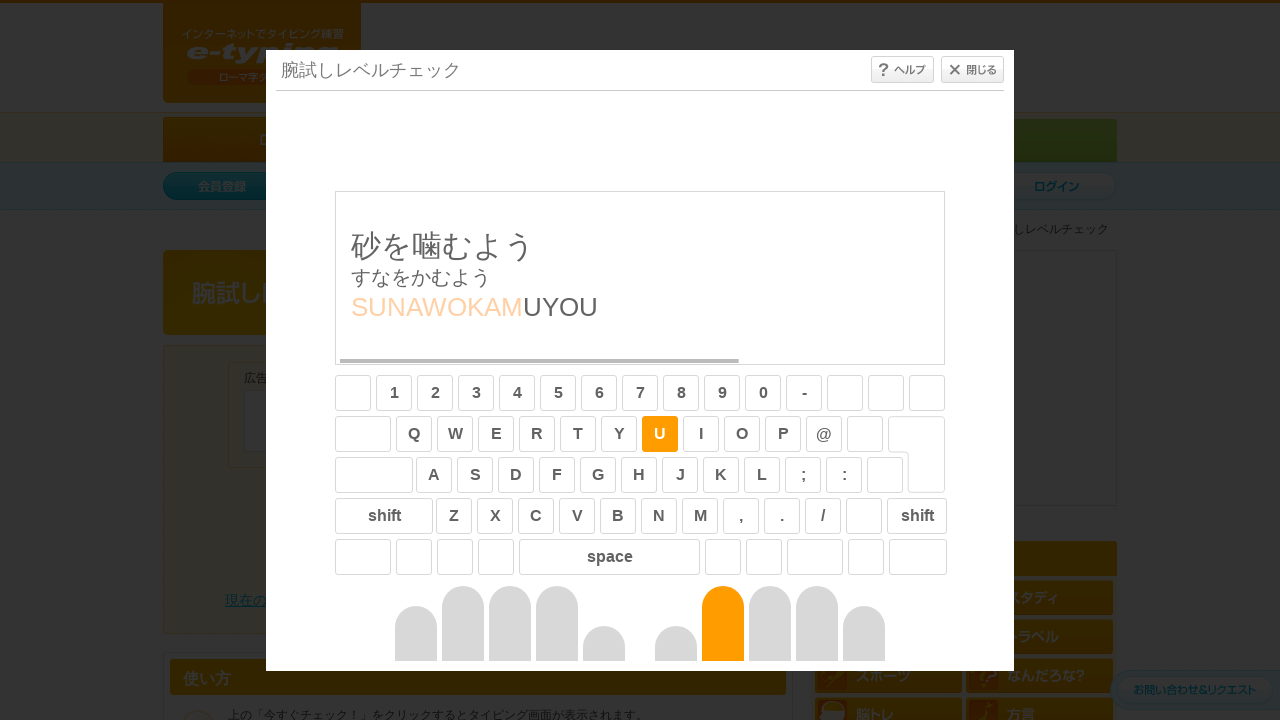

Typed character: 'u' on #typing_content >> internal:control=enter-frame >> body
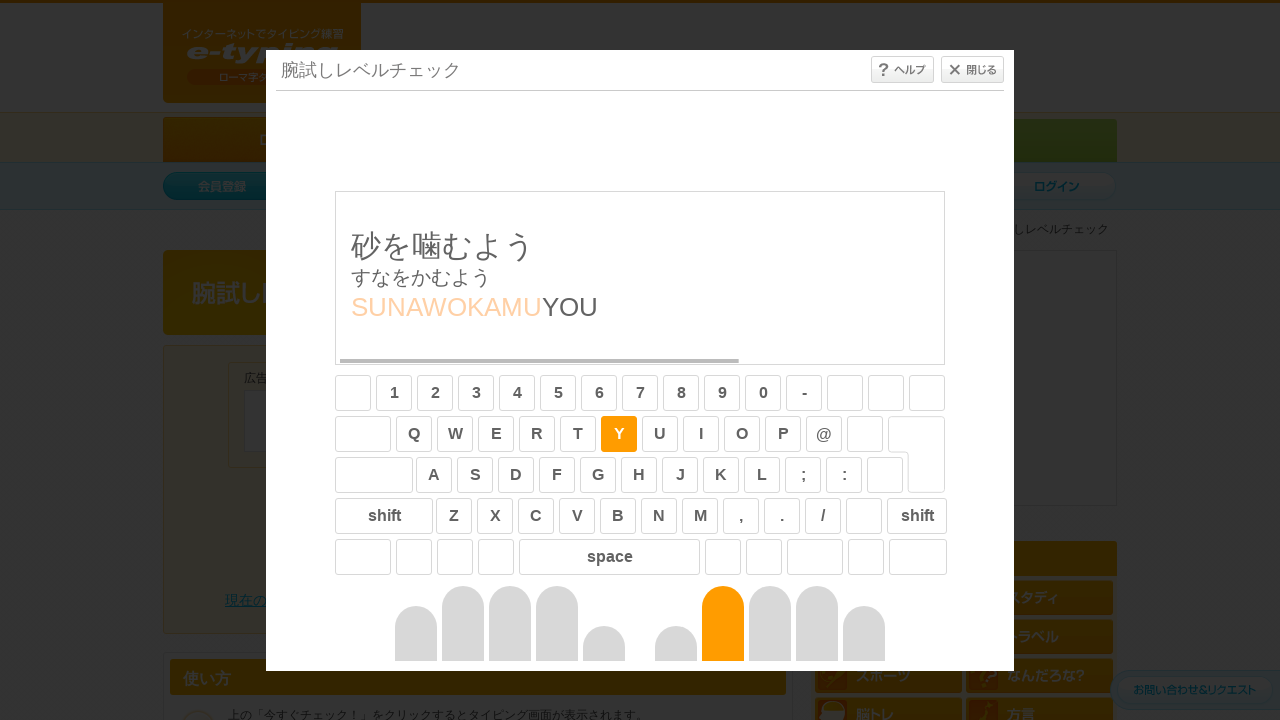

Typed character: 'y' on #typing_content >> internal:control=enter-frame >> body
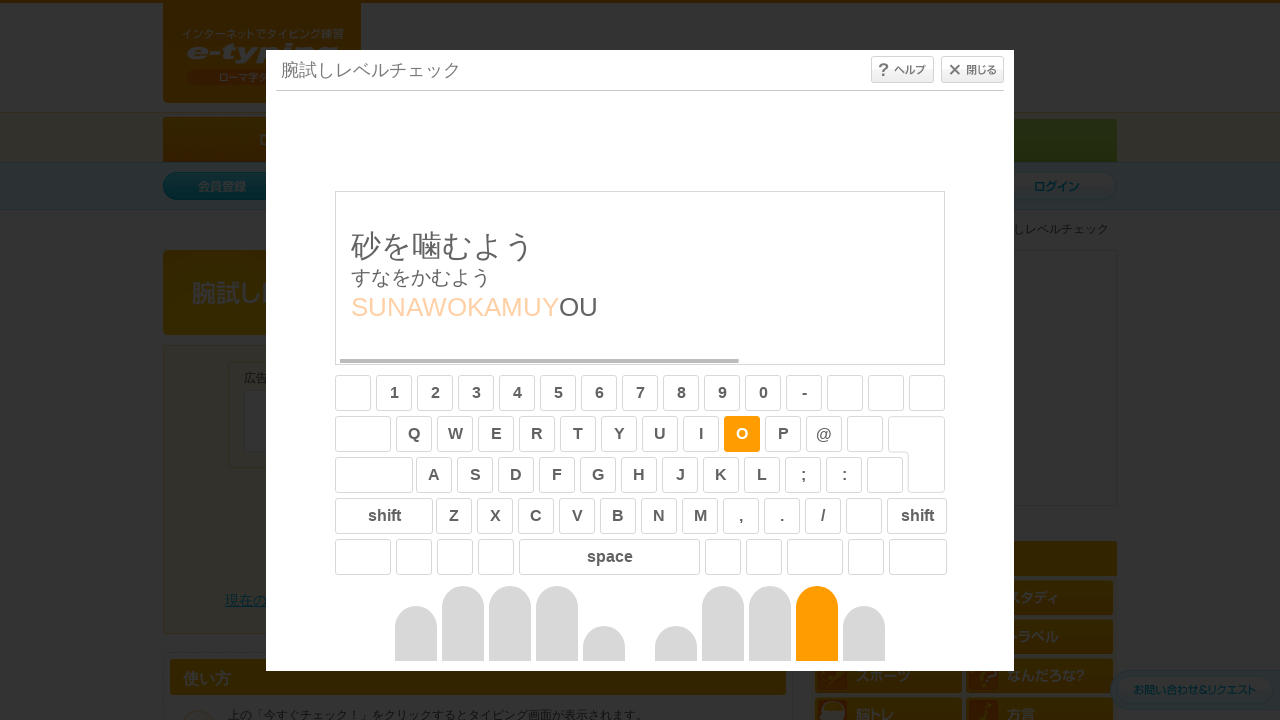

Typed character: 'o' on #typing_content >> internal:control=enter-frame >> body
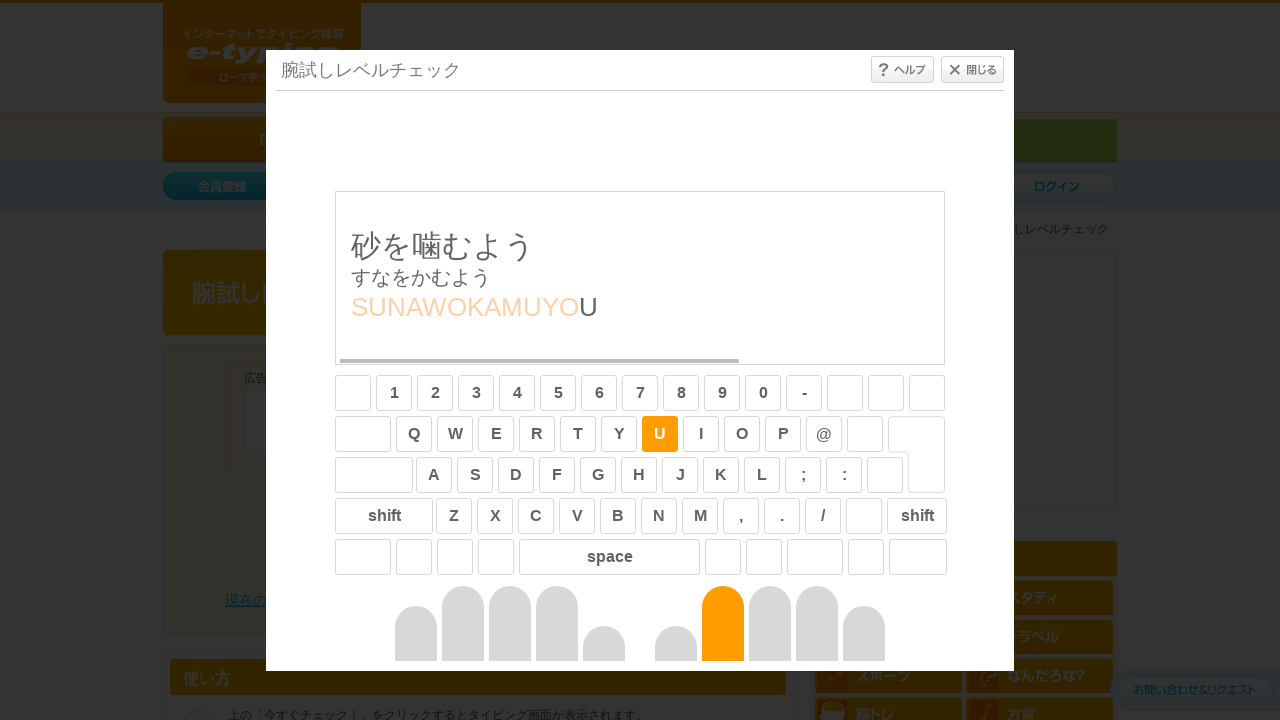

Typed character: 'u' on #typing_content >> internal:control=enter-frame >> body
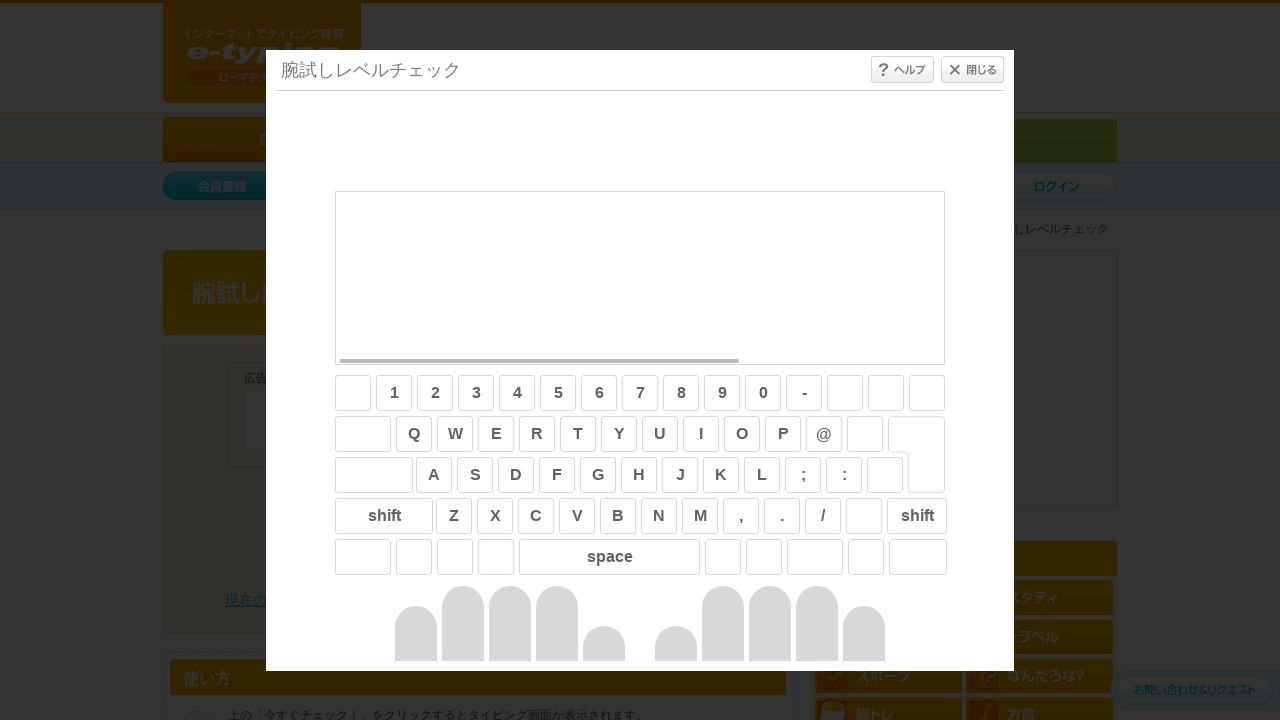

Waited 1 second after completing sentence typing
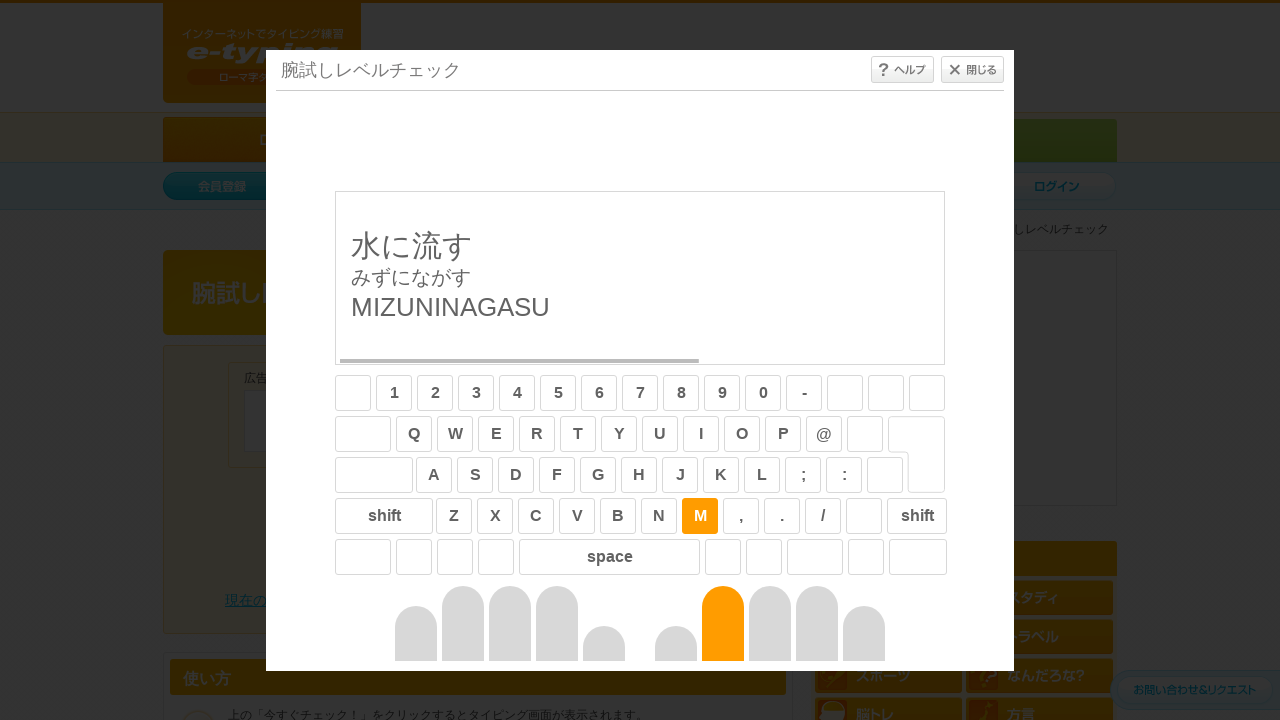

Retrieved sentence text to type: 'mizuninagasu'
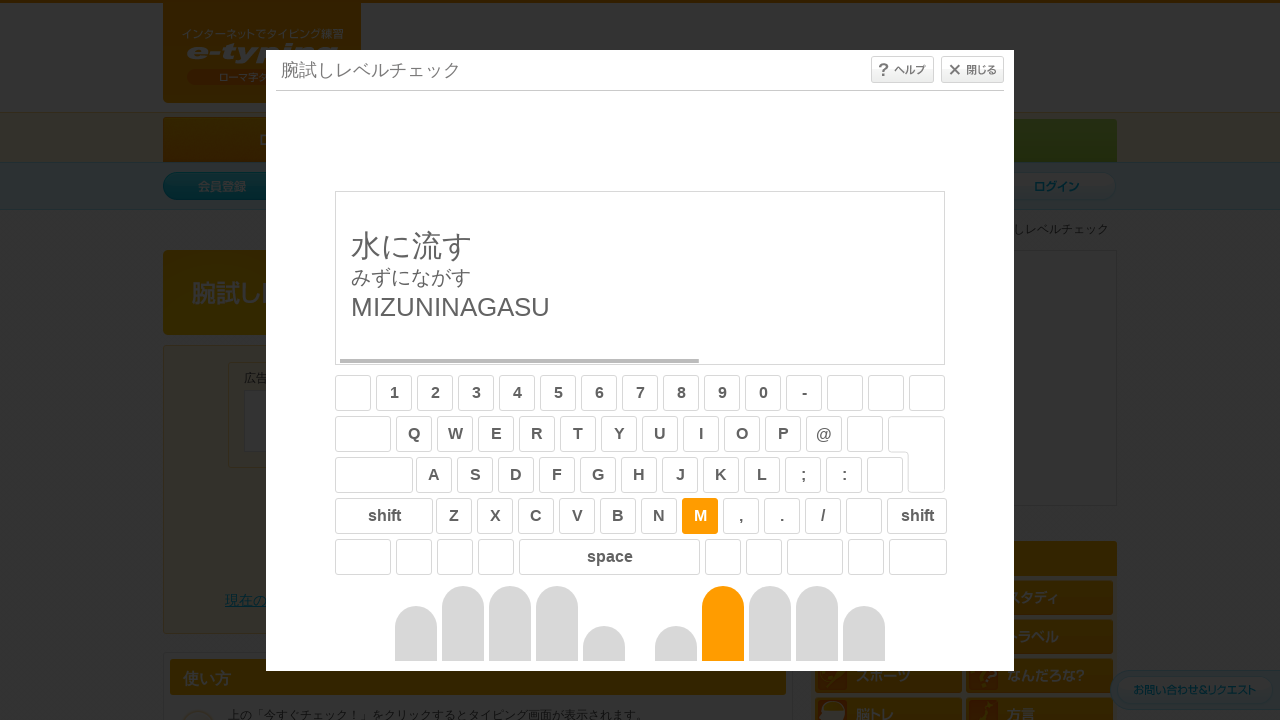

Typed character: 'm' on #typing_content >> internal:control=enter-frame >> body
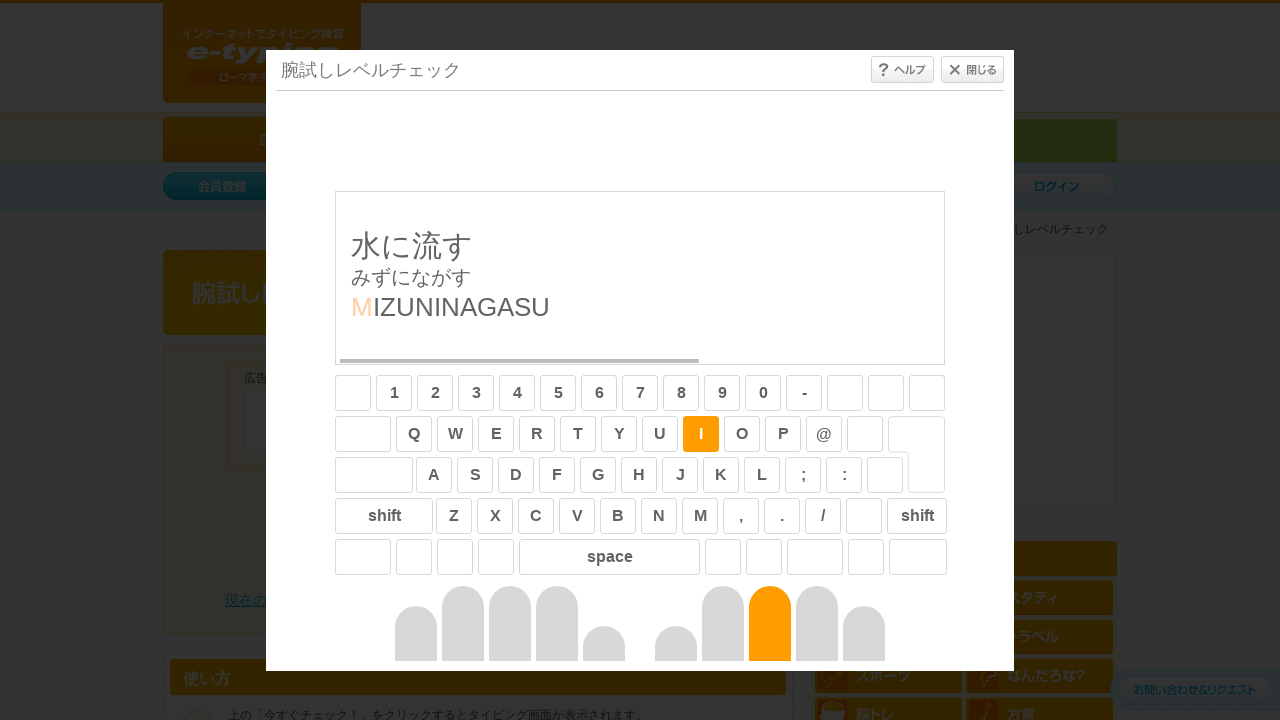

Typed character: 'i' on #typing_content >> internal:control=enter-frame >> body
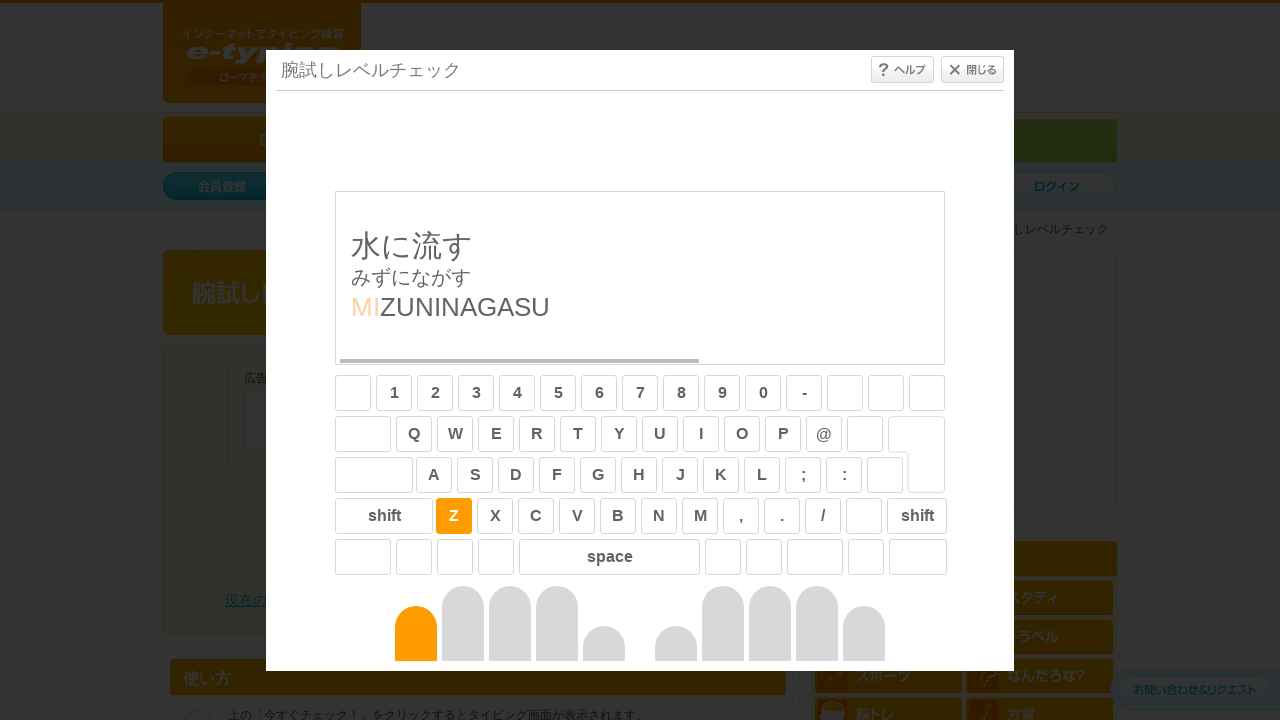

Typed character: 'z' on #typing_content >> internal:control=enter-frame >> body
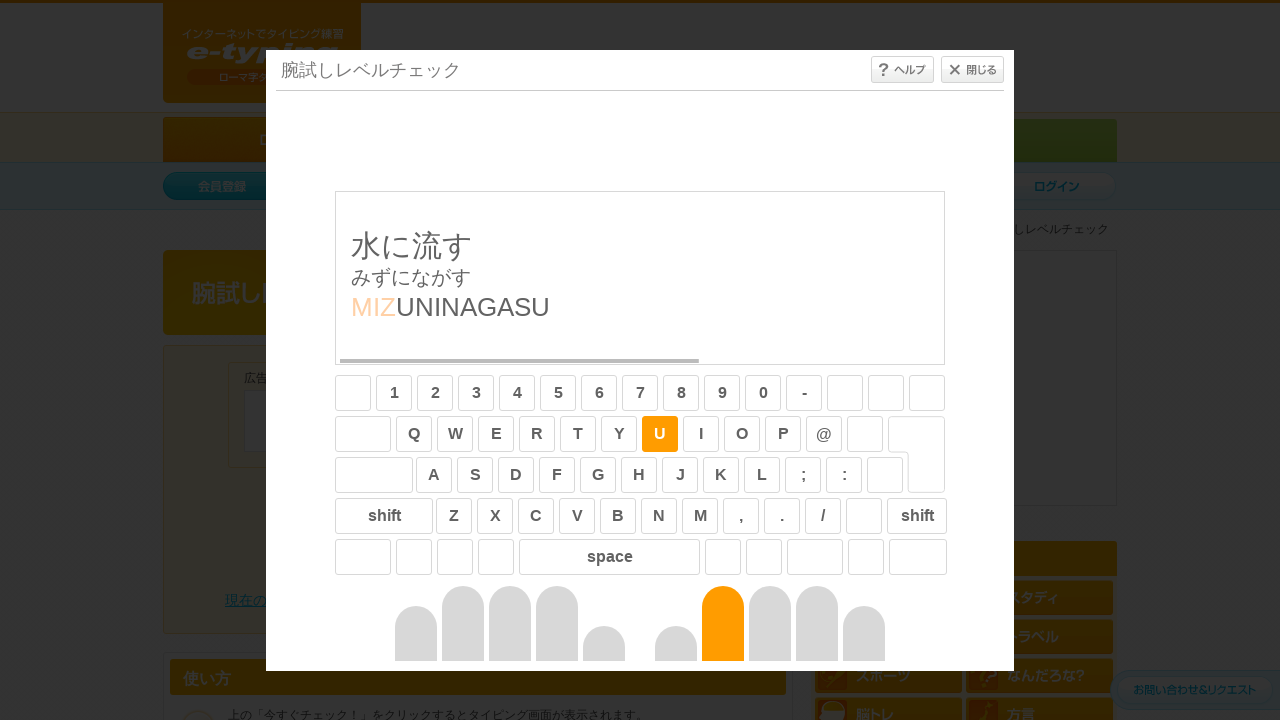

Typed character: 'u' on #typing_content >> internal:control=enter-frame >> body
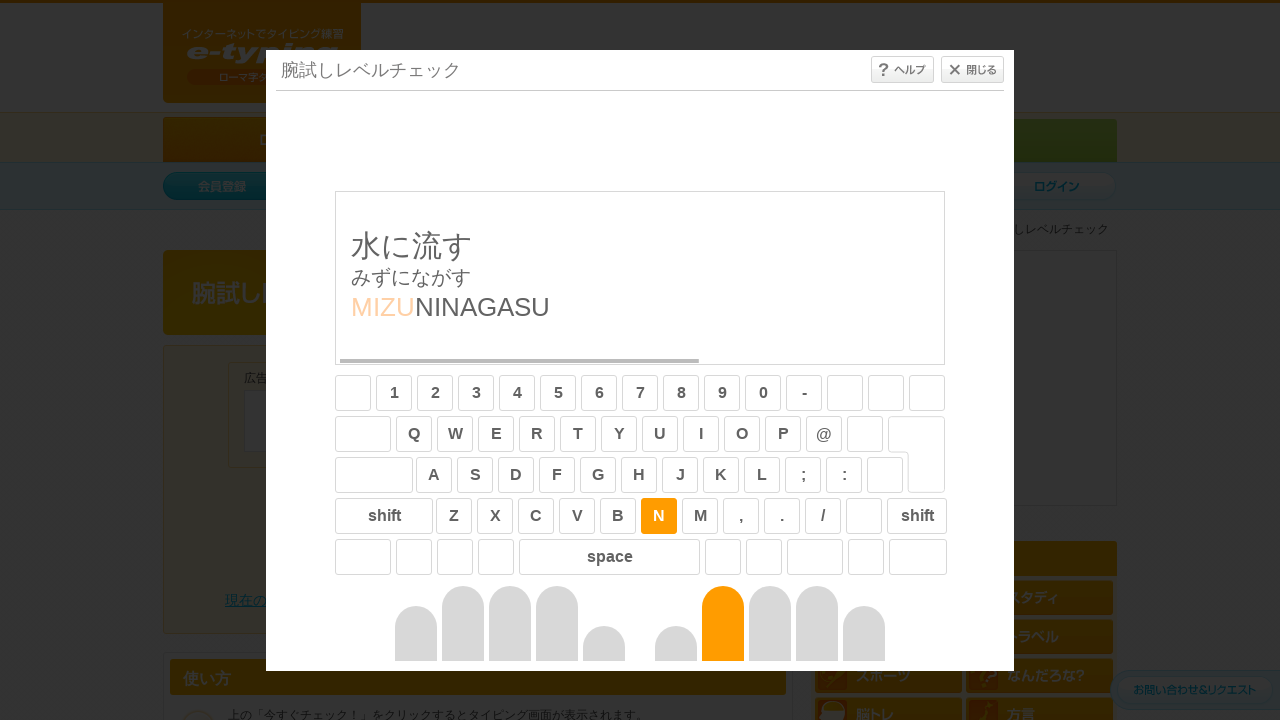

Typed character: 'n' on #typing_content >> internal:control=enter-frame >> body
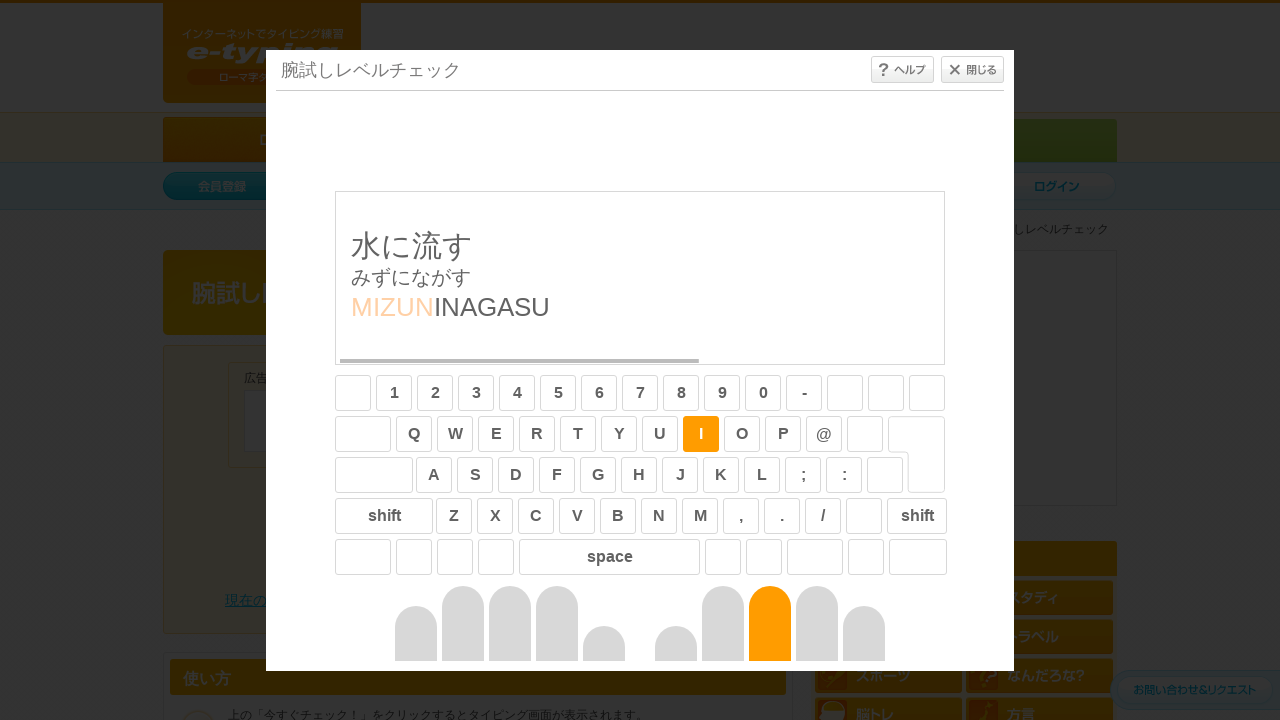

Typed character: 'i' on #typing_content >> internal:control=enter-frame >> body
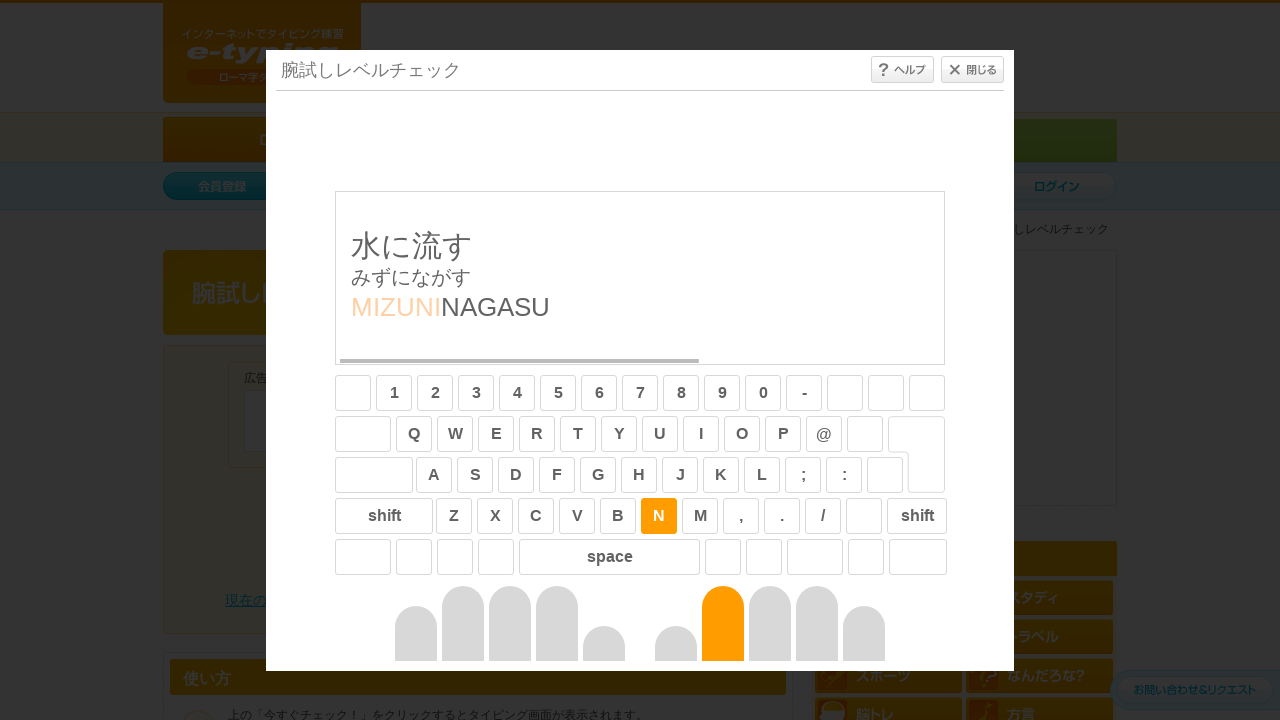

Typed character: 'n' on #typing_content >> internal:control=enter-frame >> body
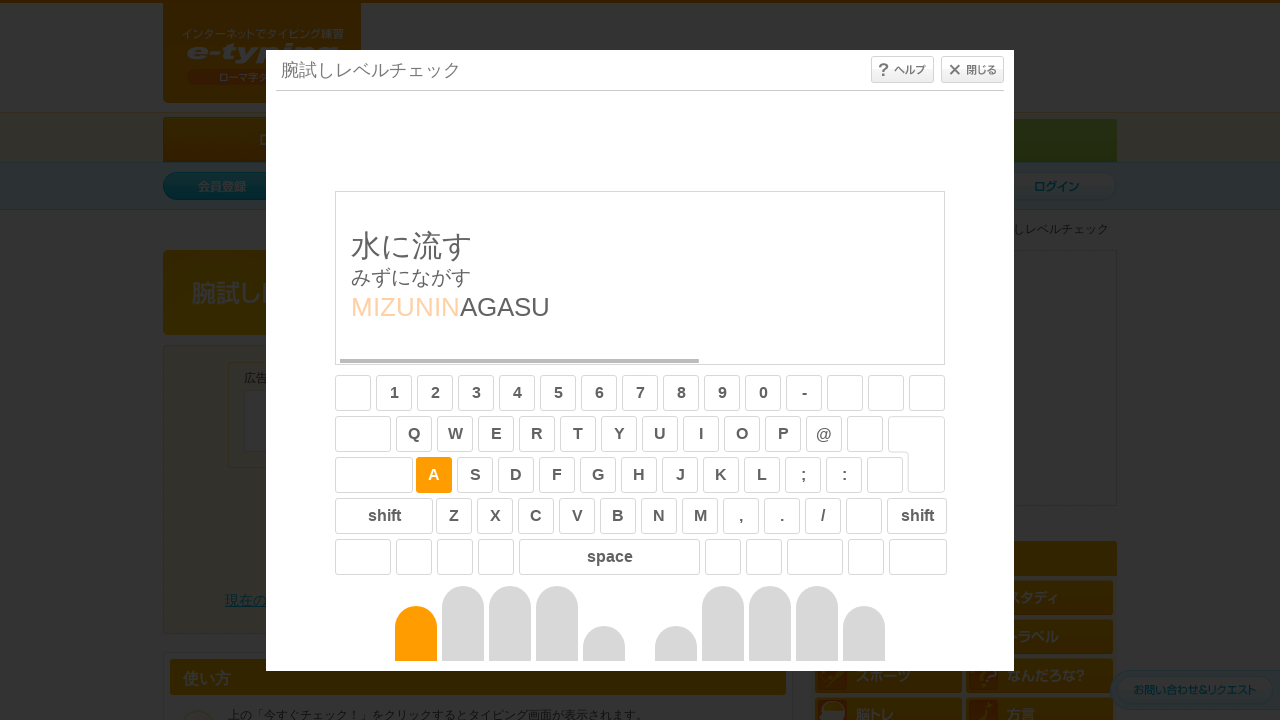

Typed character: 'a' on #typing_content >> internal:control=enter-frame >> body
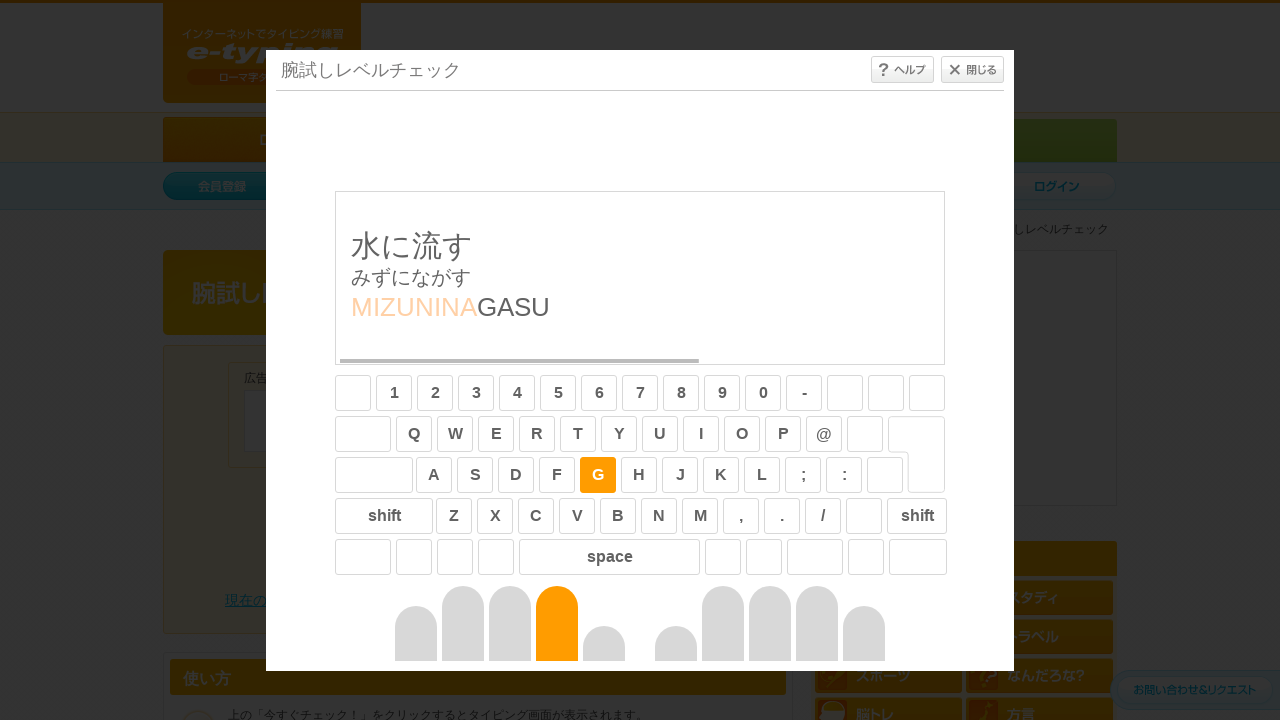

Typed character: 'g' on #typing_content >> internal:control=enter-frame >> body
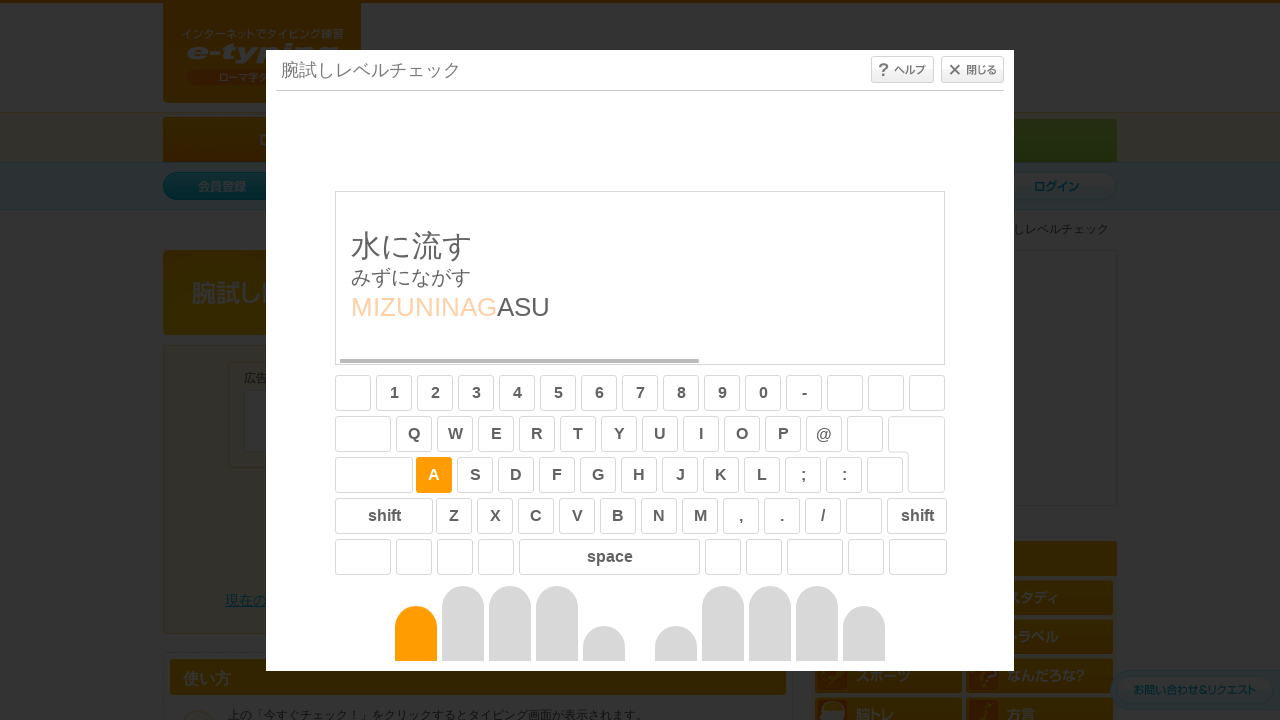

Typed character: 'a' on #typing_content >> internal:control=enter-frame >> body
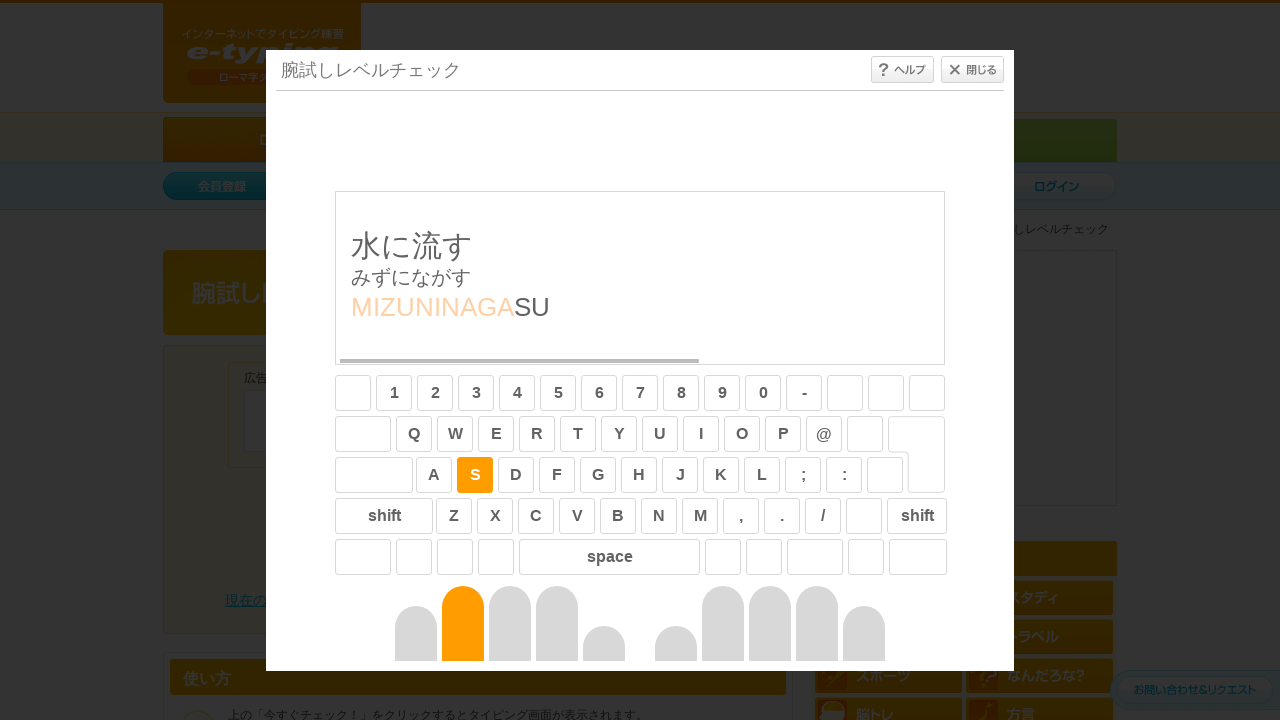

Typed character: 's' on #typing_content >> internal:control=enter-frame >> body
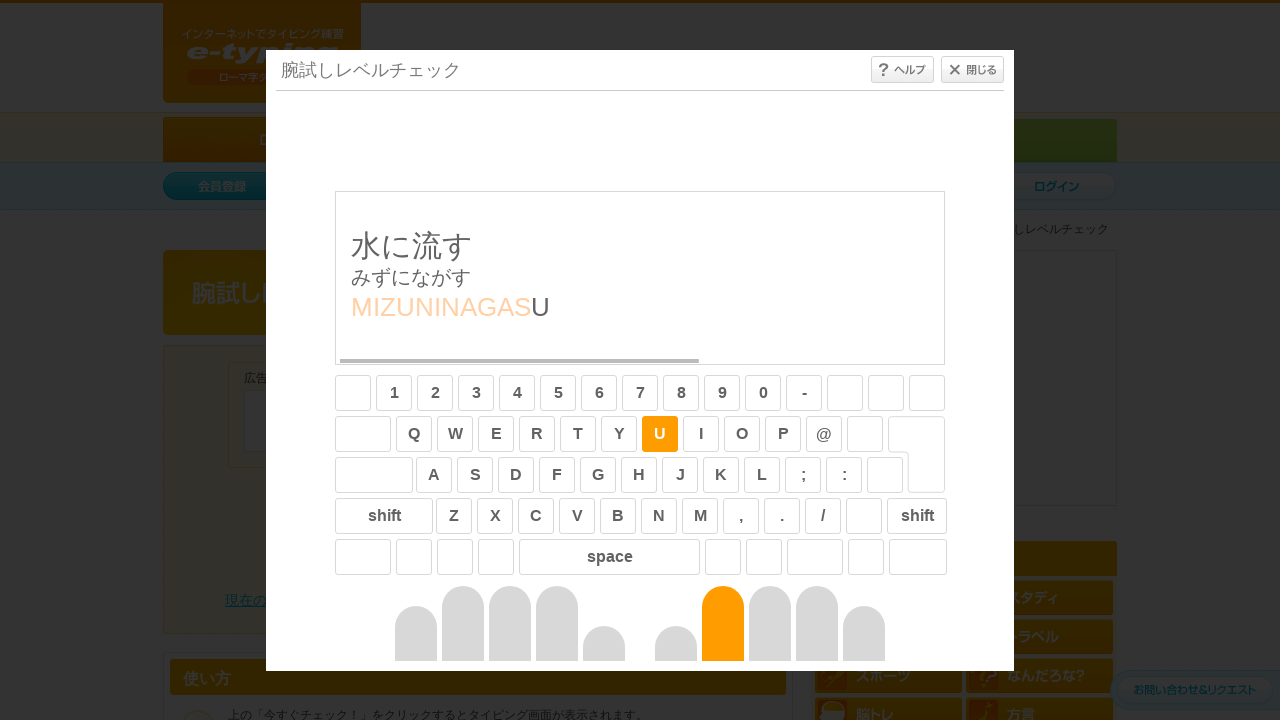

Typed character: 'u' on #typing_content >> internal:control=enter-frame >> body
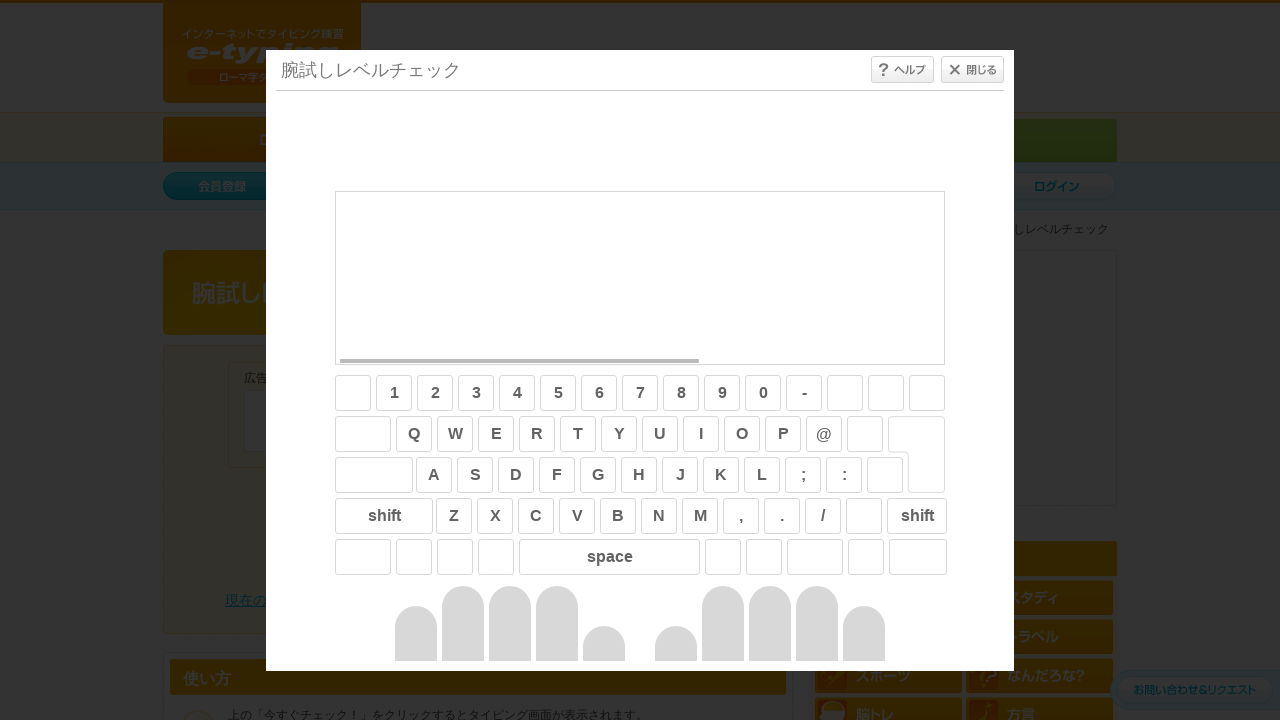

Waited 1 second after completing sentence typing
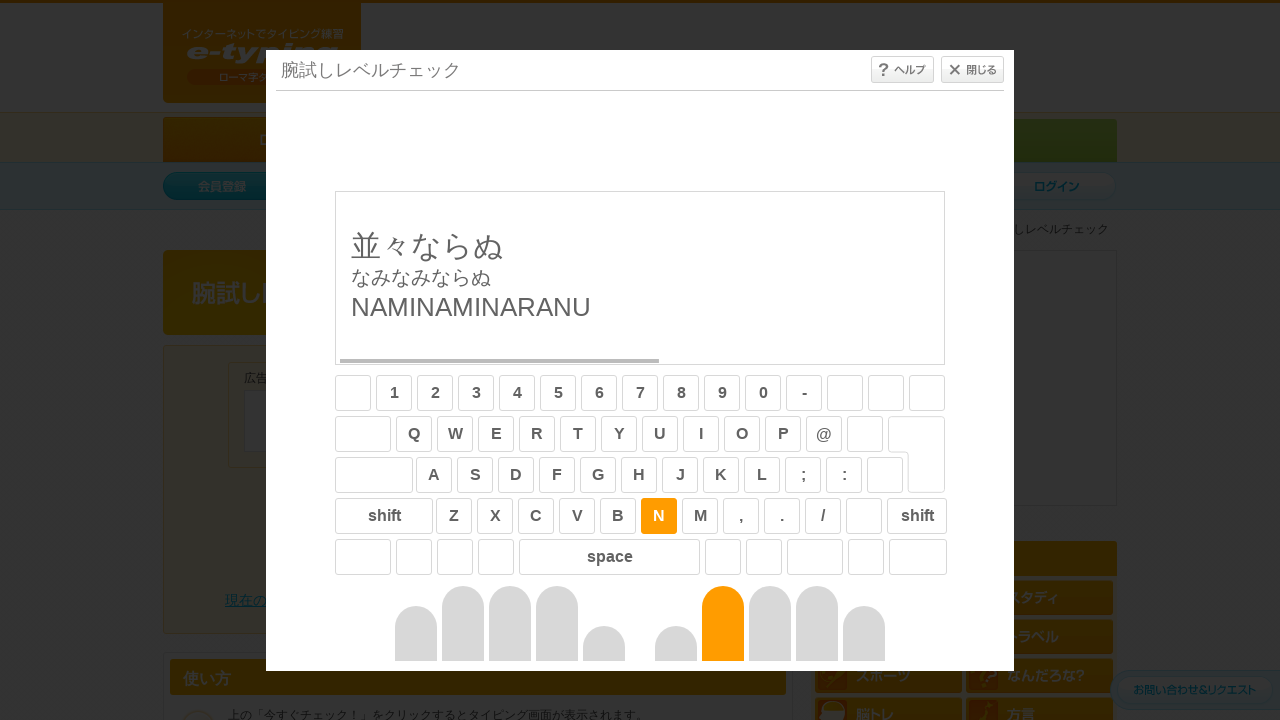

Retrieved sentence text to type: 'naminaminaranu'
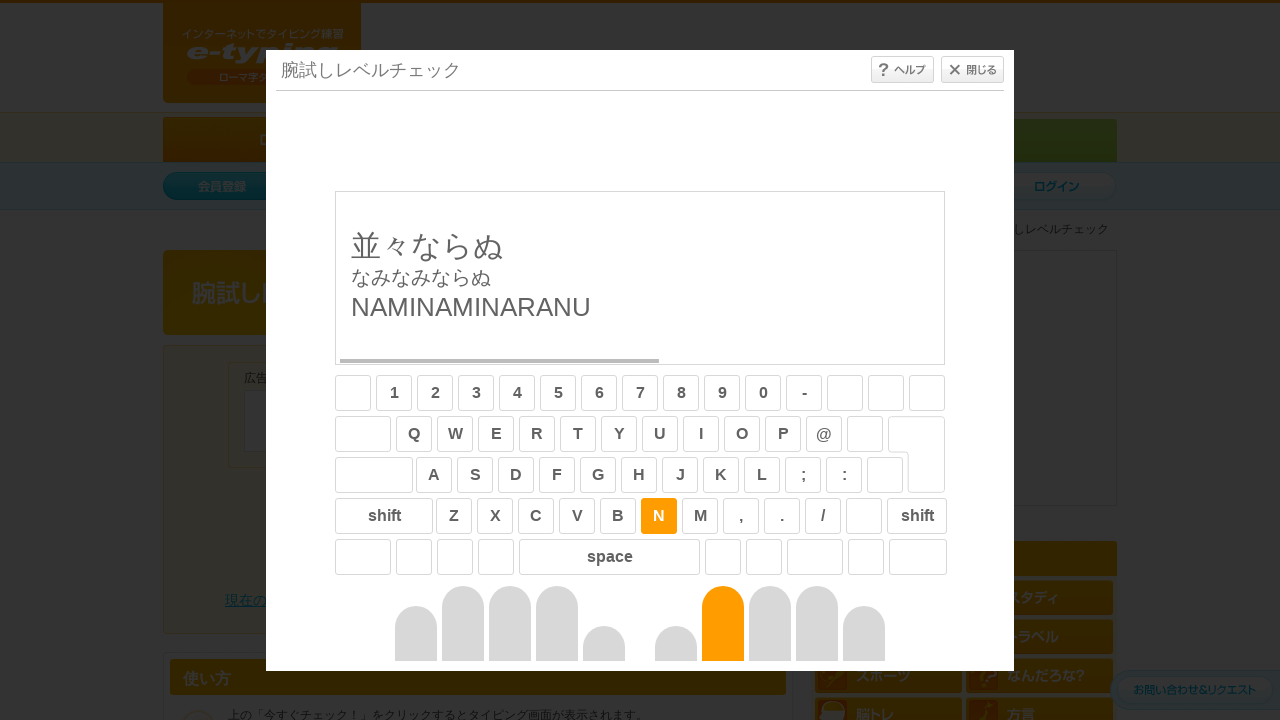

Typed character: 'n' on #typing_content >> internal:control=enter-frame >> body
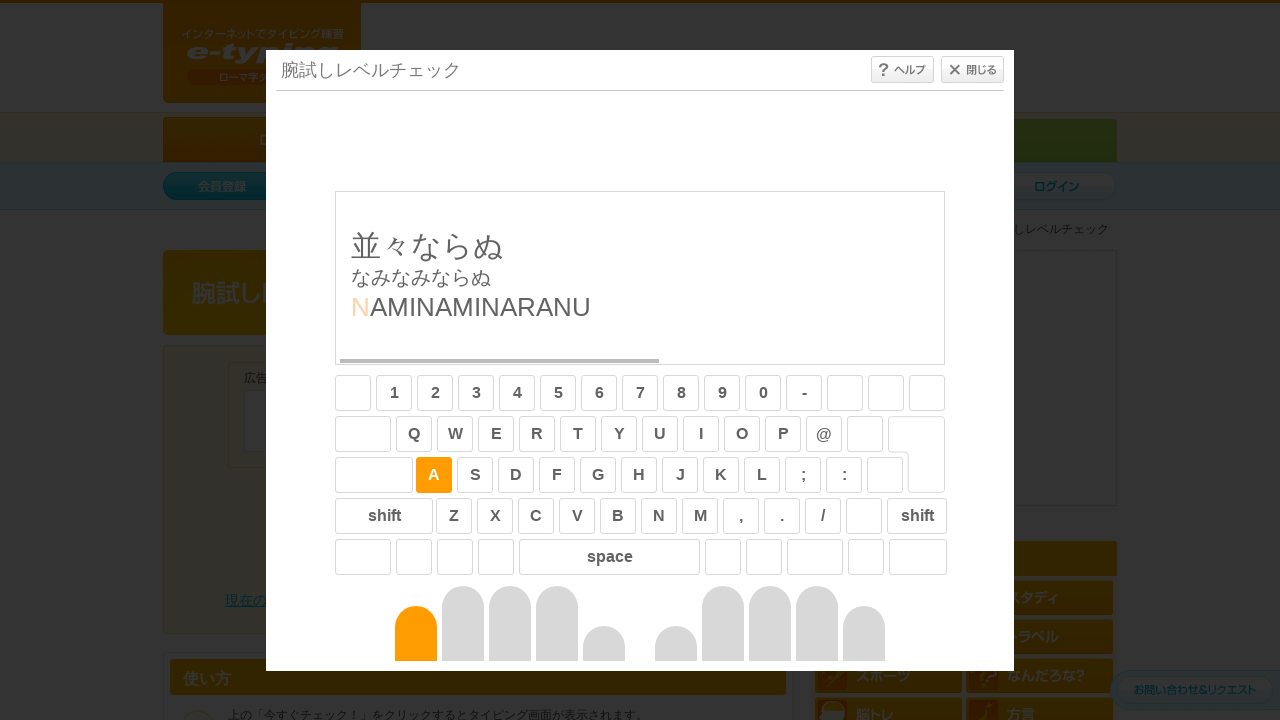

Typed character: 'a' on #typing_content >> internal:control=enter-frame >> body
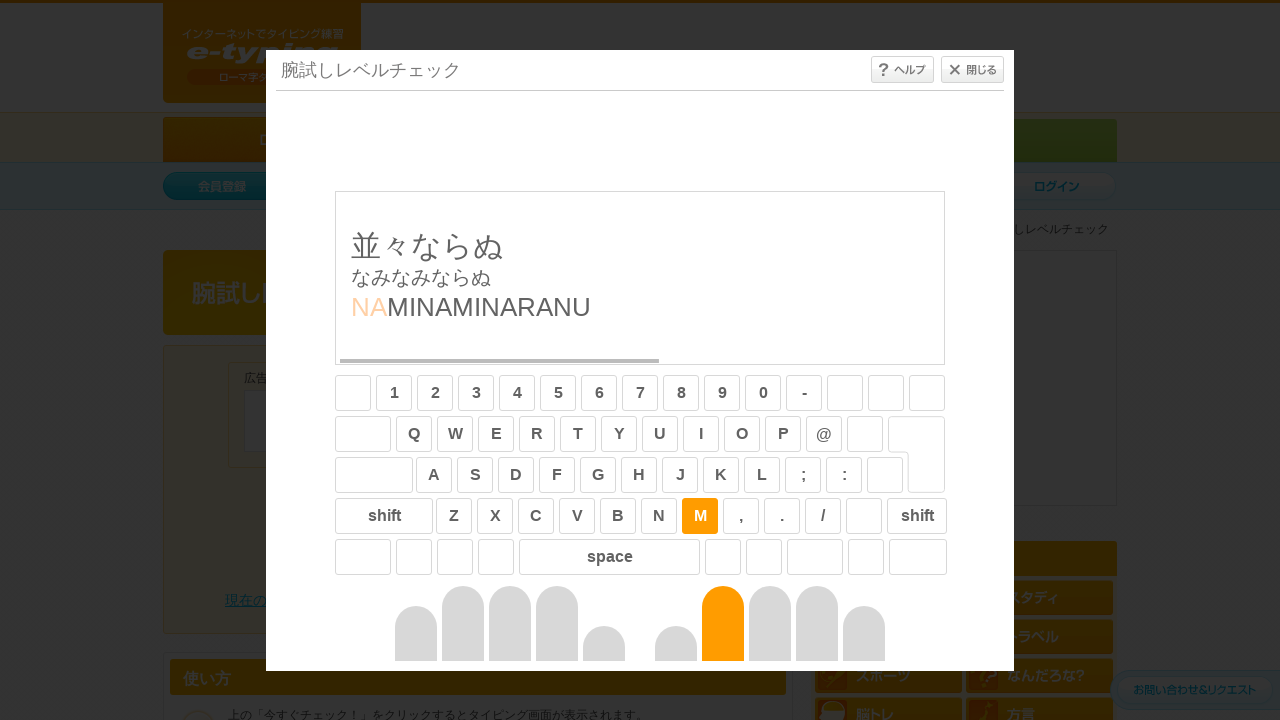

Typed character: 'm' on #typing_content >> internal:control=enter-frame >> body
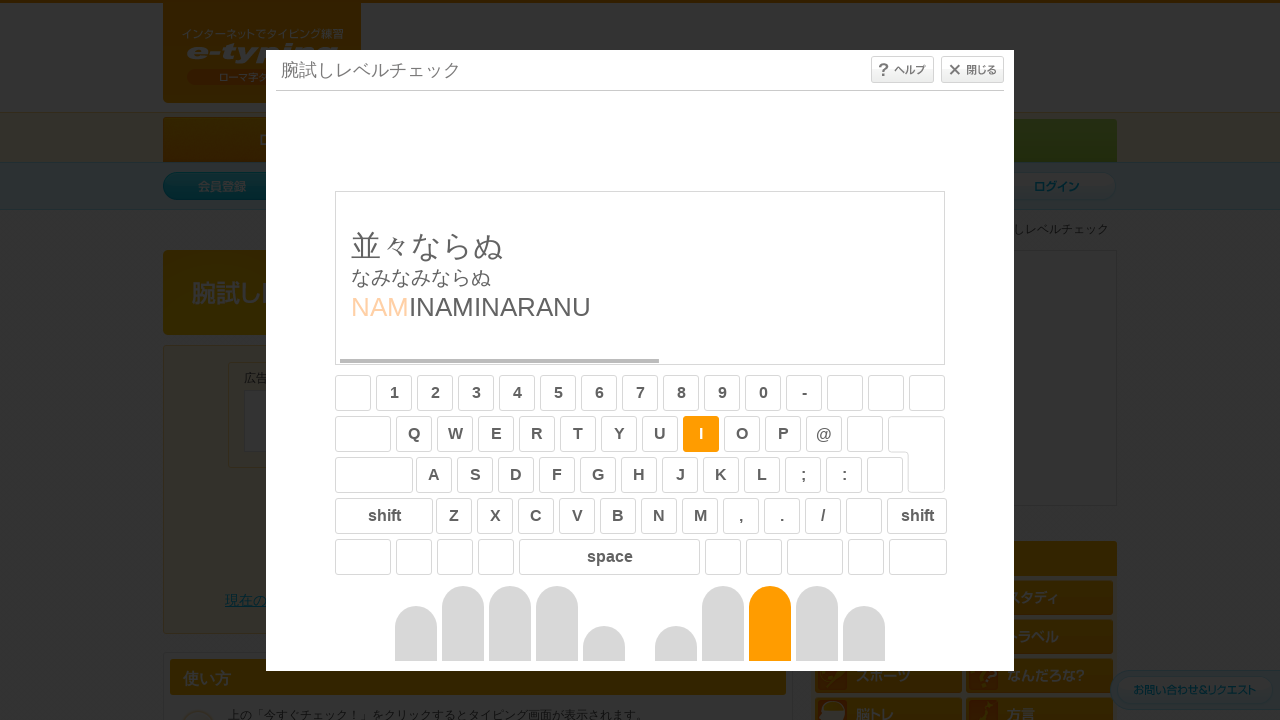

Typed character: 'i' on #typing_content >> internal:control=enter-frame >> body
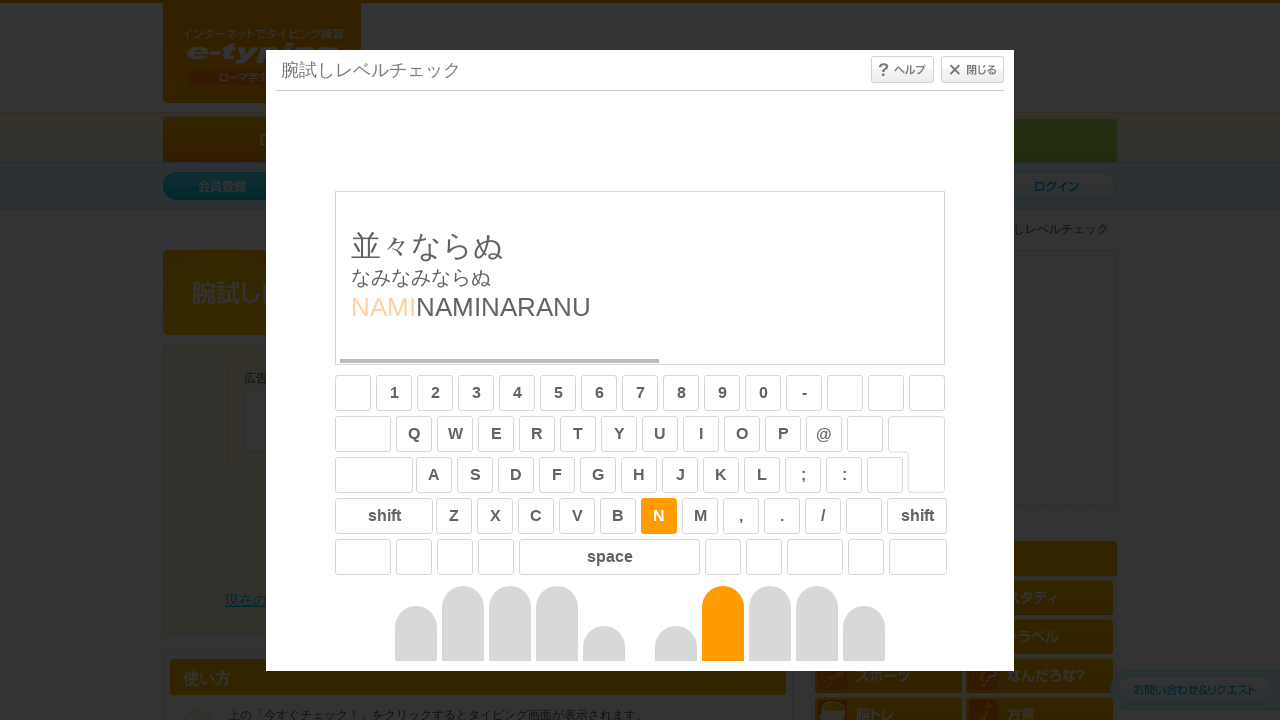

Typed character: 'n' on #typing_content >> internal:control=enter-frame >> body
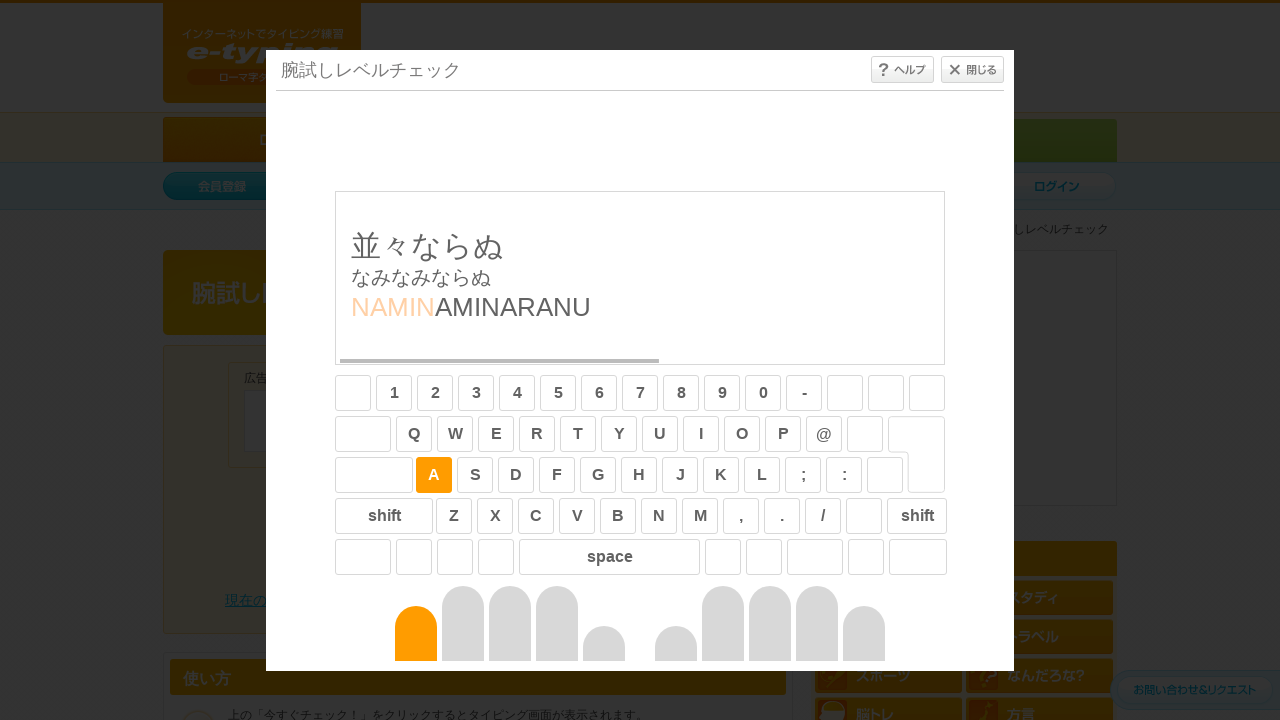

Typed character: 'a' on #typing_content >> internal:control=enter-frame >> body
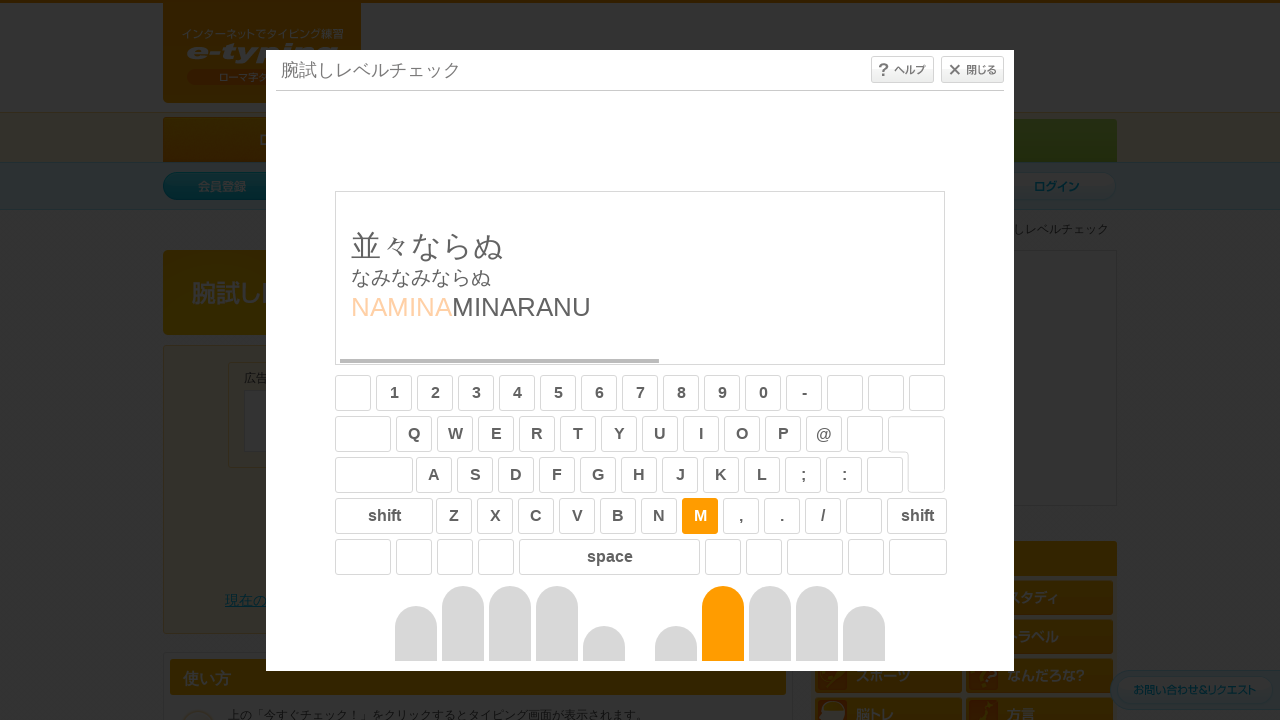

Typed character: 'm' on #typing_content >> internal:control=enter-frame >> body
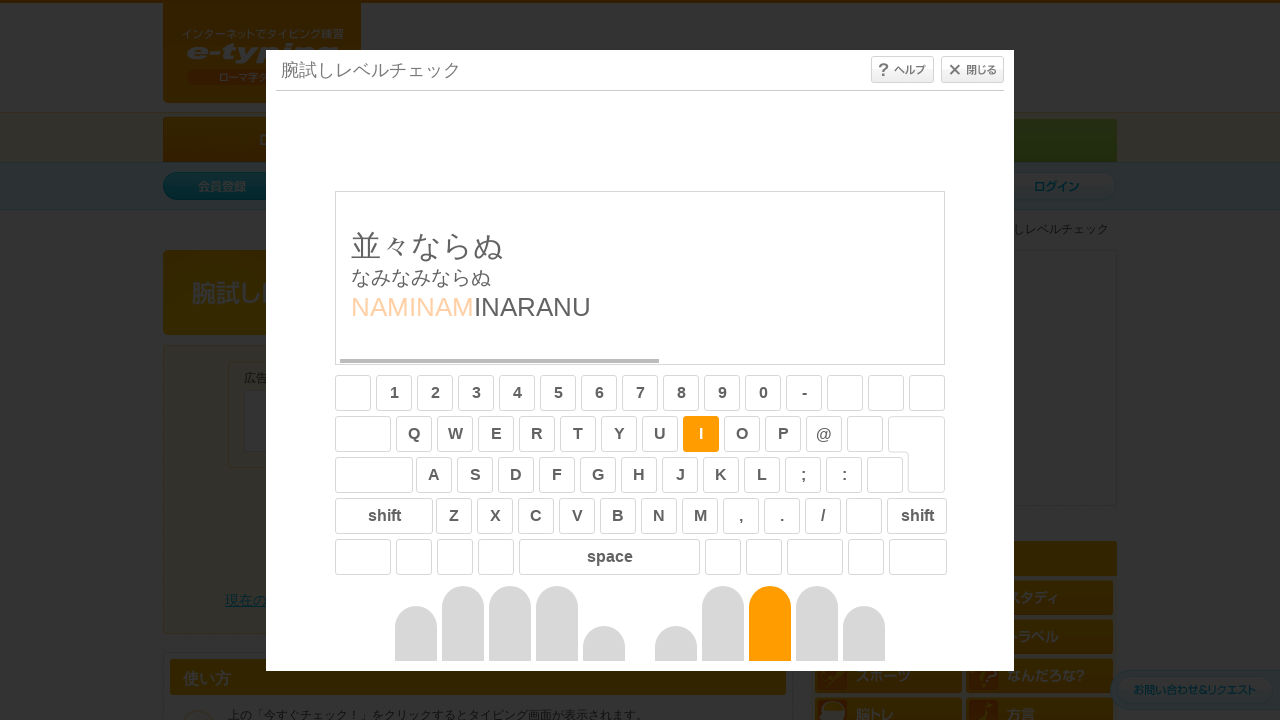

Typed character: 'i' on #typing_content >> internal:control=enter-frame >> body
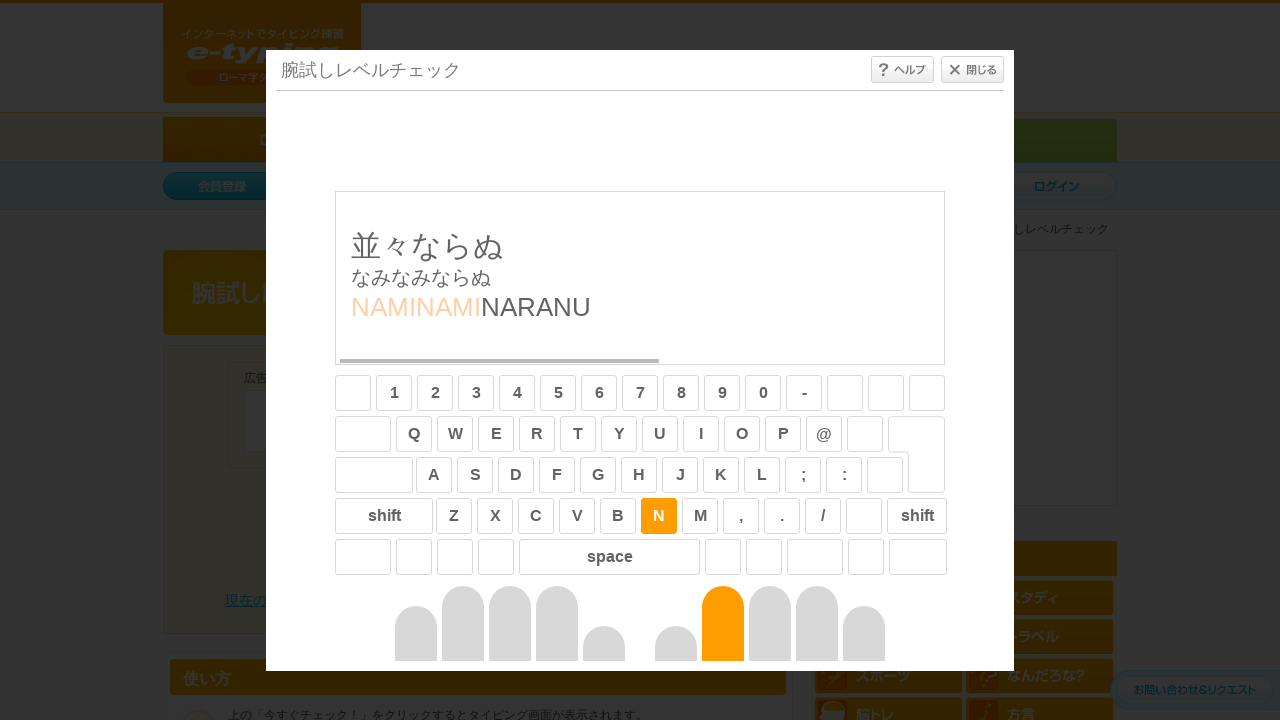

Typed character: 'n' on #typing_content >> internal:control=enter-frame >> body
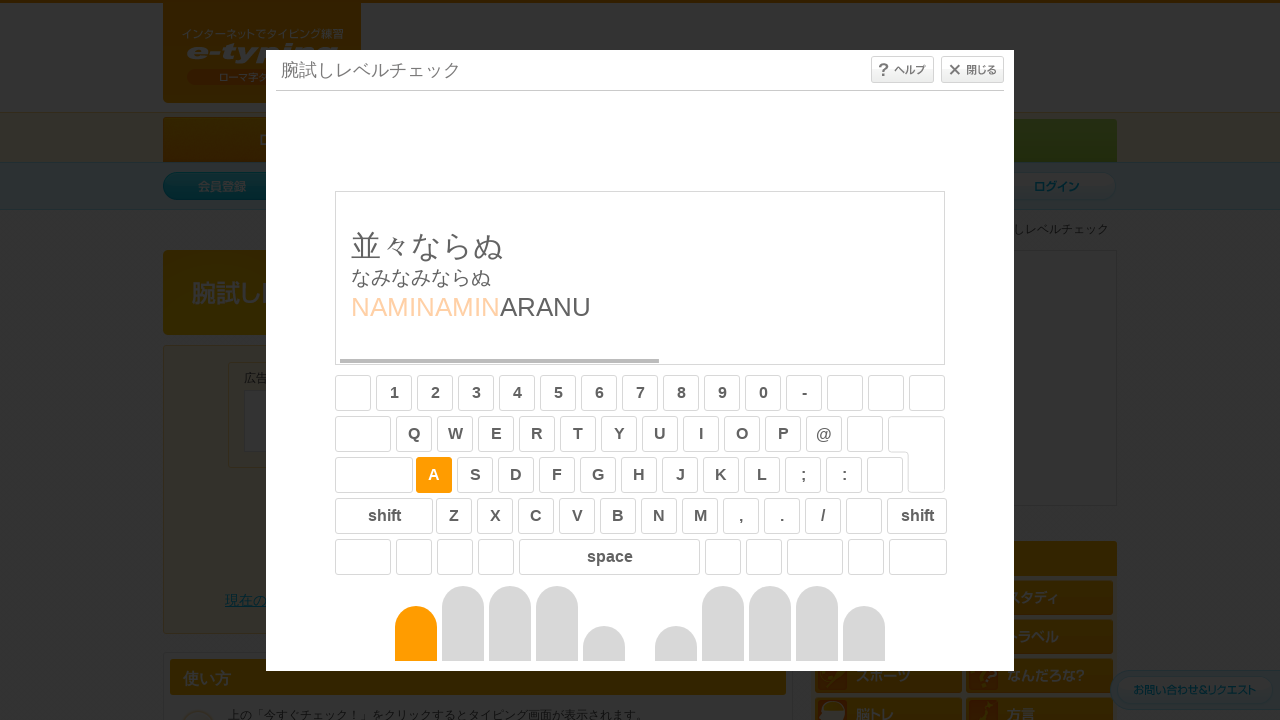

Typed character: 'a' on #typing_content >> internal:control=enter-frame >> body
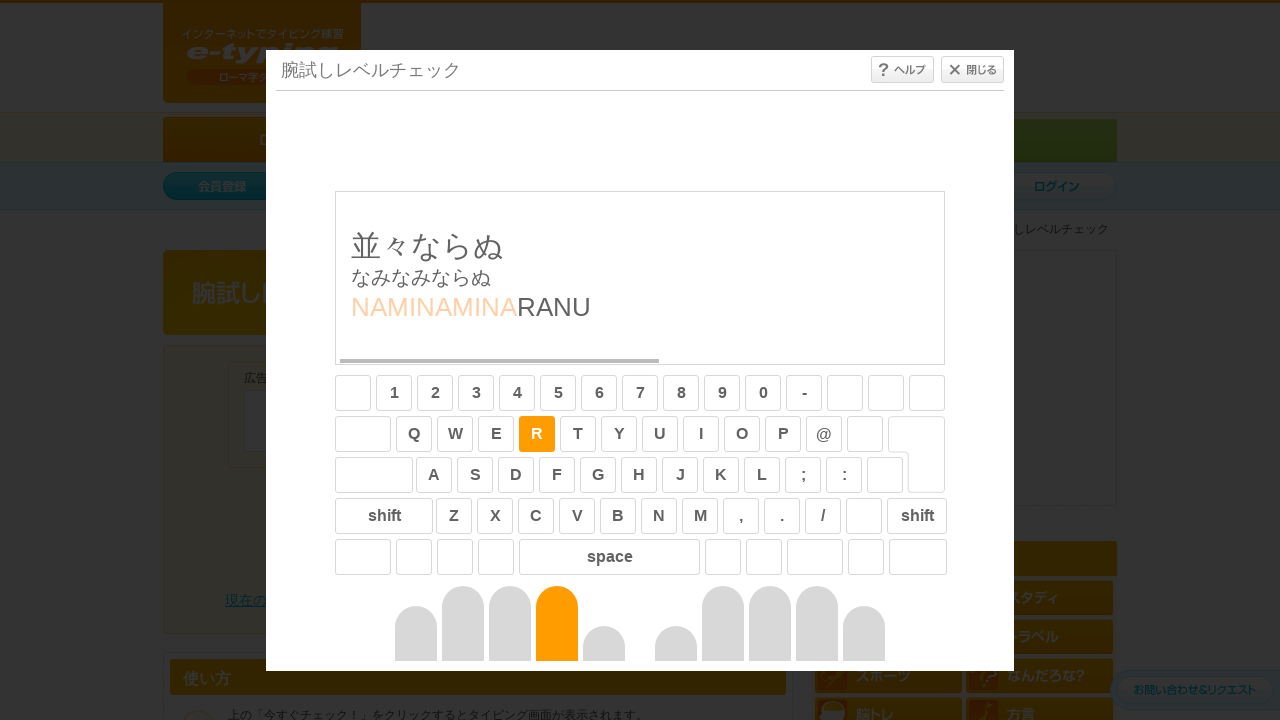

Typed character: 'r' on #typing_content >> internal:control=enter-frame >> body
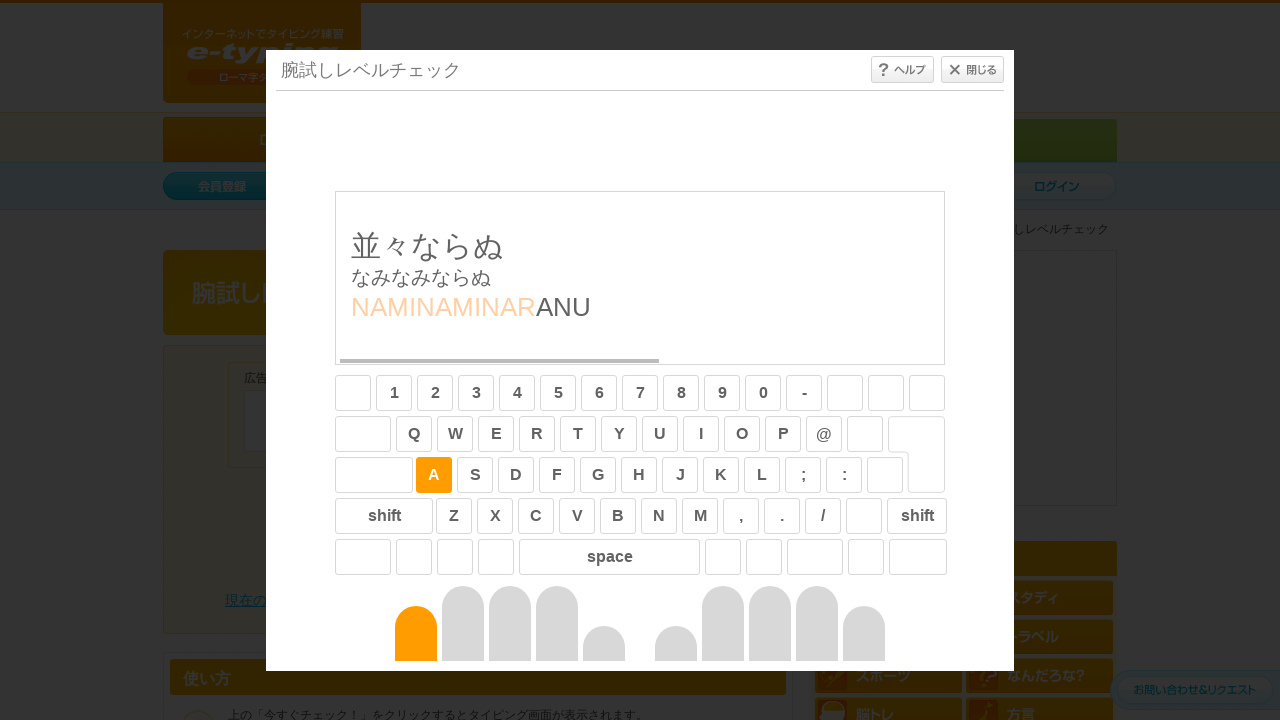

Typed character: 'a' on #typing_content >> internal:control=enter-frame >> body
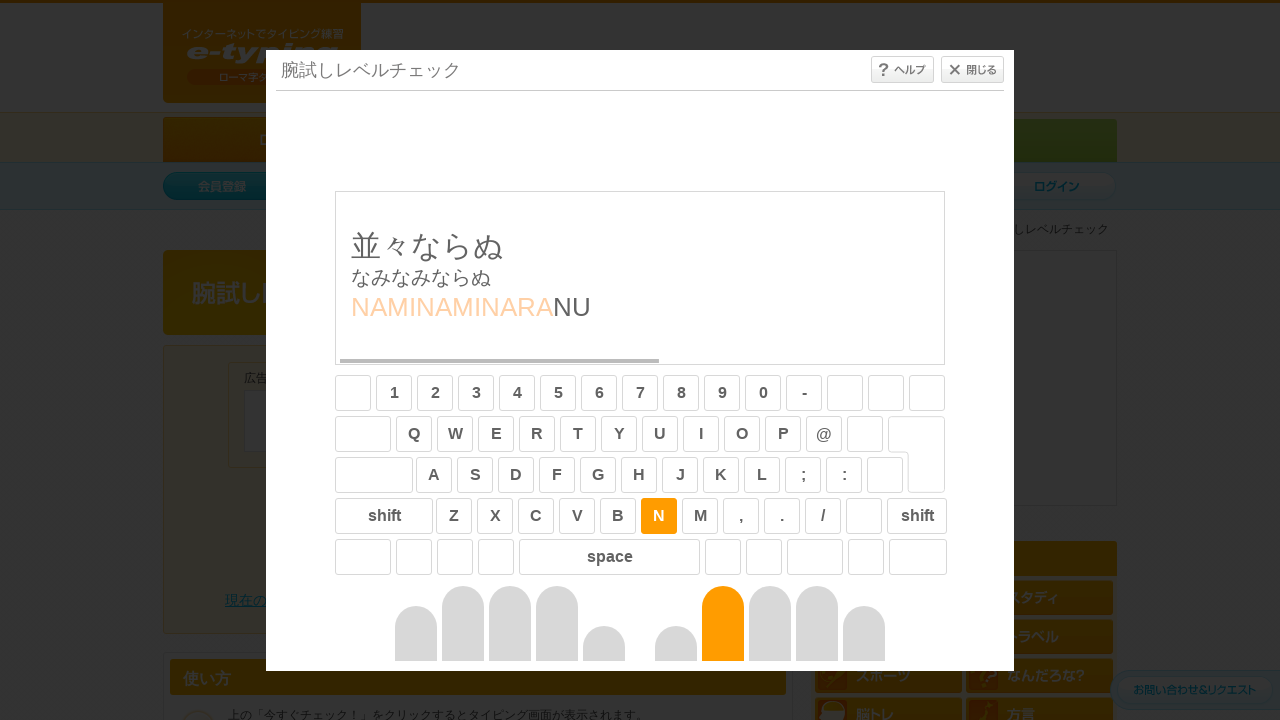

Typed character: 'n' on #typing_content >> internal:control=enter-frame >> body
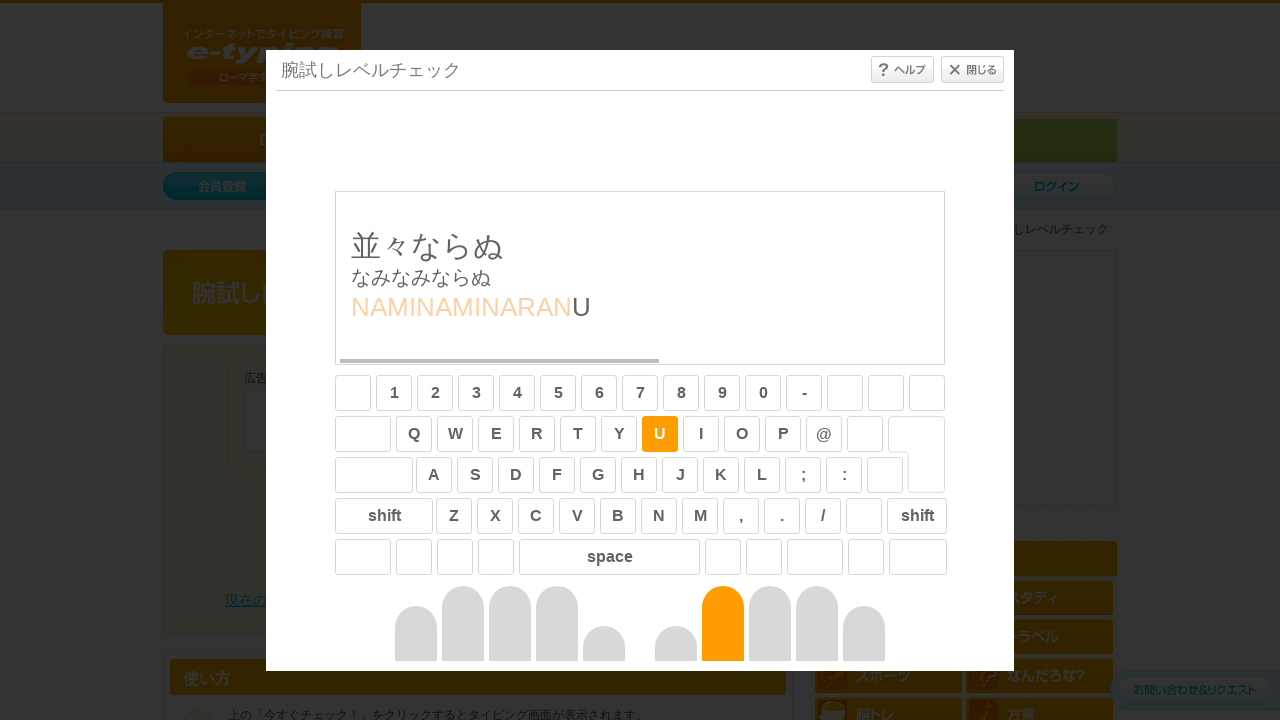

Typed character: 'u' on #typing_content >> internal:control=enter-frame >> body
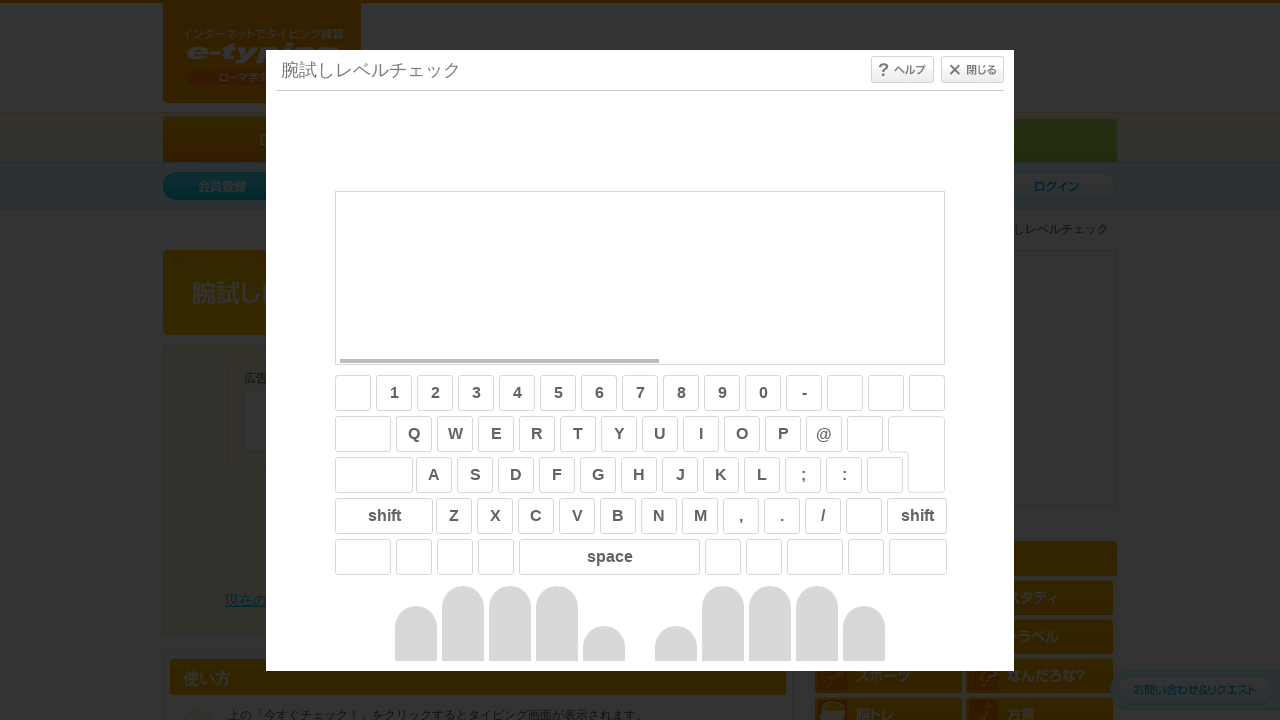

Waited 1 second after completing sentence typing
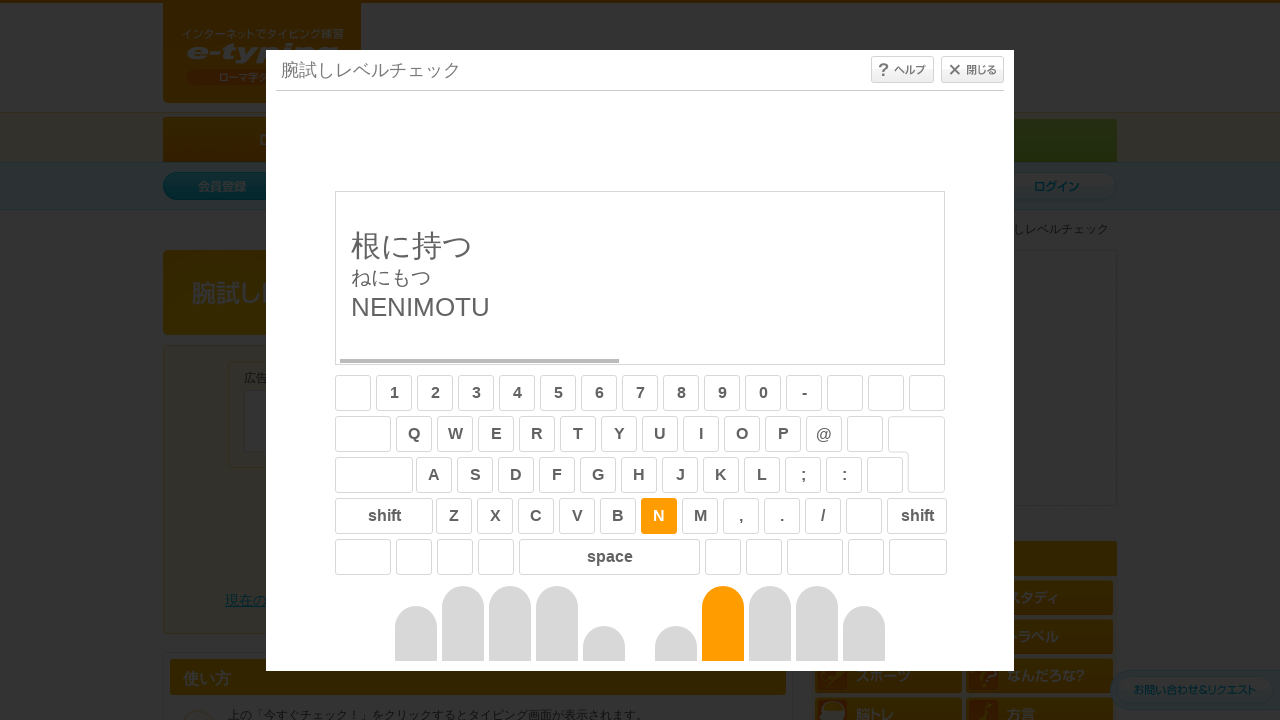

Retrieved sentence text to type: 'nenimotu'
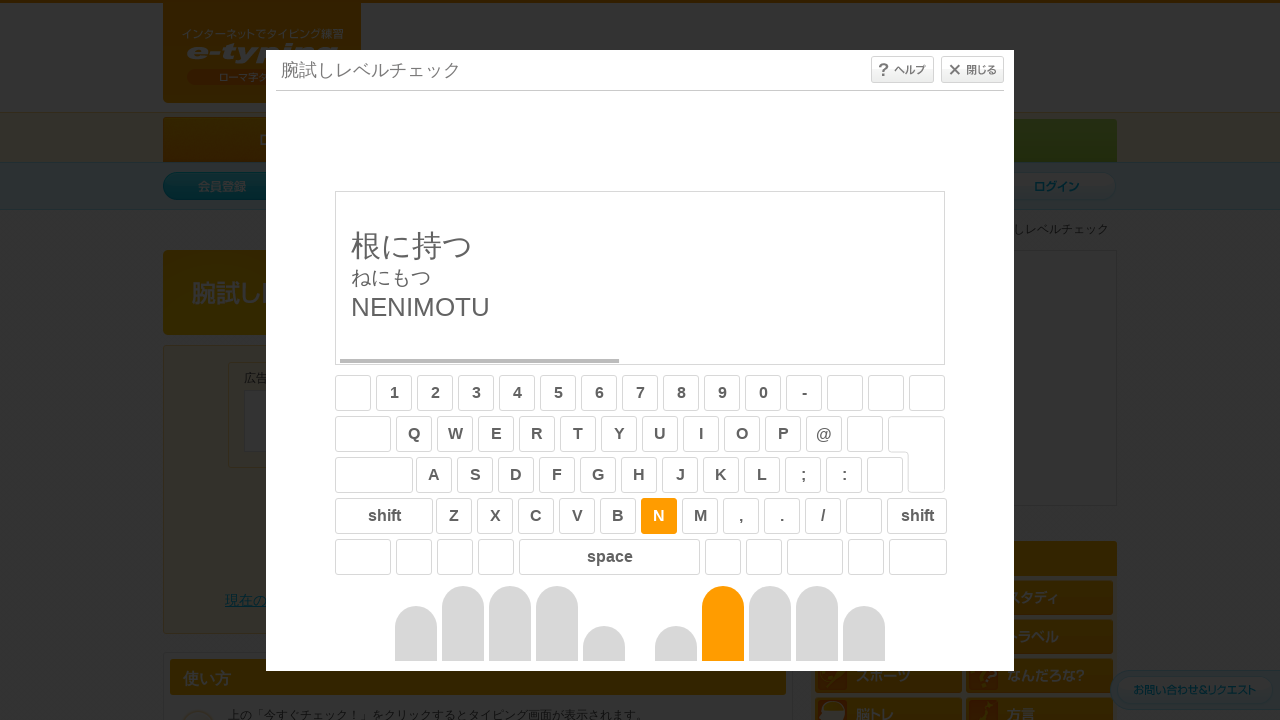

Typed character: 'n' on #typing_content >> internal:control=enter-frame >> body
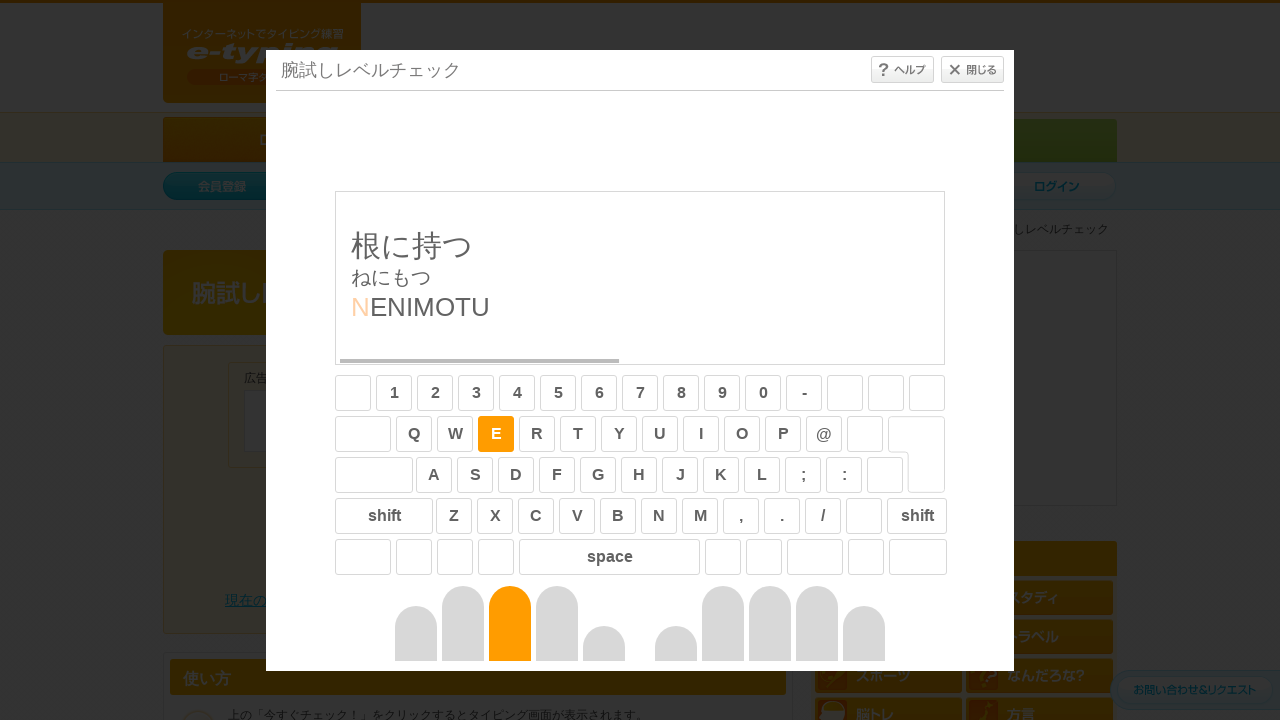

Typed character: 'e' on #typing_content >> internal:control=enter-frame >> body
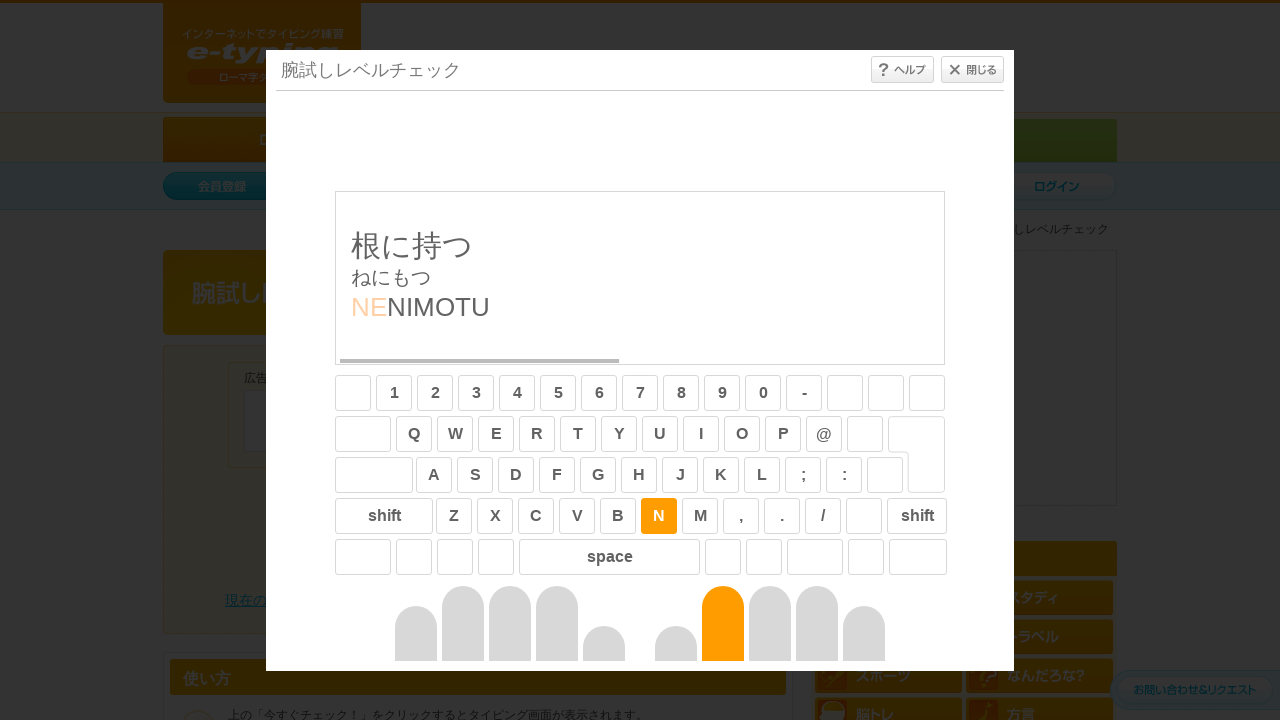

Typed character: 'n' on #typing_content >> internal:control=enter-frame >> body
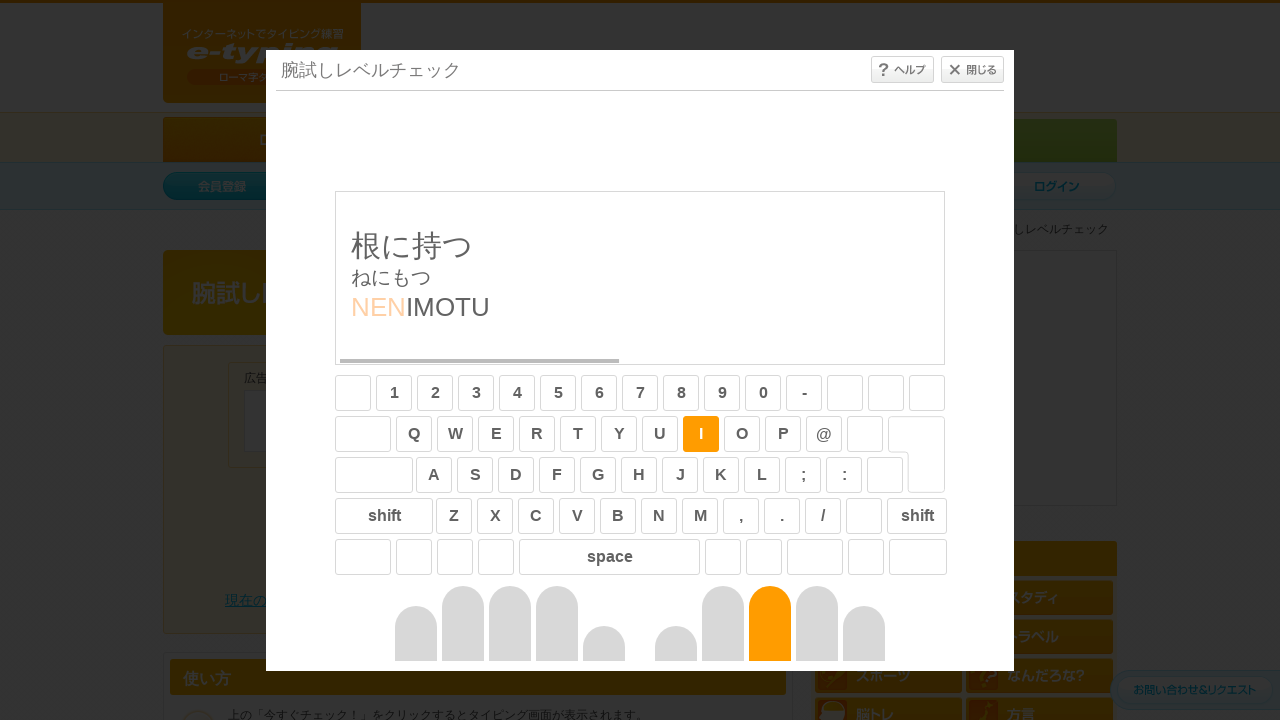

Typed character: 'i' on #typing_content >> internal:control=enter-frame >> body
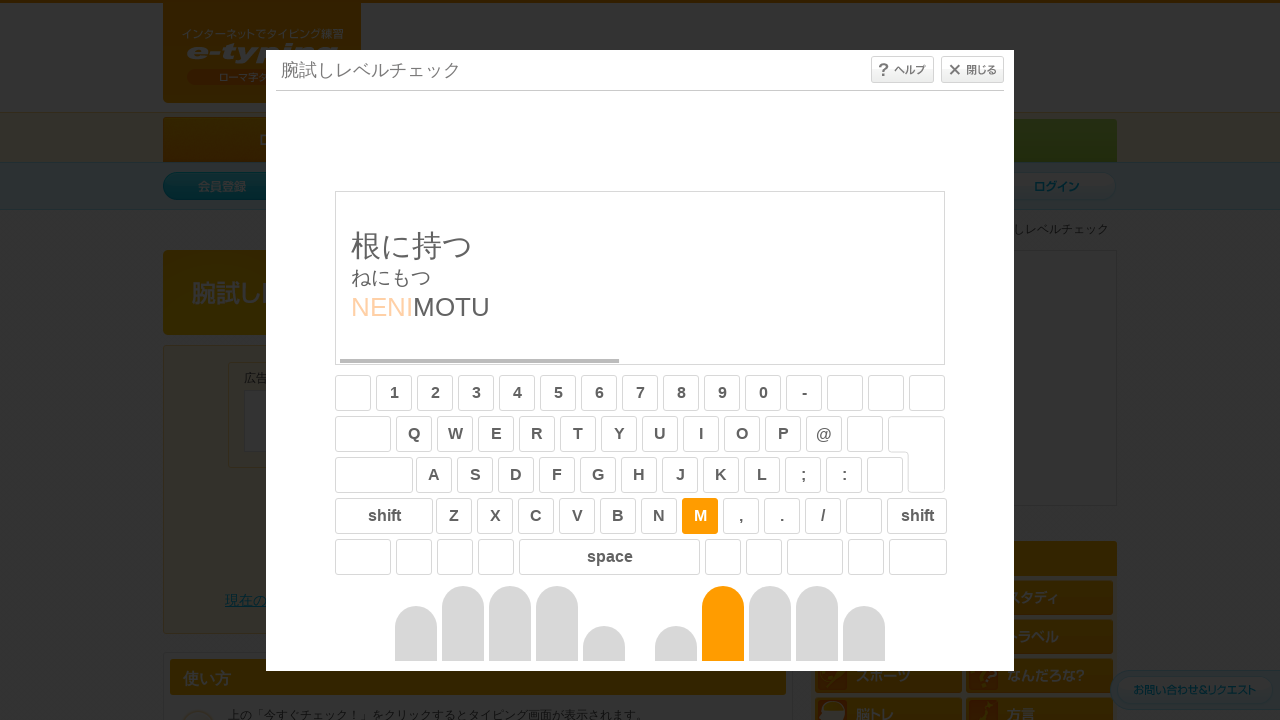

Typed character: 'm' on #typing_content >> internal:control=enter-frame >> body
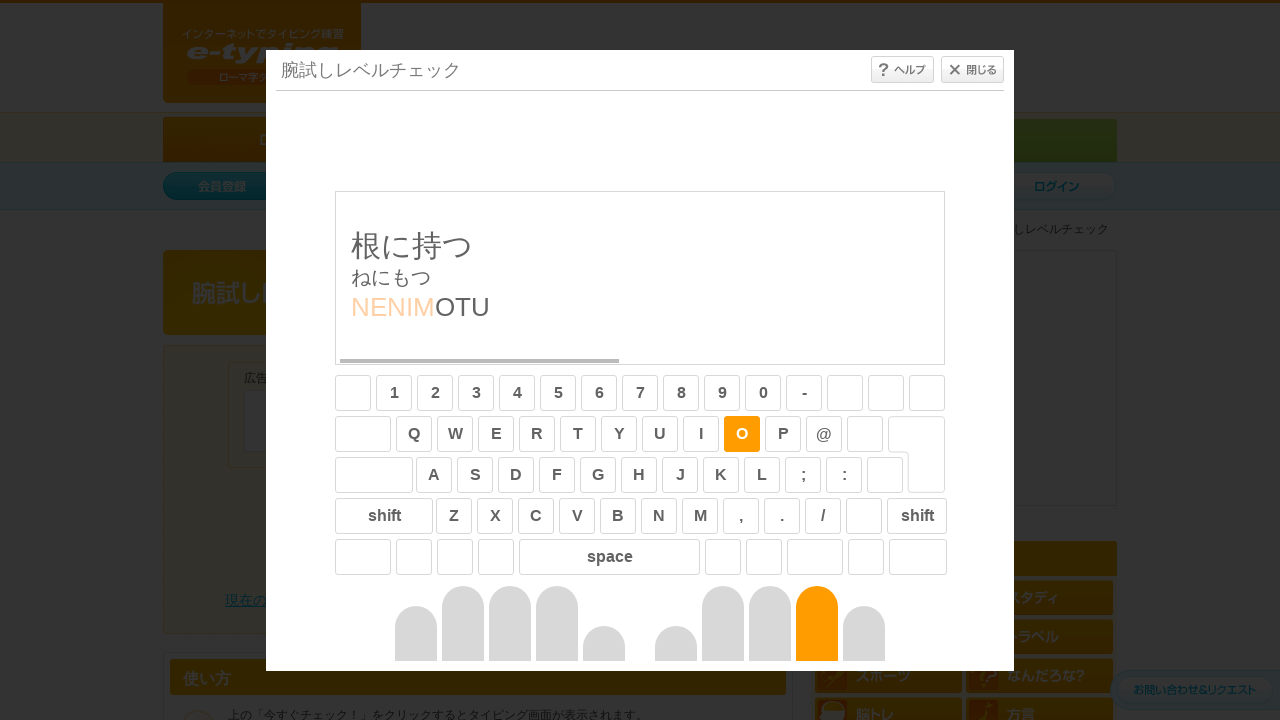

Typed character: 'o' on #typing_content >> internal:control=enter-frame >> body
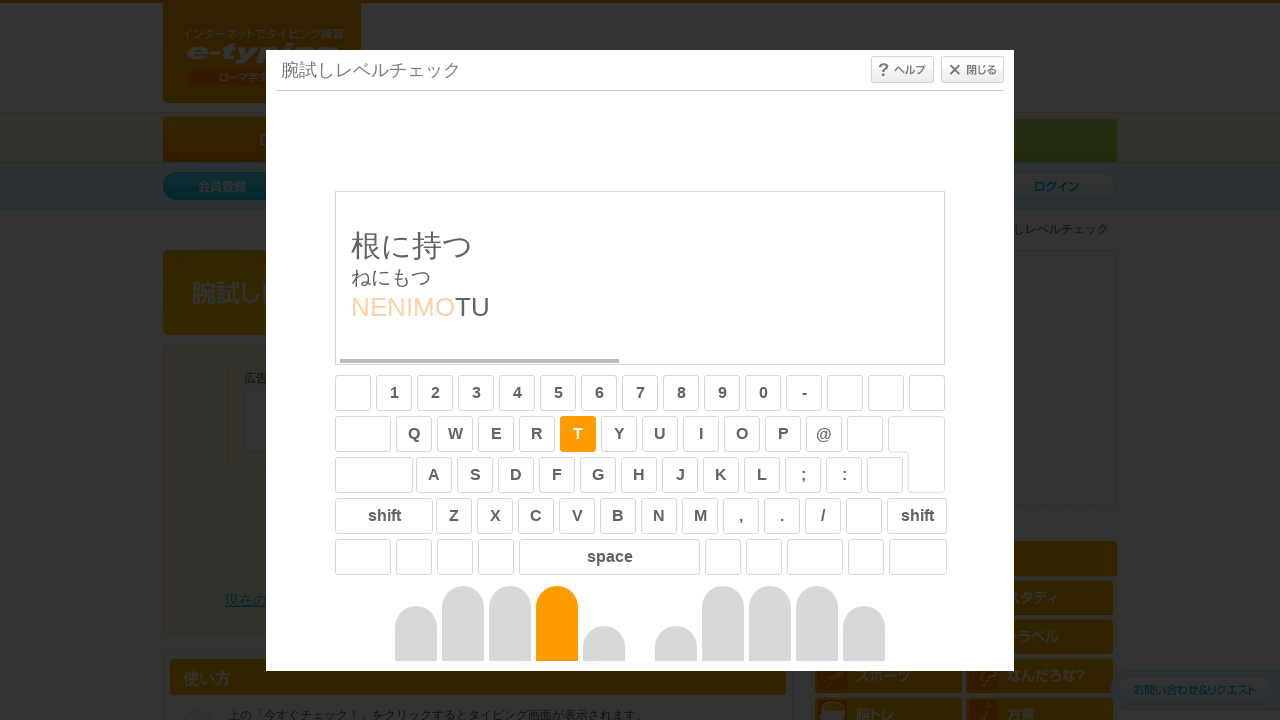

Typed character: 't' on #typing_content >> internal:control=enter-frame >> body
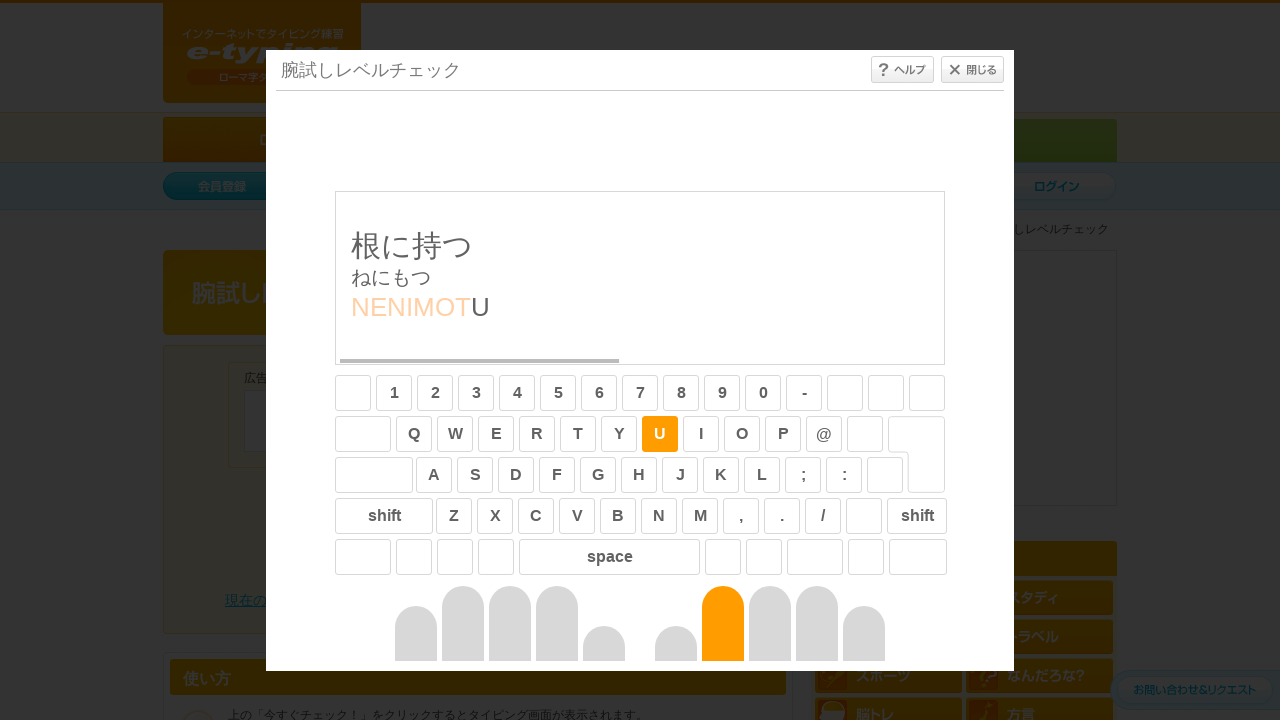

Typed character: 'u' on #typing_content >> internal:control=enter-frame >> body
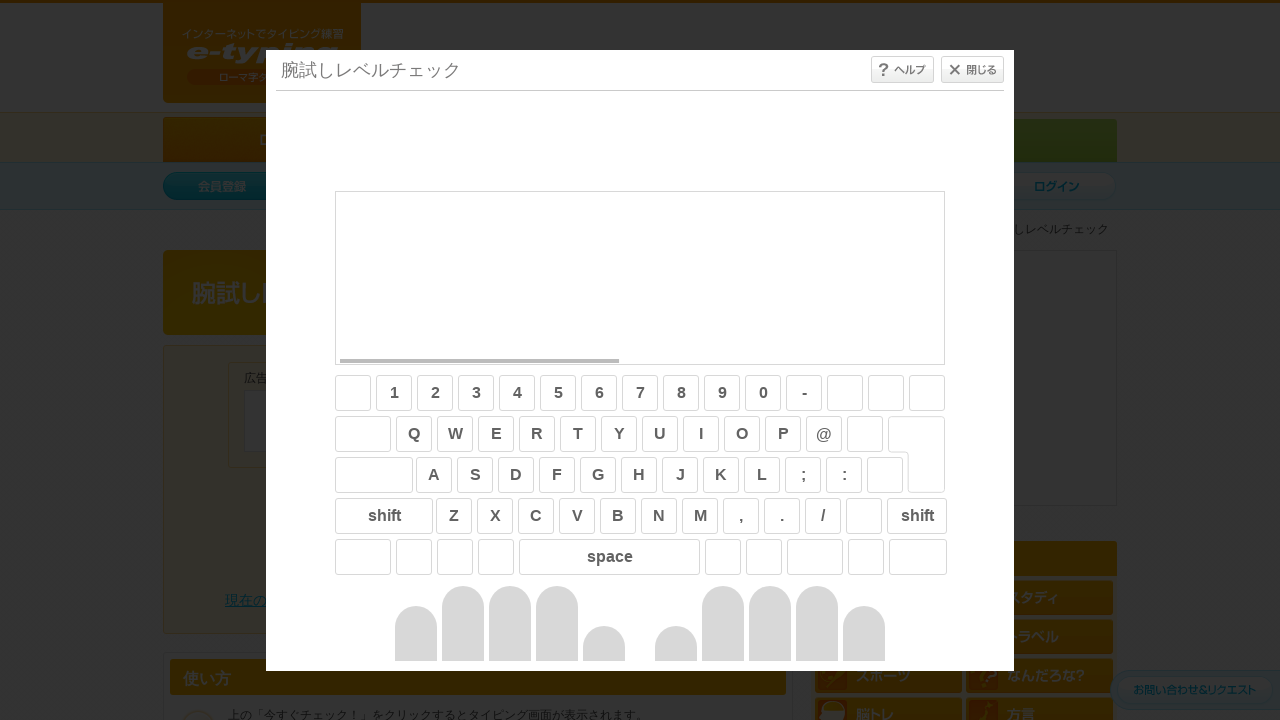

Waited 1 second after completing sentence typing
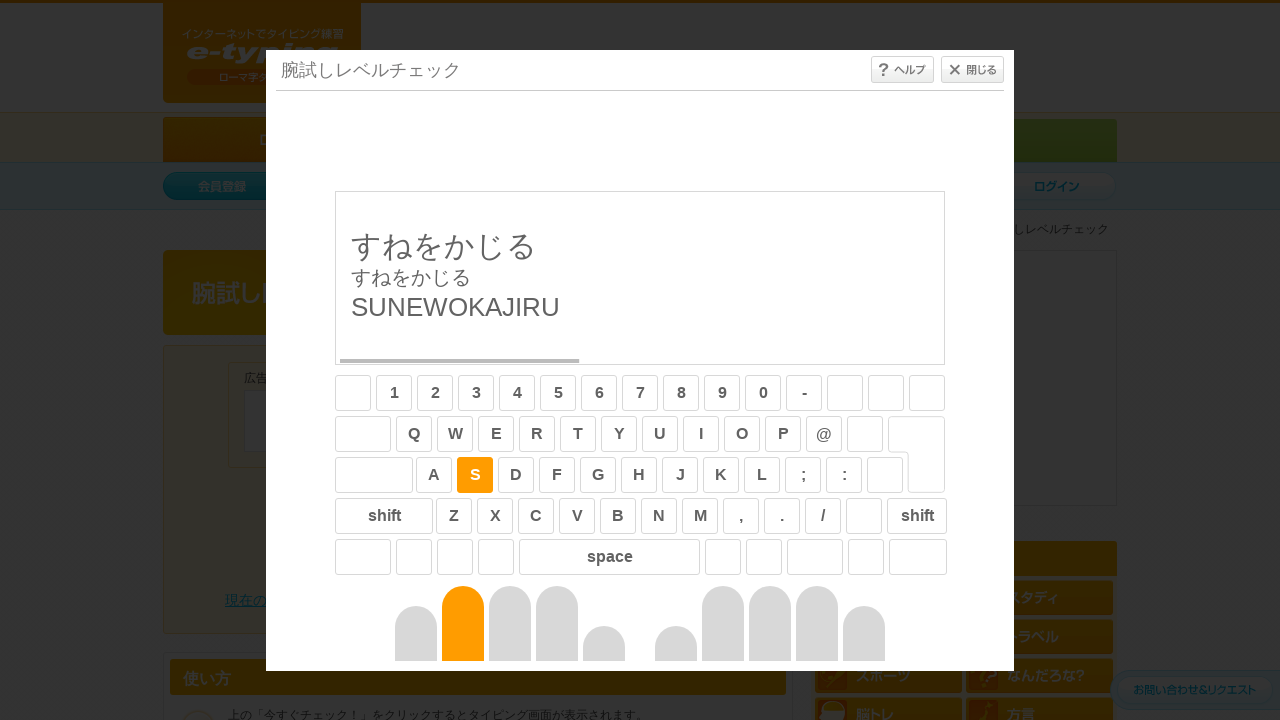

Retrieved sentence text to type: 'sunewokajiru'
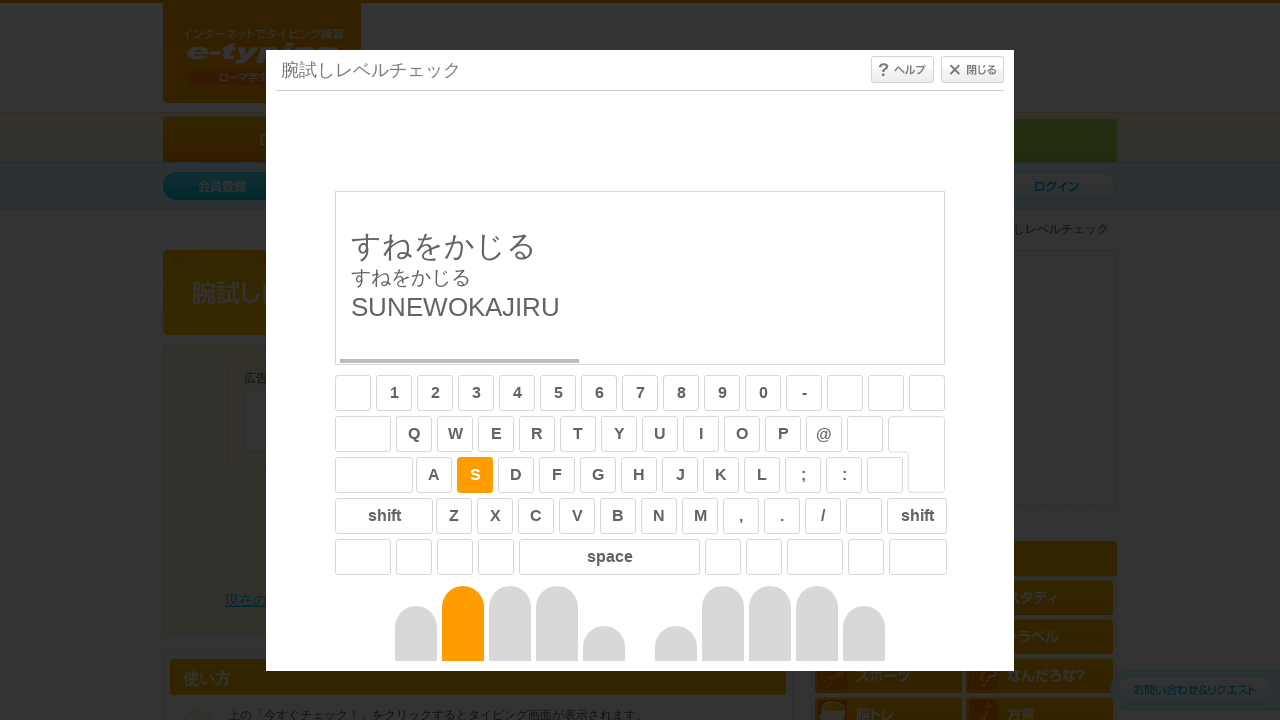

Typed character: 's' on #typing_content >> internal:control=enter-frame >> body
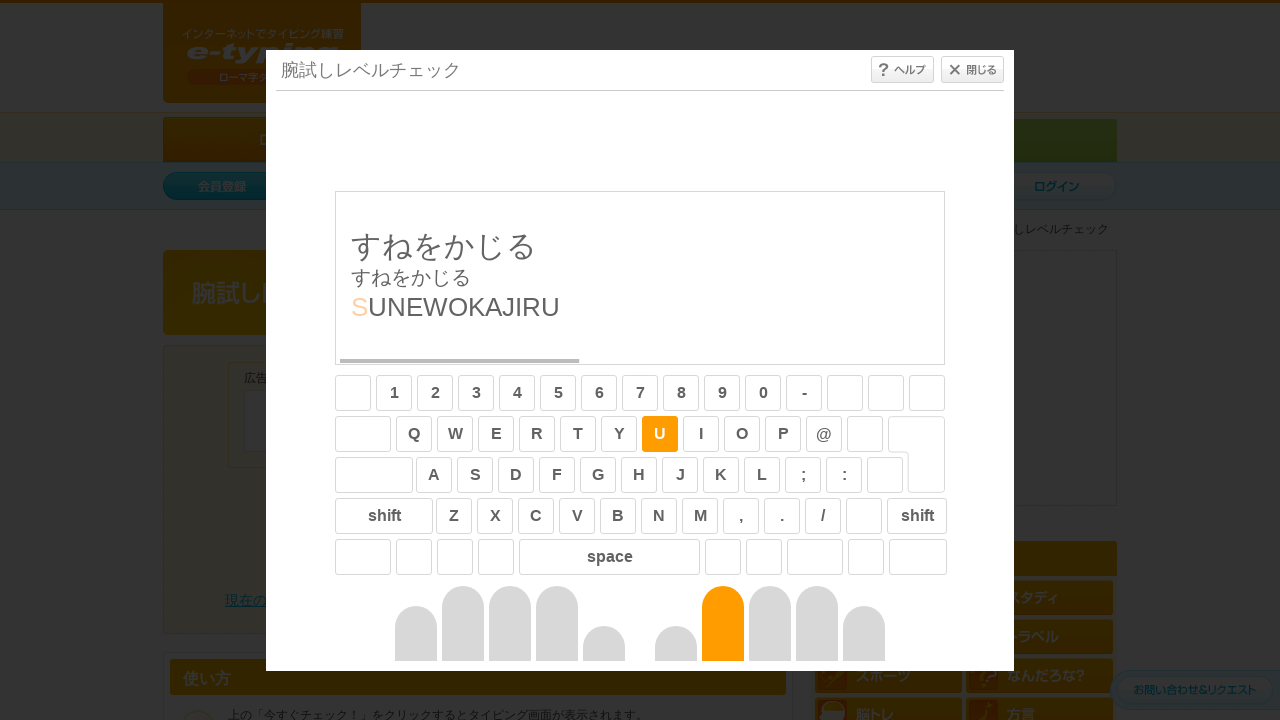

Typed character: 'u' on #typing_content >> internal:control=enter-frame >> body
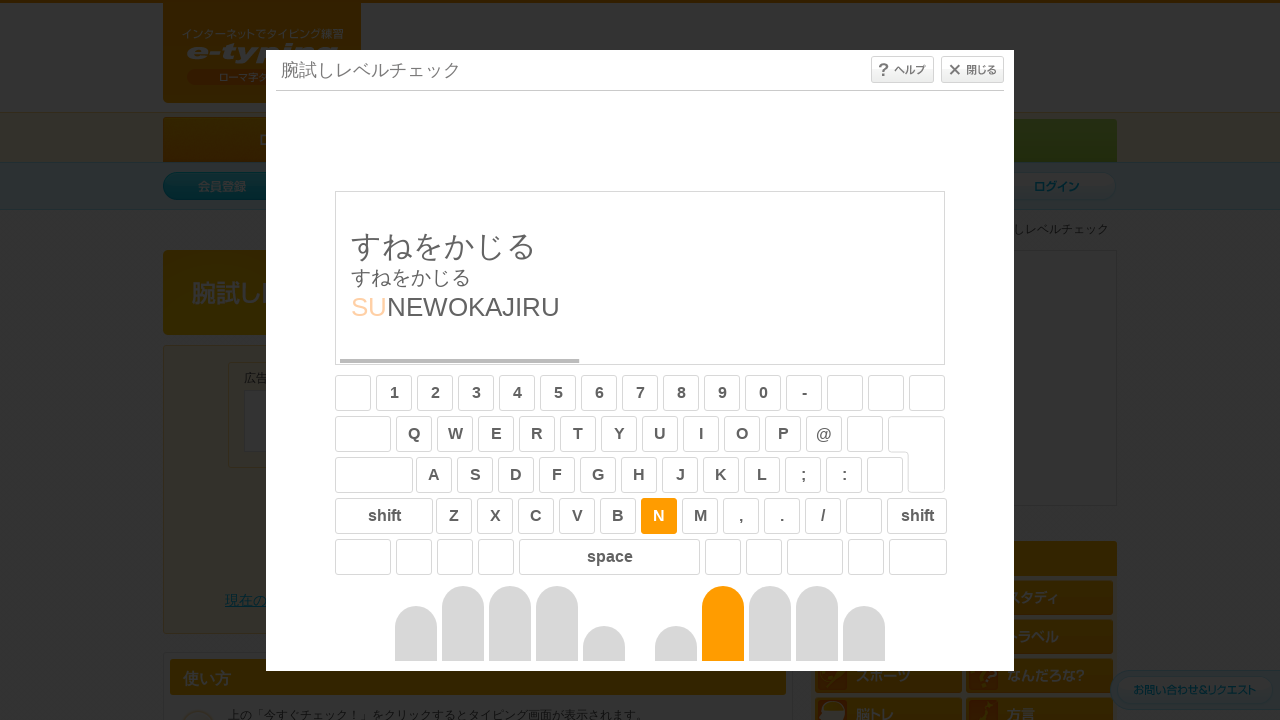

Typed character: 'n' on #typing_content >> internal:control=enter-frame >> body
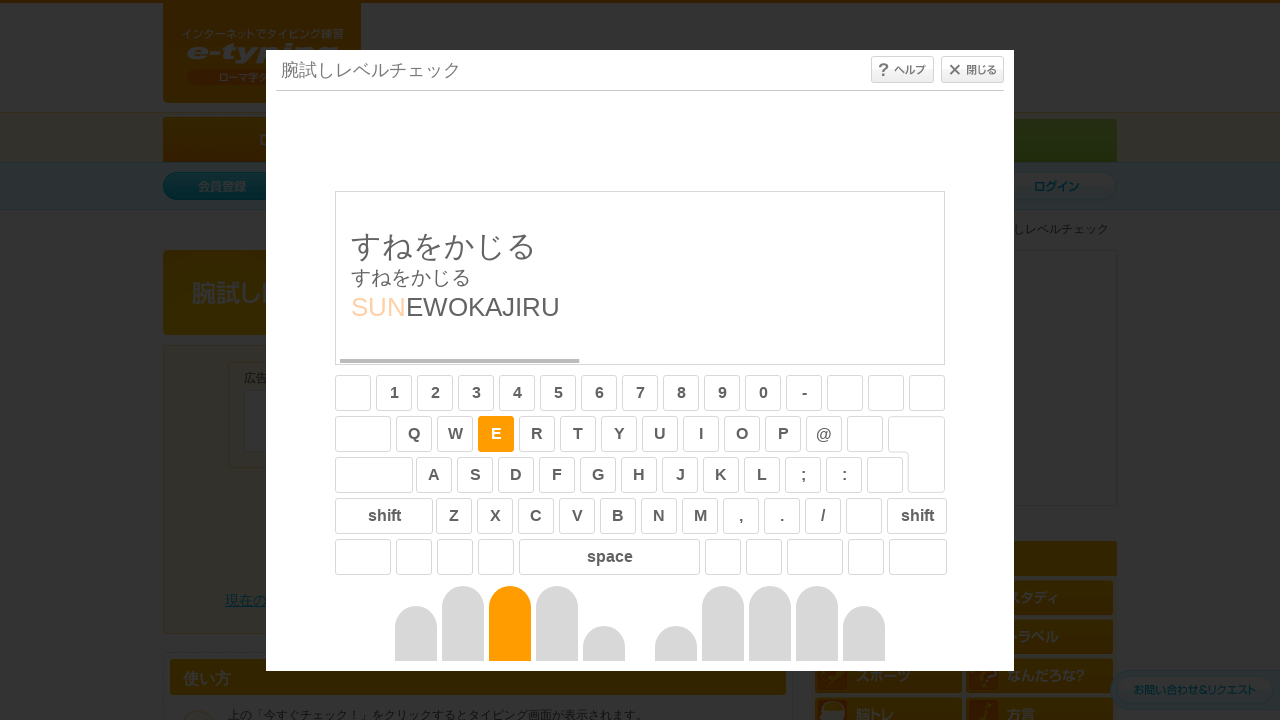

Typed character: 'e' on #typing_content >> internal:control=enter-frame >> body
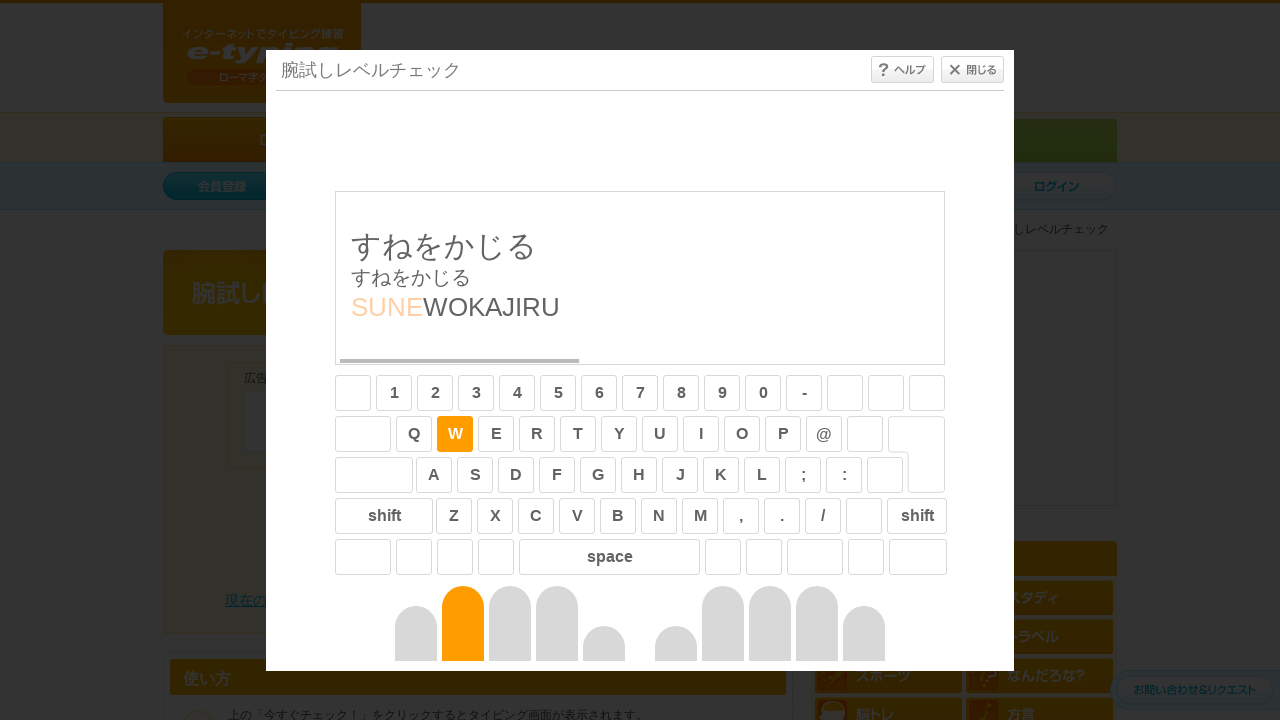

Typed character: 'w' on #typing_content >> internal:control=enter-frame >> body
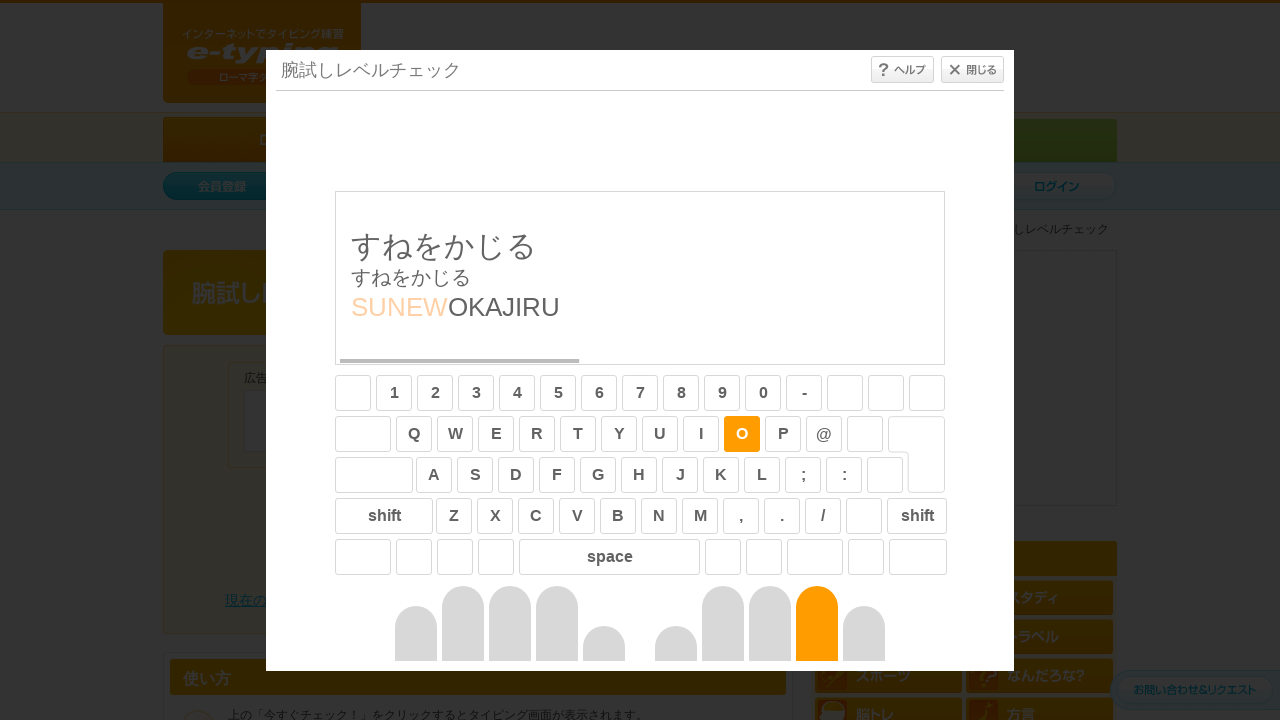

Typed character: 'o' on #typing_content >> internal:control=enter-frame >> body
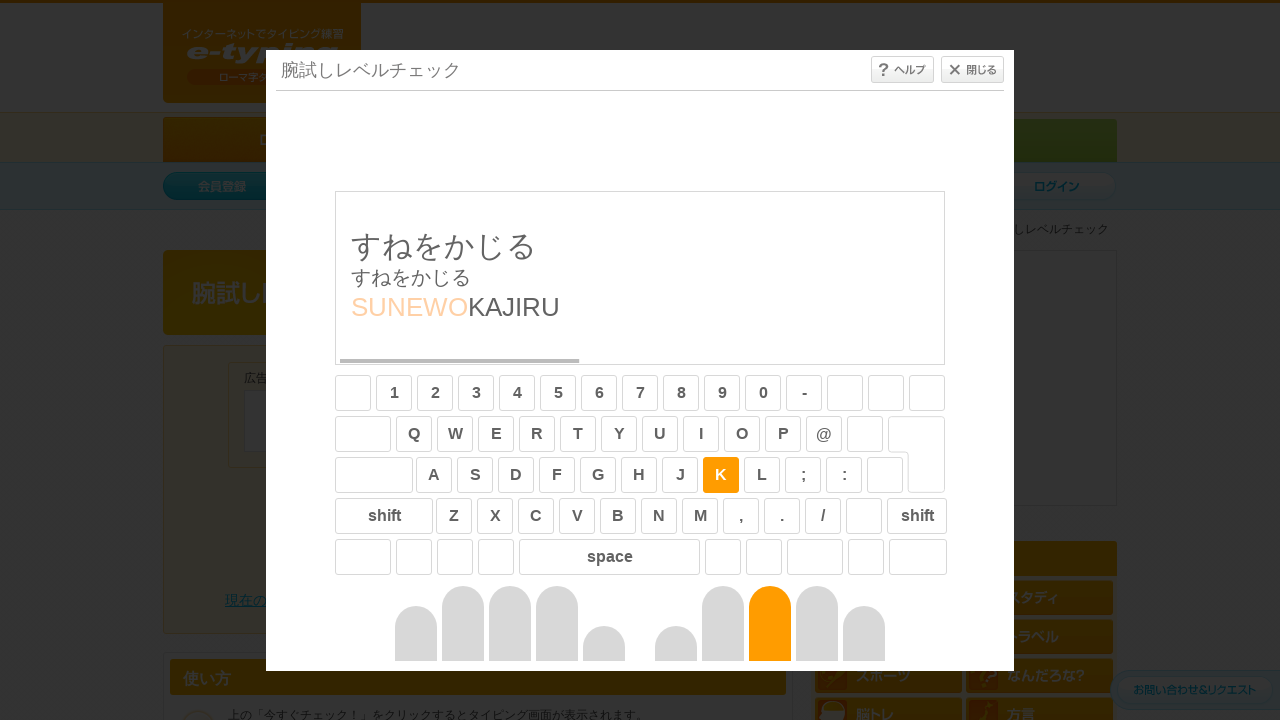

Typed character: 'k' on #typing_content >> internal:control=enter-frame >> body
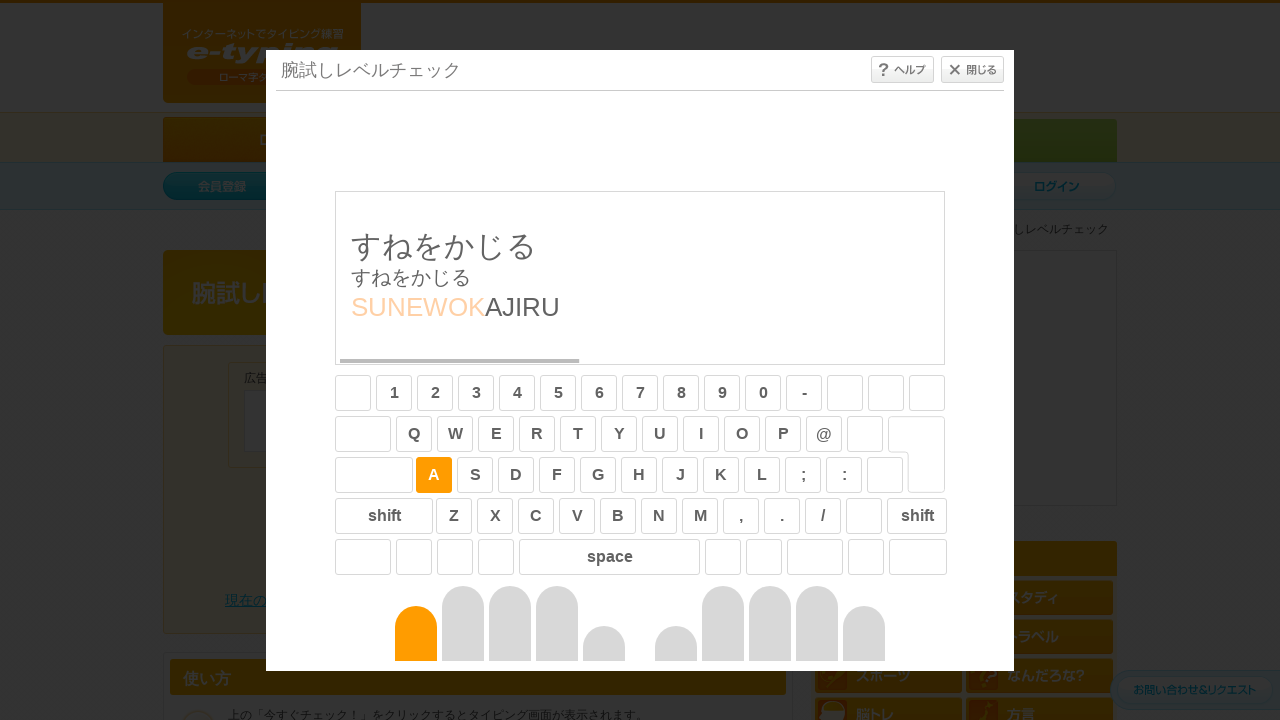

Typed character: 'a' on #typing_content >> internal:control=enter-frame >> body
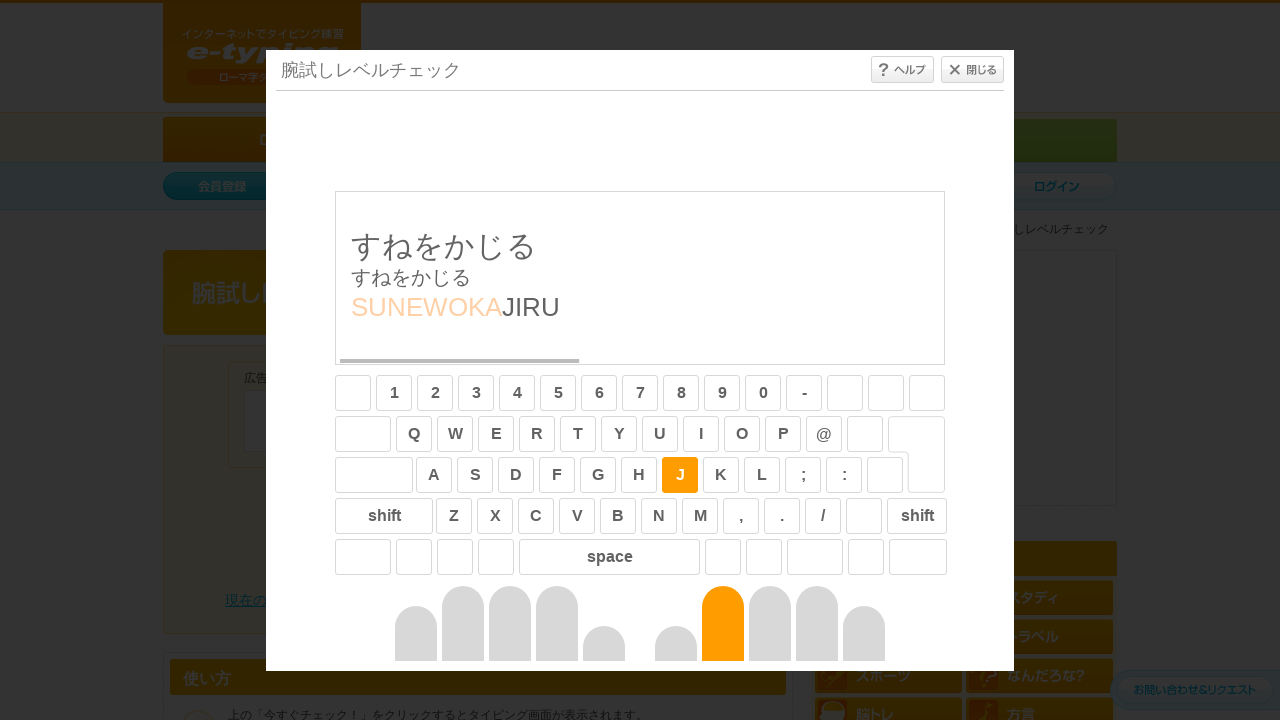

Typed character: 'j' on #typing_content >> internal:control=enter-frame >> body
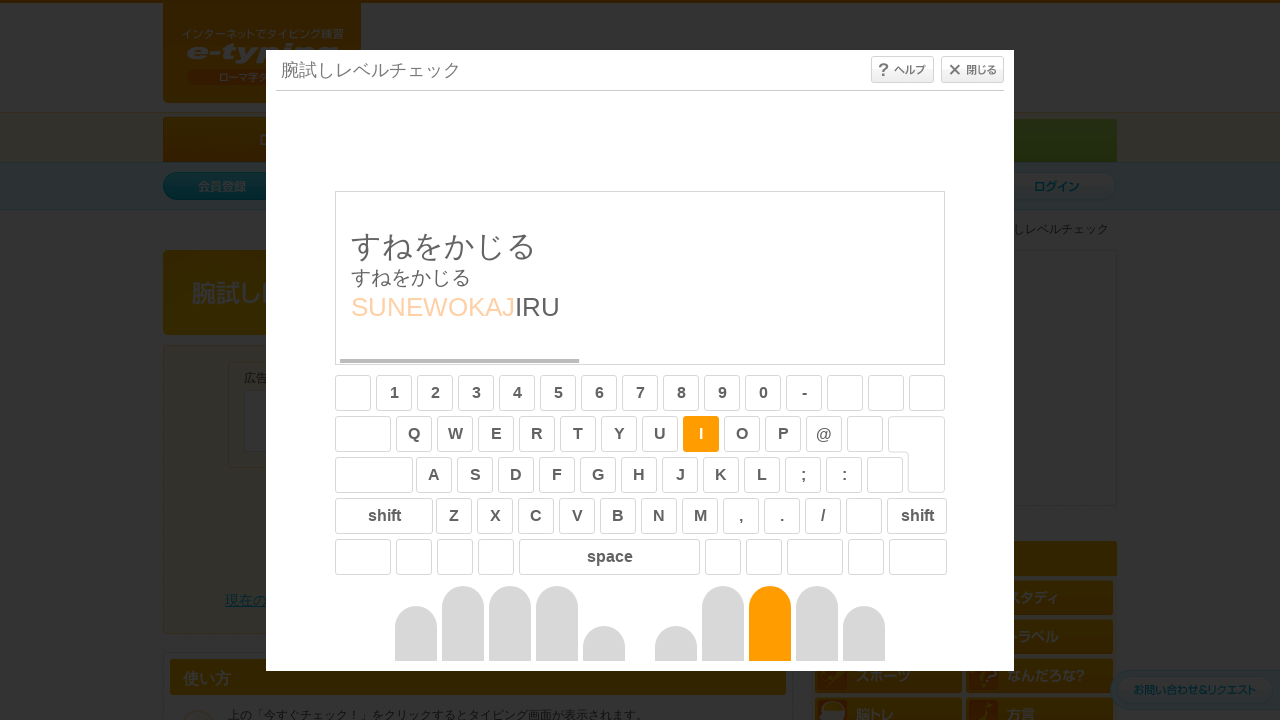

Typed character: 'i' on #typing_content >> internal:control=enter-frame >> body
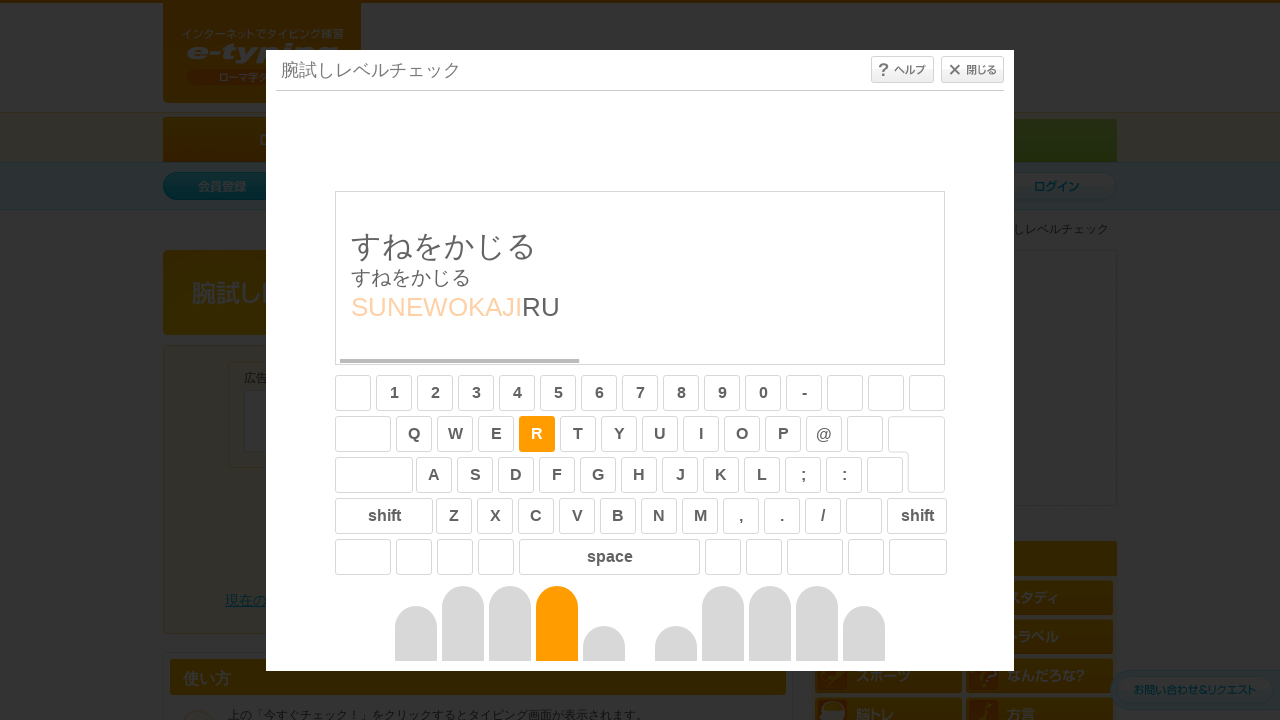

Typed character: 'r' on #typing_content >> internal:control=enter-frame >> body
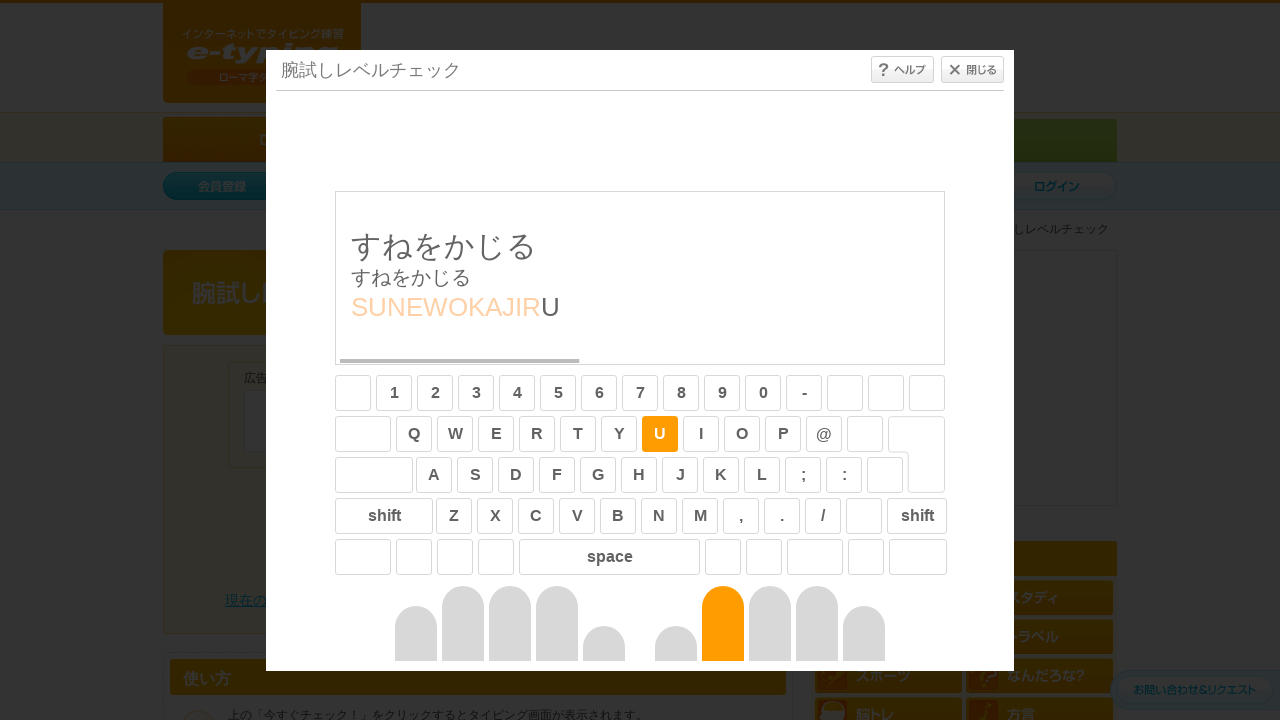

Typed character: 'u' on #typing_content >> internal:control=enter-frame >> body
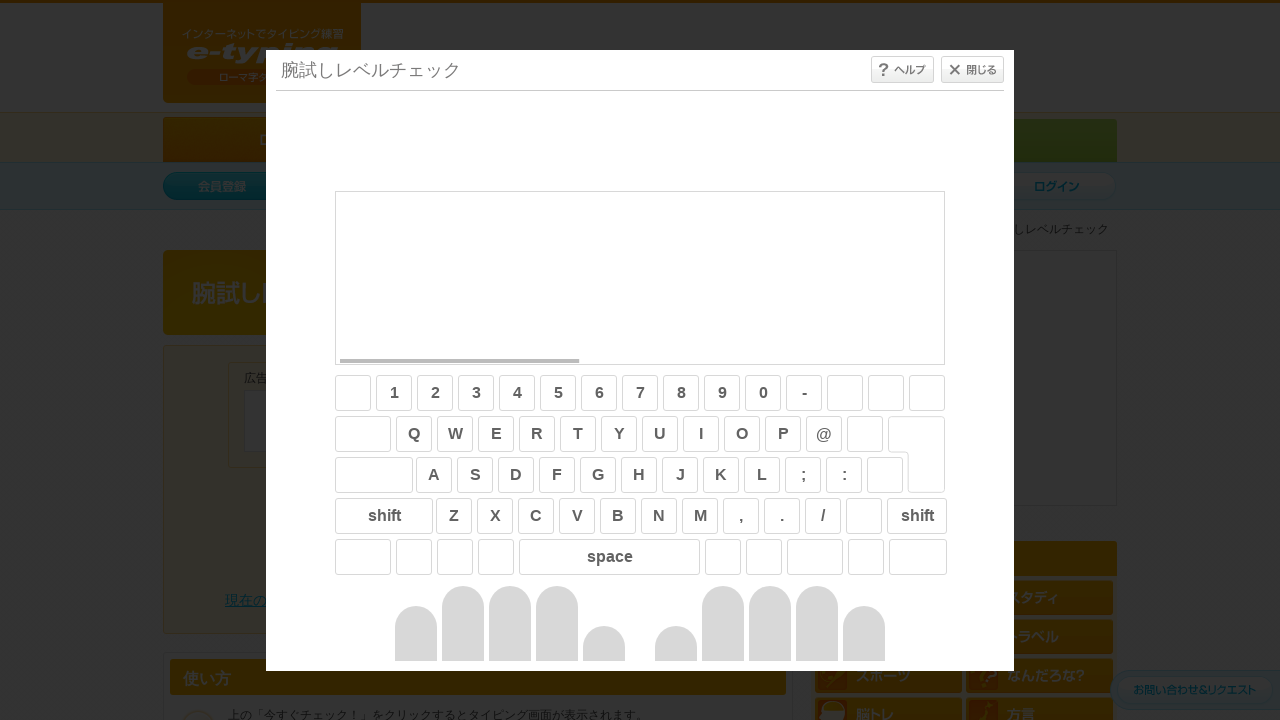

Waited 1 second after completing sentence typing
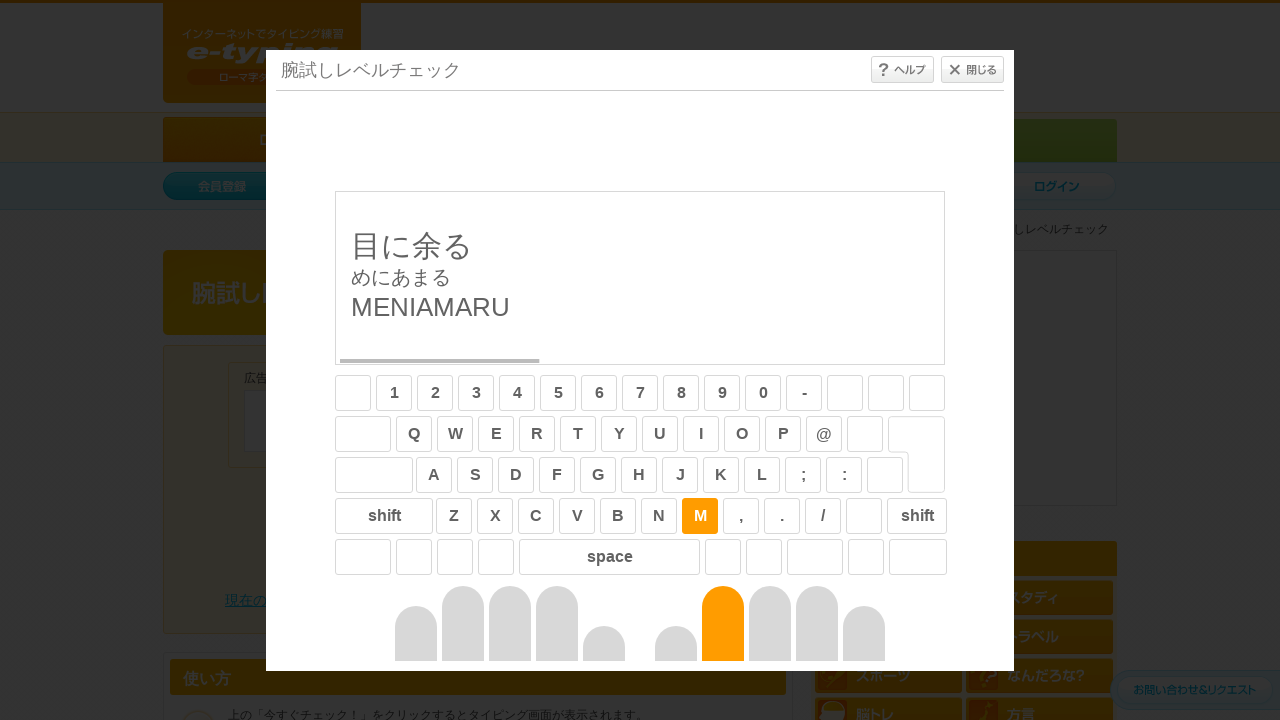

Retrieved sentence text to type: 'meniamaru'
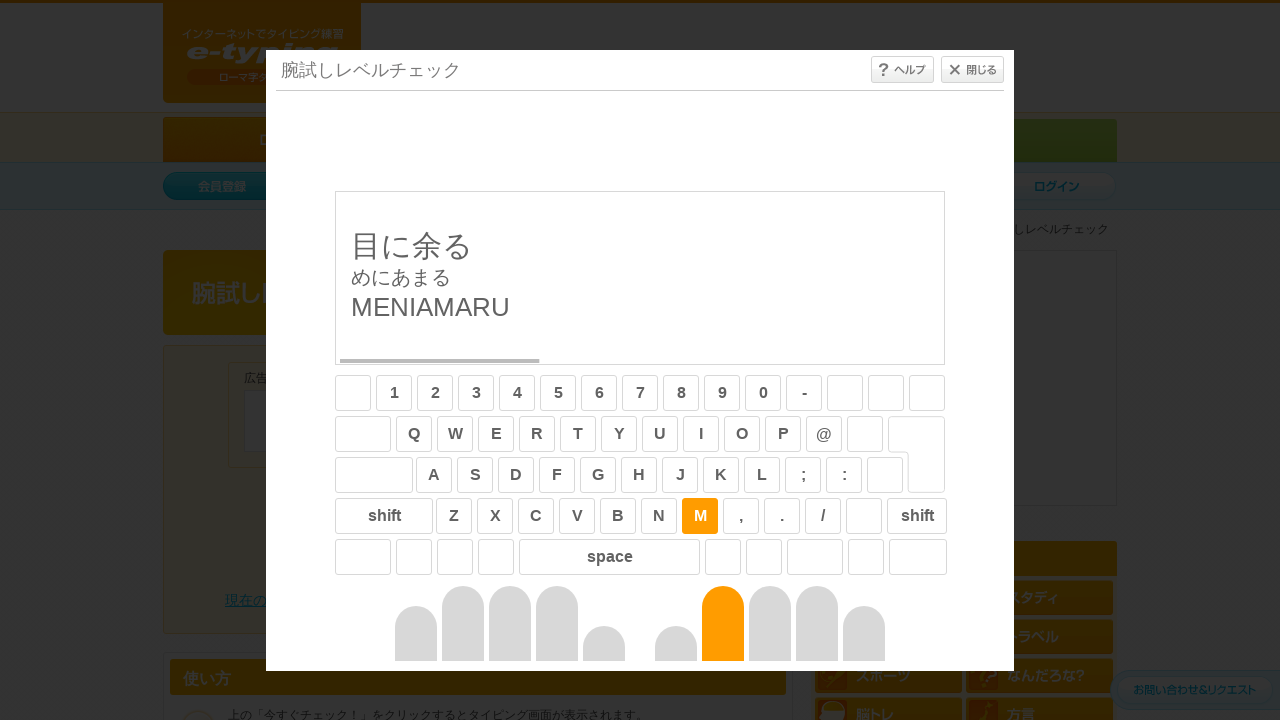

Typed character: 'm' on #typing_content >> internal:control=enter-frame >> body
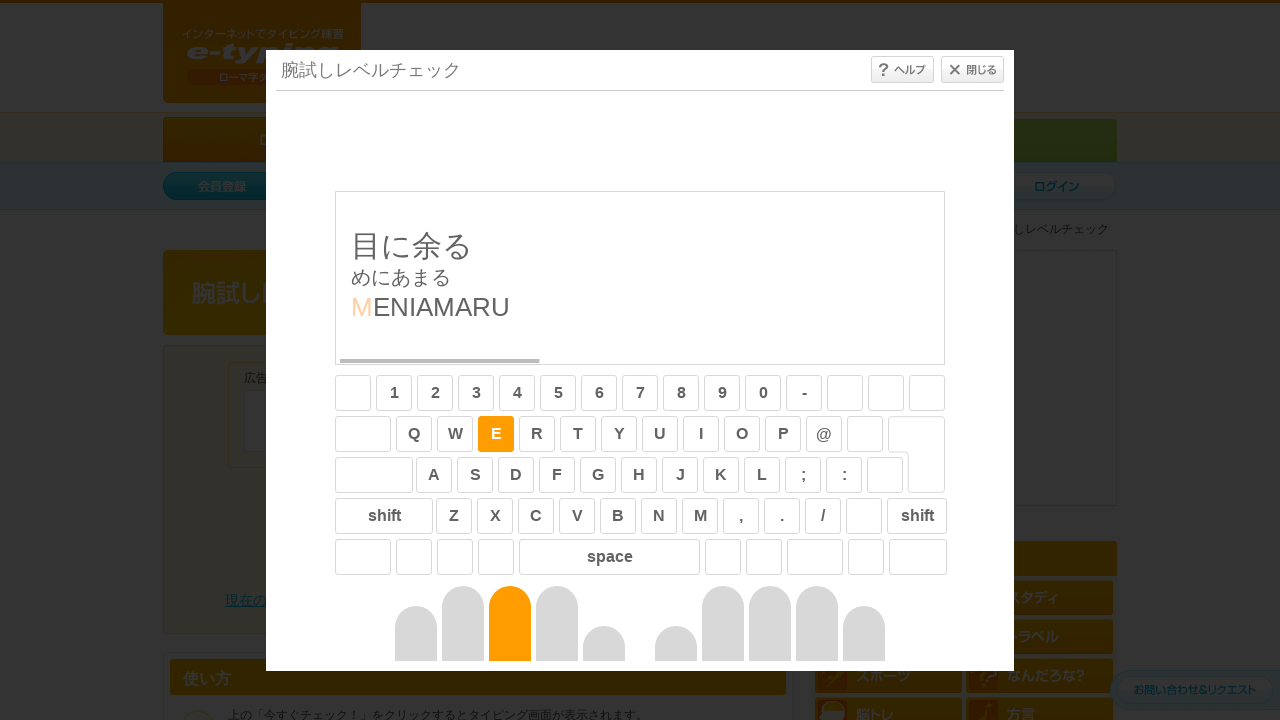

Typed character: 'e' on #typing_content >> internal:control=enter-frame >> body
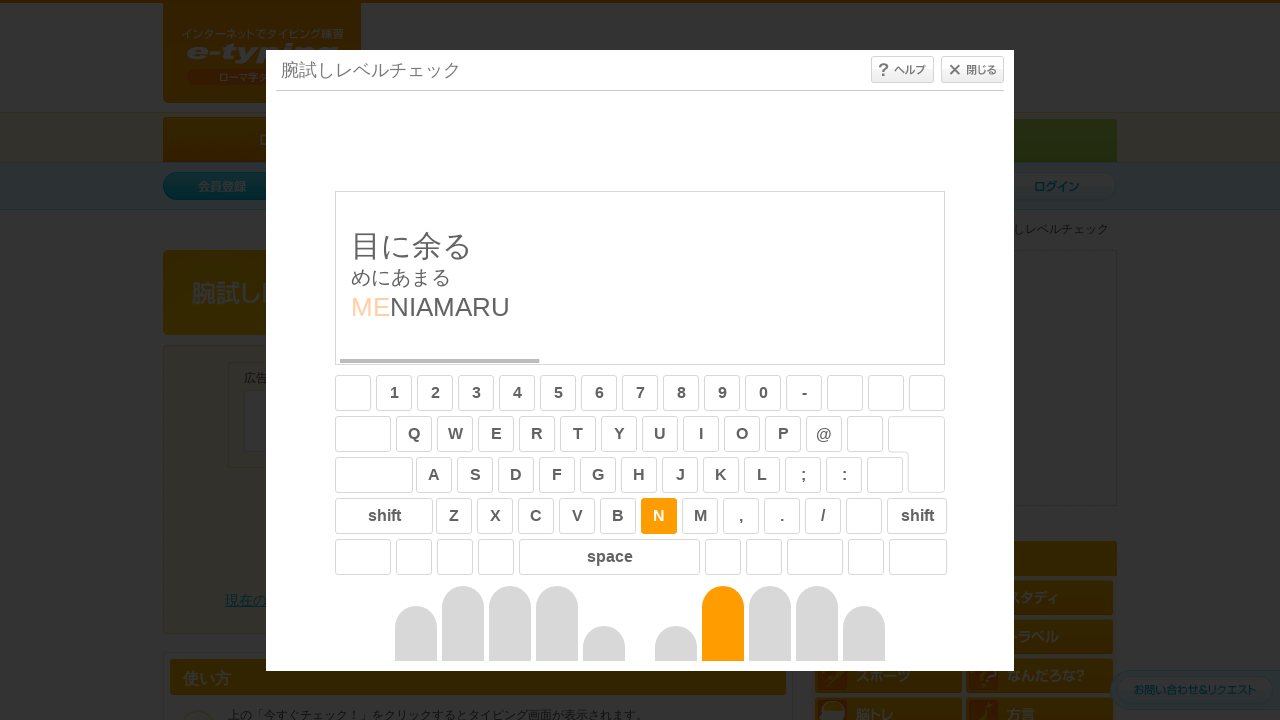

Typed character: 'n' on #typing_content >> internal:control=enter-frame >> body
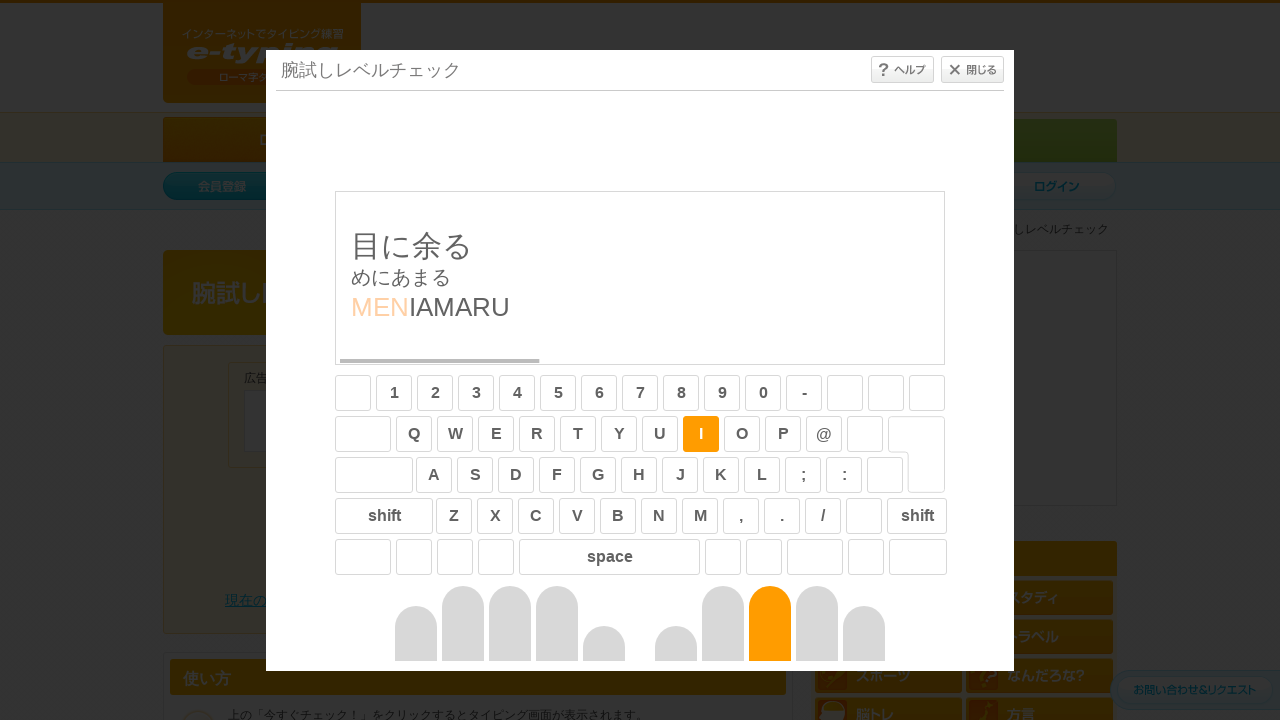

Typed character: 'i' on #typing_content >> internal:control=enter-frame >> body
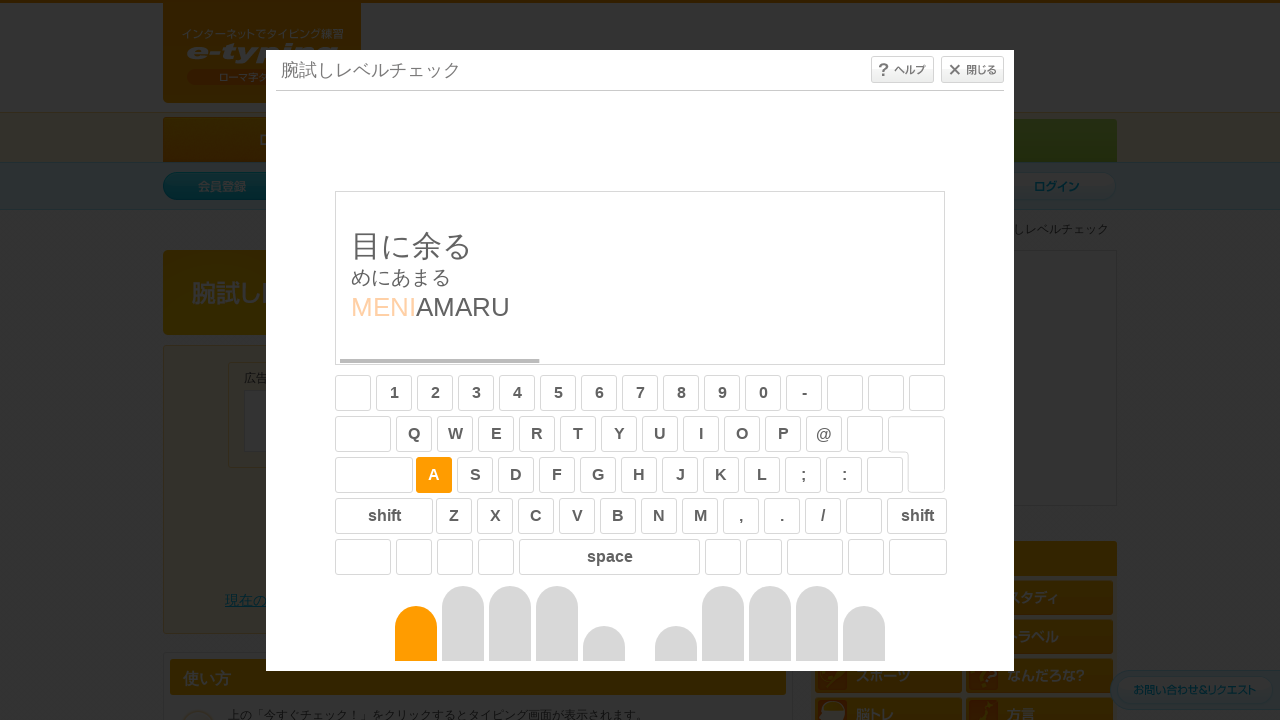

Typed character: 'a' on #typing_content >> internal:control=enter-frame >> body
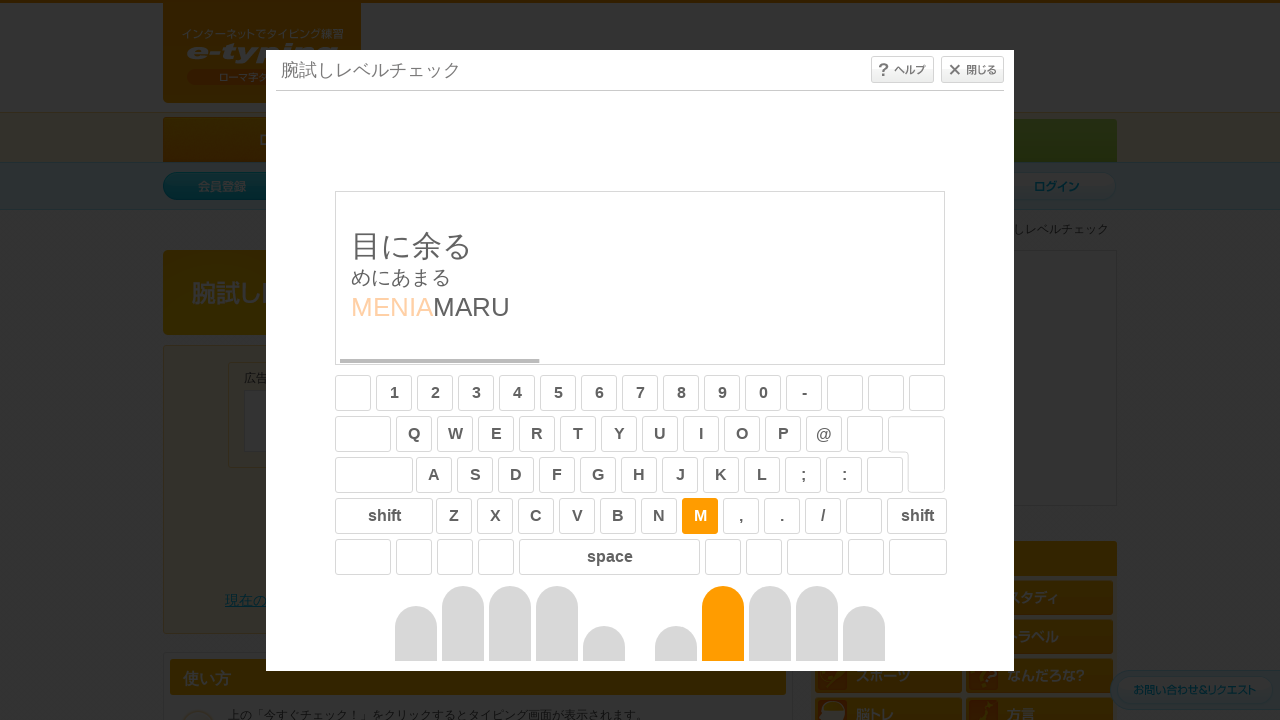

Typed character: 'm' on #typing_content >> internal:control=enter-frame >> body
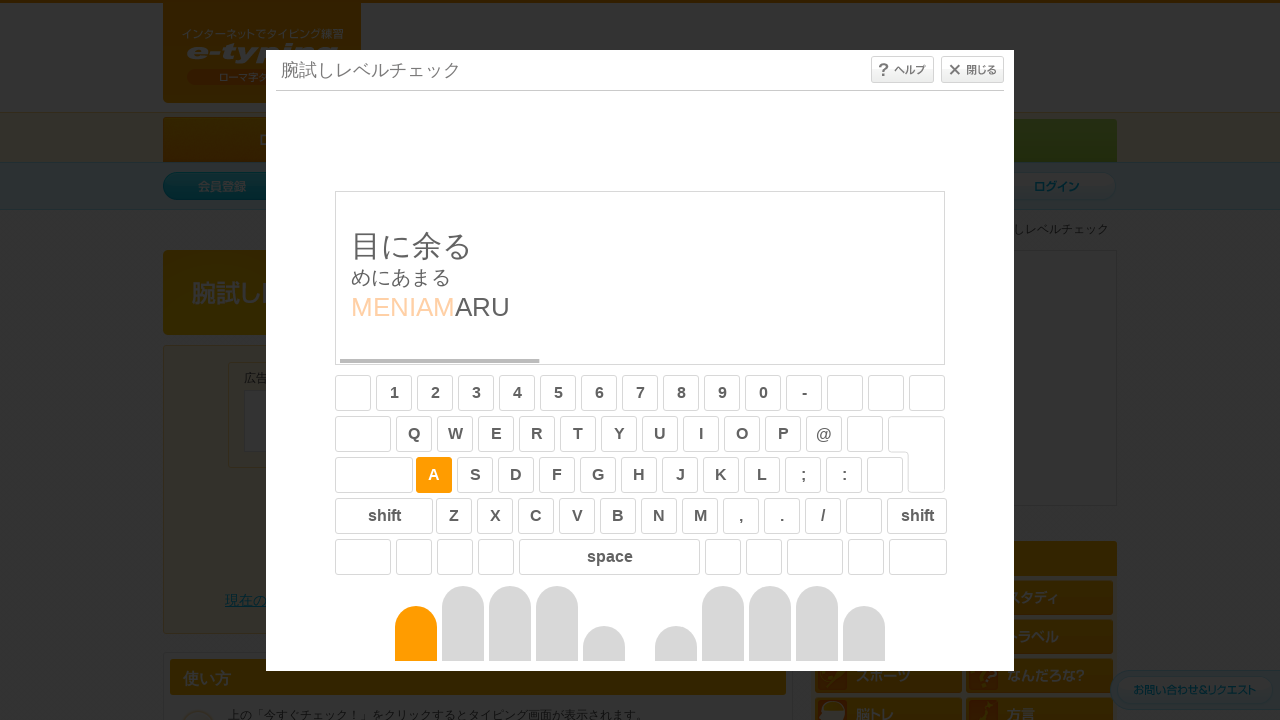

Typed character: 'a' on #typing_content >> internal:control=enter-frame >> body
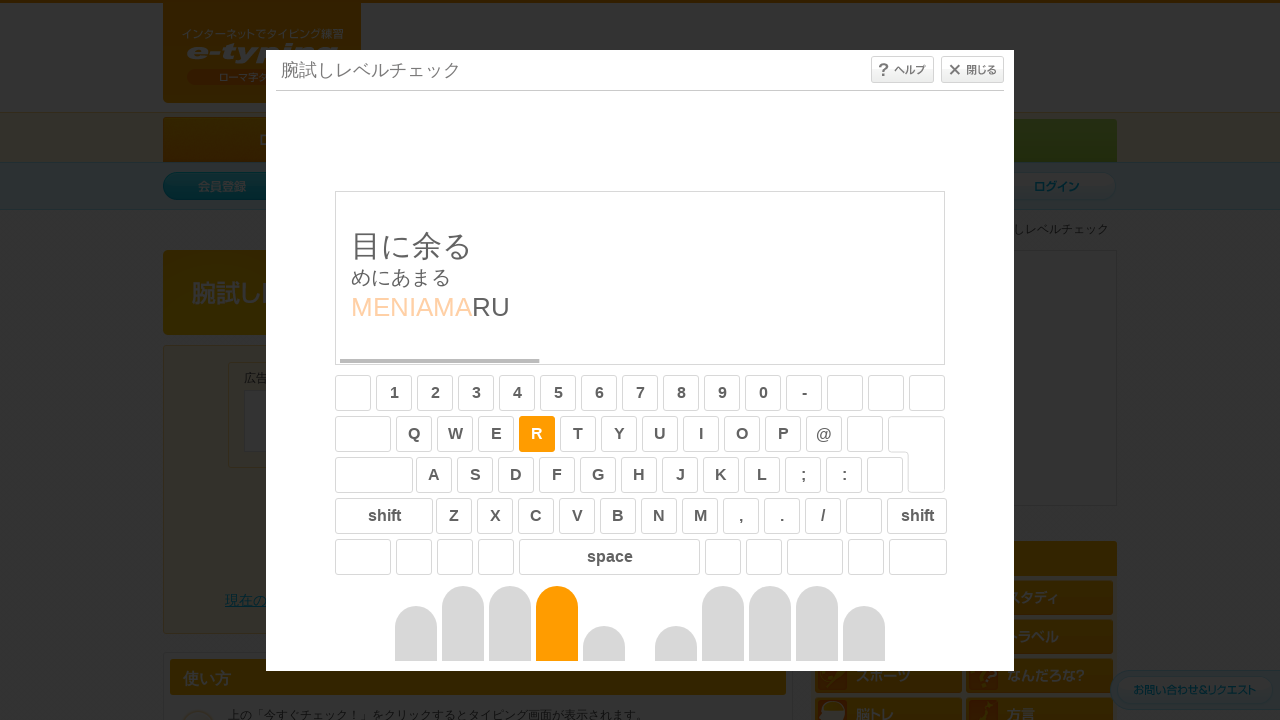

Typed character: 'r' on #typing_content >> internal:control=enter-frame >> body
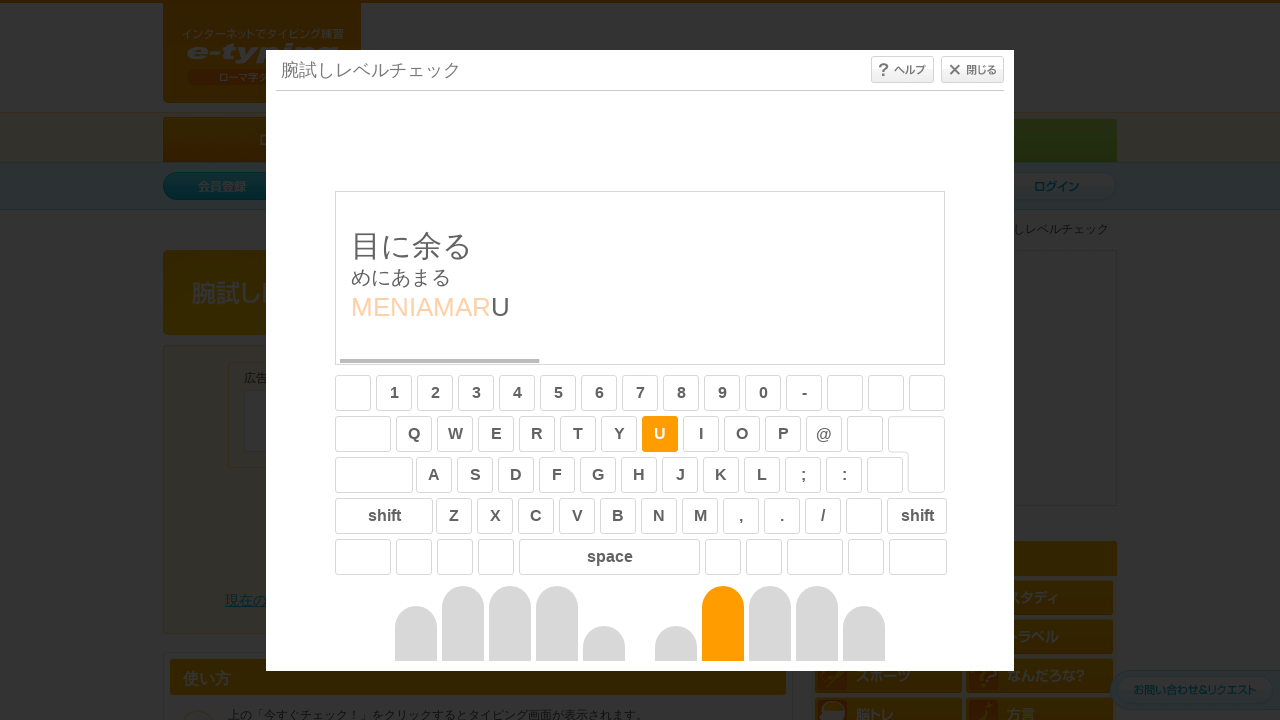

Typed character: 'u' on #typing_content >> internal:control=enter-frame >> body
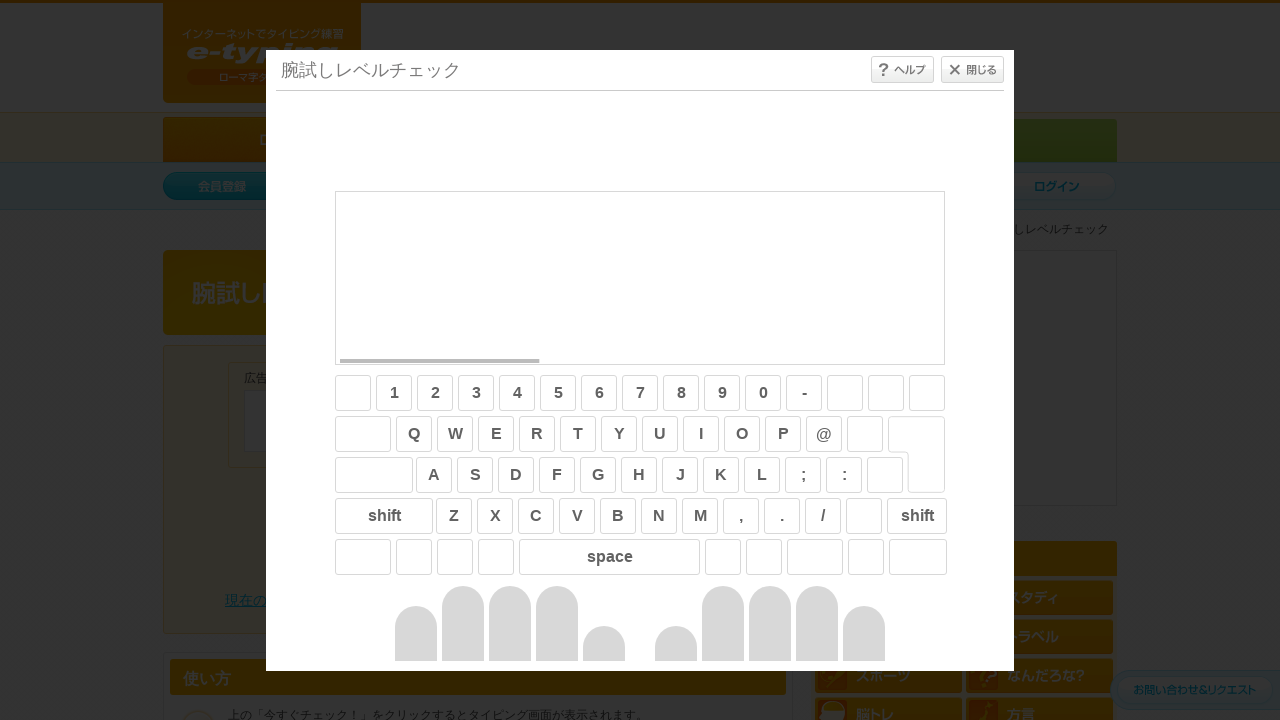

Waited 1 second after completing sentence typing
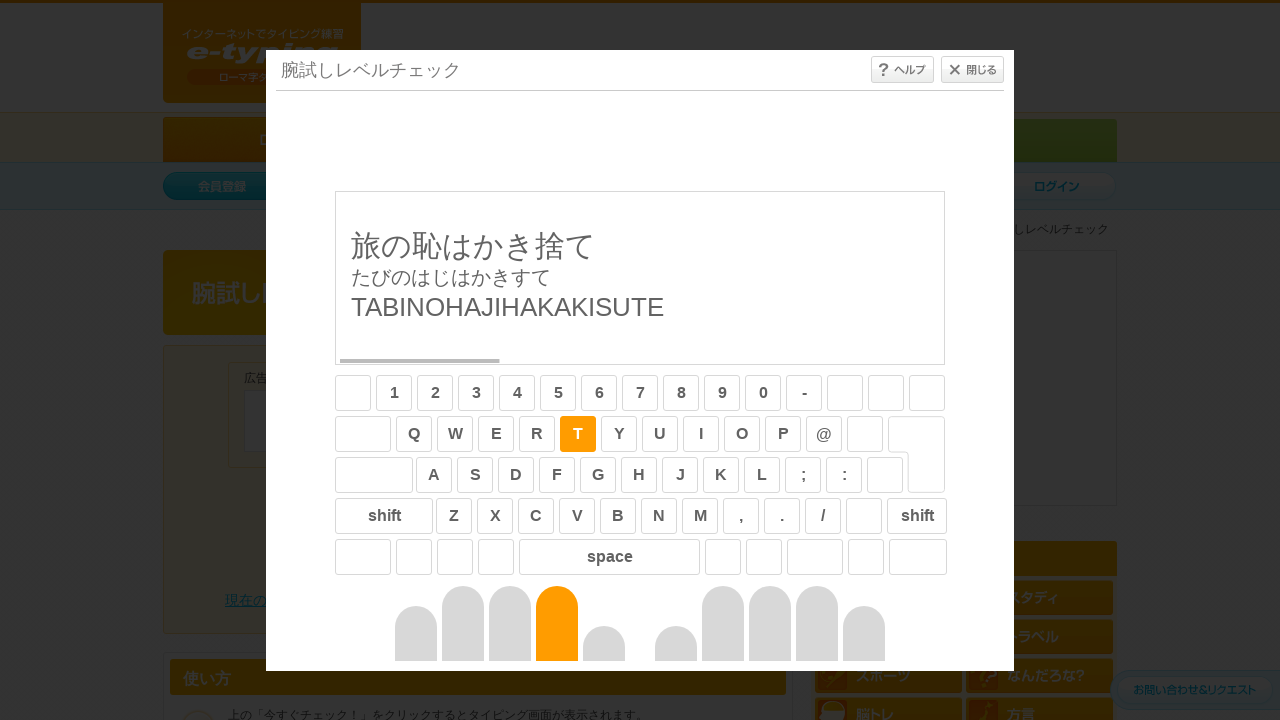

Retrieved sentence text to type: 'tabinohajihakakisute'
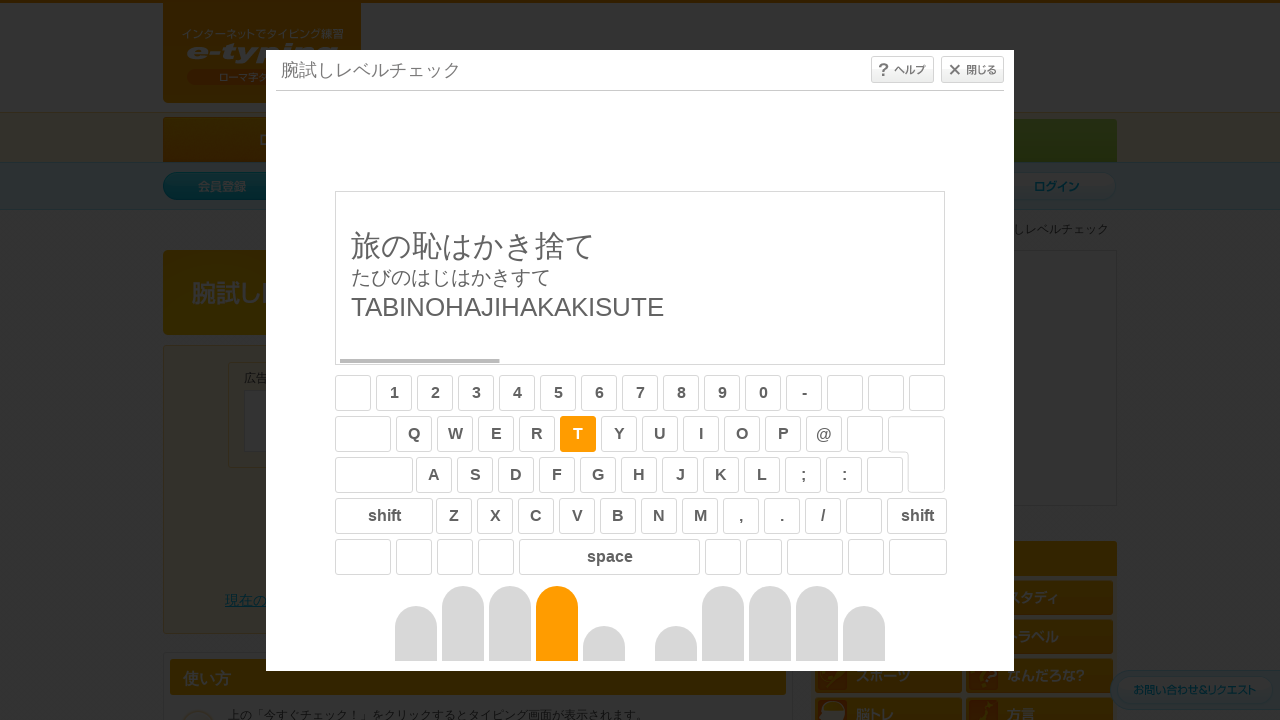

Typed character: 't' on #typing_content >> internal:control=enter-frame >> body
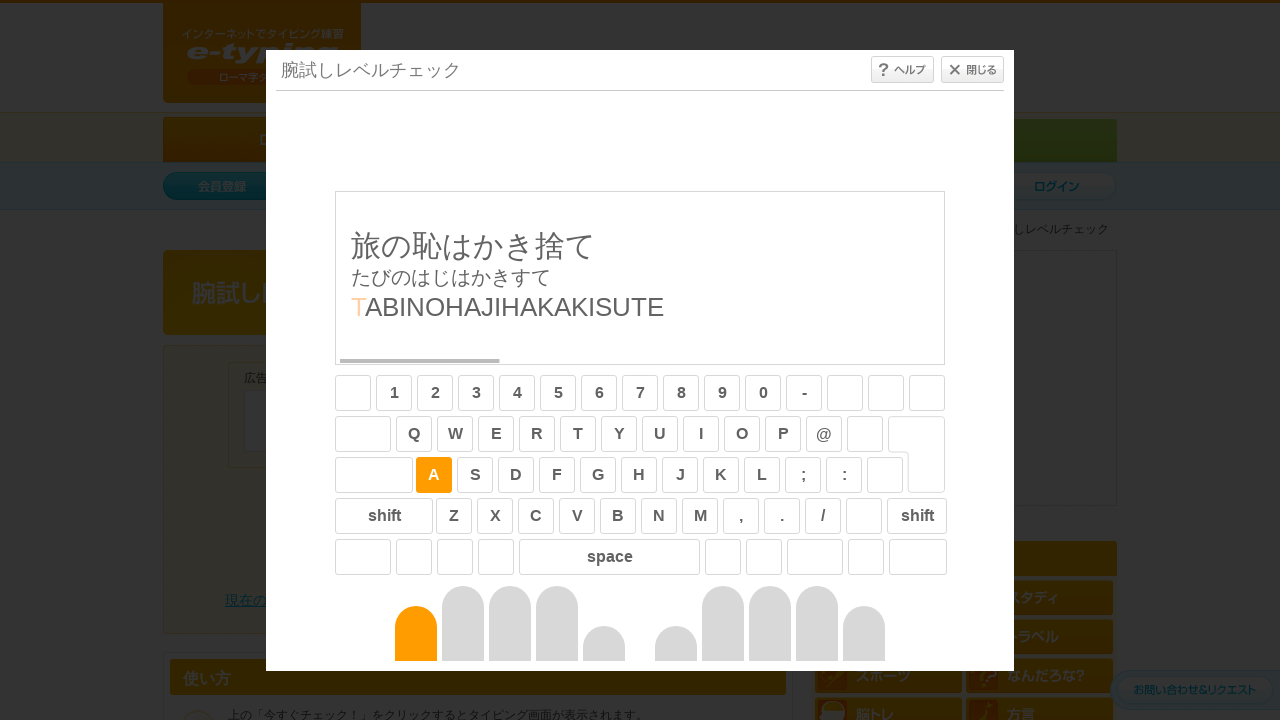

Typed character: 'a' on #typing_content >> internal:control=enter-frame >> body
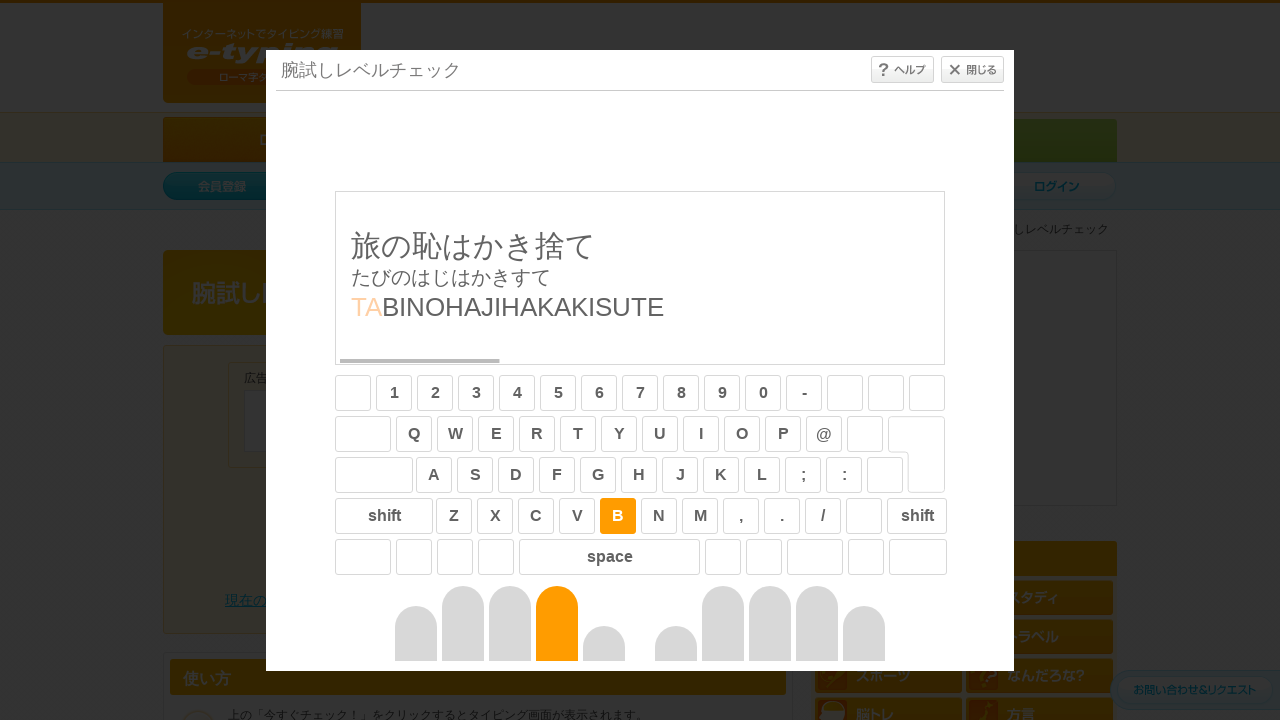

Typed character: 'b' on #typing_content >> internal:control=enter-frame >> body
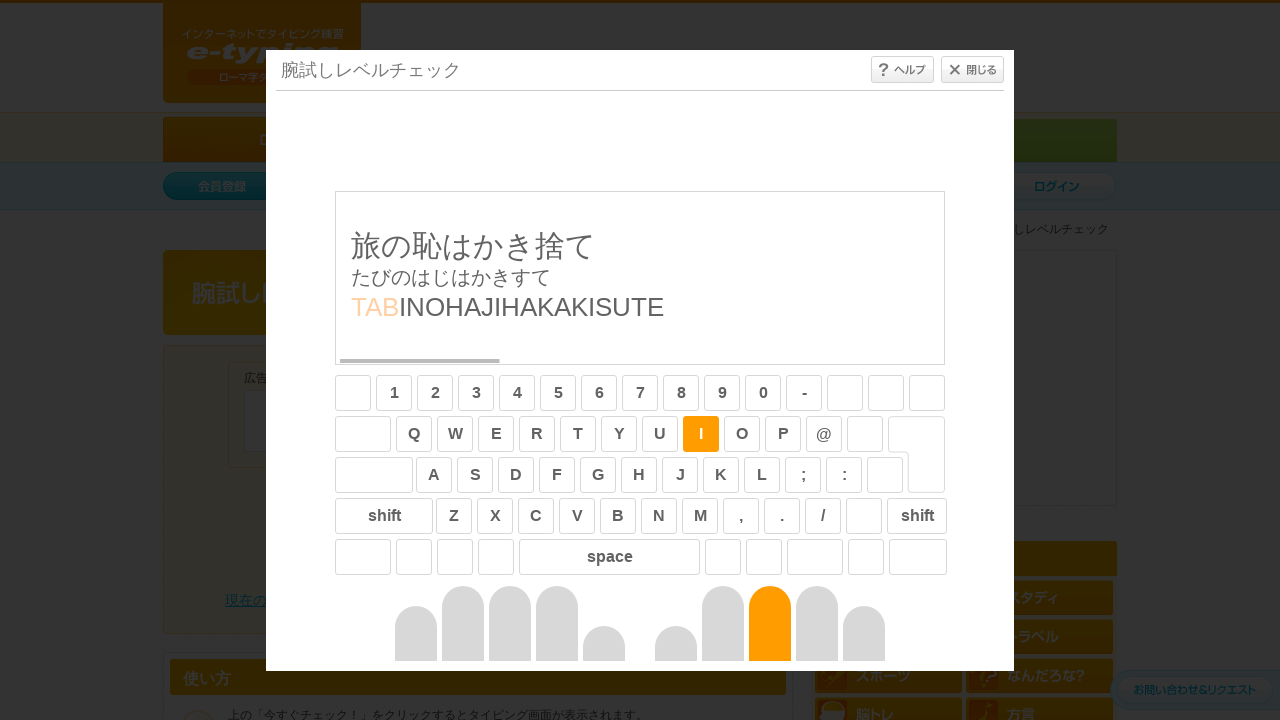

Typed character: 'i' on #typing_content >> internal:control=enter-frame >> body
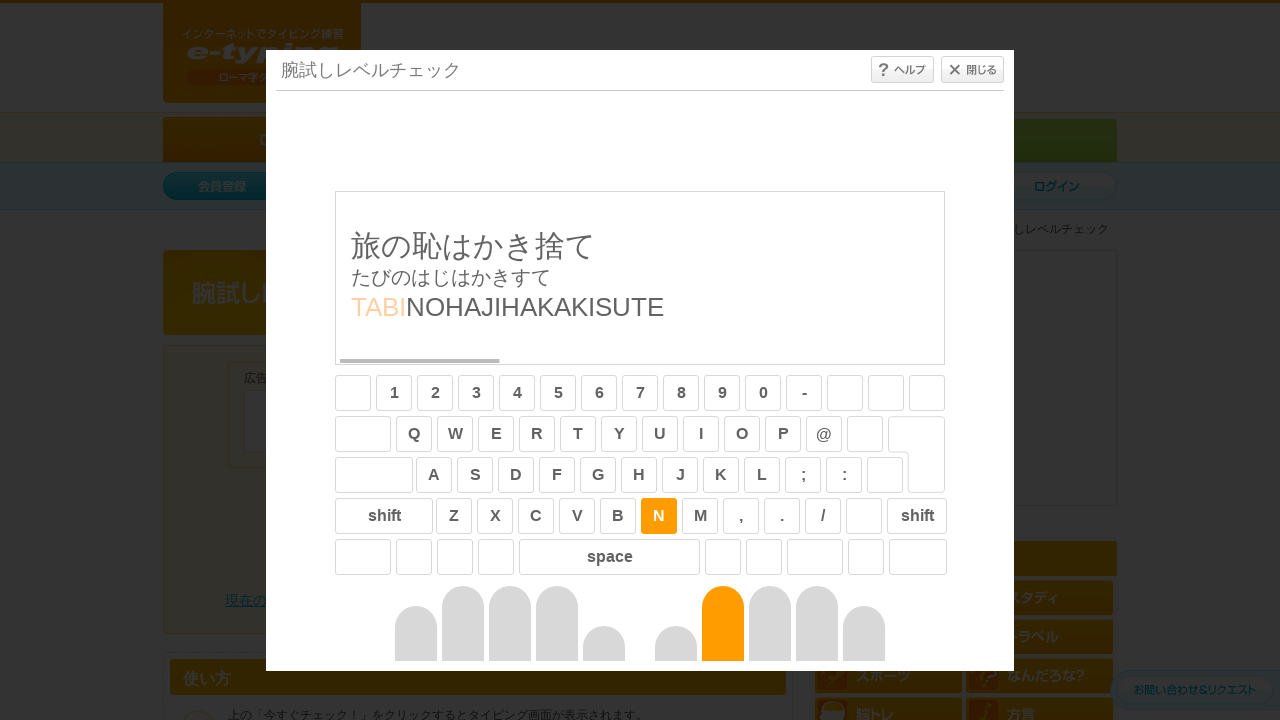

Typed character: 'n' on #typing_content >> internal:control=enter-frame >> body
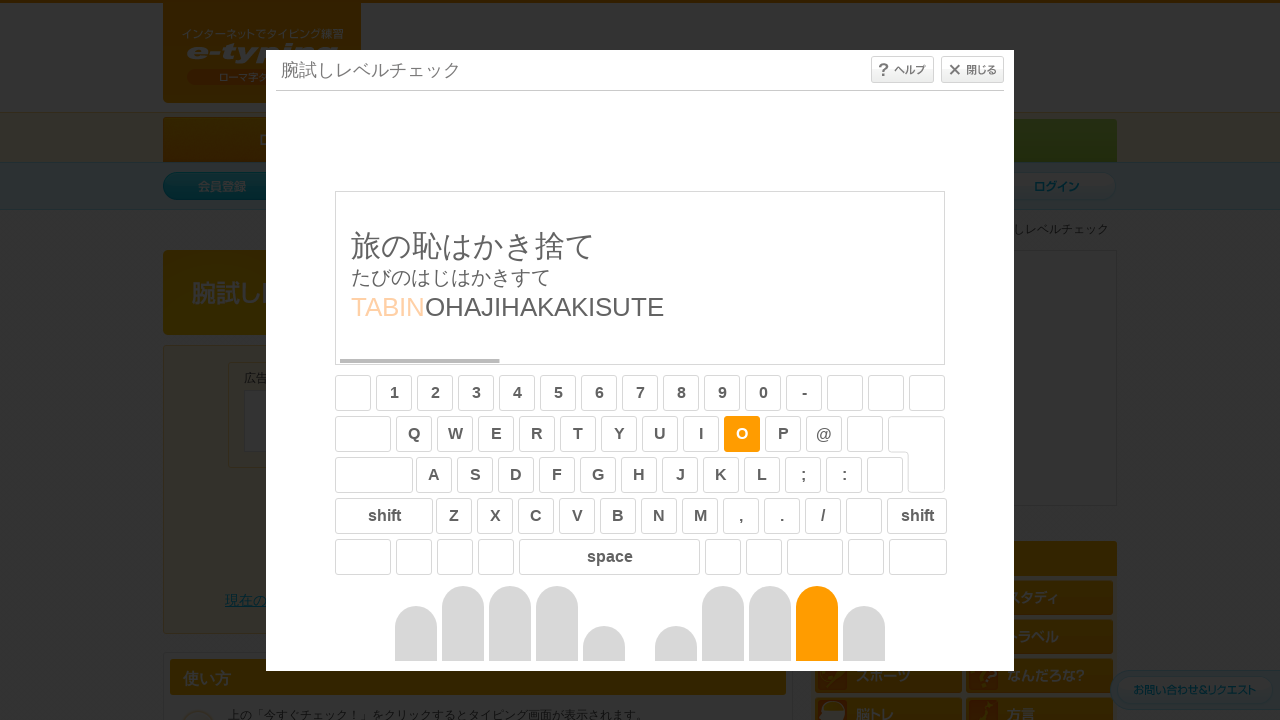

Typed character: 'o' on #typing_content >> internal:control=enter-frame >> body
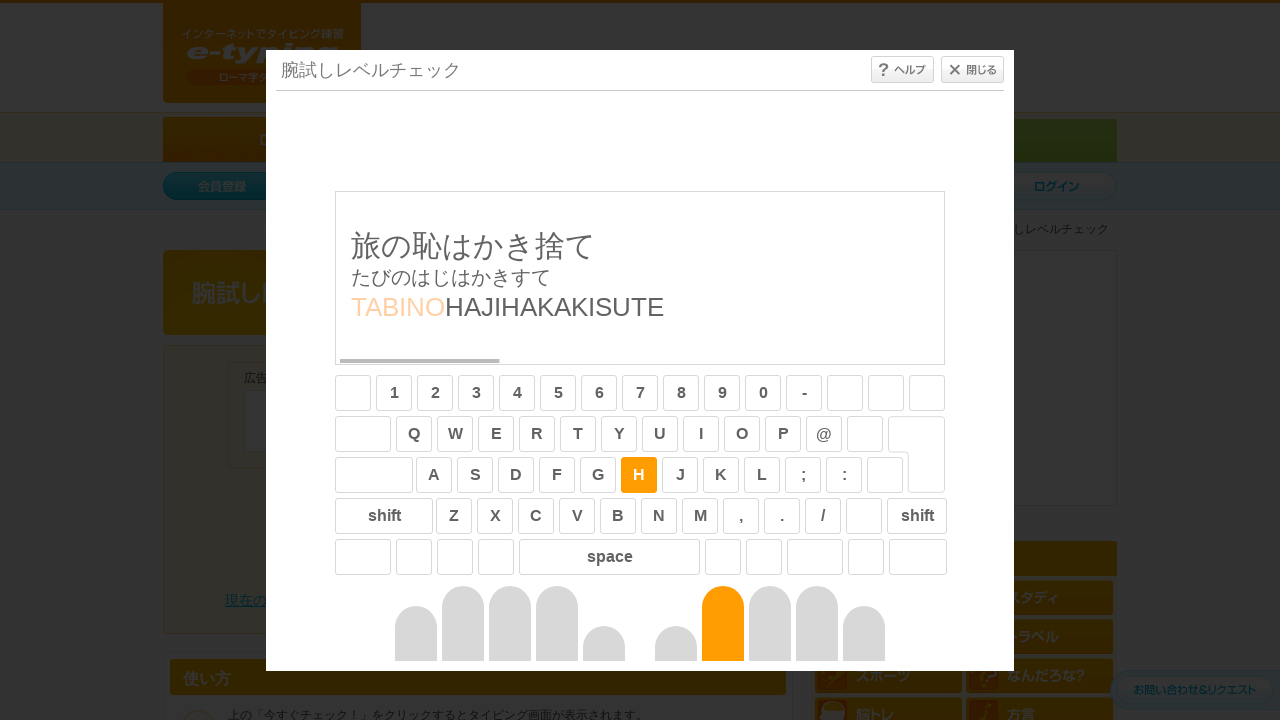

Typed character: 'h' on #typing_content >> internal:control=enter-frame >> body
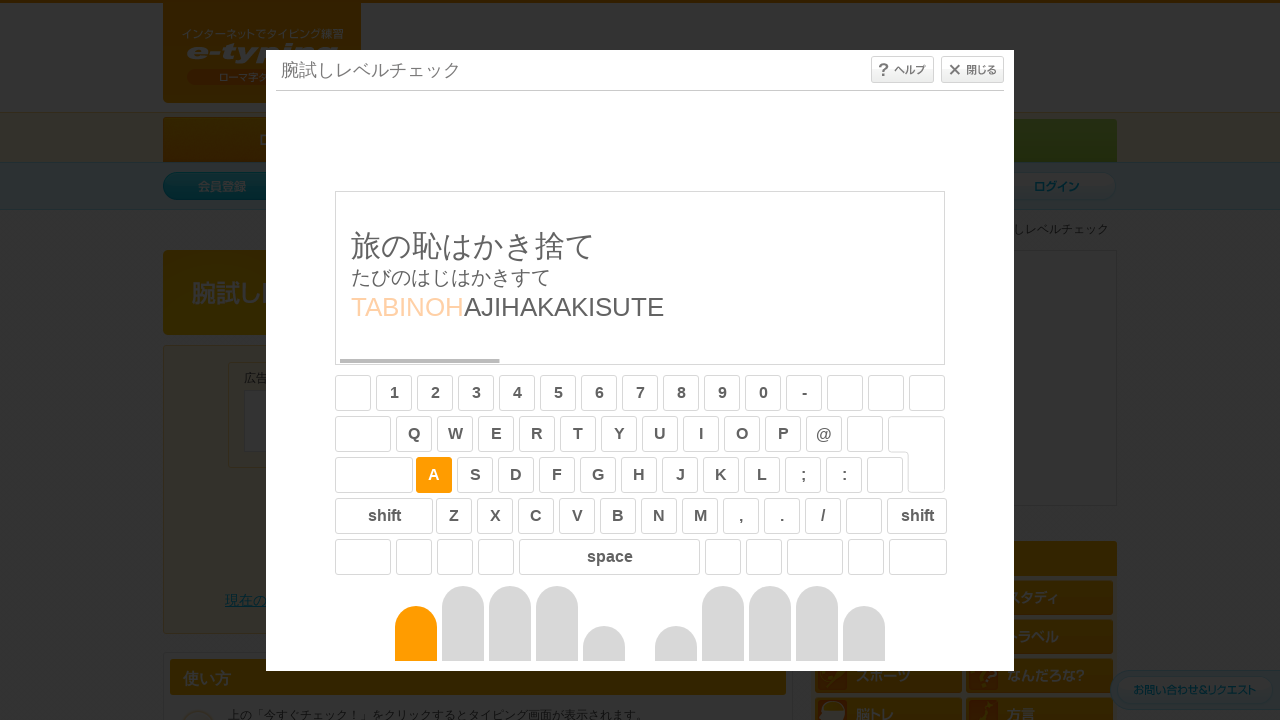

Typed character: 'a' on #typing_content >> internal:control=enter-frame >> body
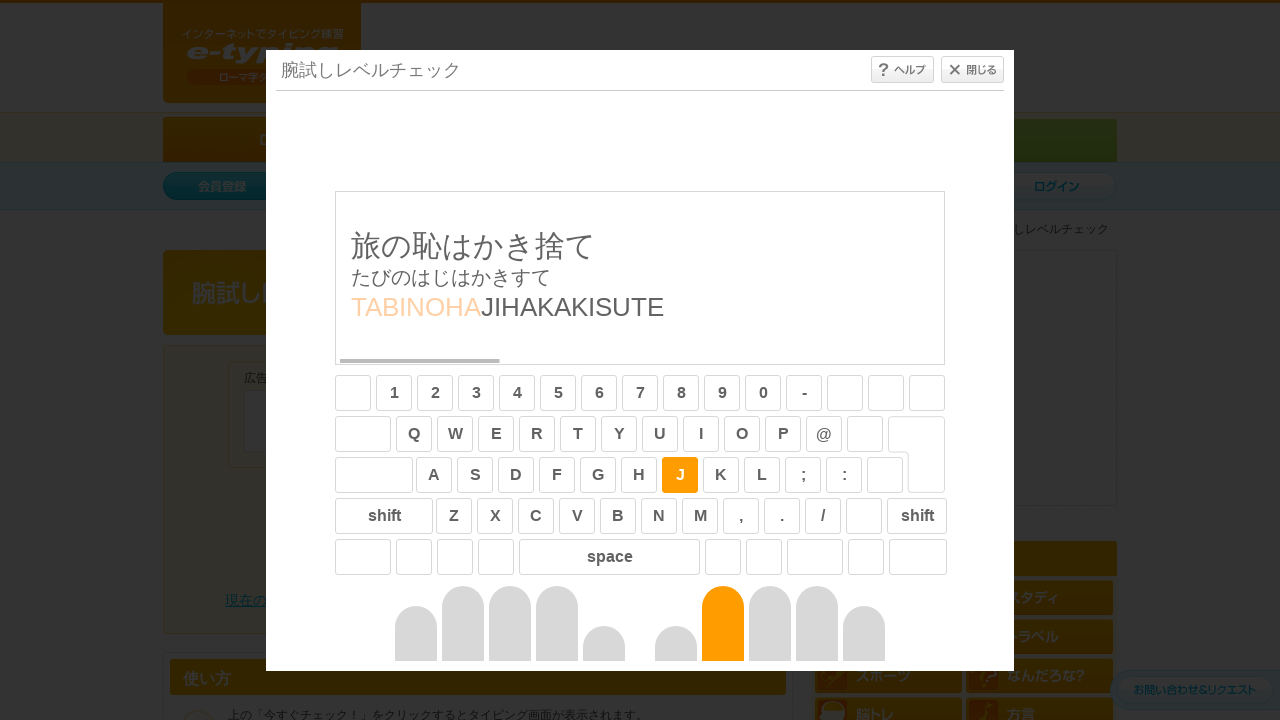

Typed character: 'j' on #typing_content >> internal:control=enter-frame >> body
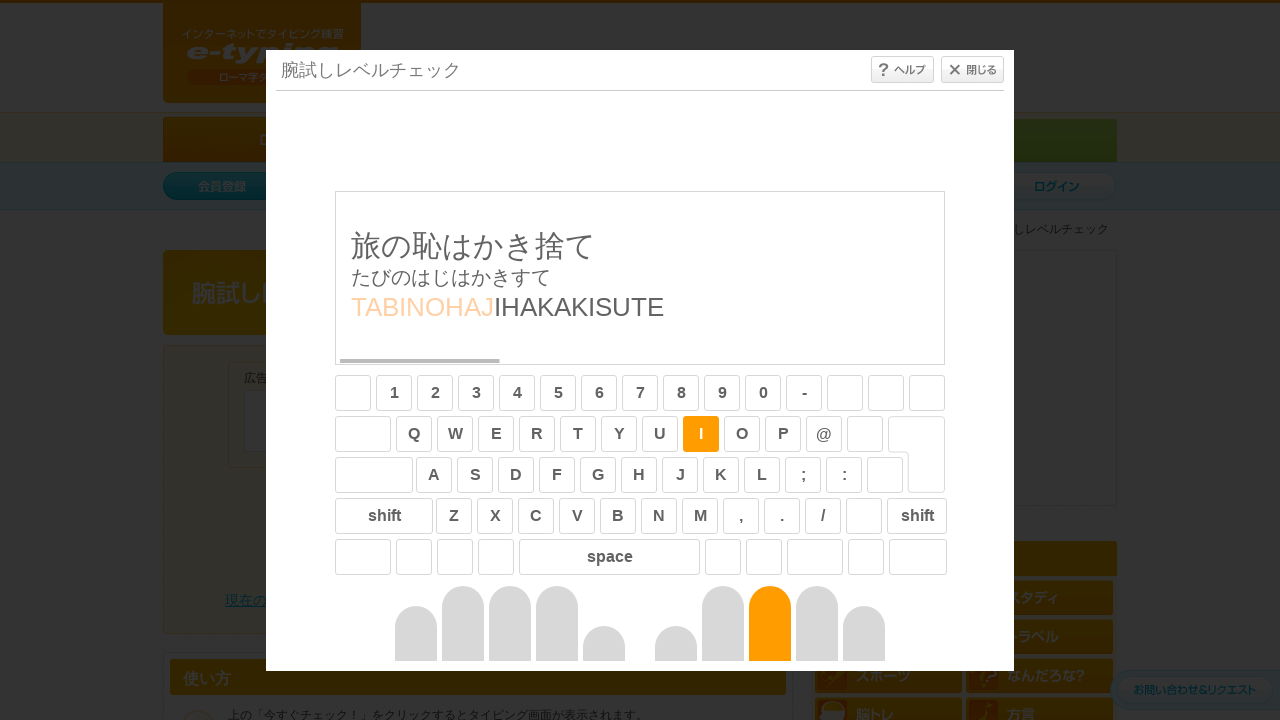

Typed character: 'i' on #typing_content >> internal:control=enter-frame >> body
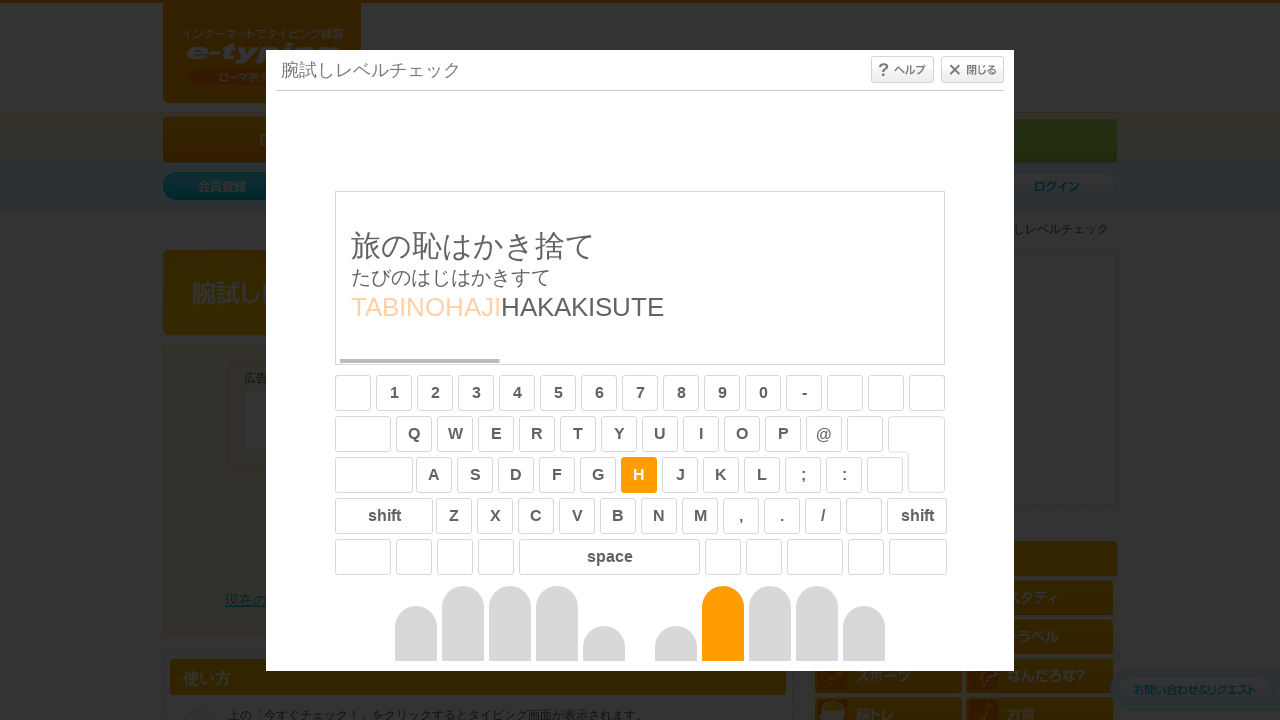

Typed character: 'h' on #typing_content >> internal:control=enter-frame >> body
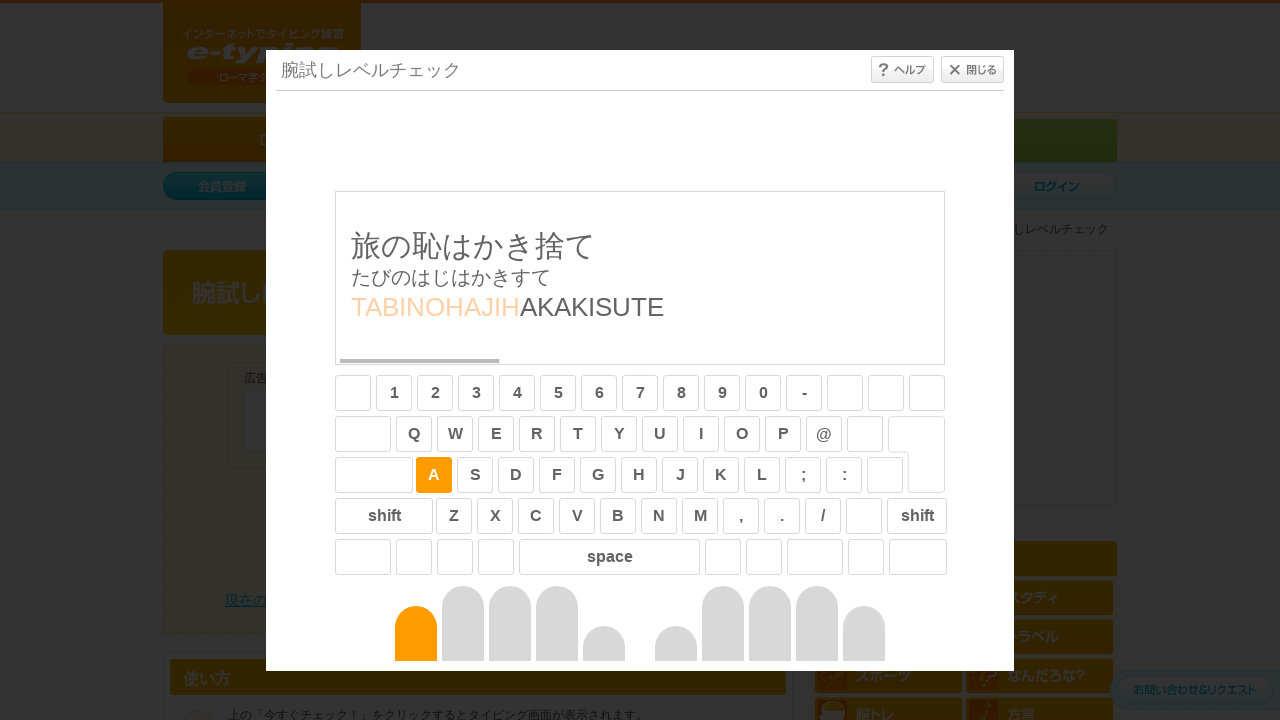

Typed character: 'a' on #typing_content >> internal:control=enter-frame >> body
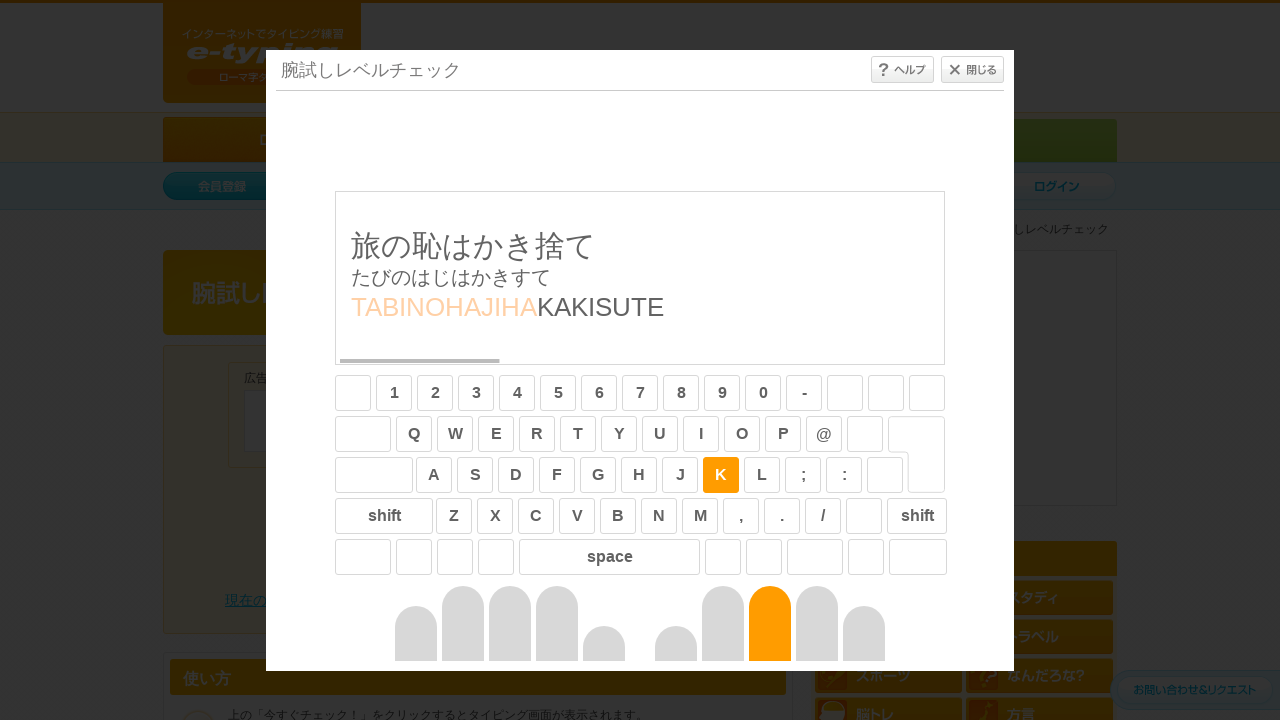

Typed character: 'k' on #typing_content >> internal:control=enter-frame >> body
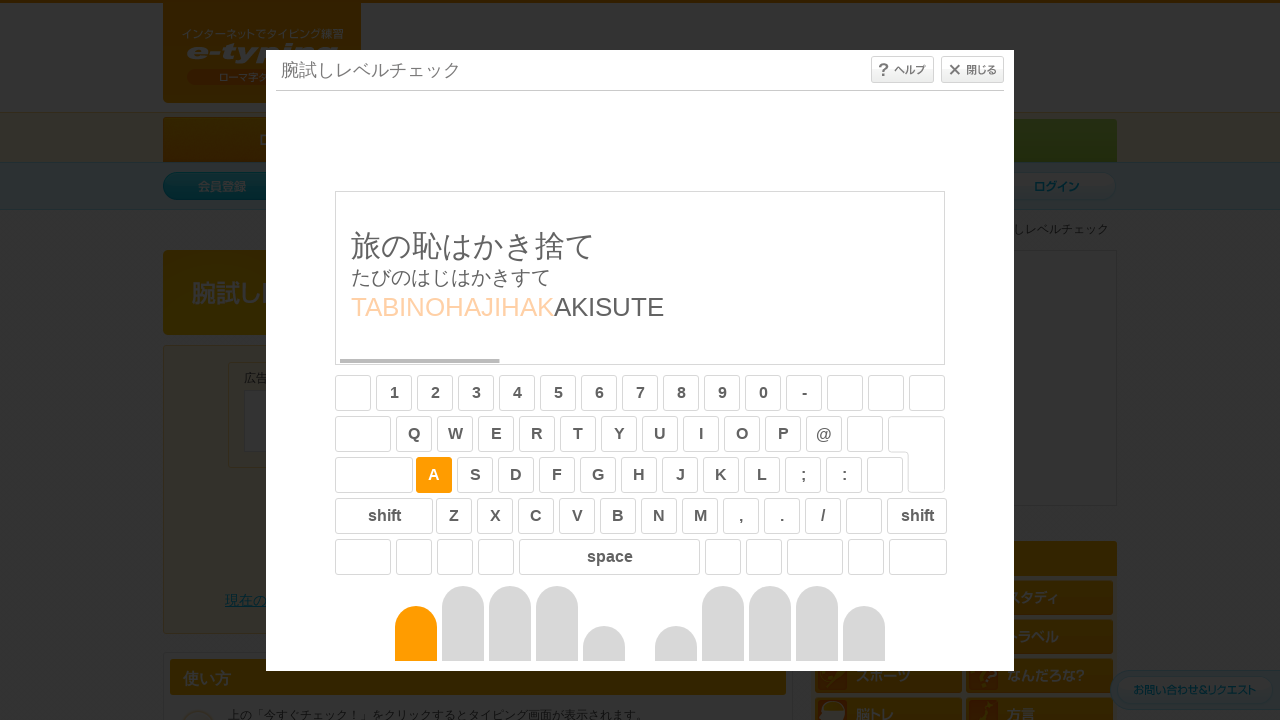

Typed character: 'a' on #typing_content >> internal:control=enter-frame >> body
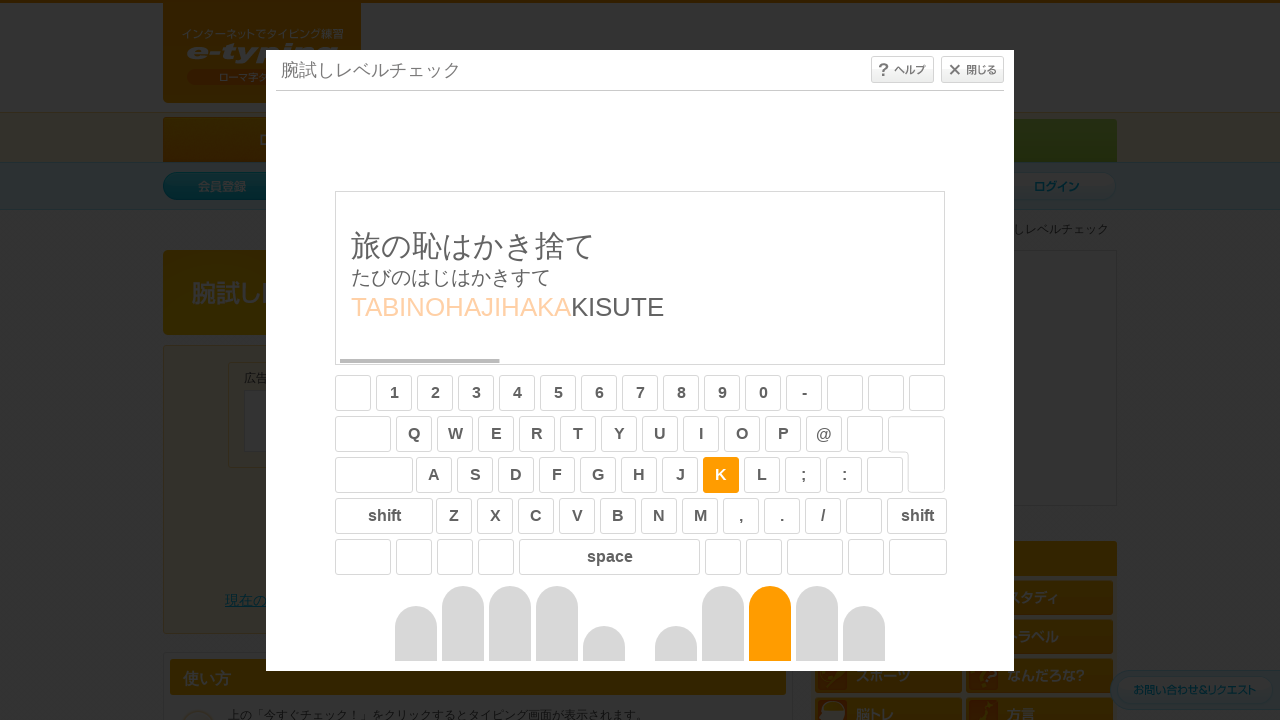

Typed character: 'k' on #typing_content >> internal:control=enter-frame >> body
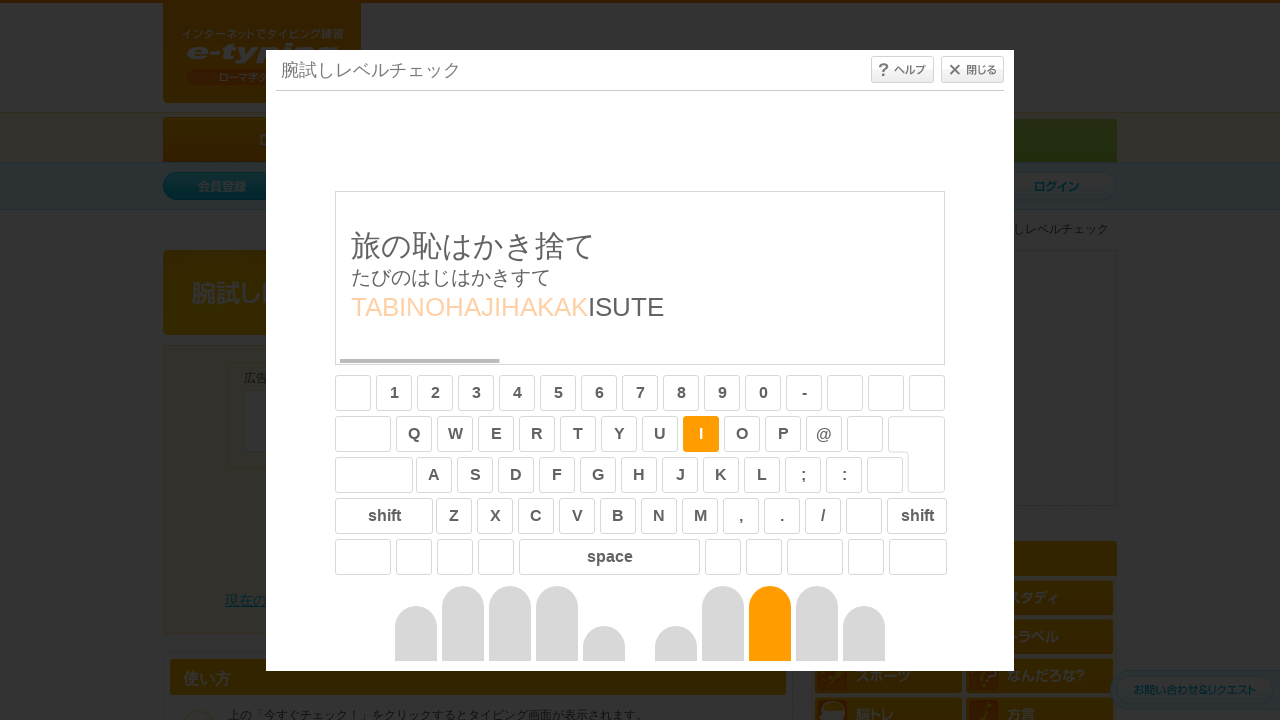

Typed character: 'i' on #typing_content >> internal:control=enter-frame >> body
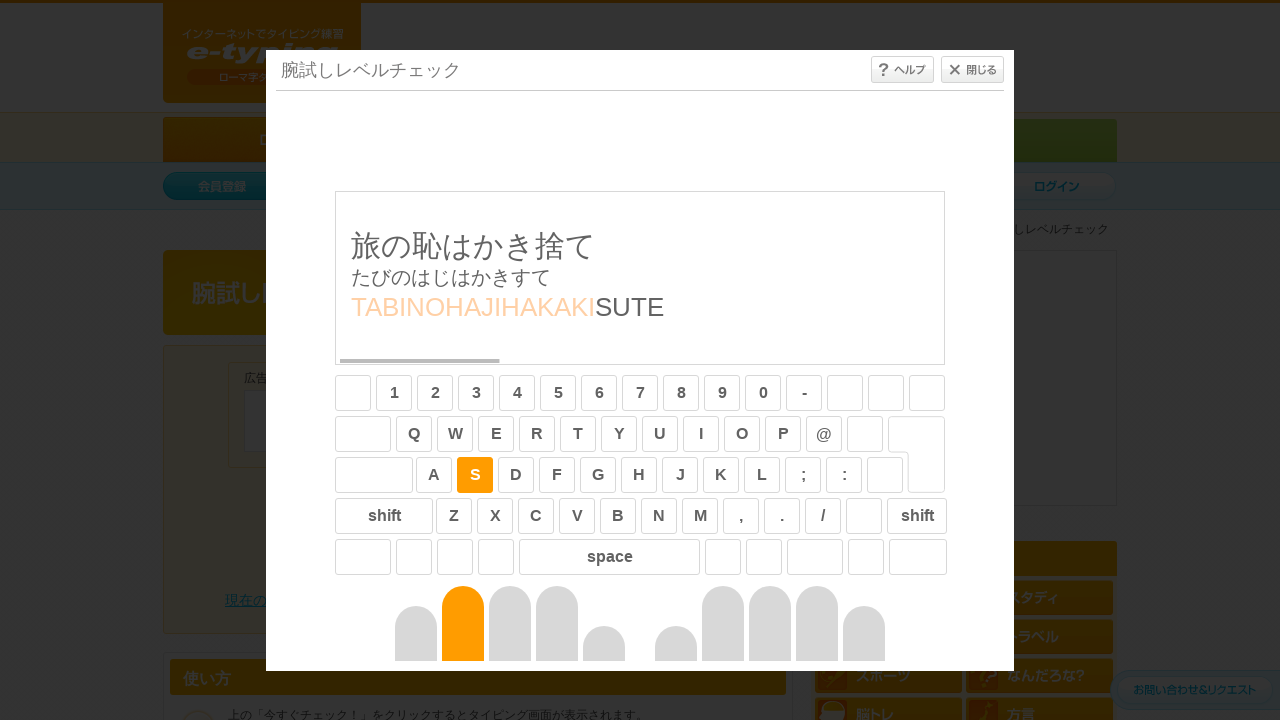

Typed character: 's' on #typing_content >> internal:control=enter-frame >> body
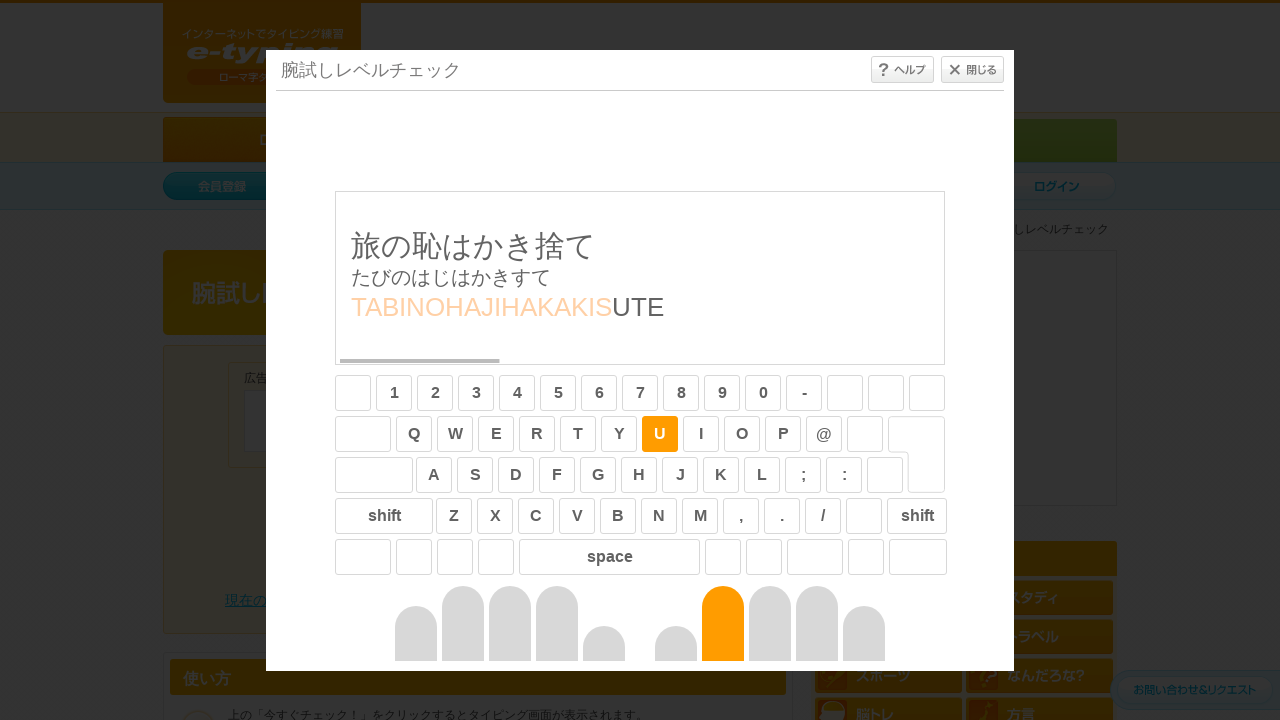

Typed character: 'u' on #typing_content >> internal:control=enter-frame >> body
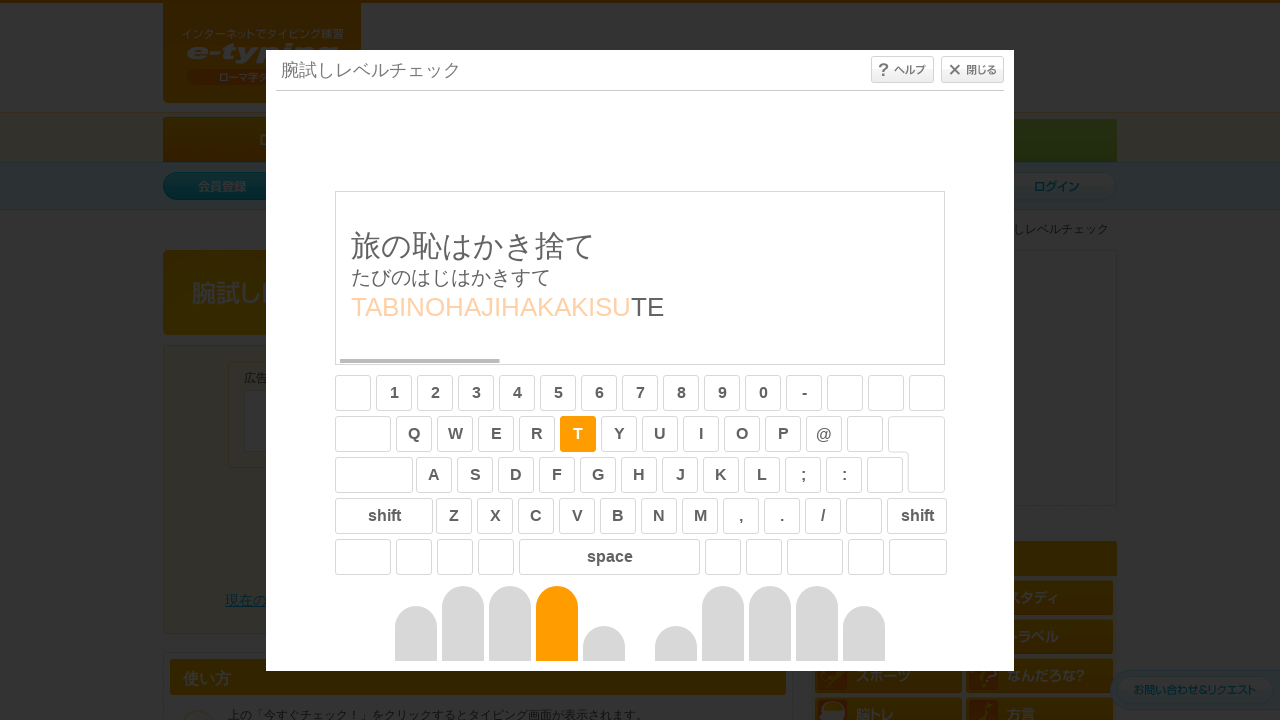

Typed character: 't' on #typing_content >> internal:control=enter-frame >> body
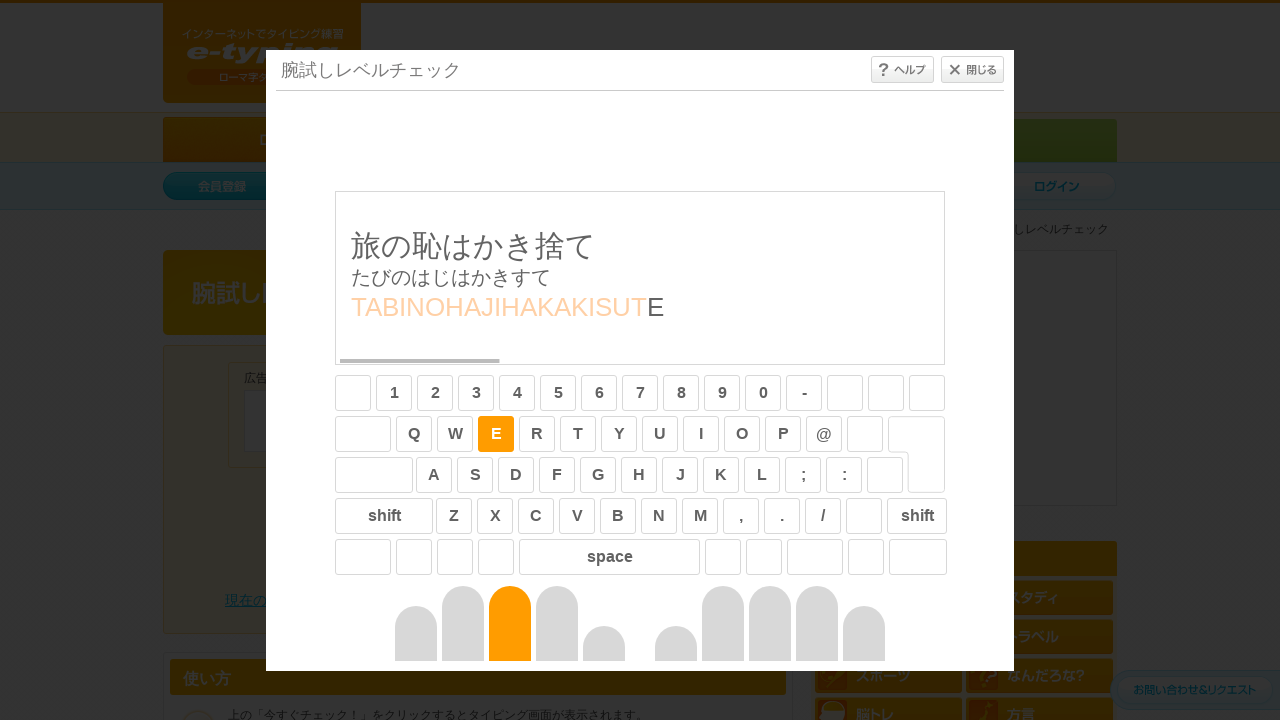

Typed character: 'e' on #typing_content >> internal:control=enter-frame >> body
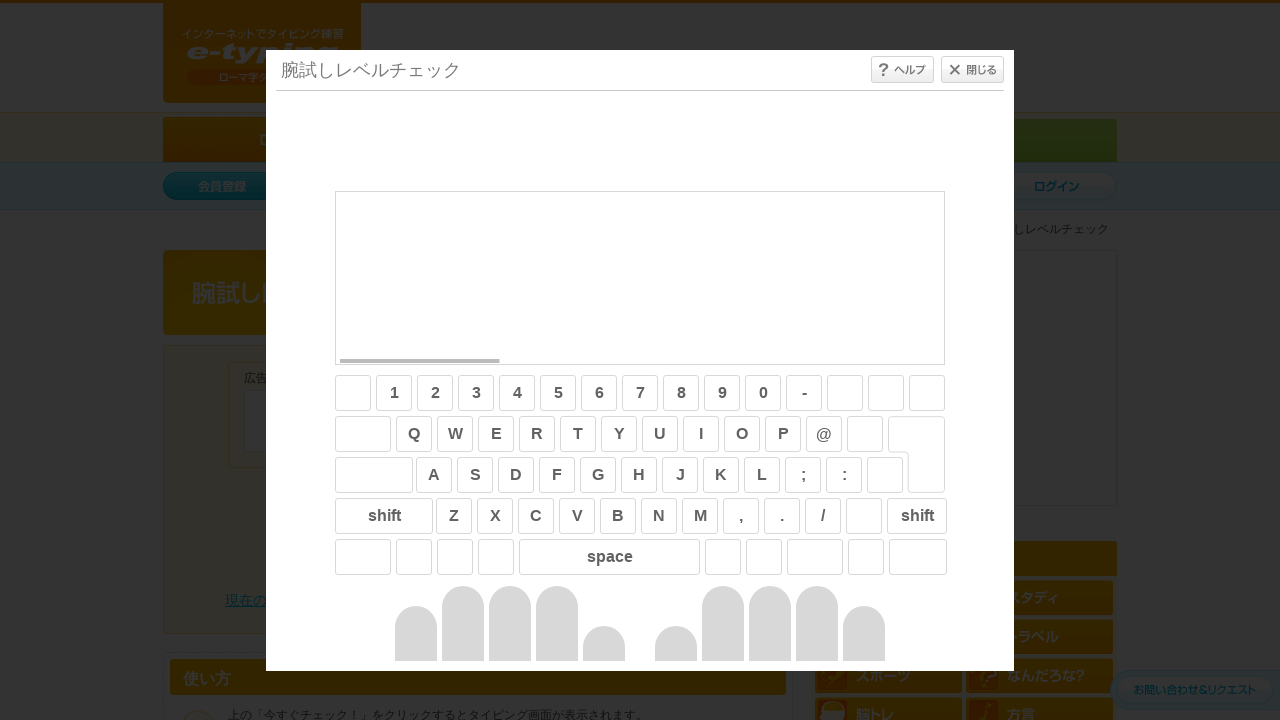

Waited 1 second after completing sentence typing
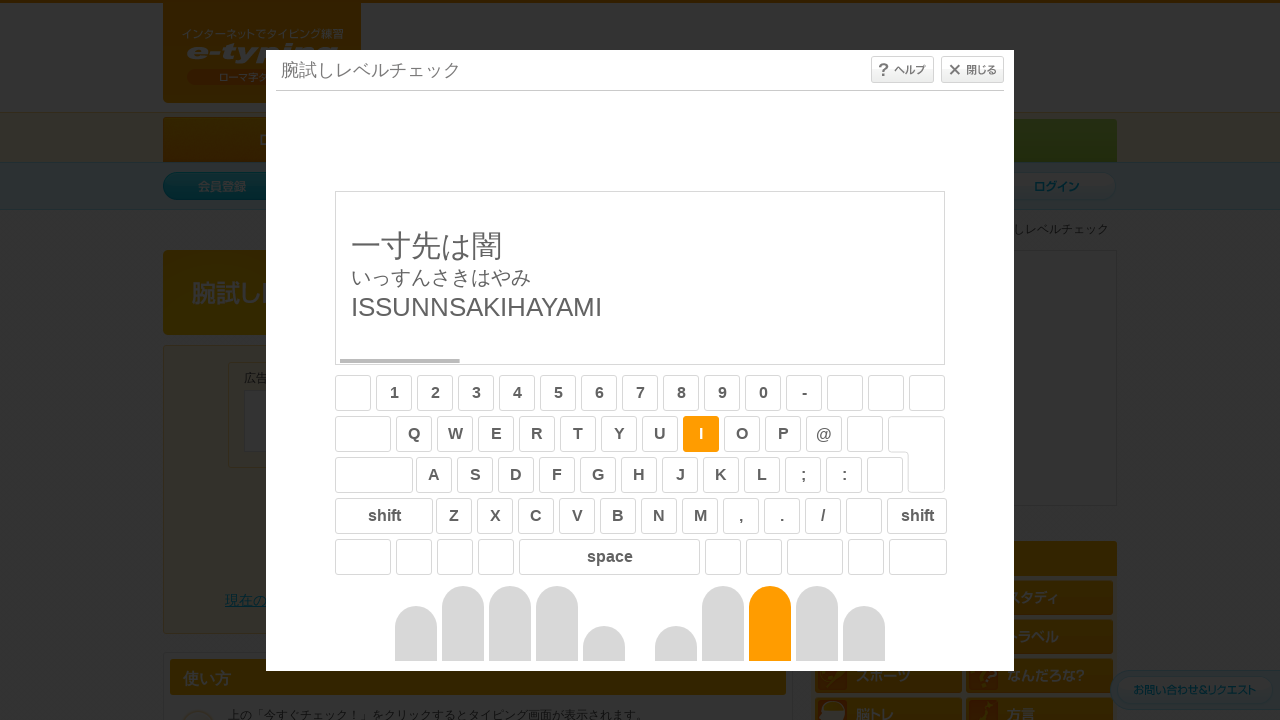

Retrieved sentence text to type: 'issunnsakihayami'
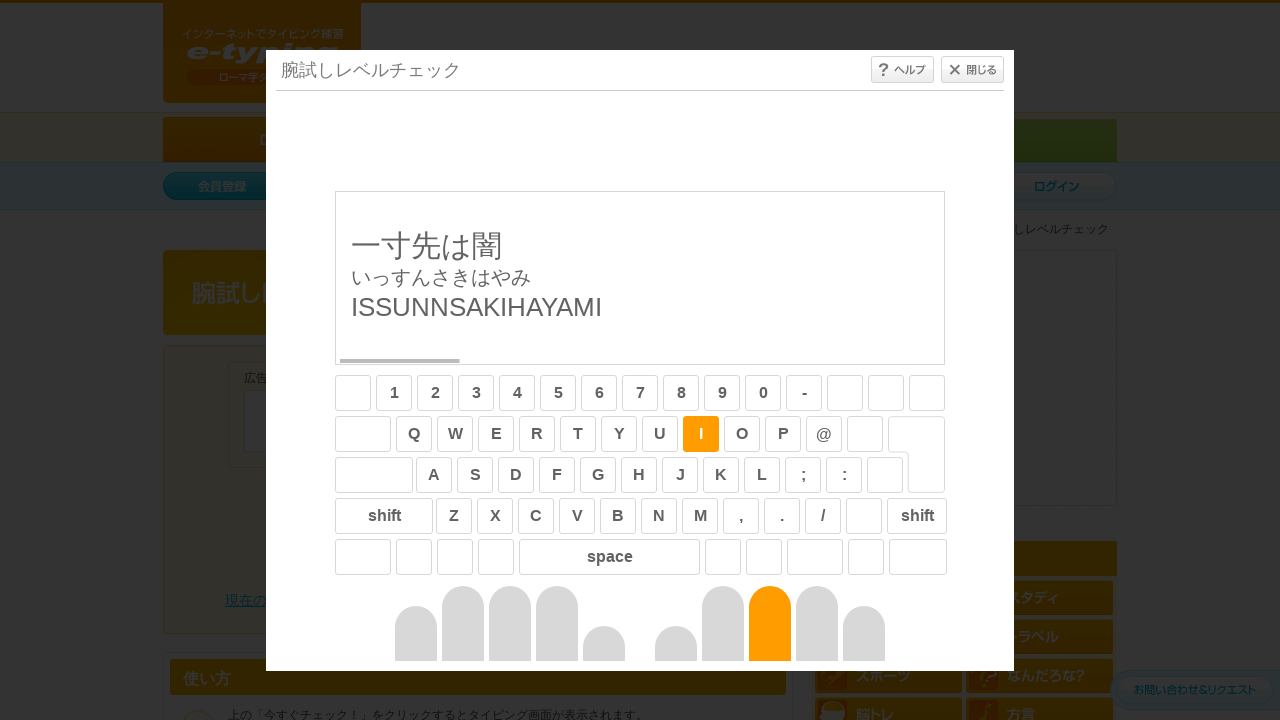

Typed character: 'i' on #typing_content >> internal:control=enter-frame >> body
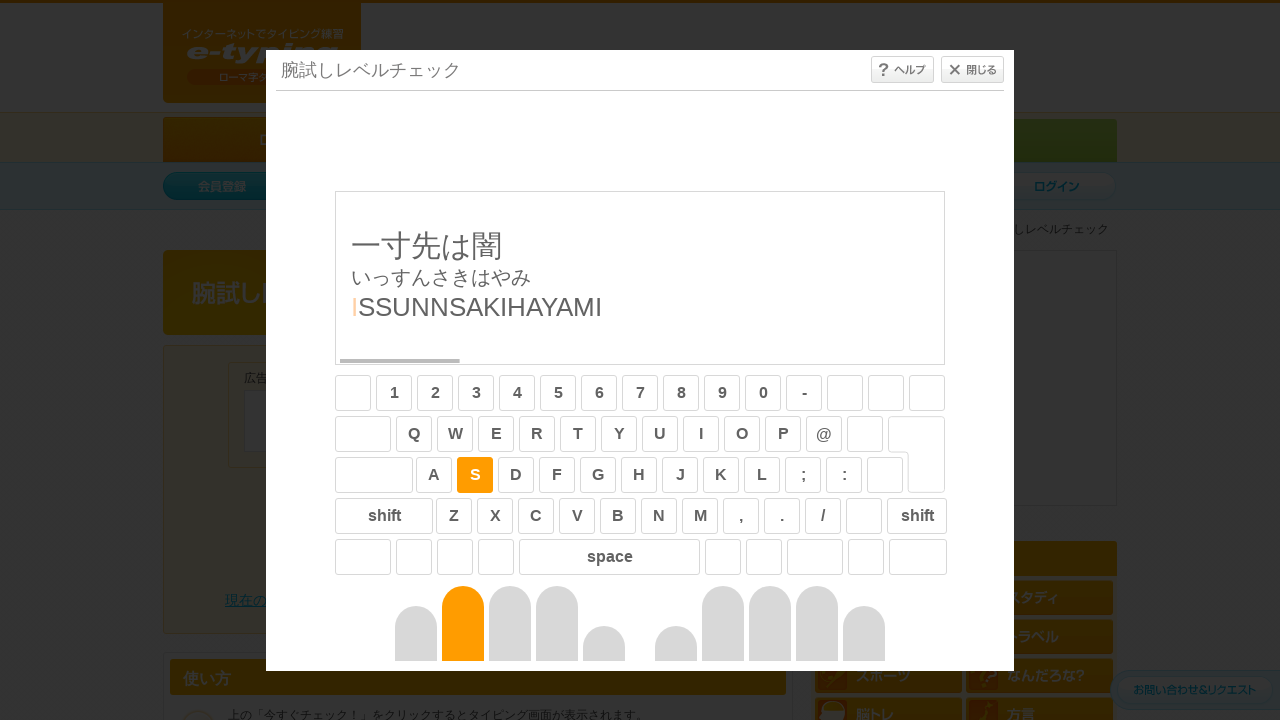

Typed character: 's' on #typing_content >> internal:control=enter-frame >> body
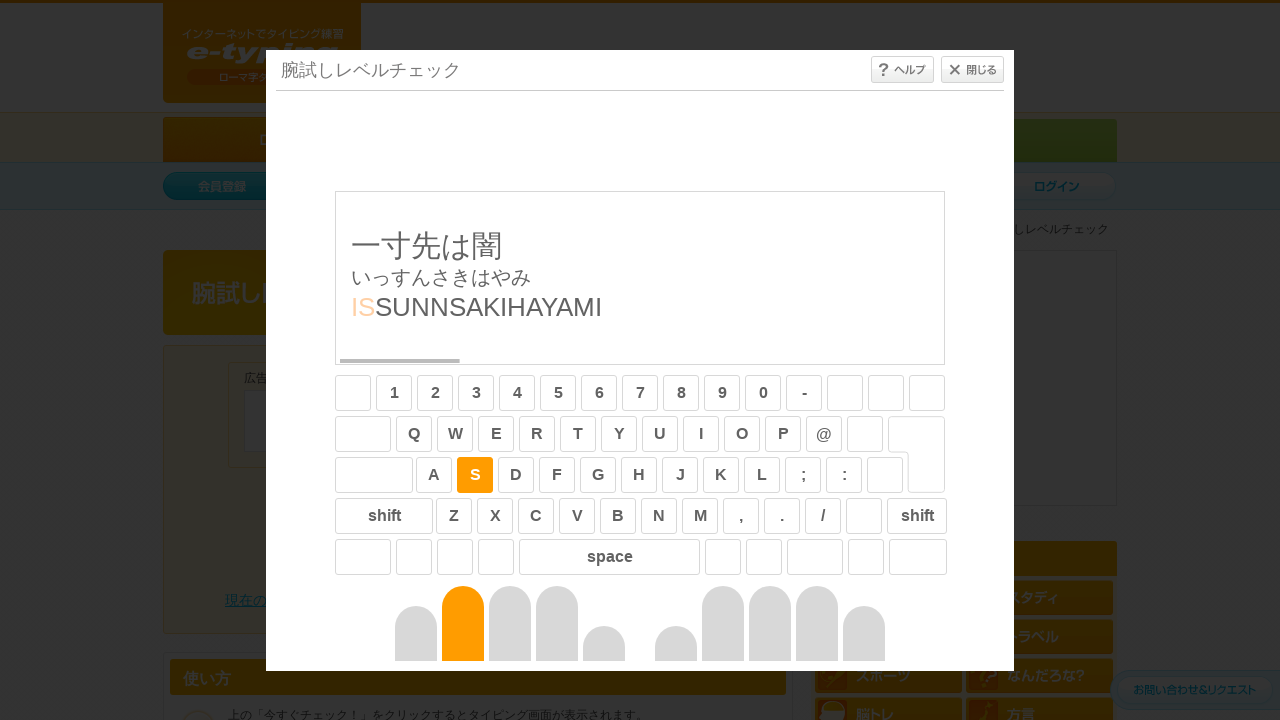

Typed character: 's' on #typing_content >> internal:control=enter-frame >> body
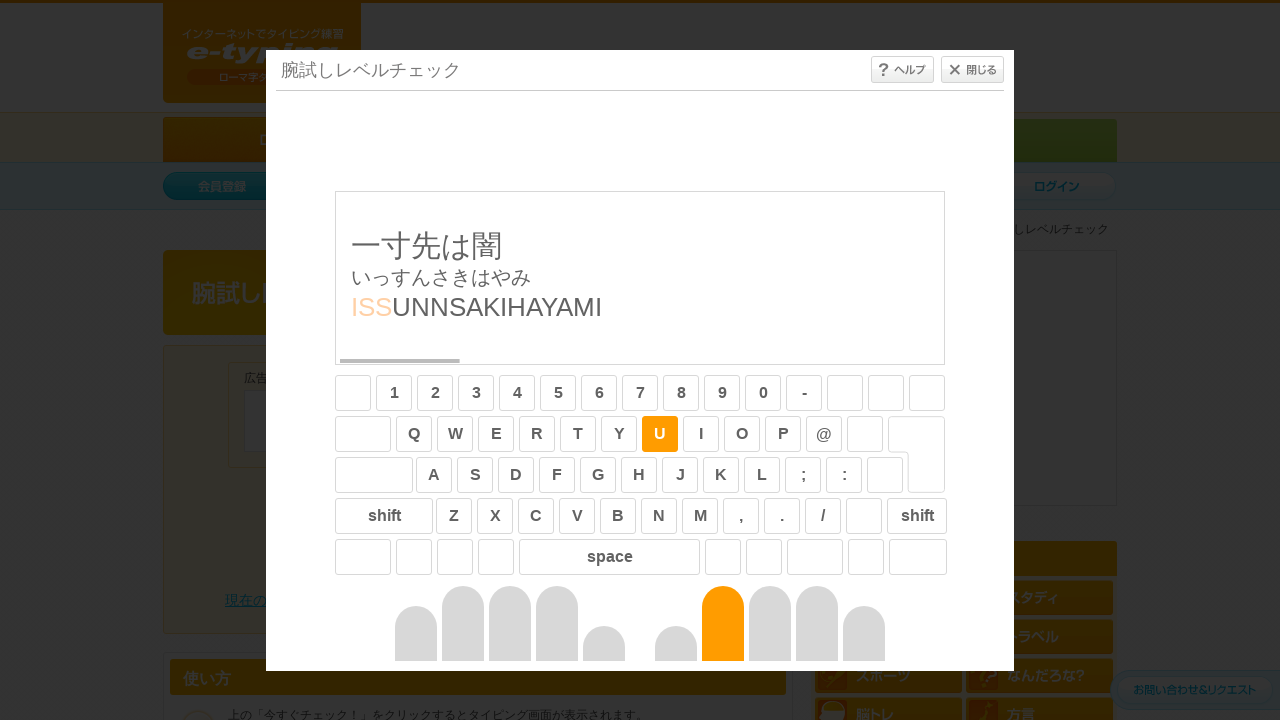

Typed character: 'u' on #typing_content >> internal:control=enter-frame >> body
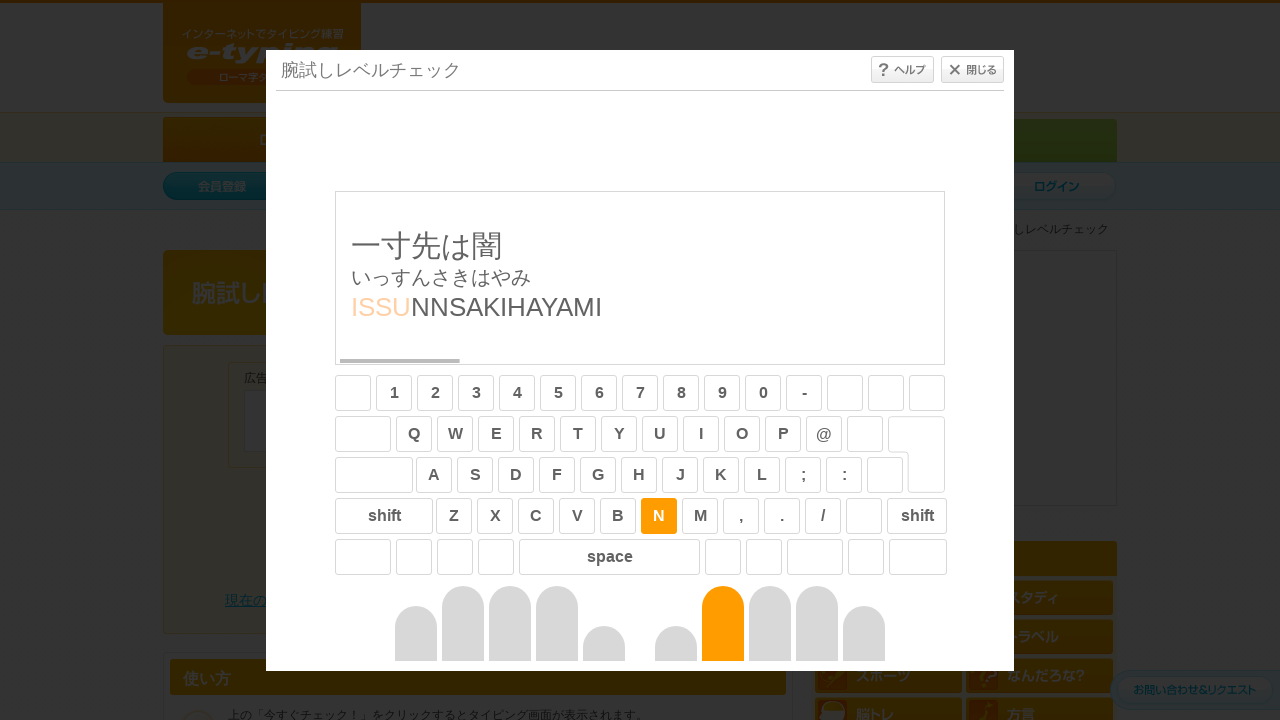

Typed character: 'n' on #typing_content >> internal:control=enter-frame >> body
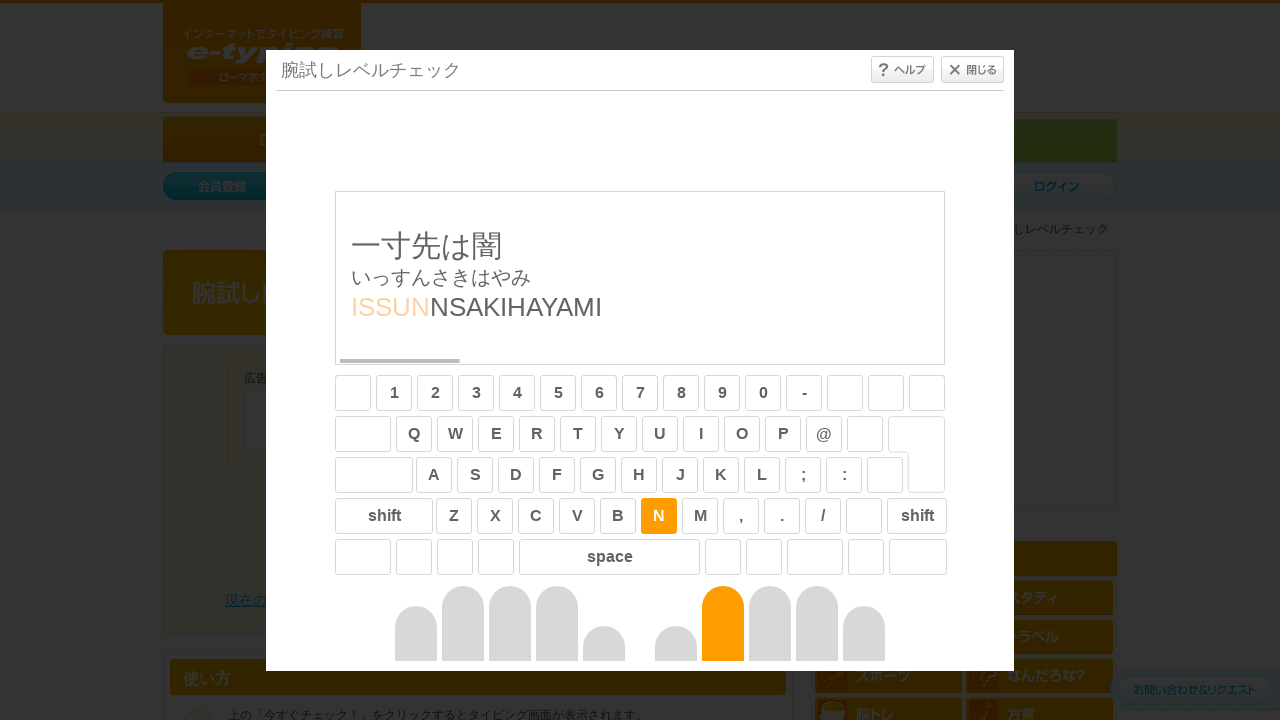

Typed character: 'n' on #typing_content >> internal:control=enter-frame >> body
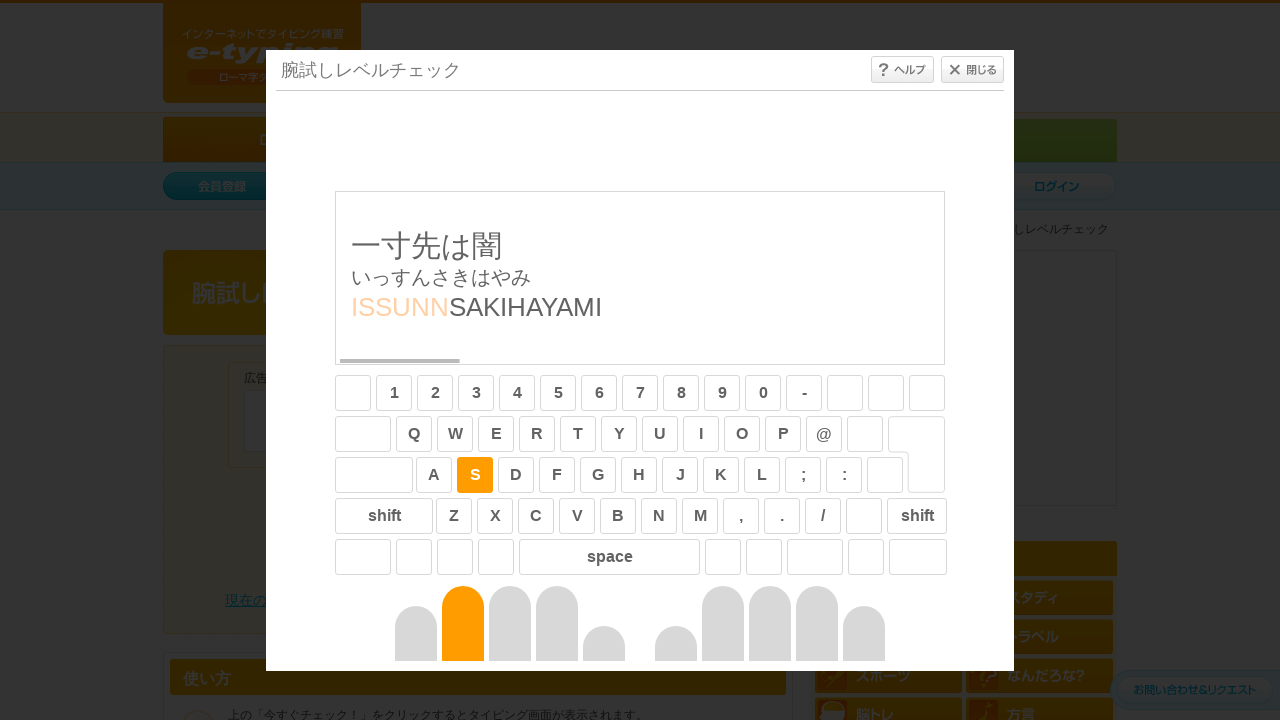

Typed character: 's' on #typing_content >> internal:control=enter-frame >> body
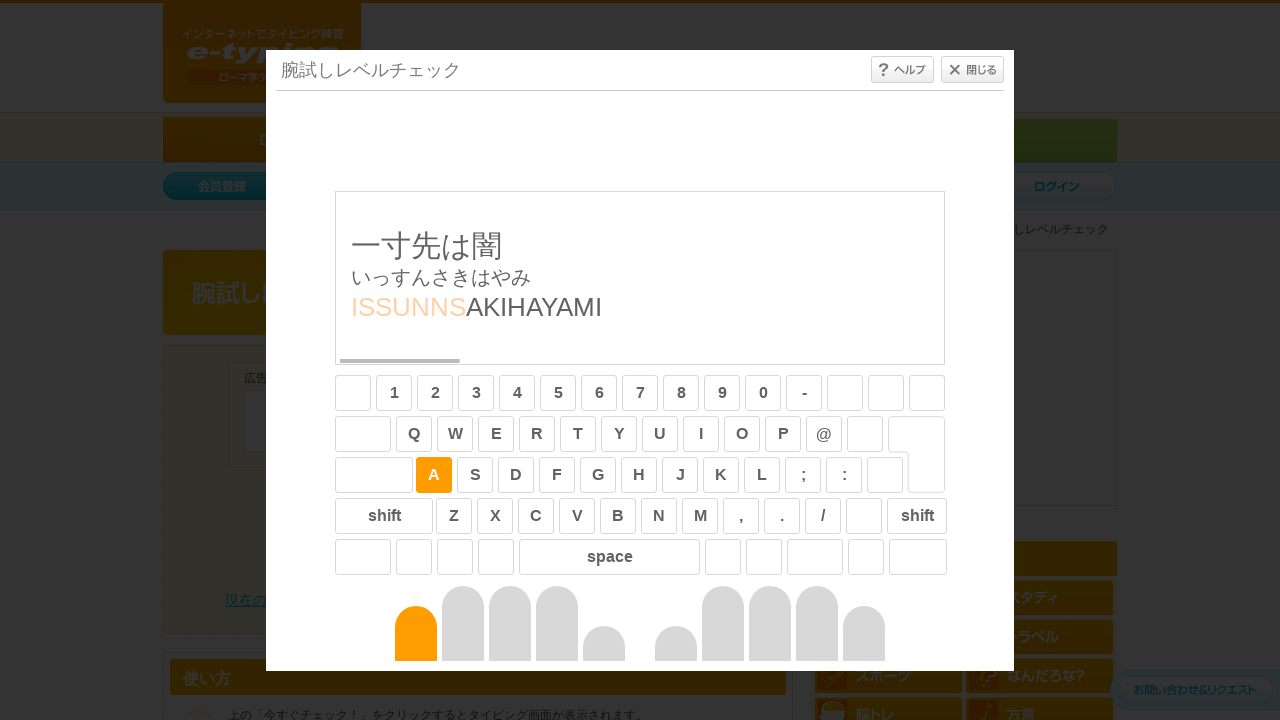

Typed character: 'a' on #typing_content >> internal:control=enter-frame >> body
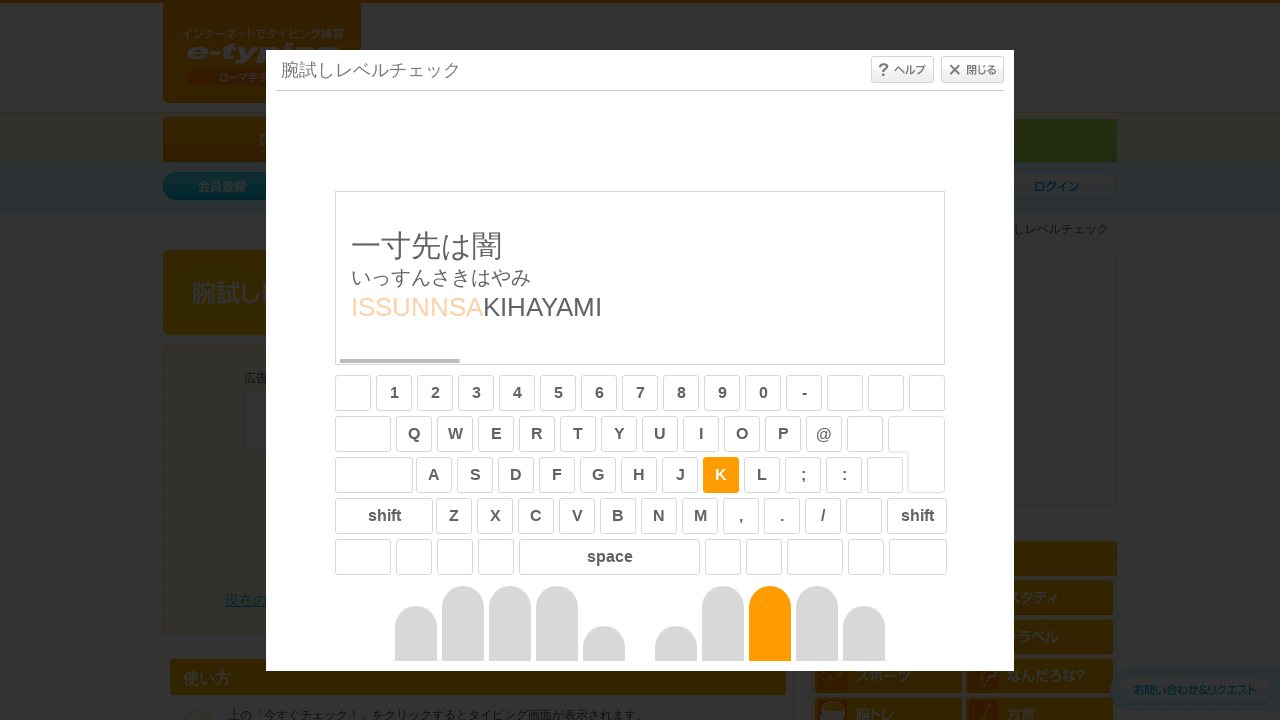

Typed character: 'k' on #typing_content >> internal:control=enter-frame >> body
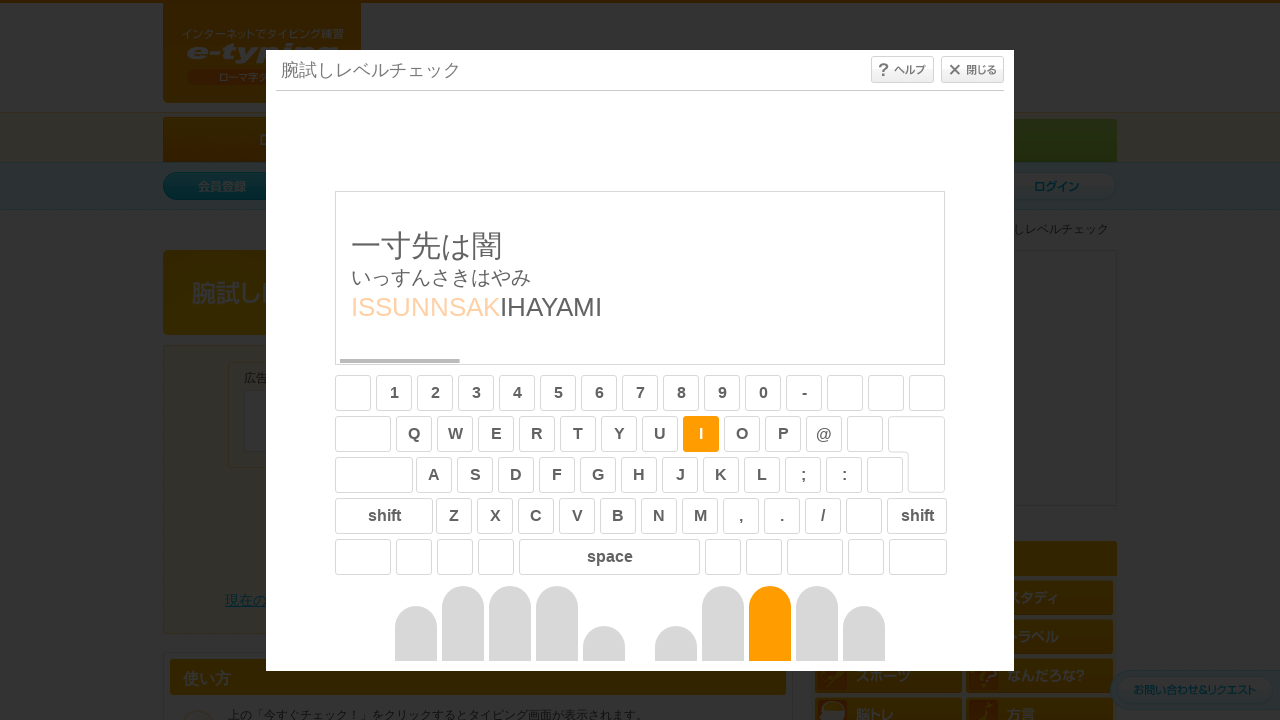

Typed character: 'i' on #typing_content >> internal:control=enter-frame >> body
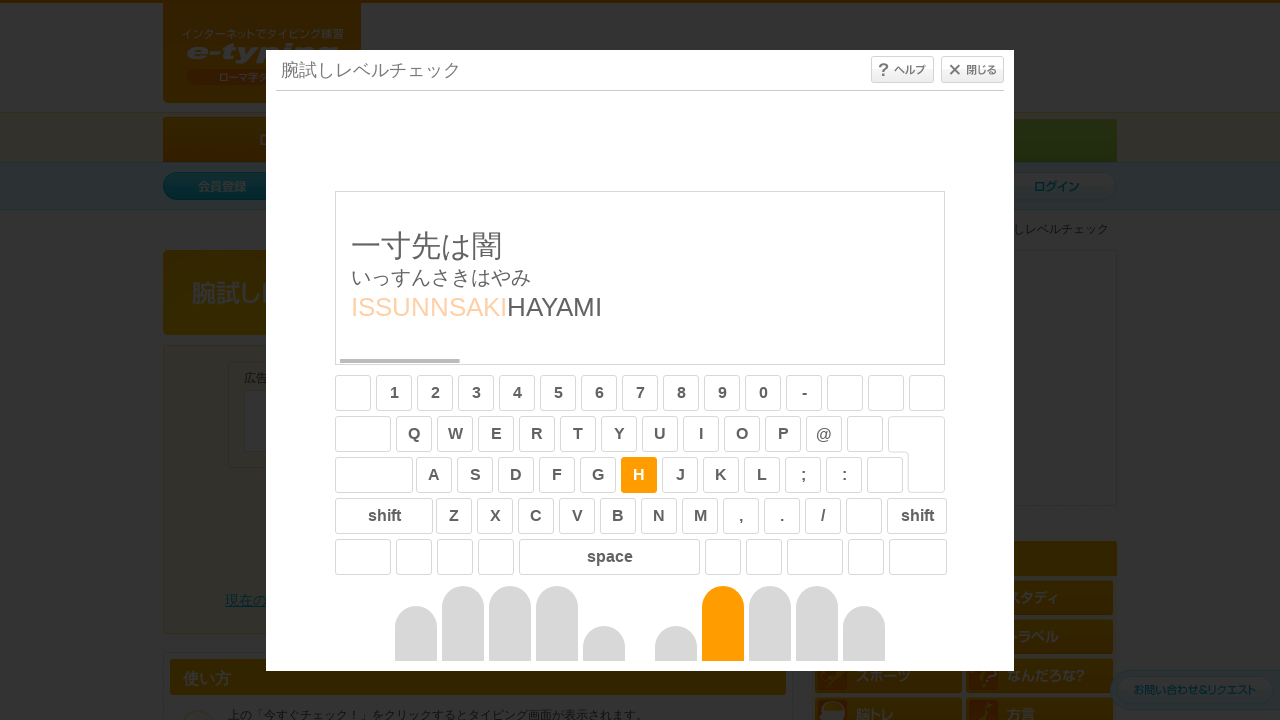

Typed character: 'h' on #typing_content >> internal:control=enter-frame >> body
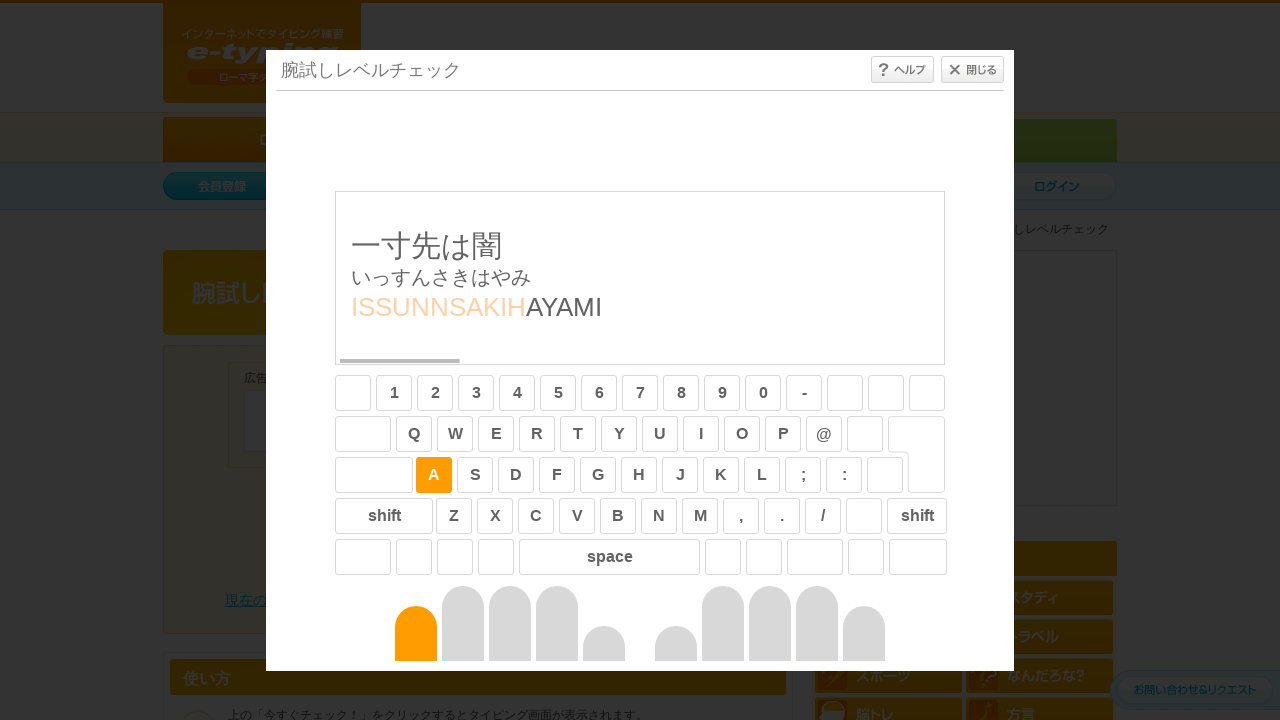

Typed character: 'a' on #typing_content >> internal:control=enter-frame >> body
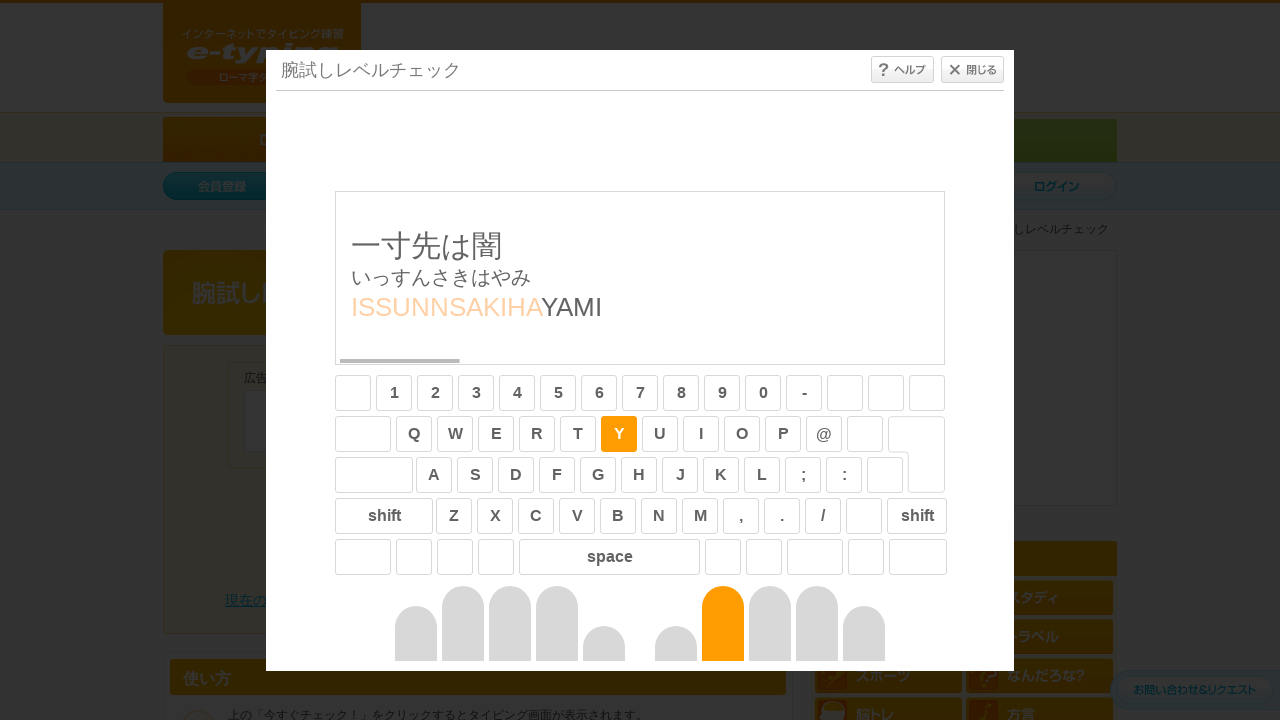

Typed character: 'y' on #typing_content >> internal:control=enter-frame >> body
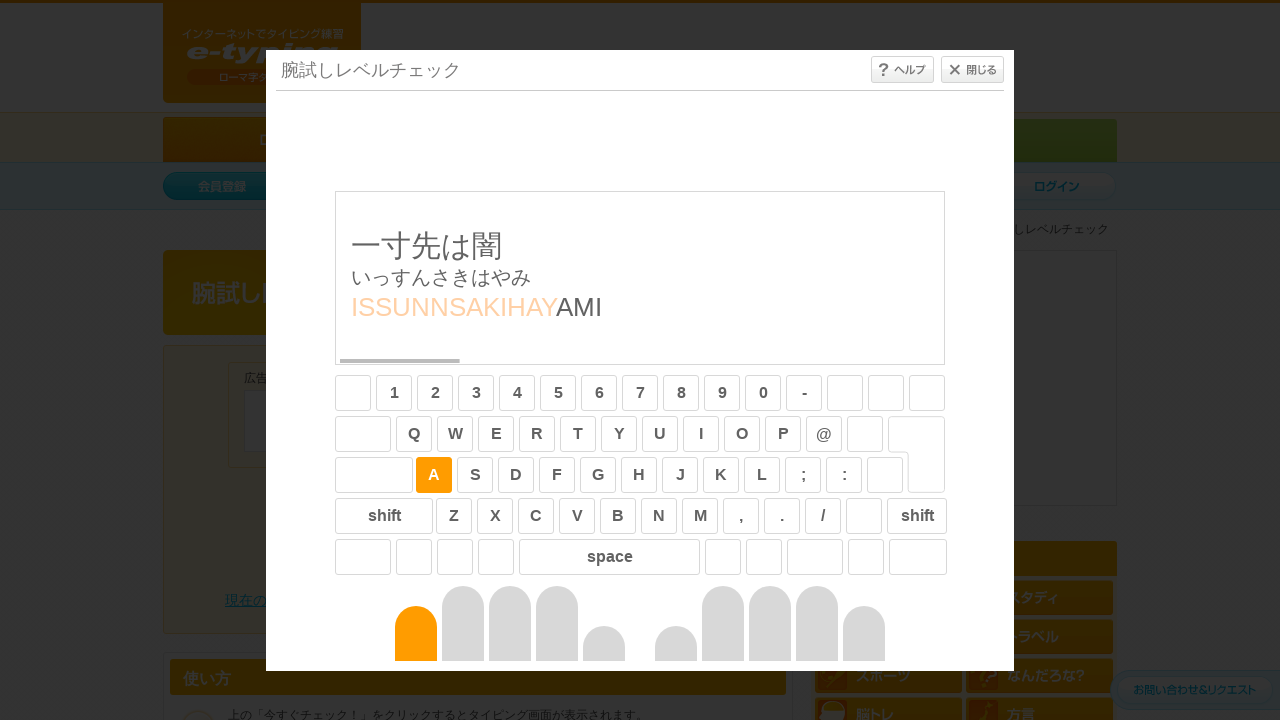

Typed character: 'a' on #typing_content >> internal:control=enter-frame >> body
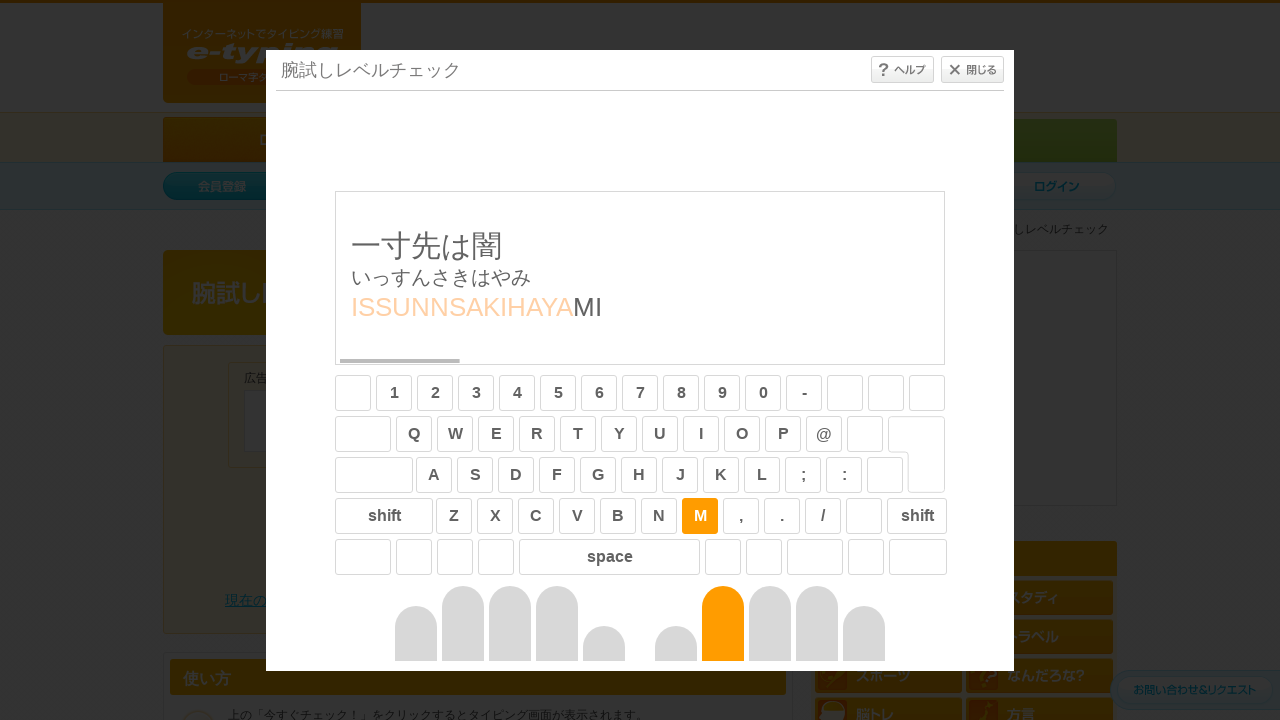

Typed character: 'm' on #typing_content >> internal:control=enter-frame >> body
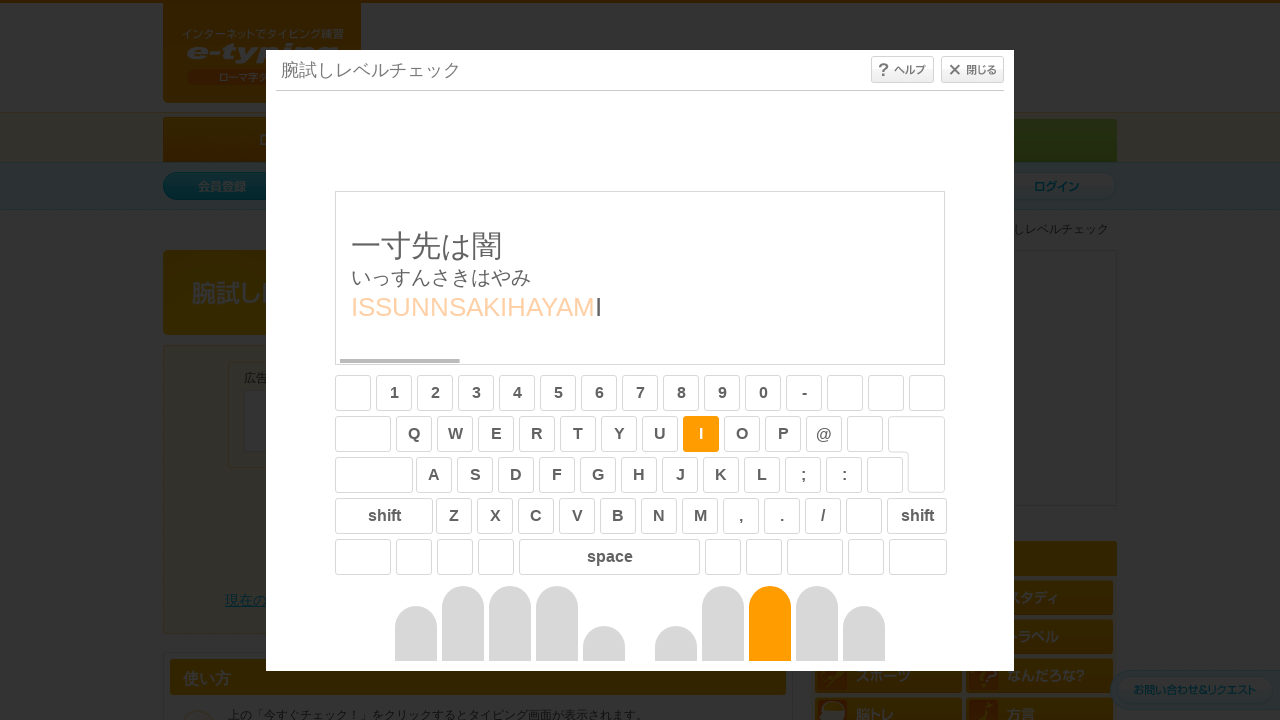

Typed character: 'i' on #typing_content >> internal:control=enter-frame >> body
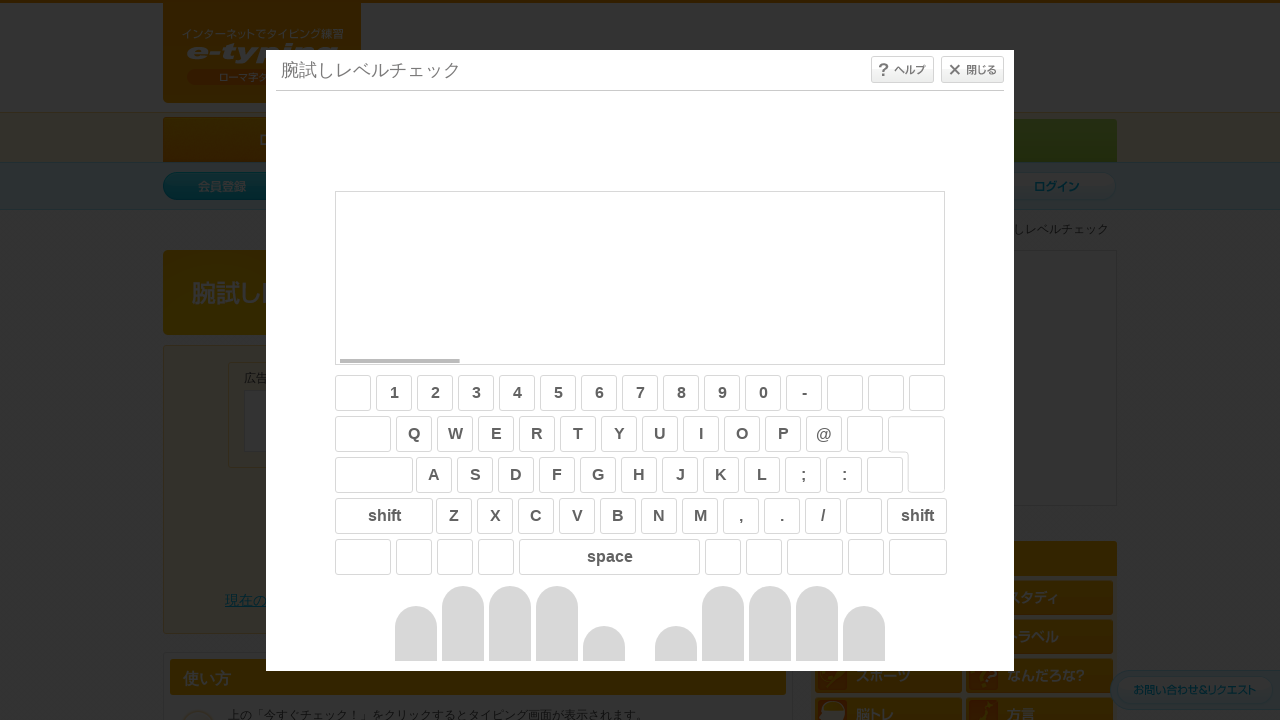

Waited 1 second after completing sentence typing
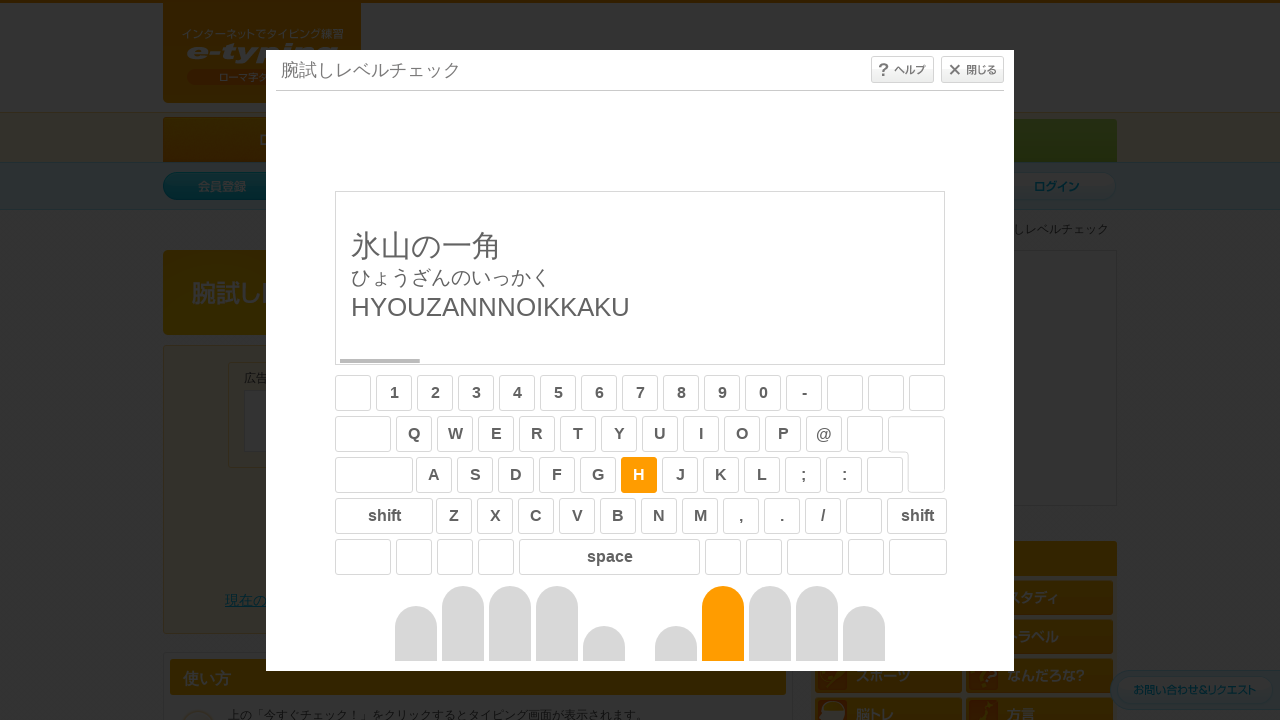

Retrieved sentence text to type: 'hyouzannnoikkaku'
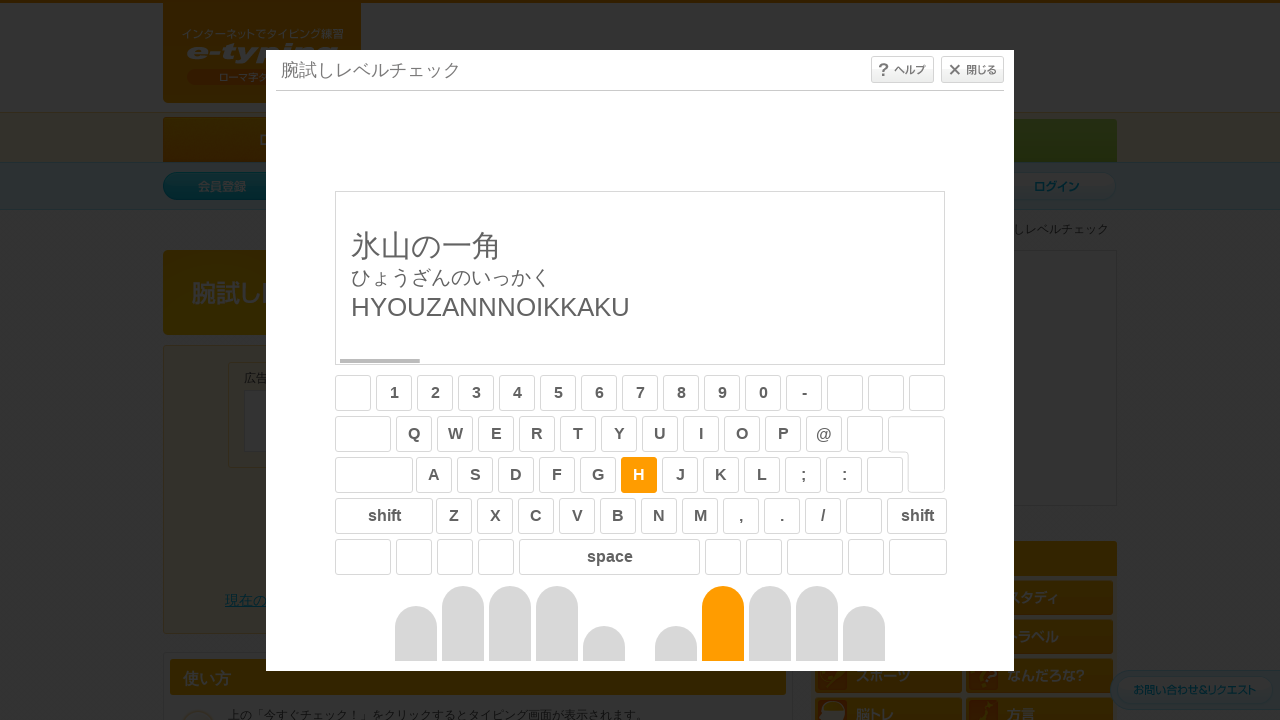

Typed character: 'h' on #typing_content >> internal:control=enter-frame >> body
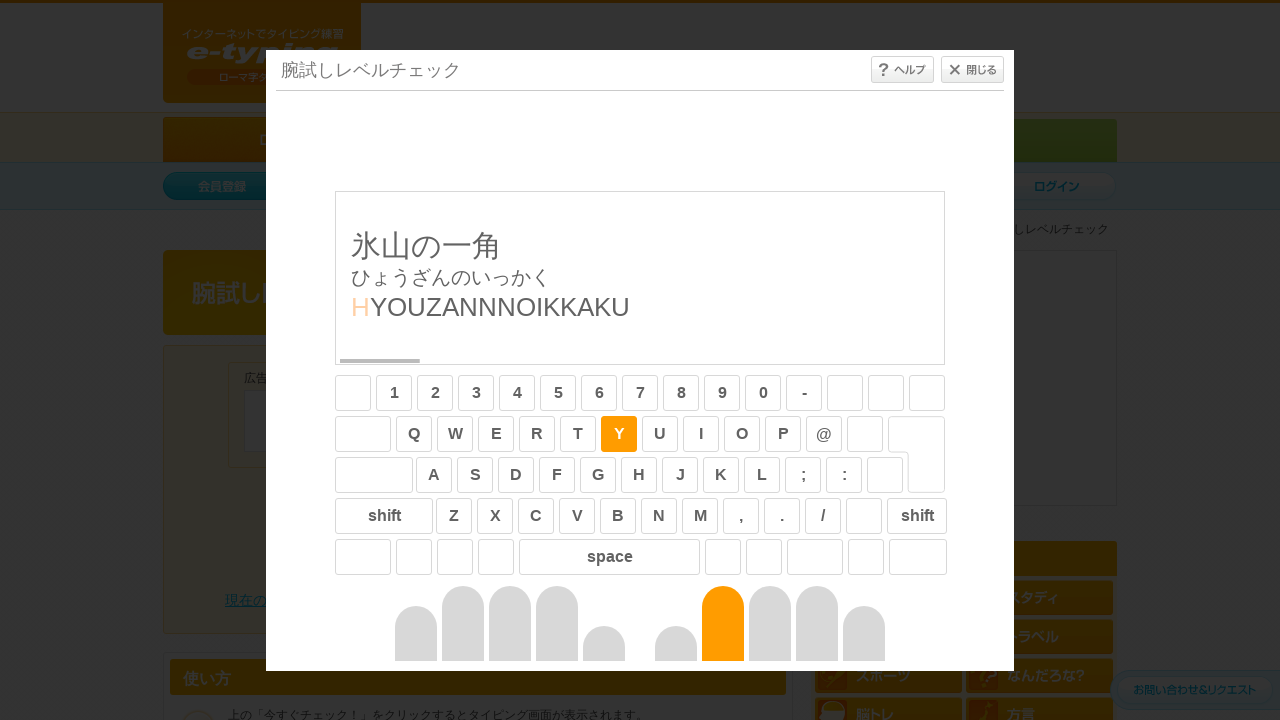

Typed character: 'y' on #typing_content >> internal:control=enter-frame >> body
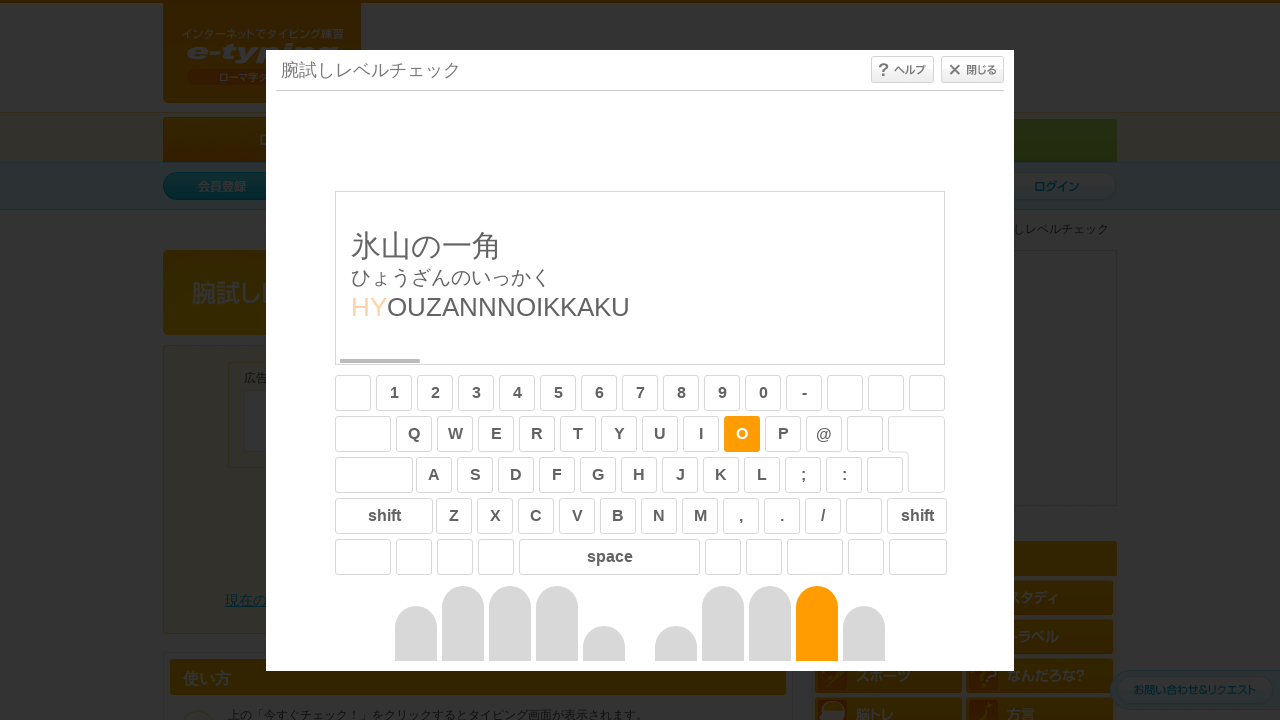

Typed character: 'o' on #typing_content >> internal:control=enter-frame >> body
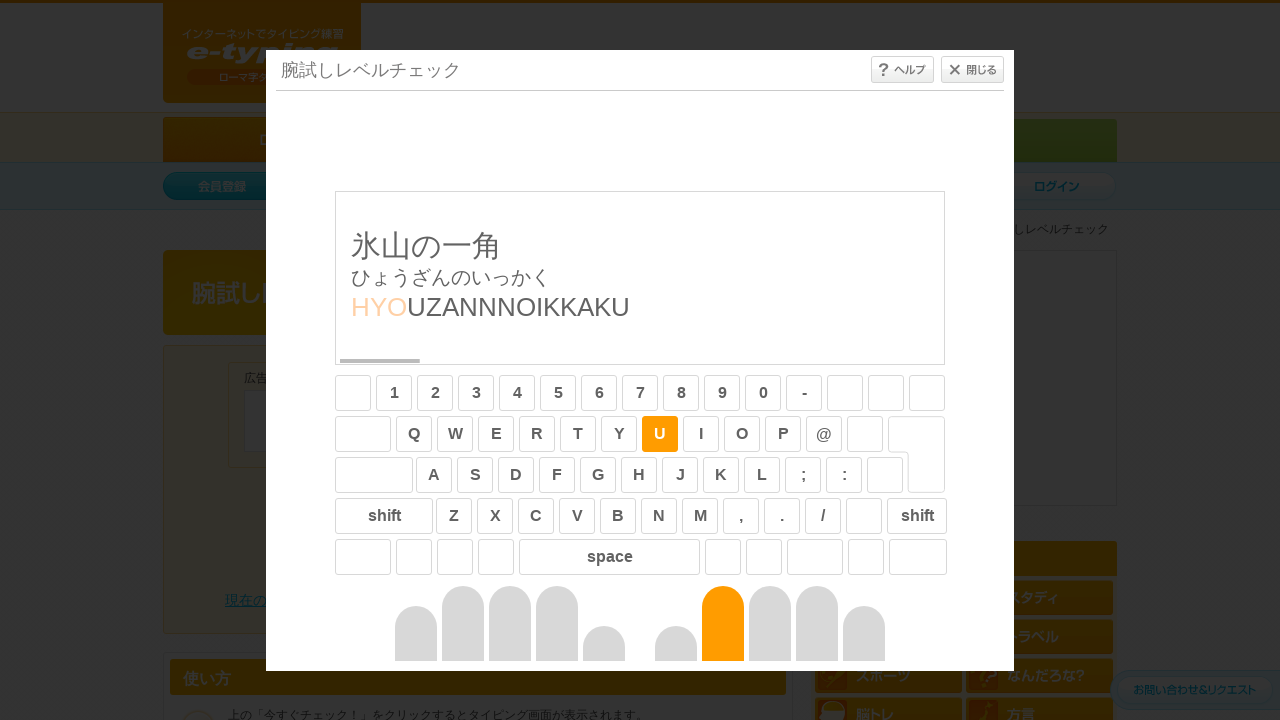

Typed character: 'u' on #typing_content >> internal:control=enter-frame >> body
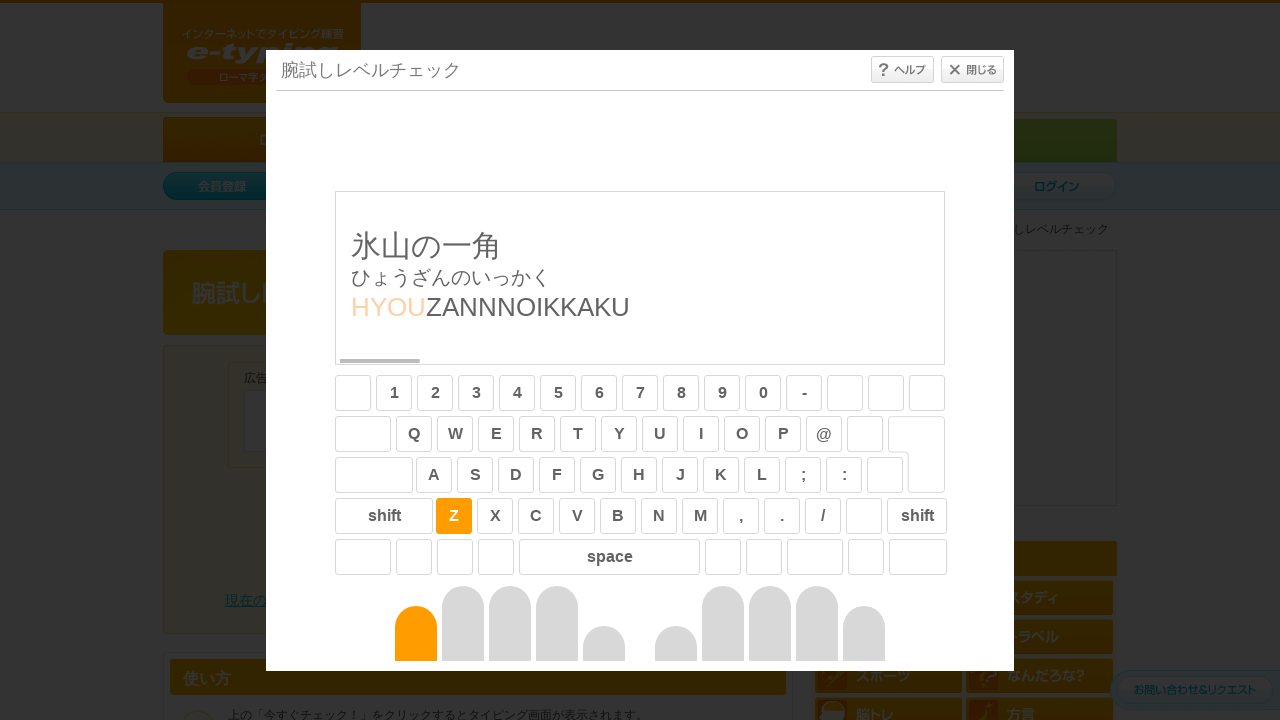

Typed character: 'z' on #typing_content >> internal:control=enter-frame >> body
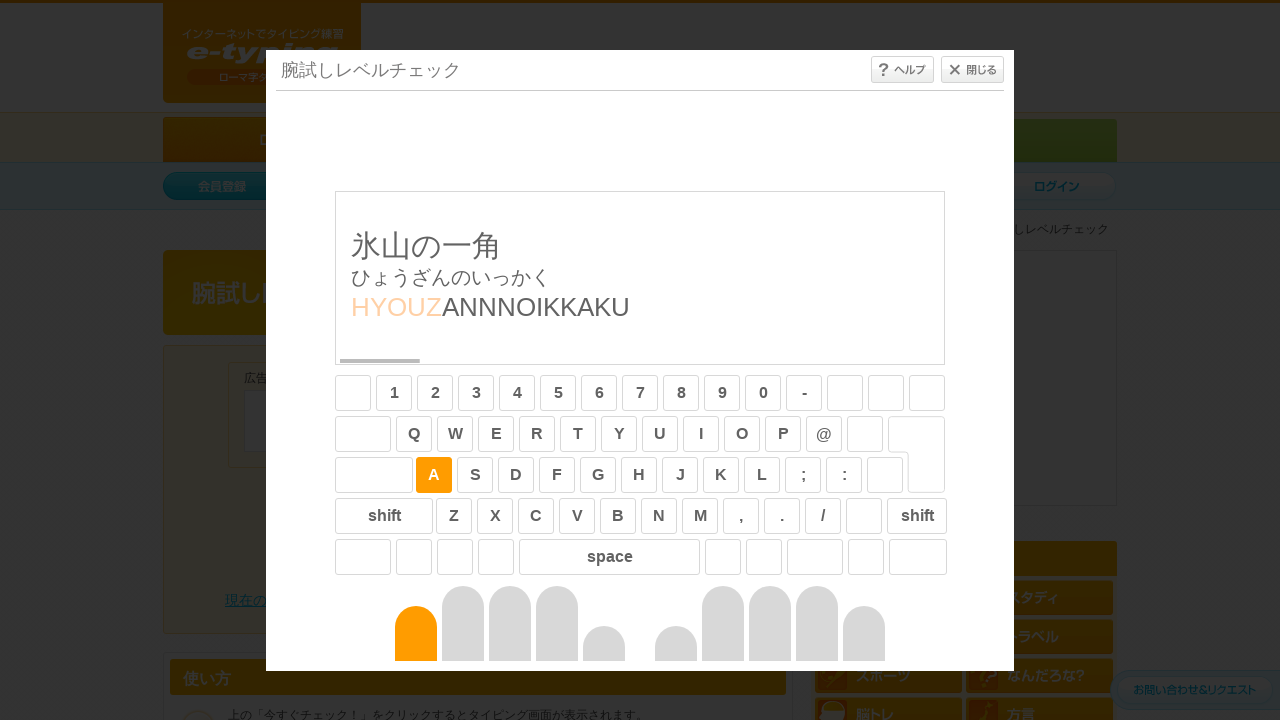

Typed character: 'a' on #typing_content >> internal:control=enter-frame >> body
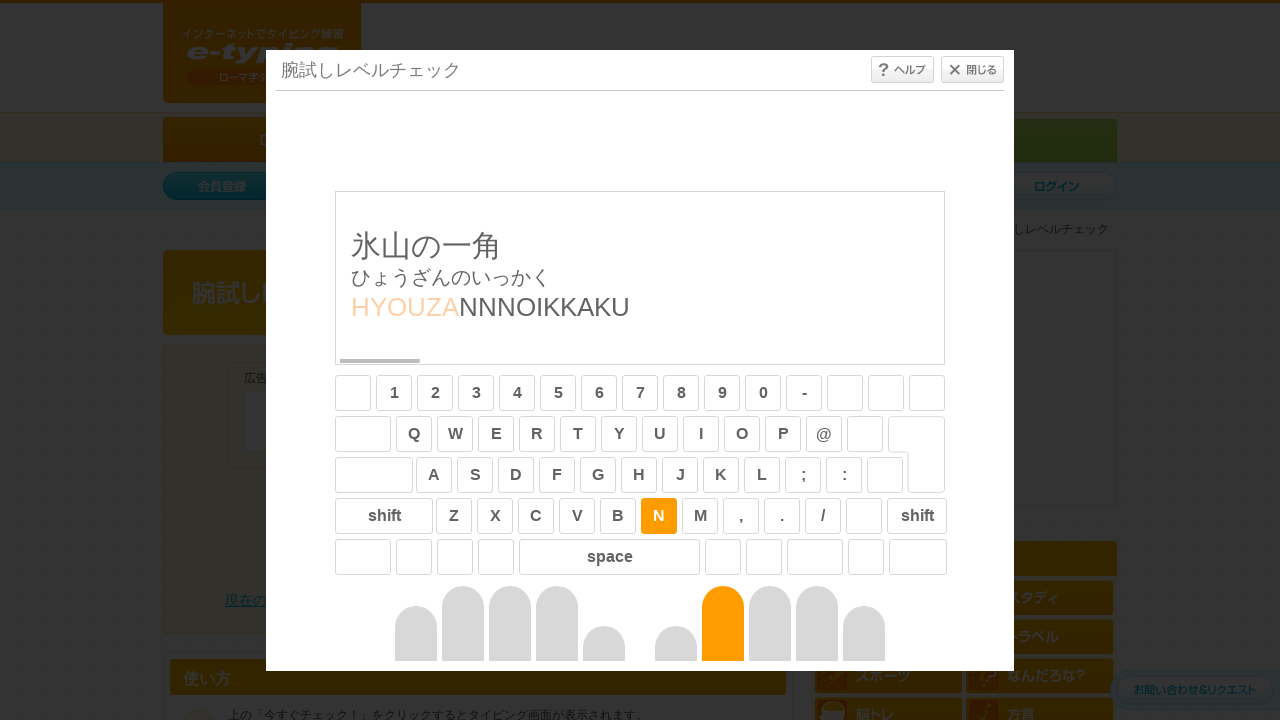

Typed character: 'n' on #typing_content >> internal:control=enter-frame >> body
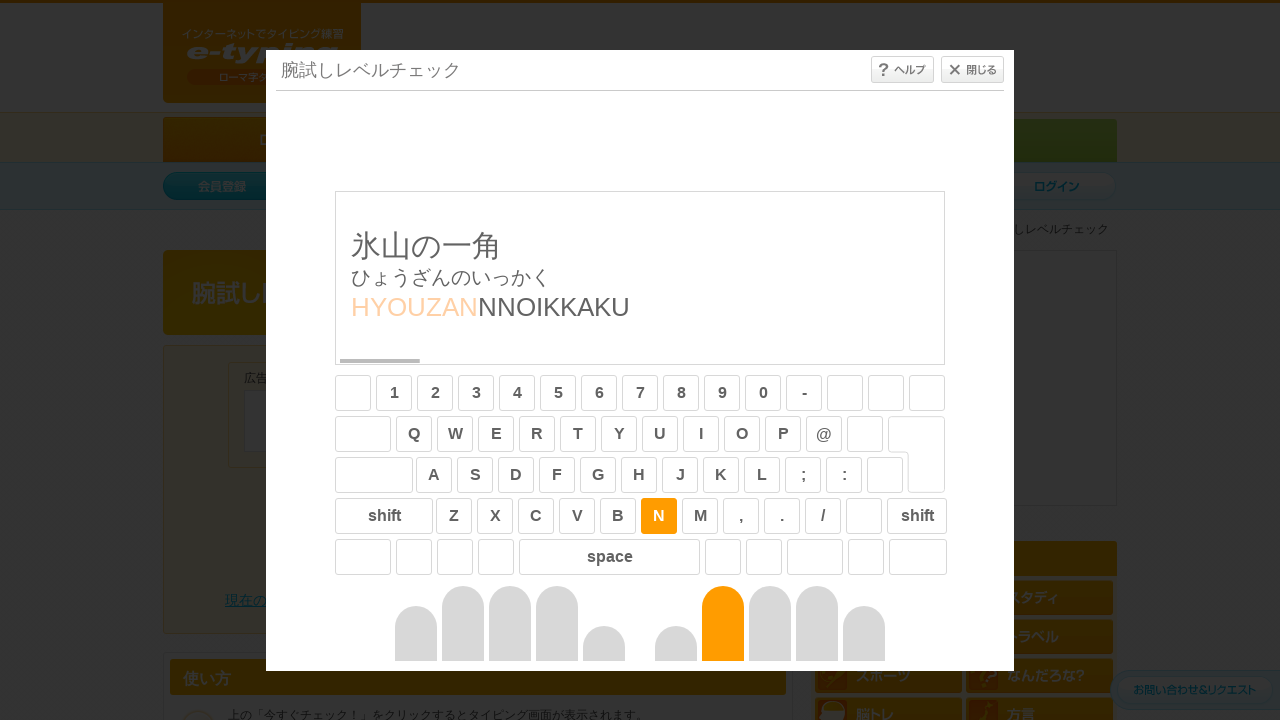

Typed character: 'n' on #typing_content >> internal:control=enter-frame >> body
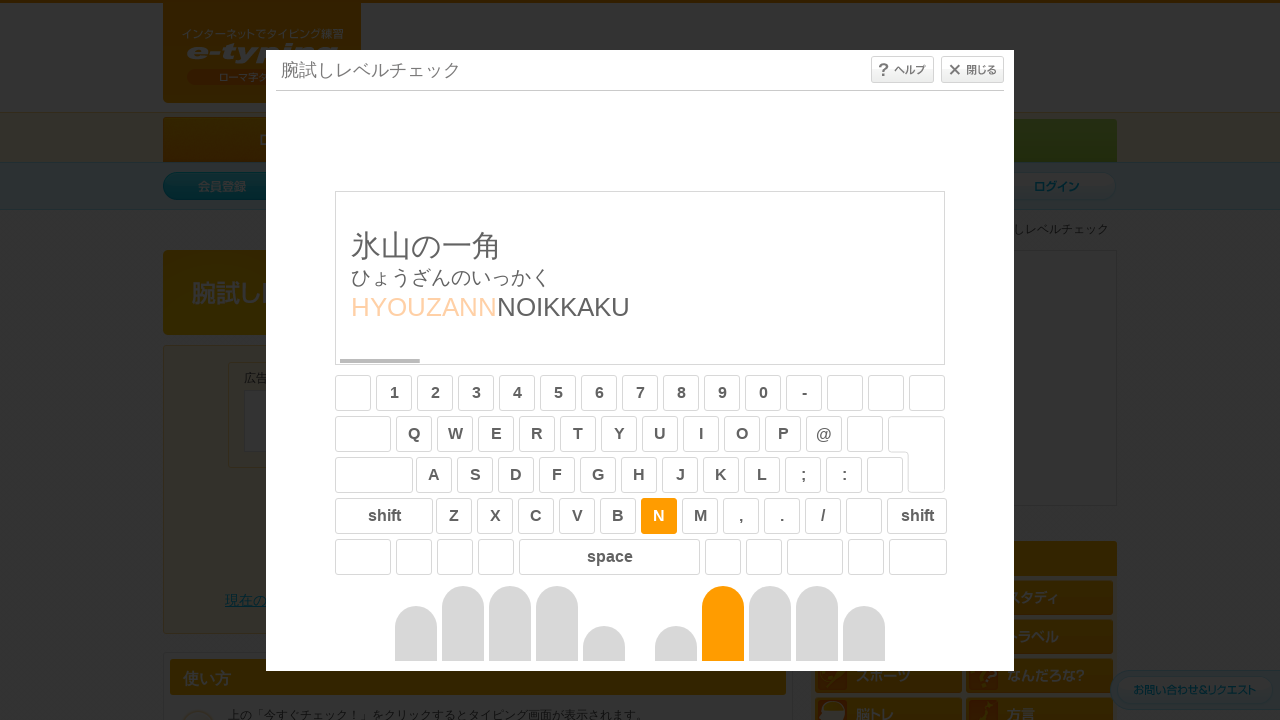

Typed character: 'n' on #typing_content >> internal:control=enter-frame >> body
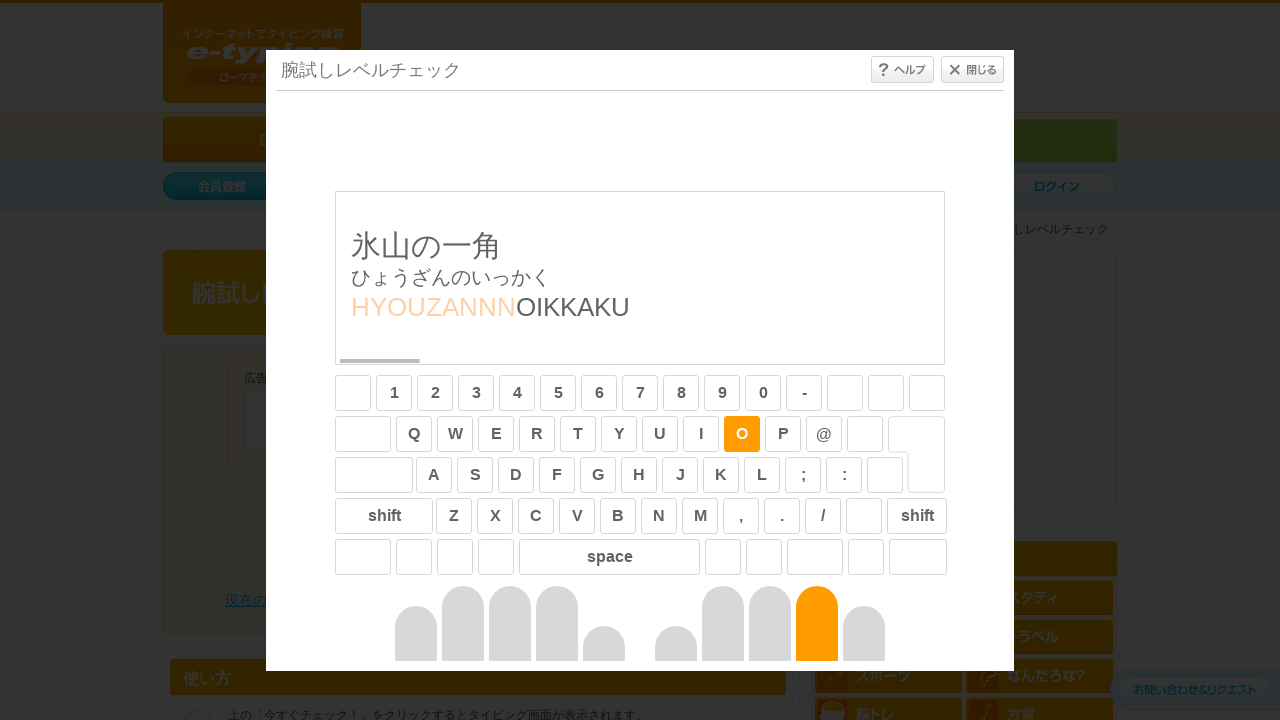

Typed character: 'o' on #typing_content >> internal:control=enter-frame >> body
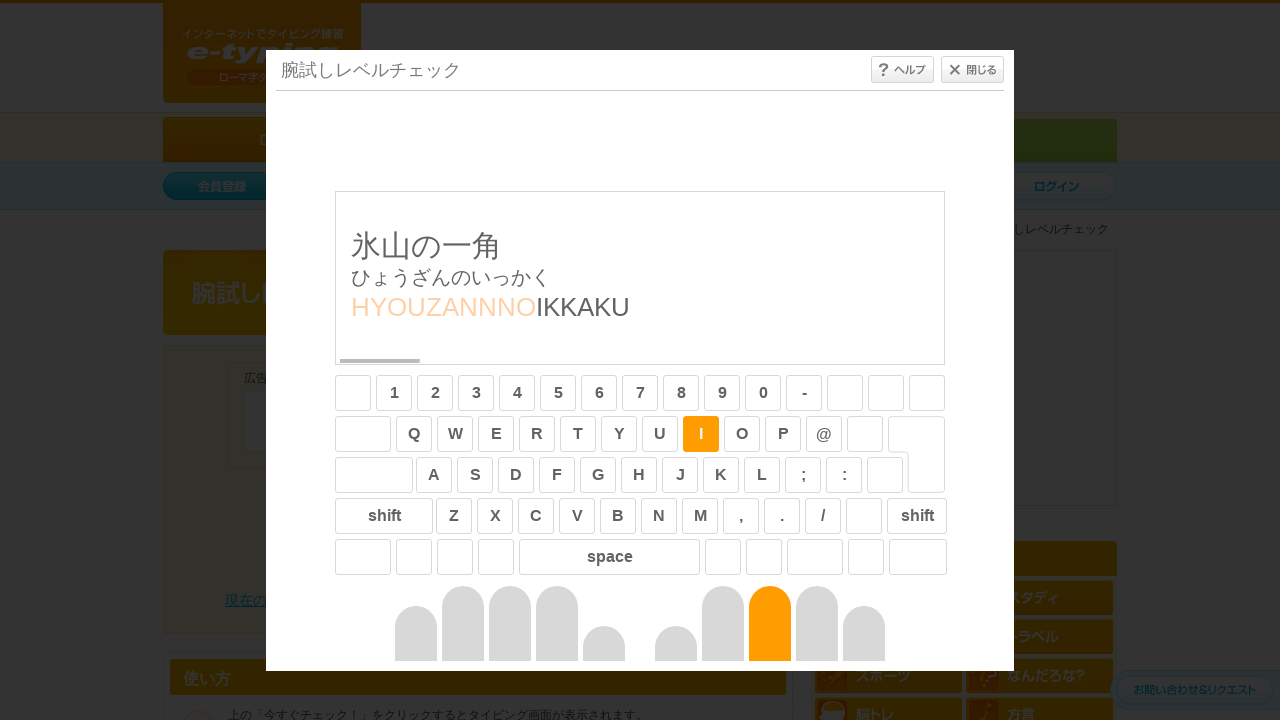

Typed character: 'i' on #typing_content >> internal:control=enter-frame >> body
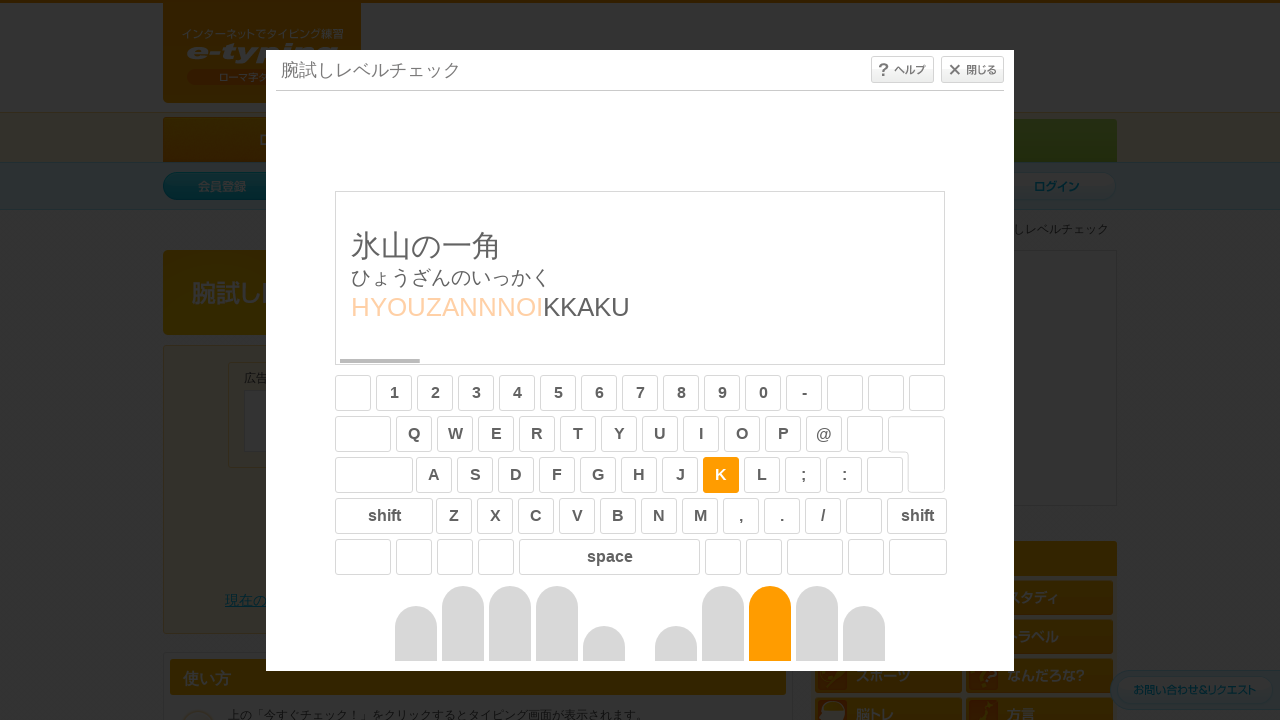

Typed character: 'k' on #typing_content >> internal:control=enter-frame >> body
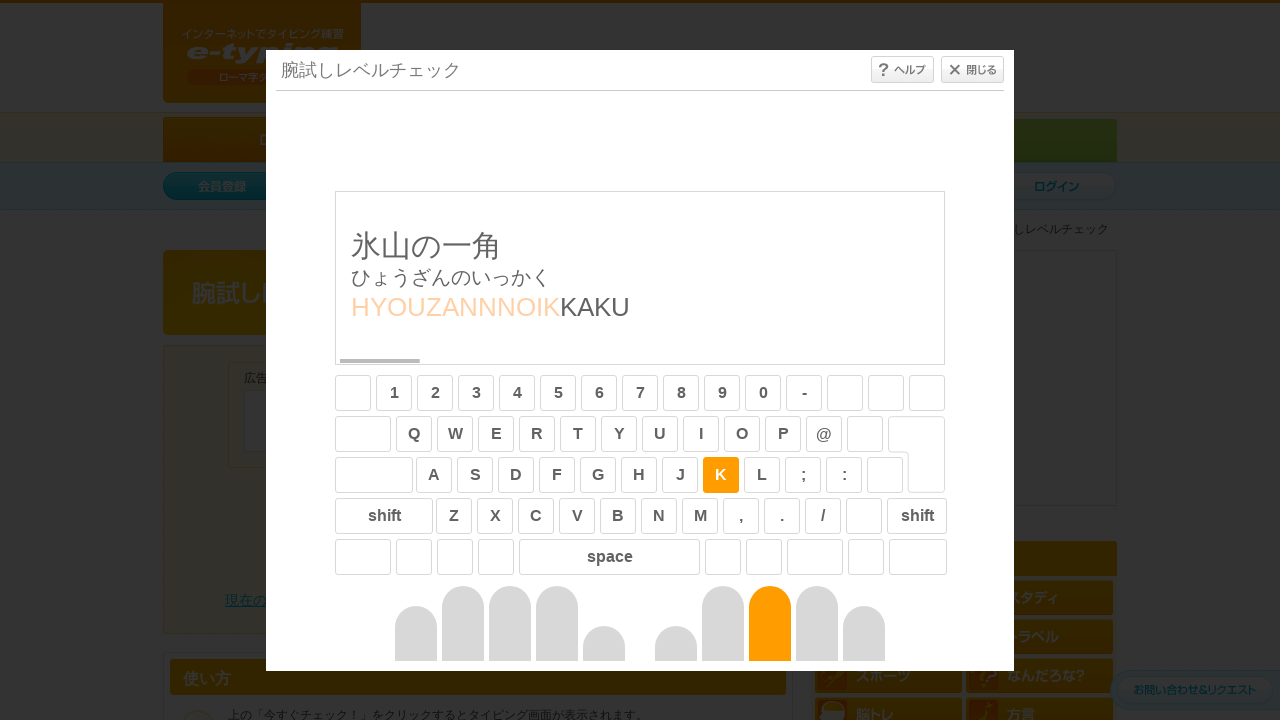

Typed character: 'k' on #typing_content >> internal:control=enter-frame >> body
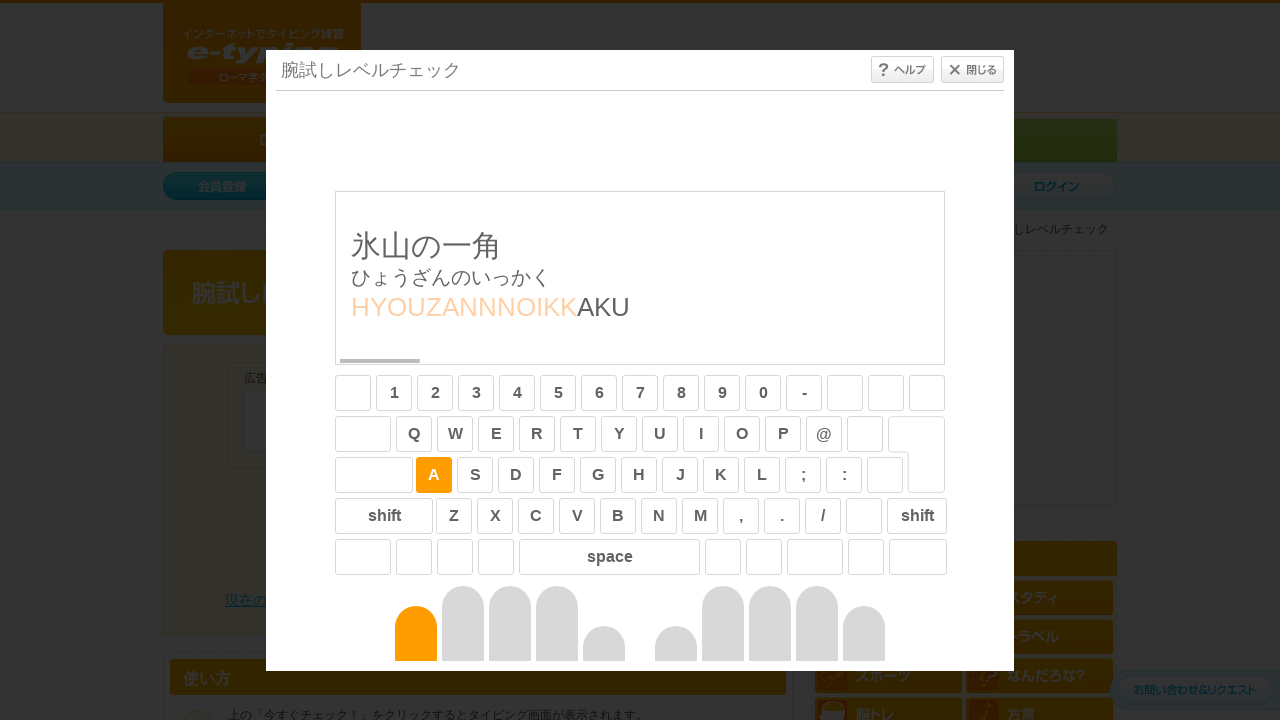

Typed character: 'a' on #typing_content >> internal:control=enter-frame >> body
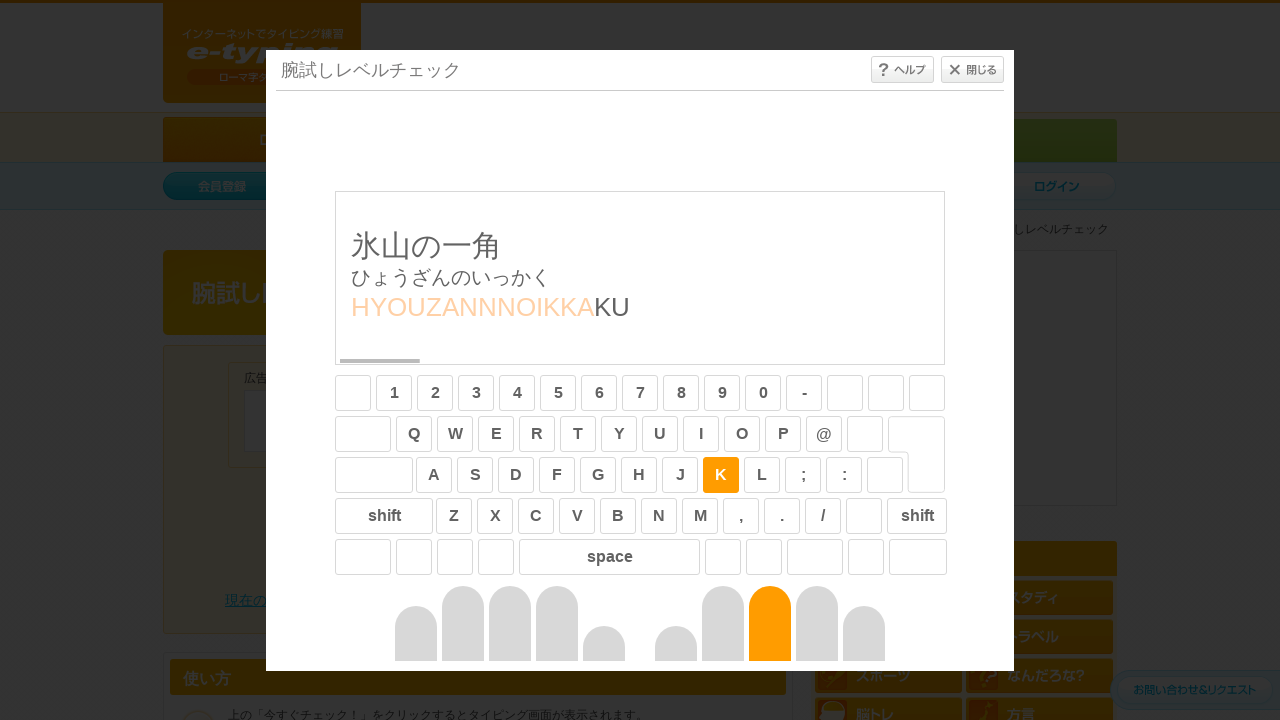

Typed character: 'k' on #typing_content >> internal:control=enter-frame >> body
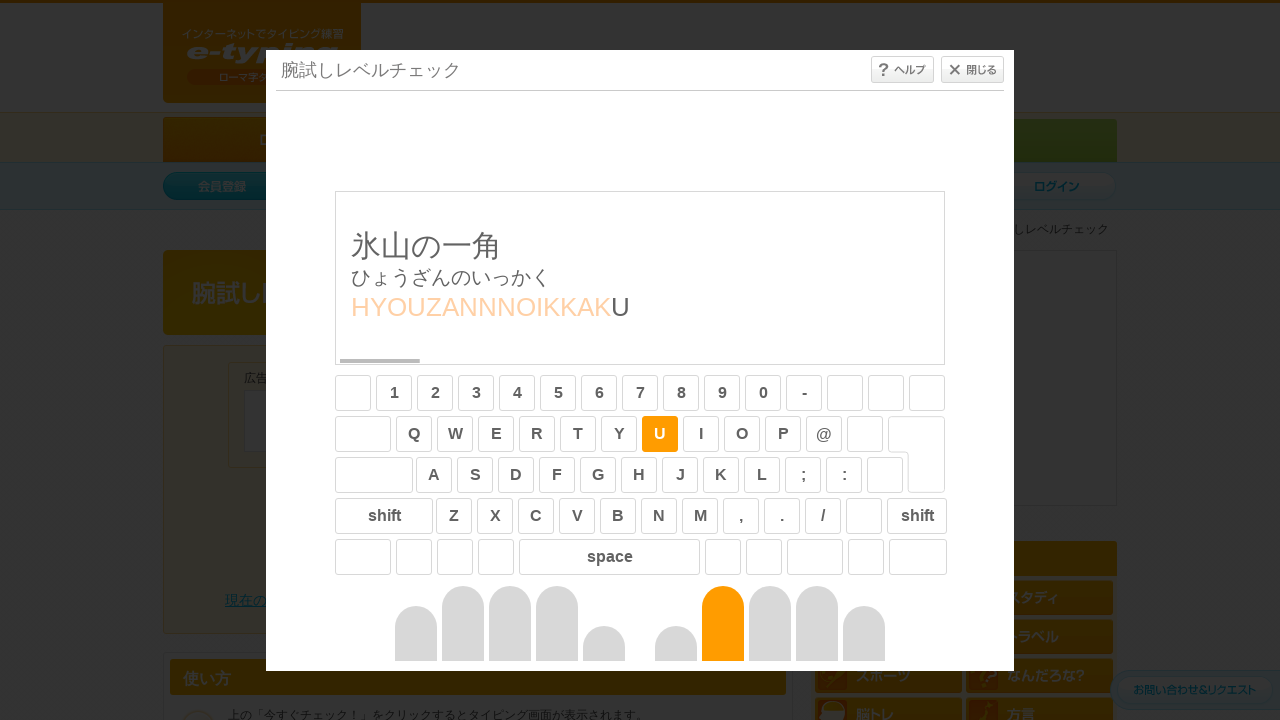

Typed character: 'u' on #typing_content >> internal:control=enter-frame >> body
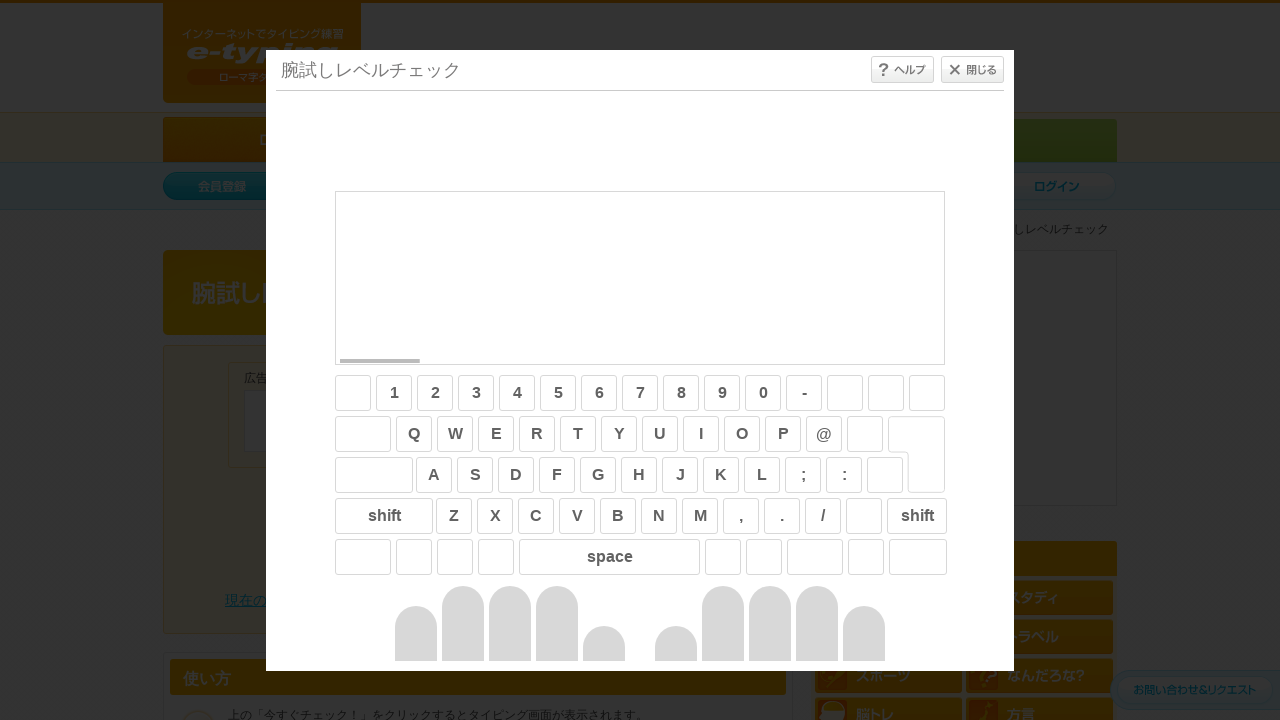

Waited 1 second after completing sentence typing
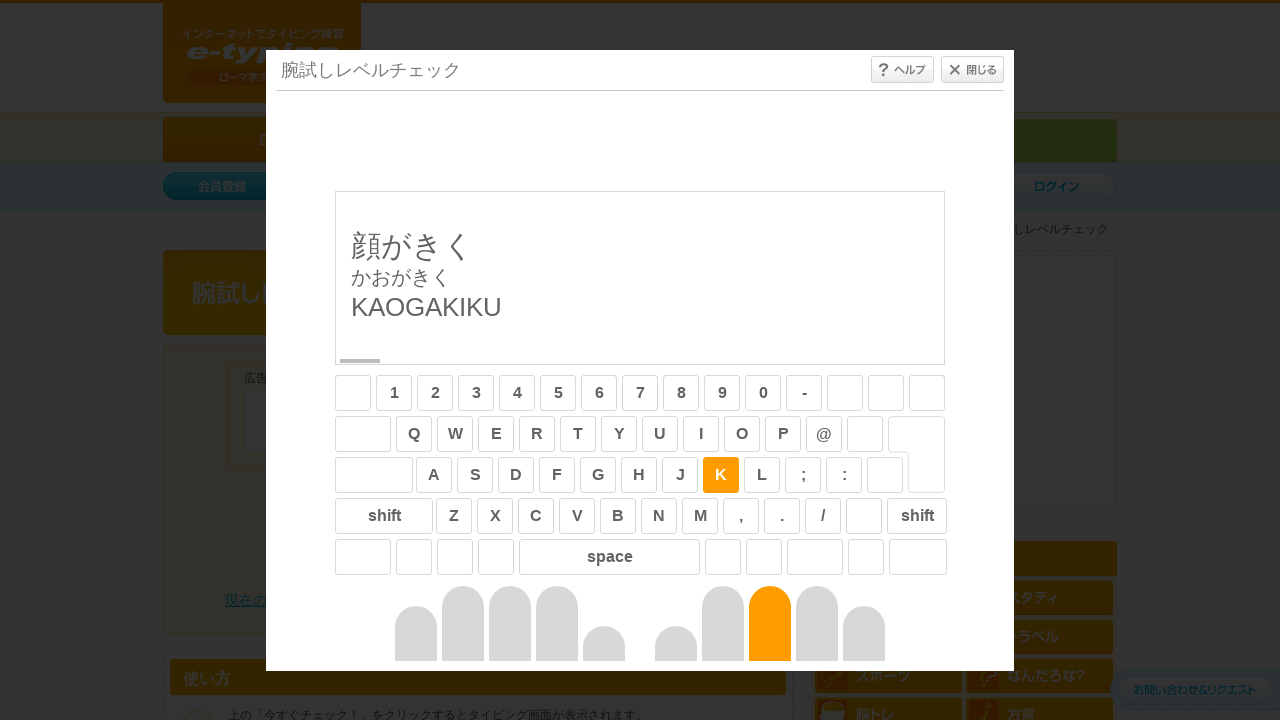

Retrieved sentence text to type: 'kaogakiku'
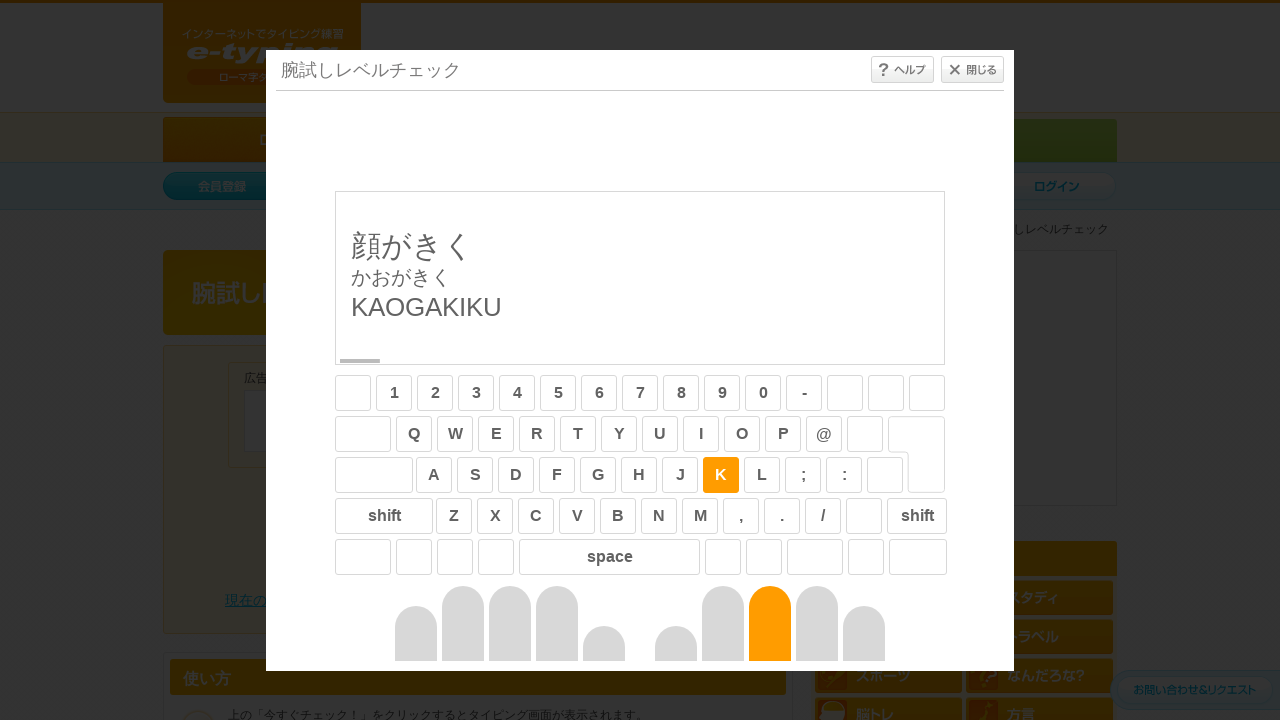

Typed character: 'k' on #typing_content >> internal:control=enter-frame >> body
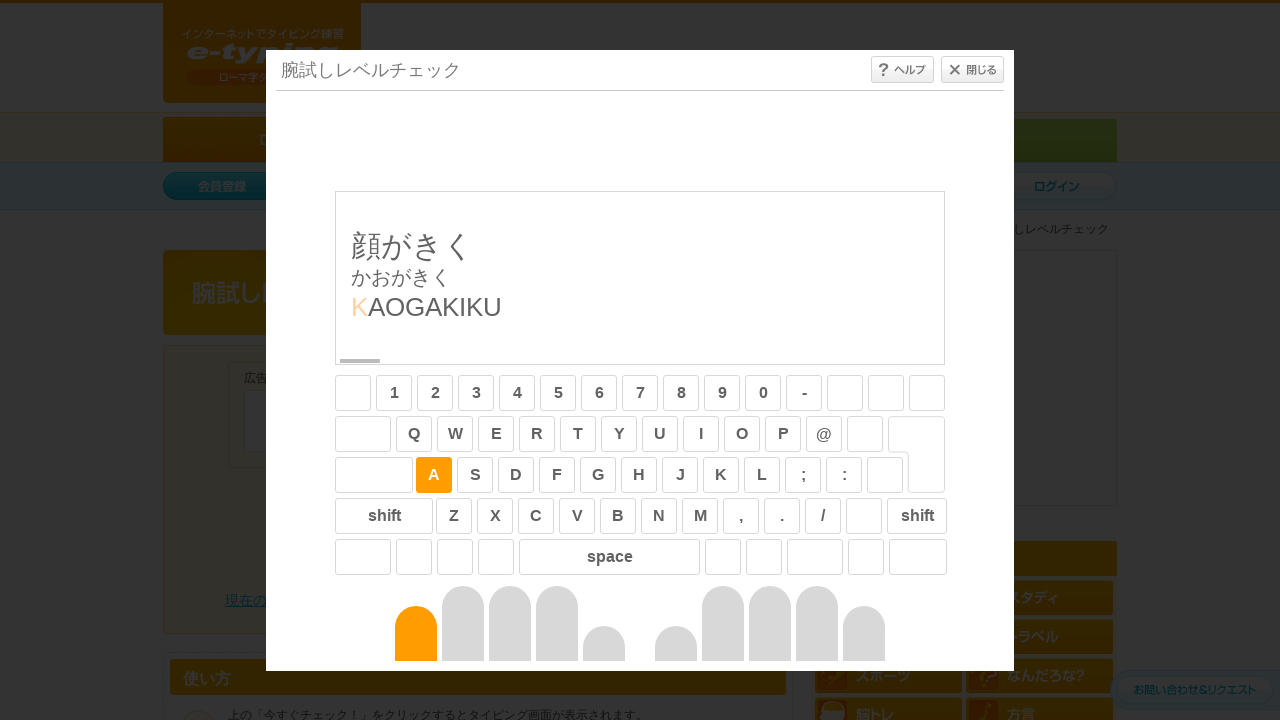

Typed character: 'a' on #typing_content >> internal:control=enter-frame >> body
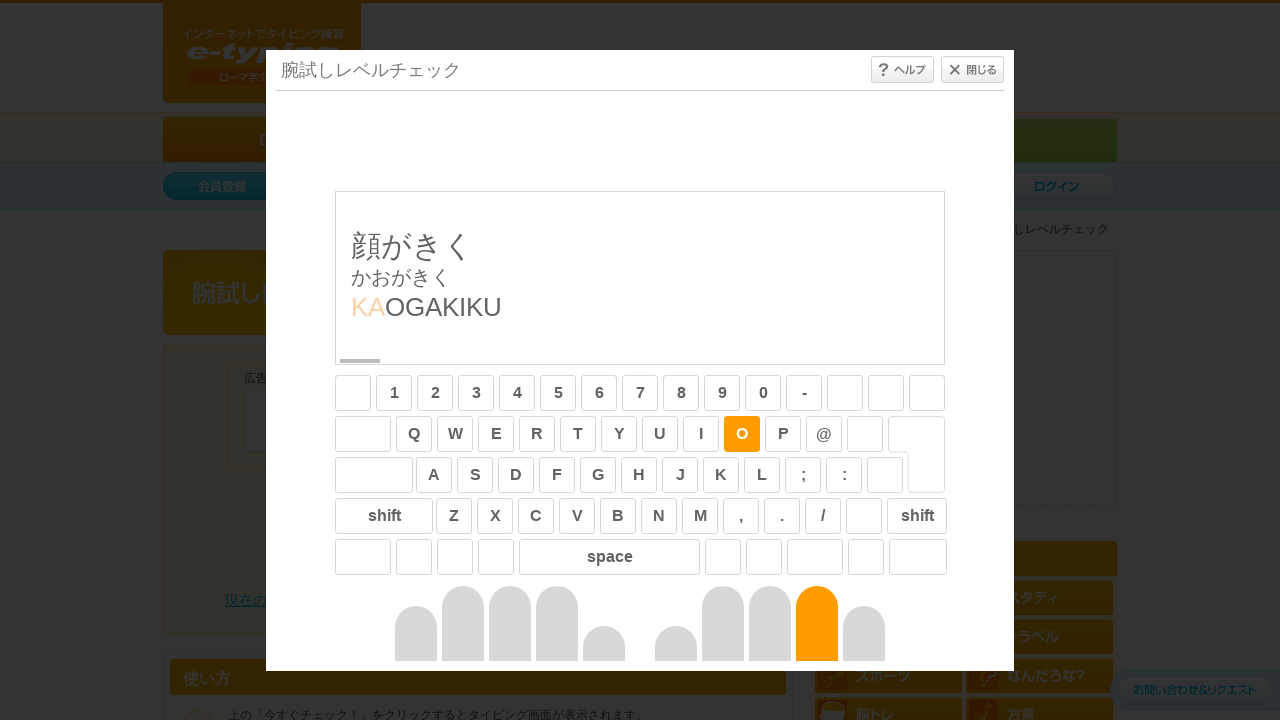

Typed character: 'o' on #typing_content >> internal:control=enter-frame >> body
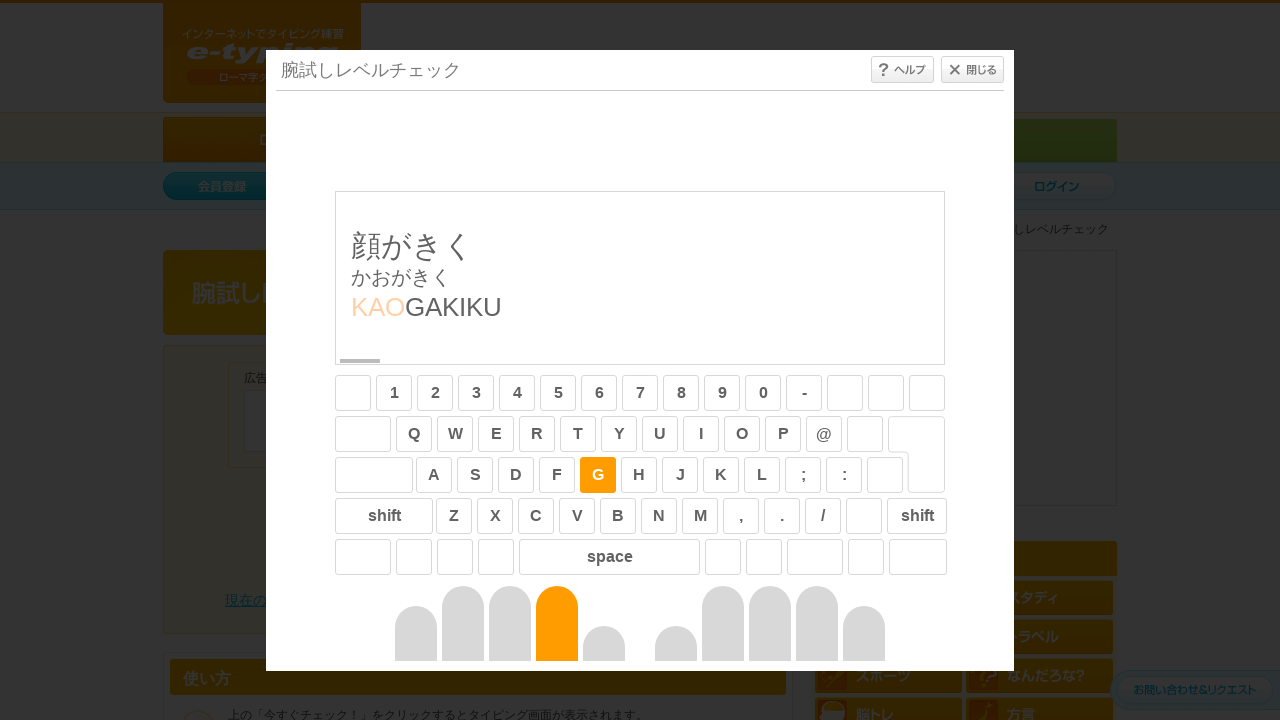

Typed character: 'g' on #typing_content >> internal:control=enter-frame >> body
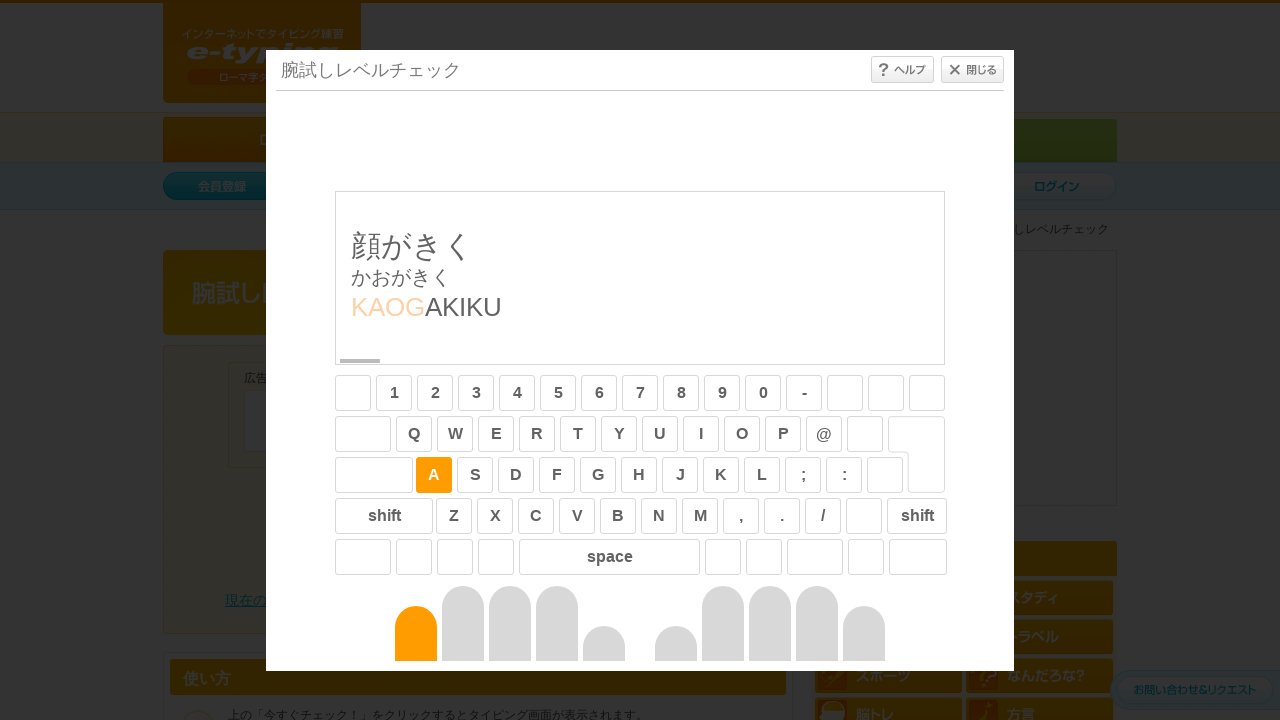

Typed character: 'a' on #typing_content >> internal:control=enter-frame >> body
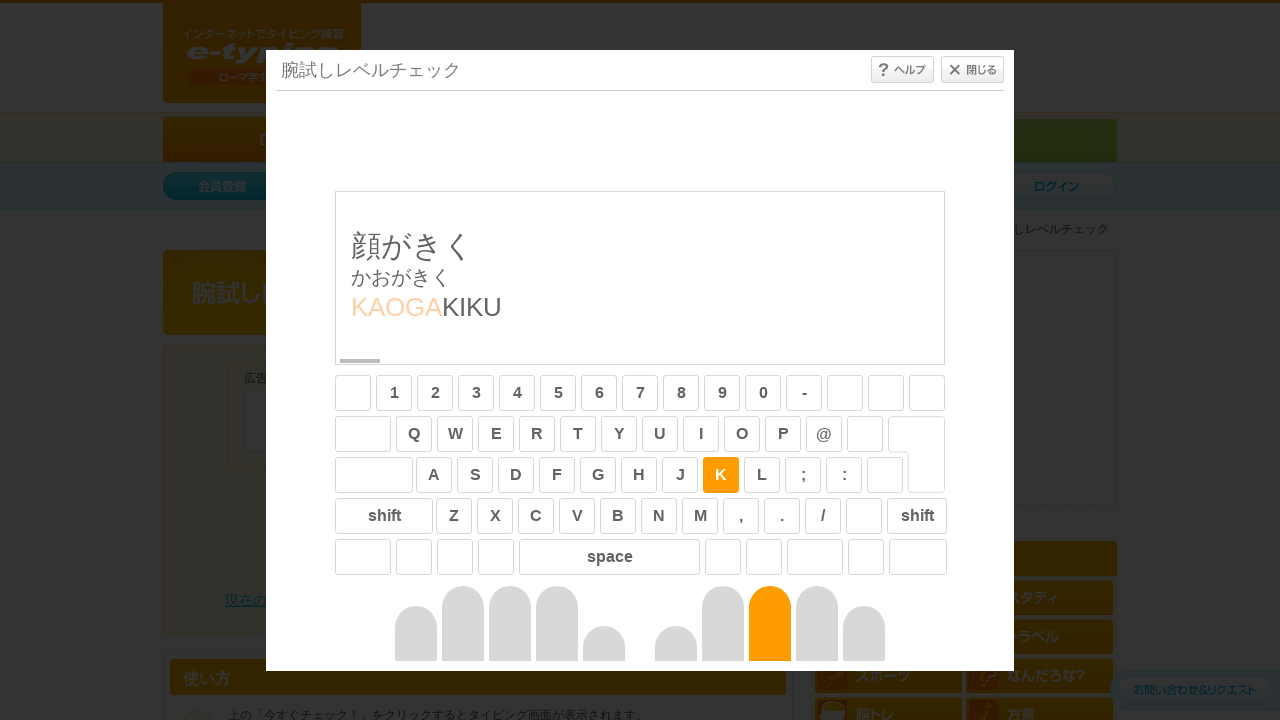

Typed character: 'k' on #typing_content >> internal:control=enter-frame >> body
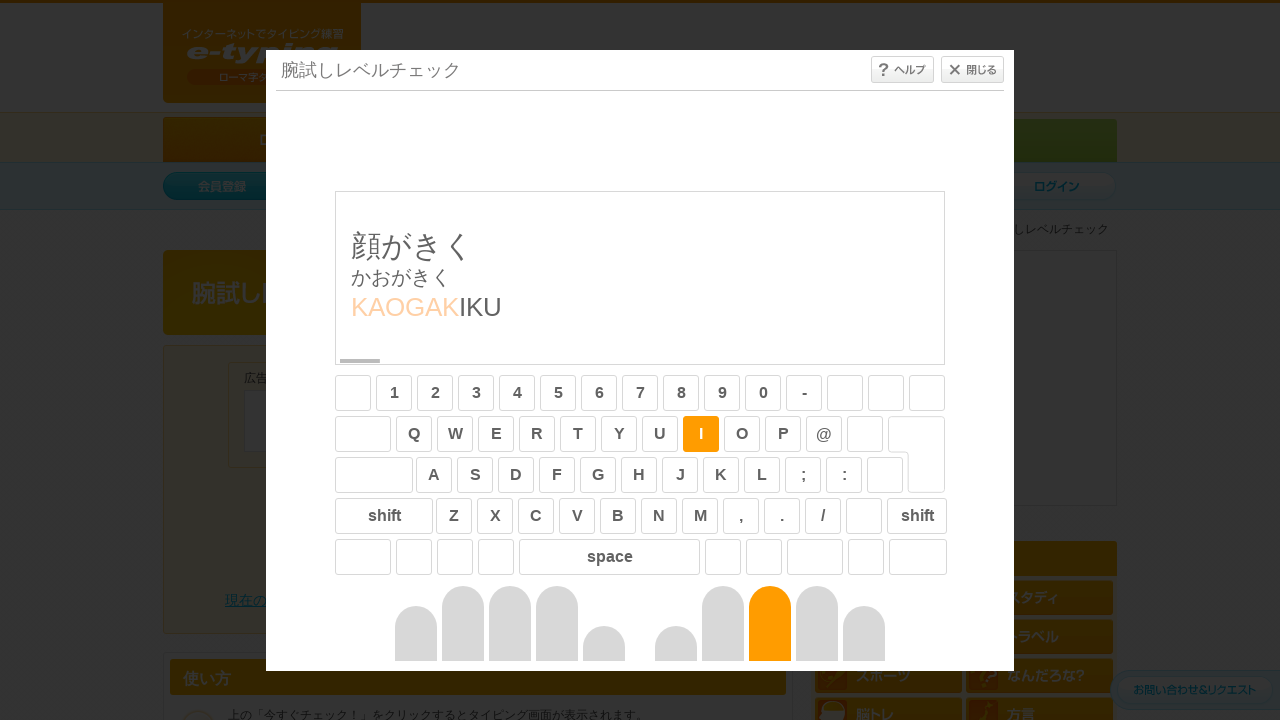

Typed character: 'i' on #typing_content >> internal:control=enter-frame >> body
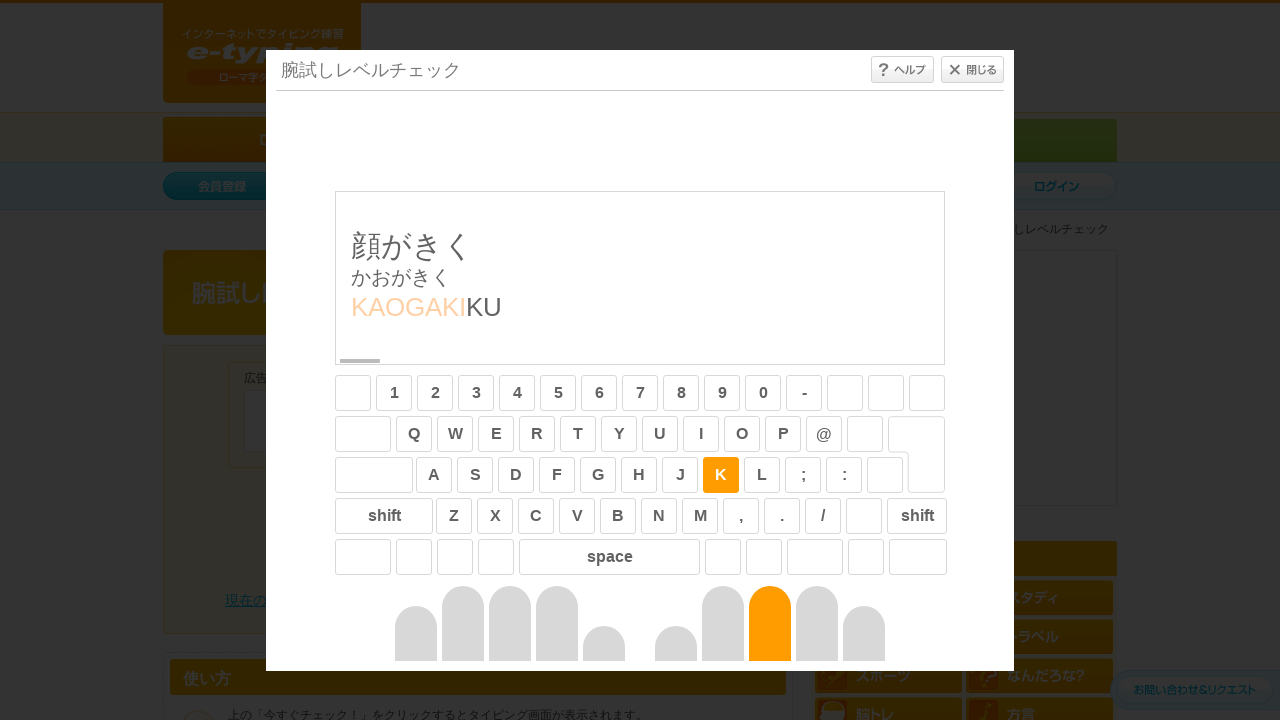

Typed character: 'k' on #typing_content >> internal:control=enter-frame >> body
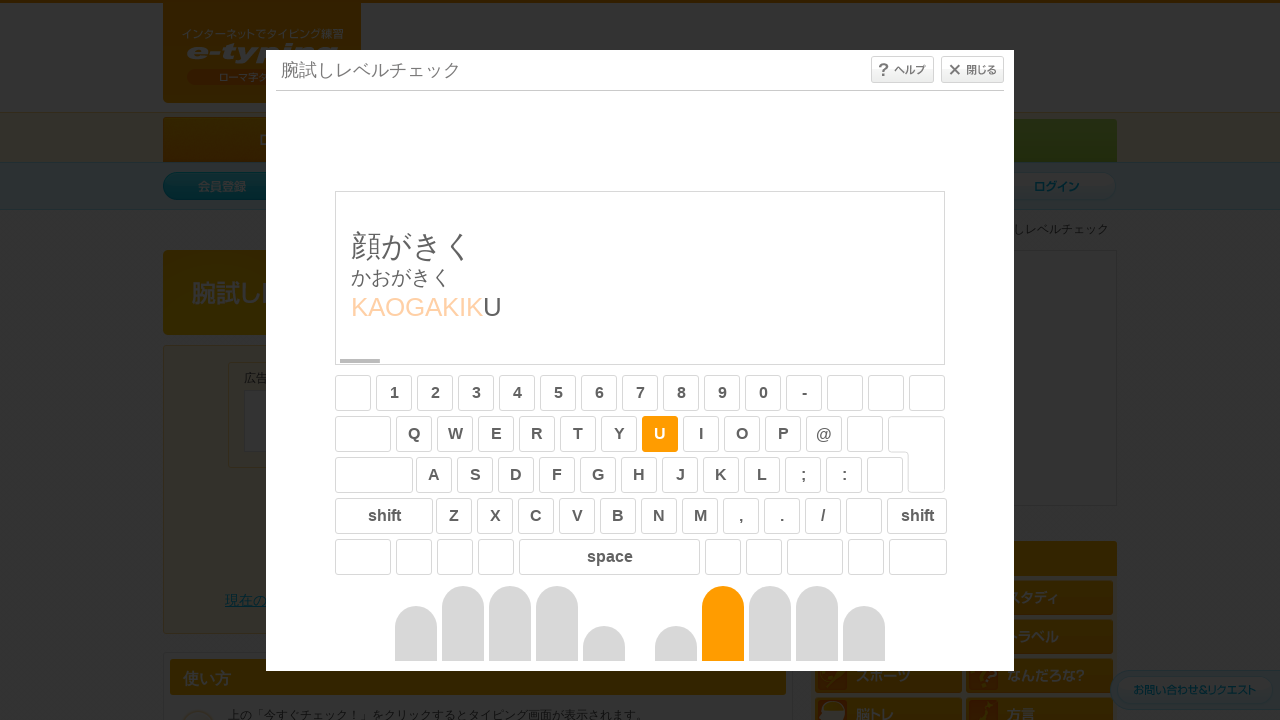

Typed character: 'u' on #typing_content >> internal:control=enter-frame >> body
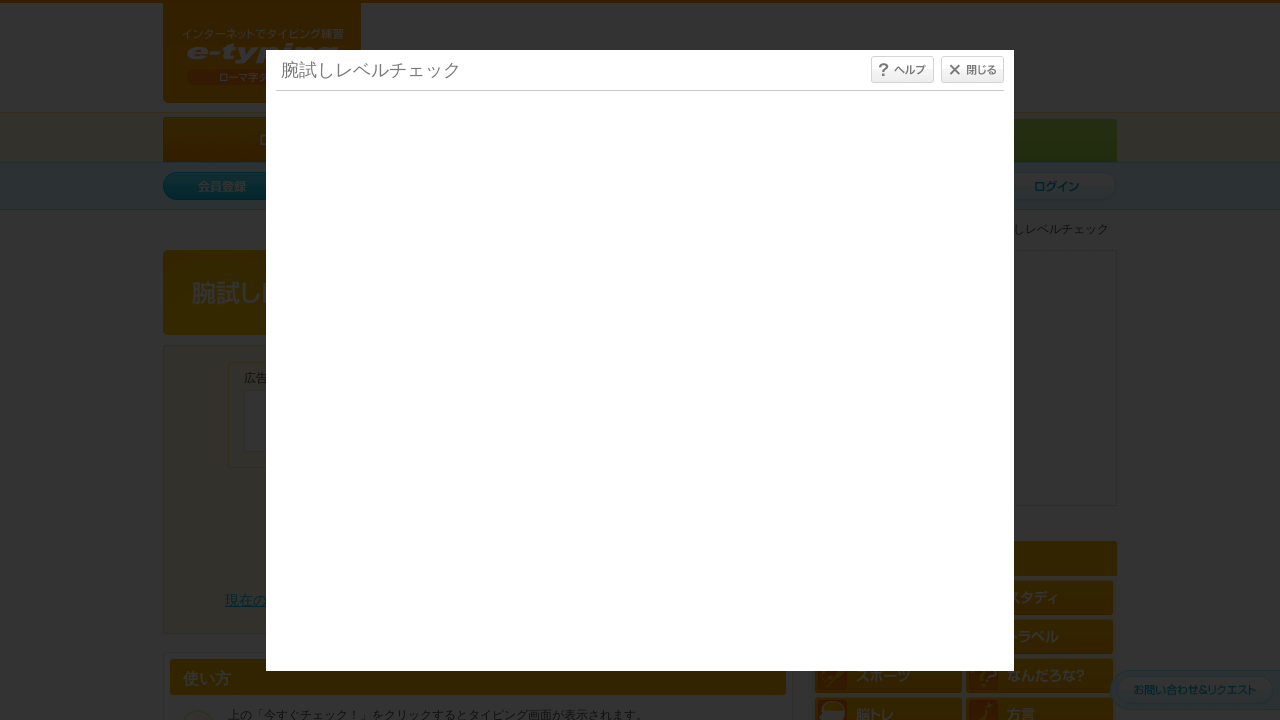

Waited 1 second after completing sentence typing
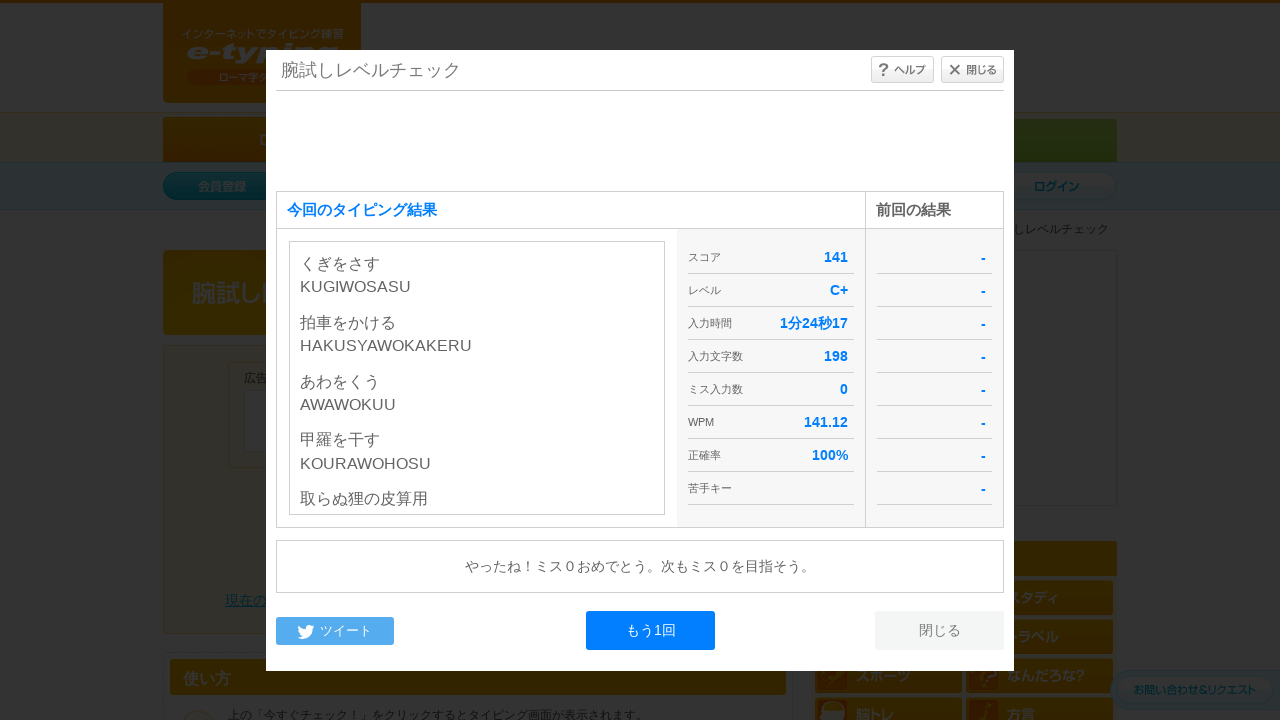

Typing test ended with exception: Locator.text_content: Timeout 60000ms exceeded.
Call log:
  - waiting for locator("#typing_content").content_frame.locator("#sentenceText")

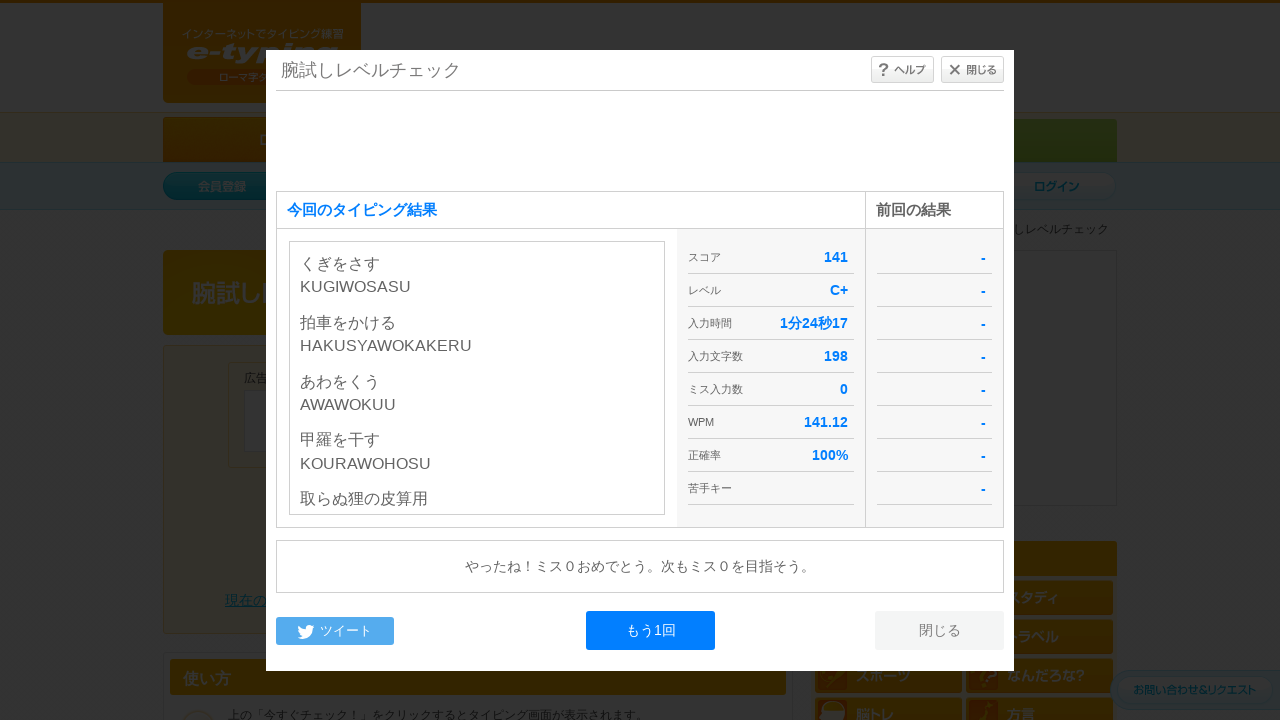

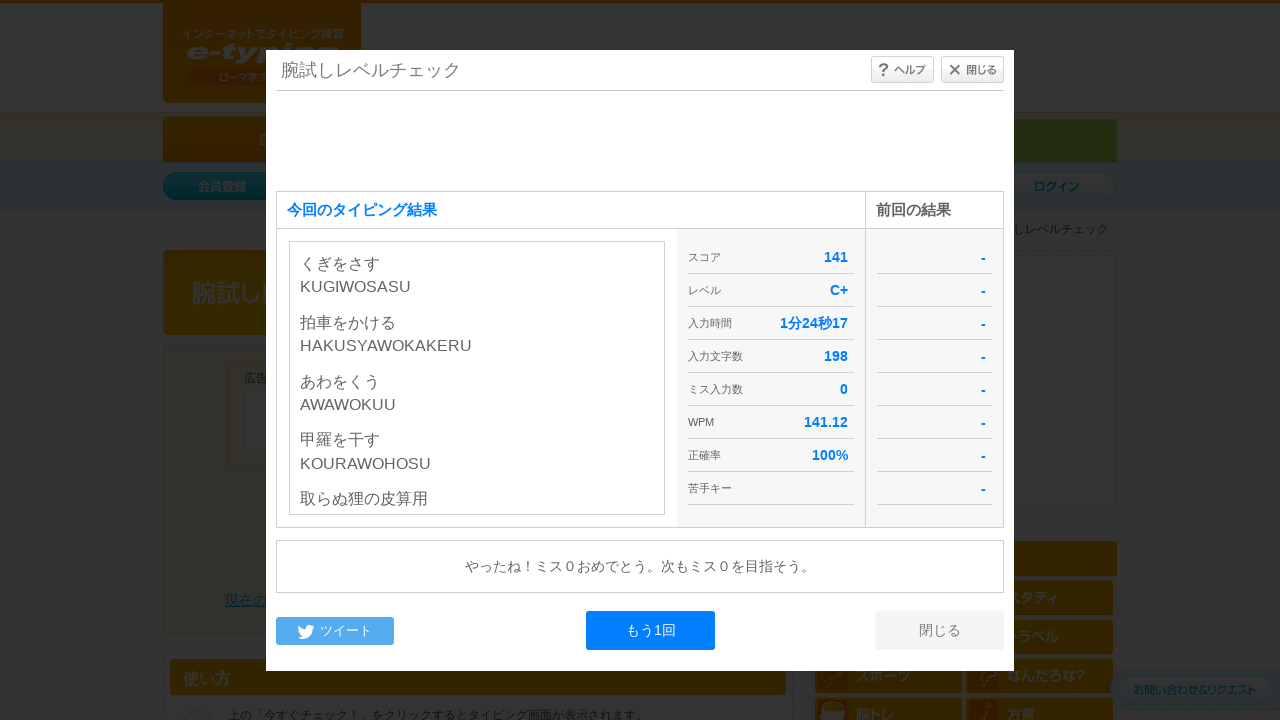